Tests date picker calendar widget by navigating to July 2007 and selecting the 4th day, then verifying the date is correctly displayed in the input field

Starting URL: https://kristinek.github.io/site/examples/actions

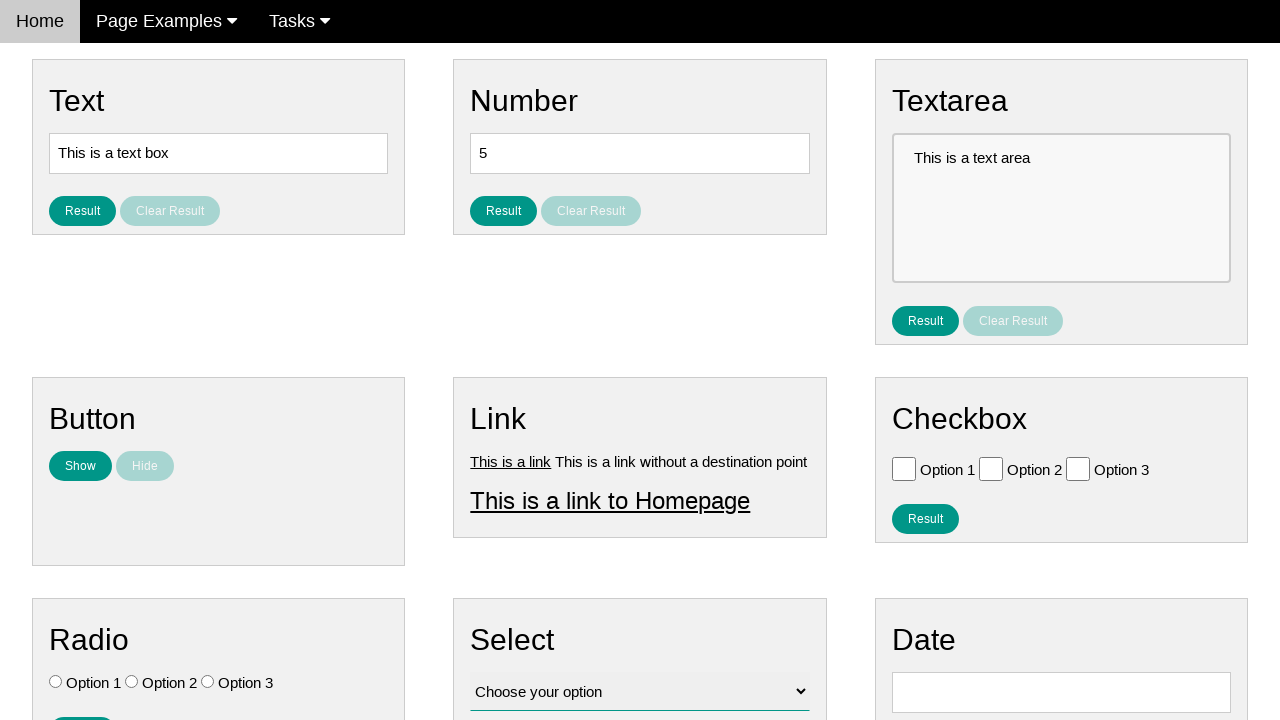

Clicked on date input field to open calendar widget at (1061, 692) on #vfb-8
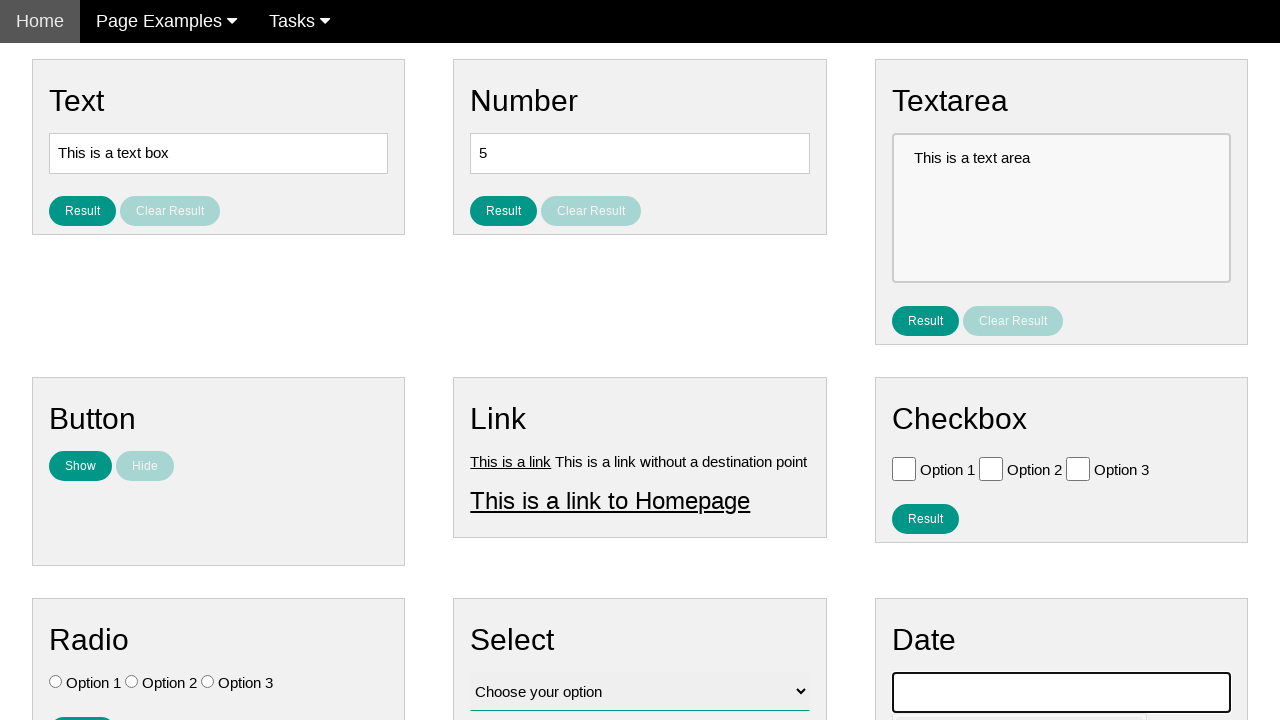

Calendar widget became visible
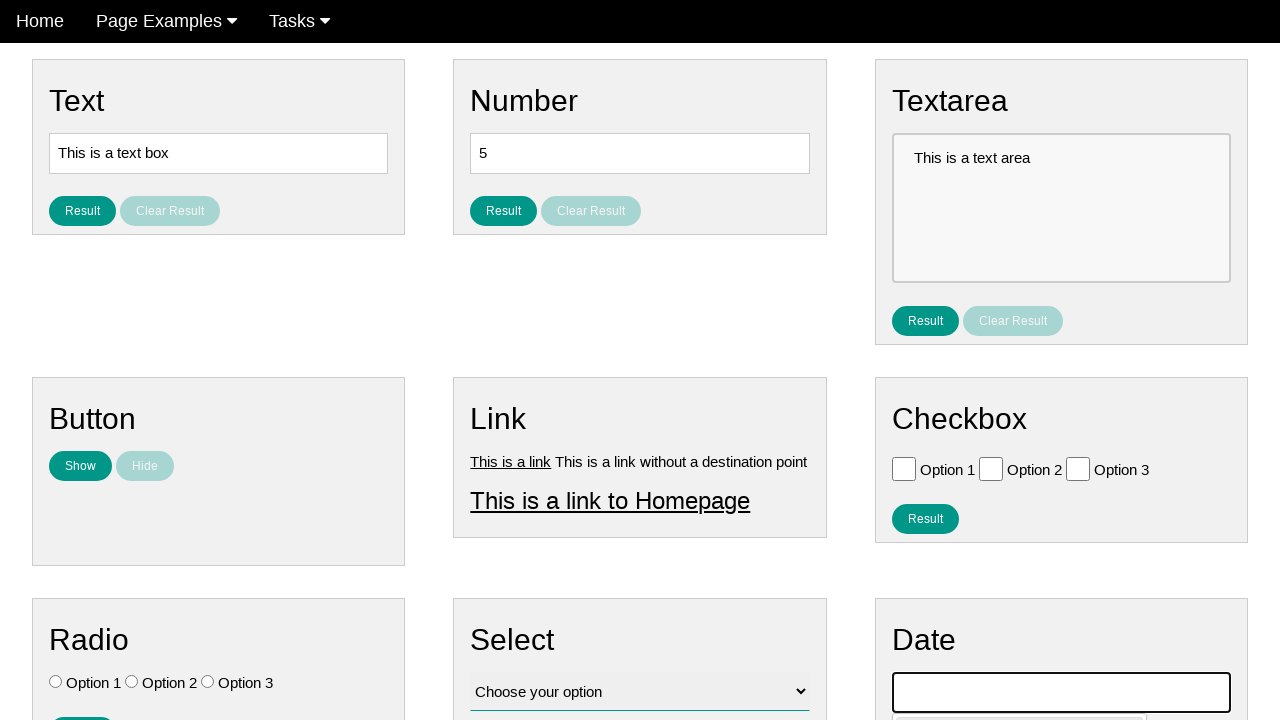

Clicked previous month button to navigate backwards in calendar at (912, 408) on .ui-datepicker-prev
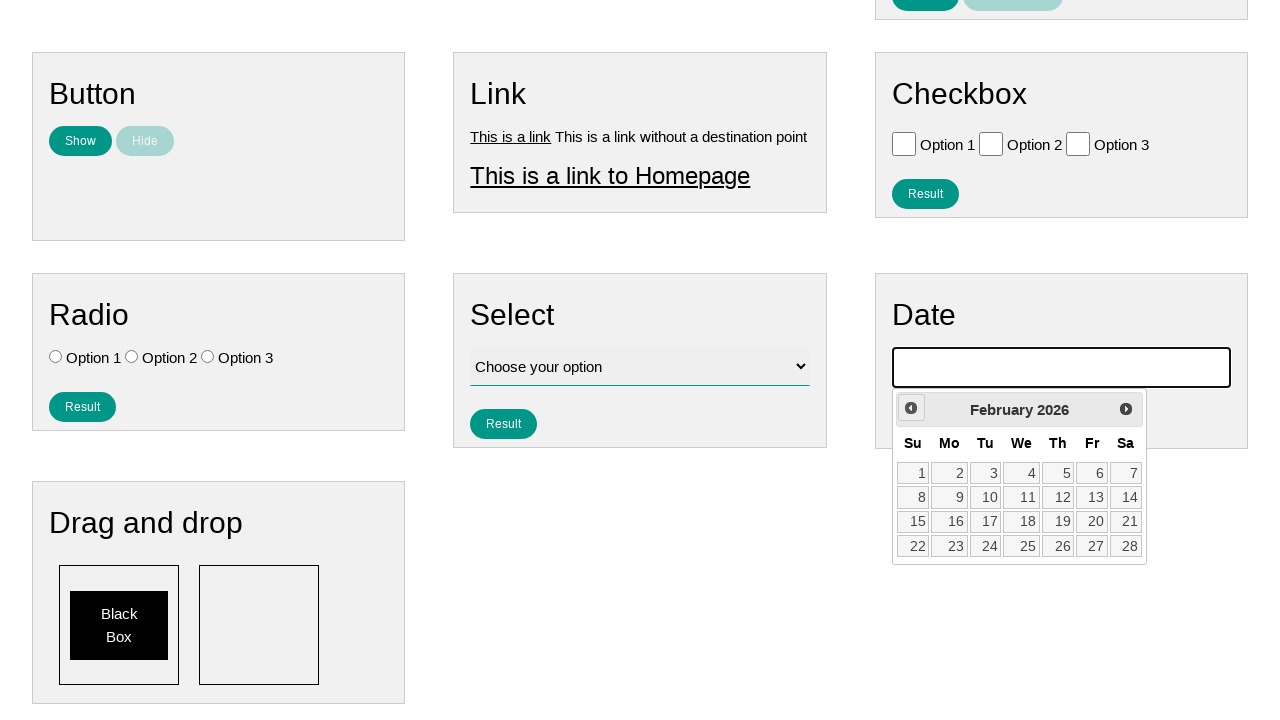

Clicked previous month button to navigate backwards in calendar at (911, 408) on .ui-datepicker-prev
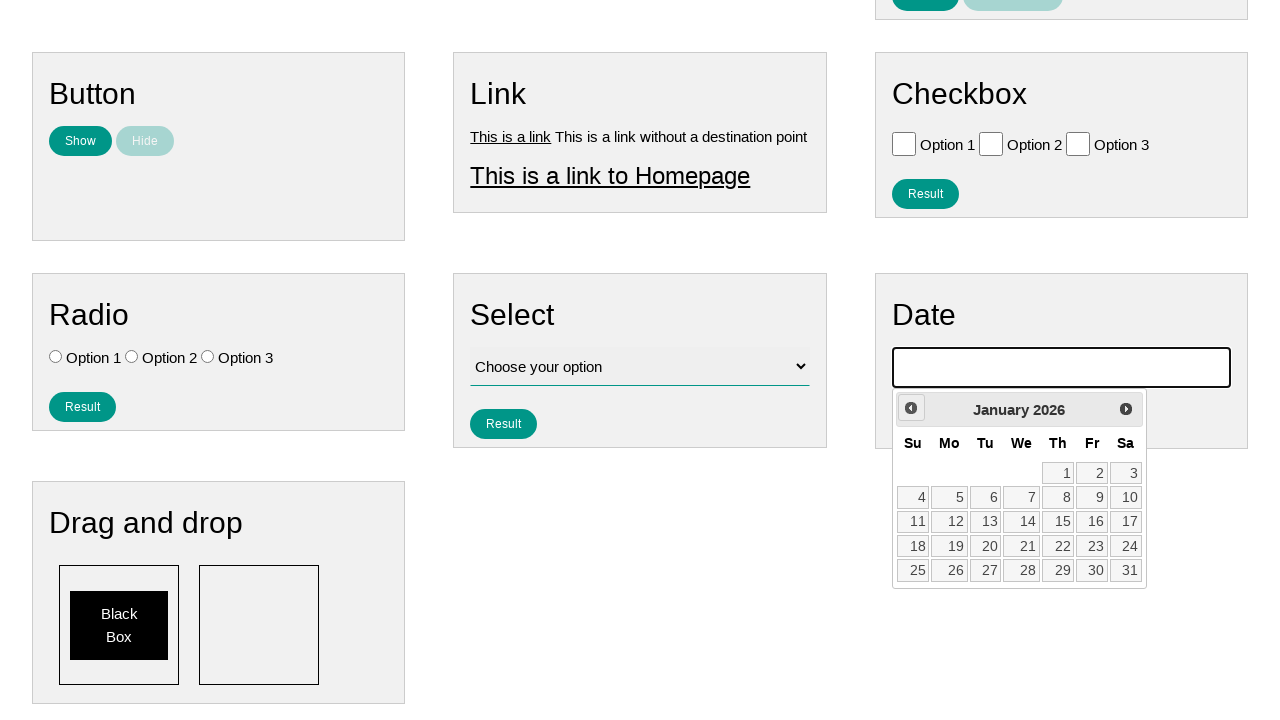

Clicked previous month button to navigate backwards in calendar at (911, 408) on .ui-datepicker-prev
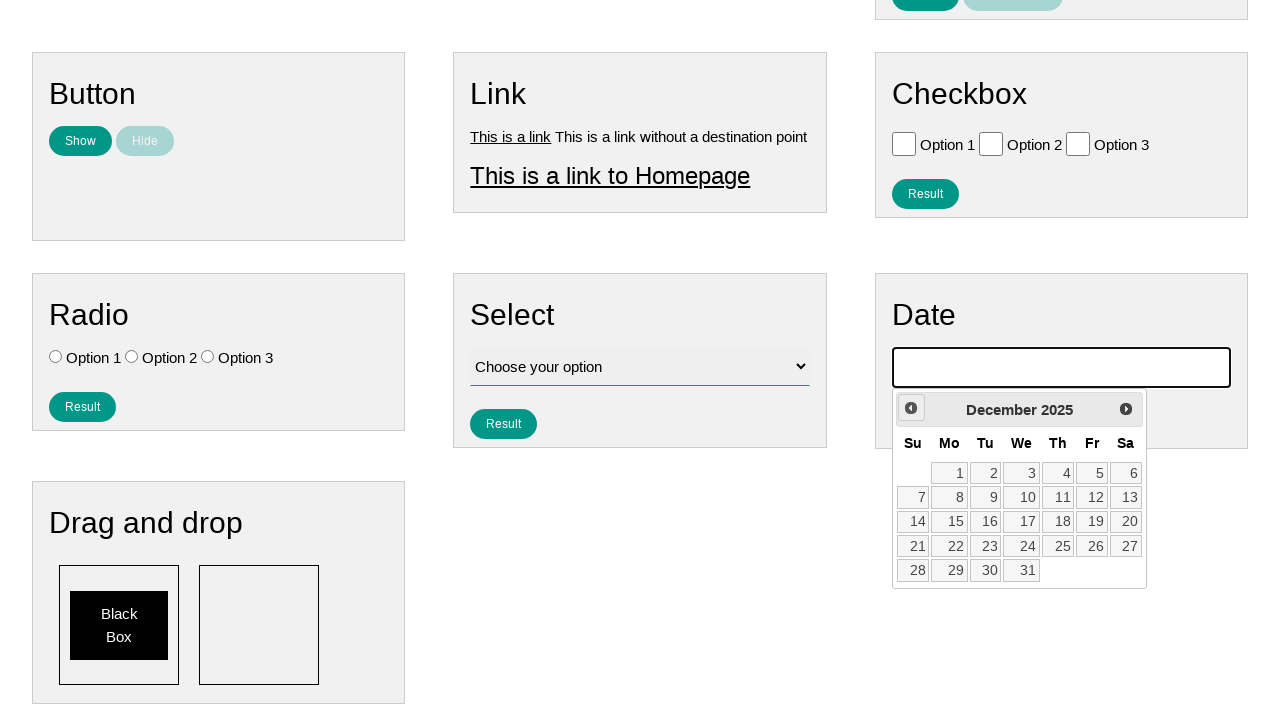

Clicked previous month button to navigate backwards in calendar at (911, 408) on .ui-datepicker-prev
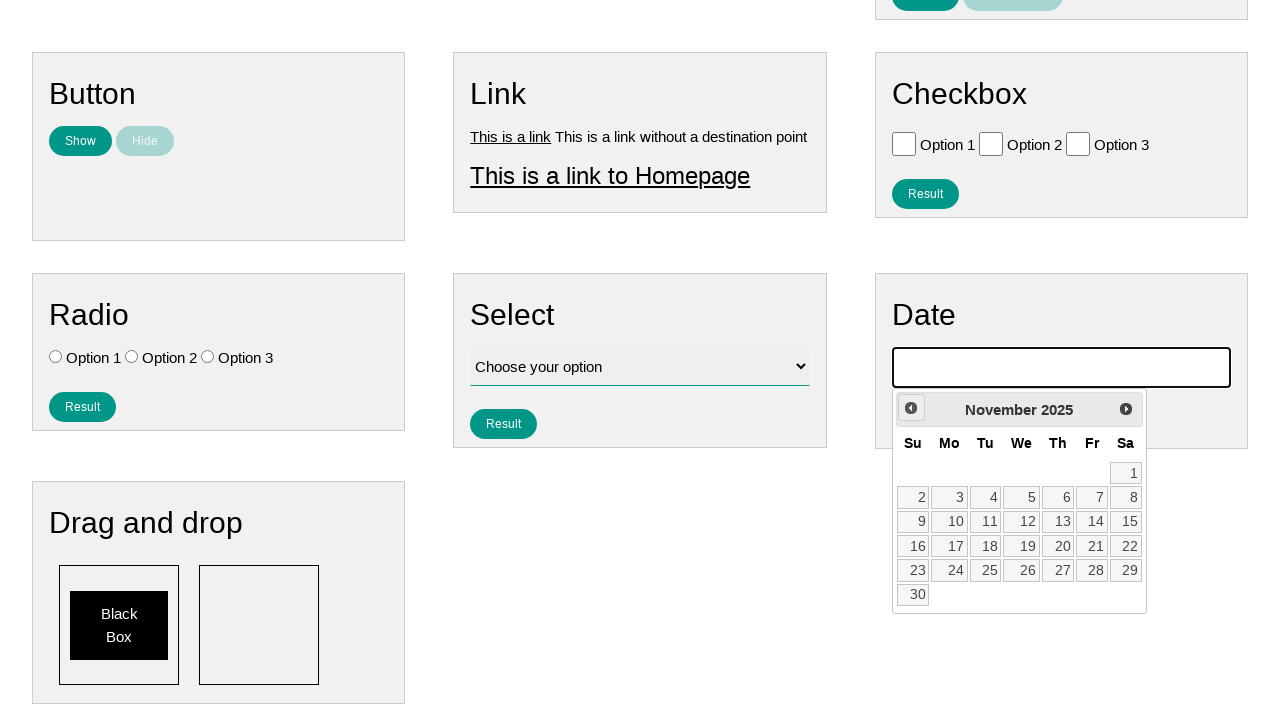

Clicked previous month button to navigate backwards in calendar at (911, 408) on .ui-datepicker-prev
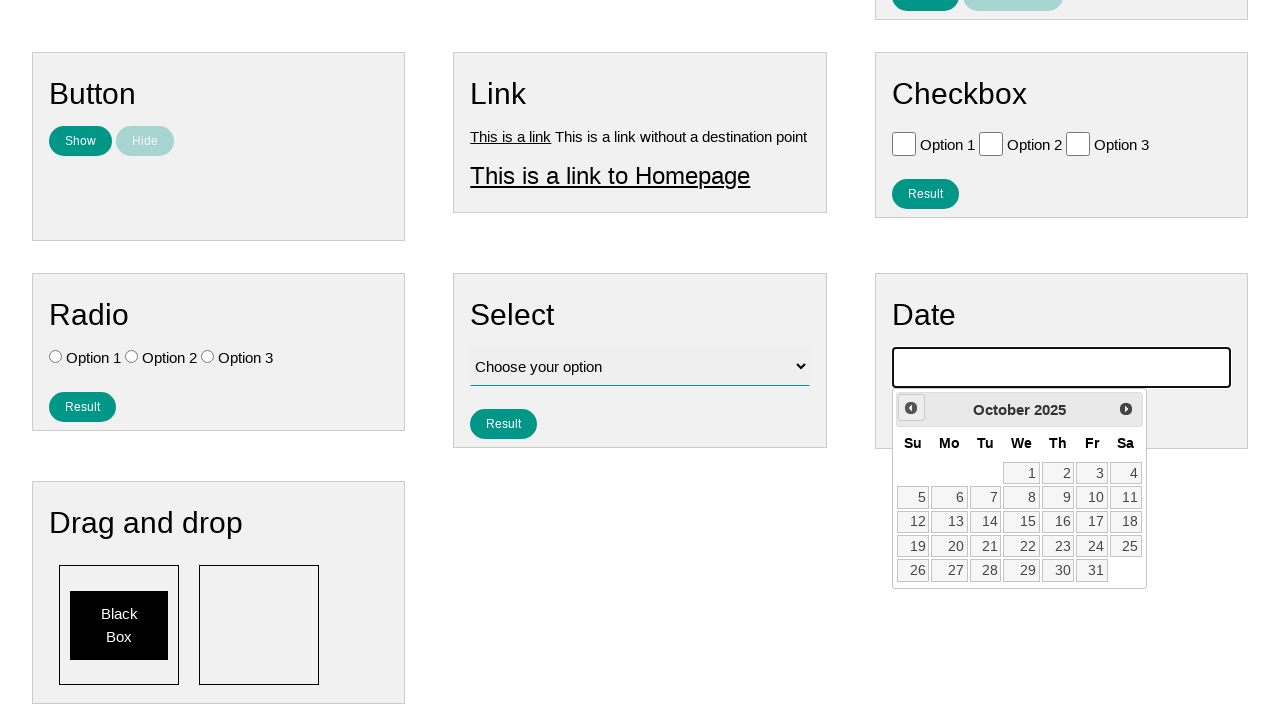

Clicked previous month button to navigate backwards in calendar at (911, 408) on .ui-datepicker-prev
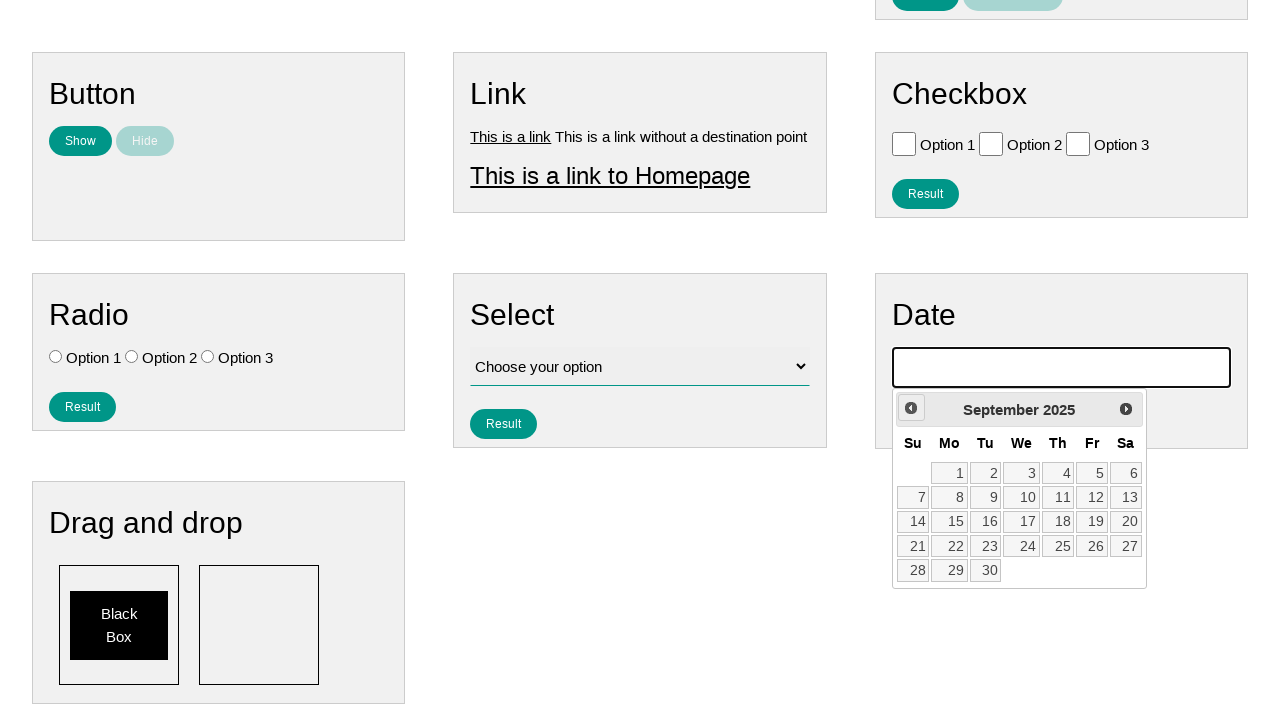

Clicked previous month button to navigate backwards in calendar at (911, 408) on .ui-datepicker-prev
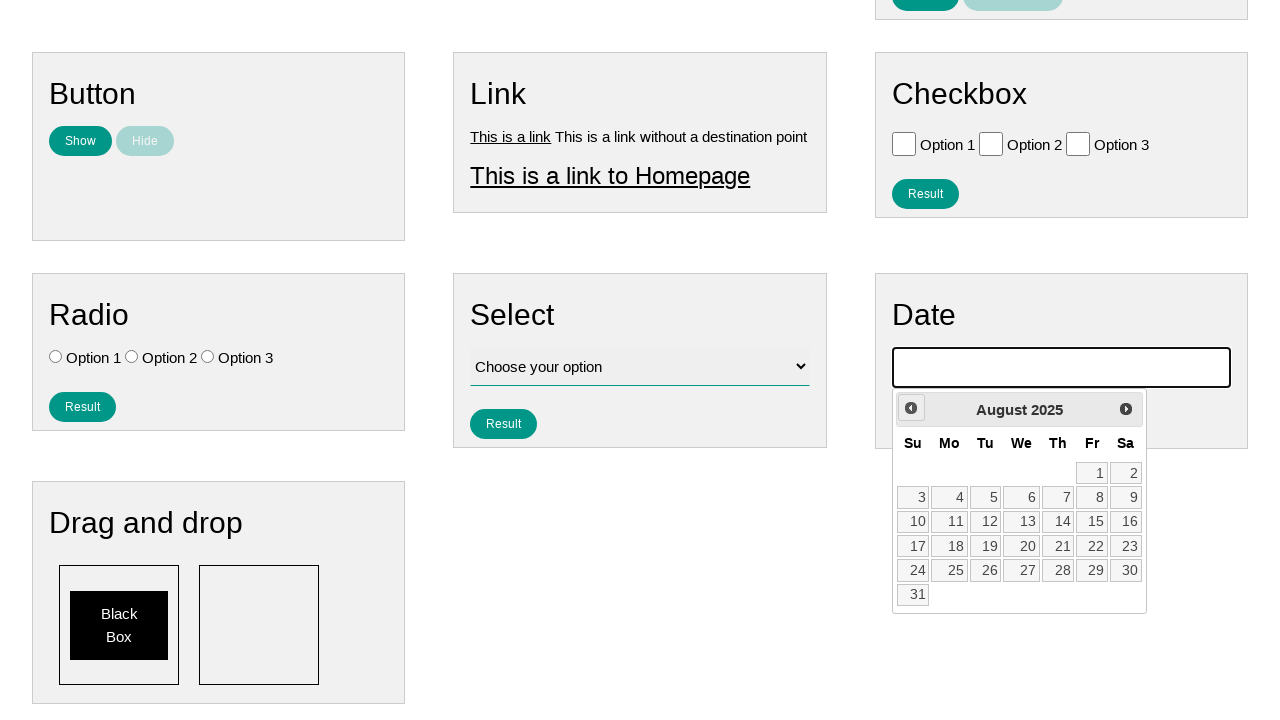

Clicked previous month button to navigate backwards in calendar at (911, 408) on .ui-datepicker-prev
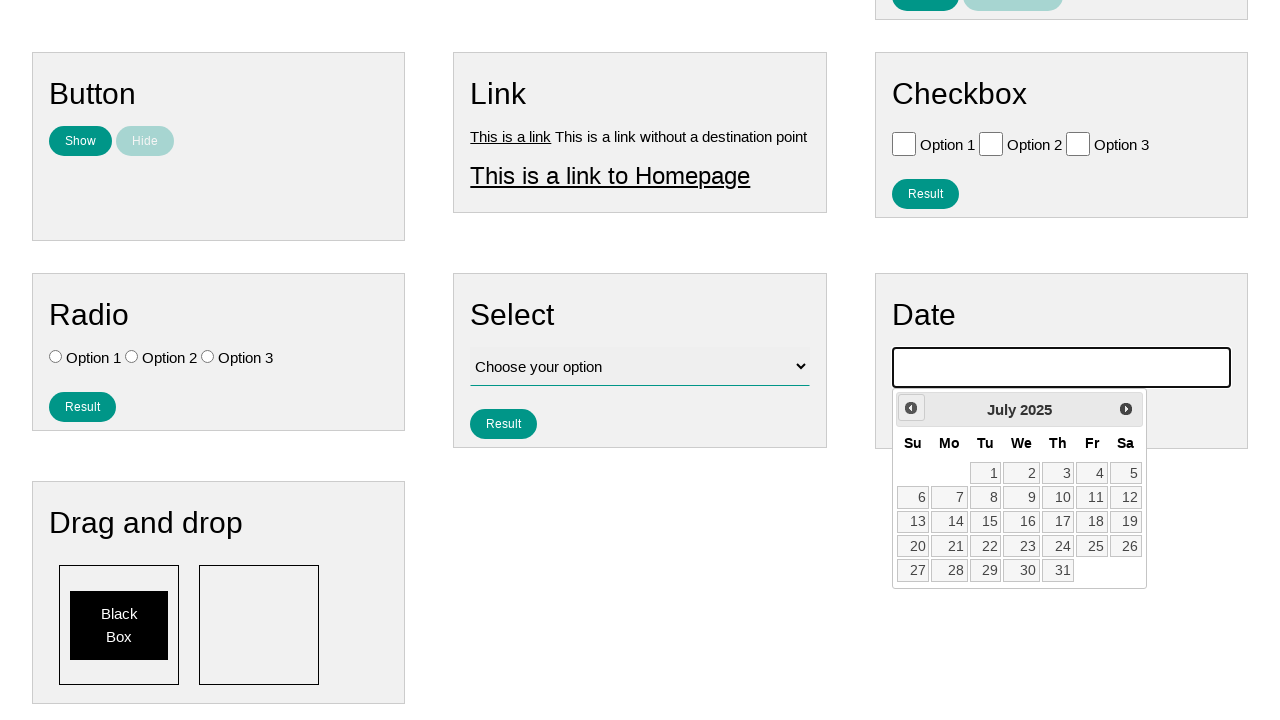

Clicked previous month button to navigate backwards in calendar at (911, 408) on .ui-datepicker-prev
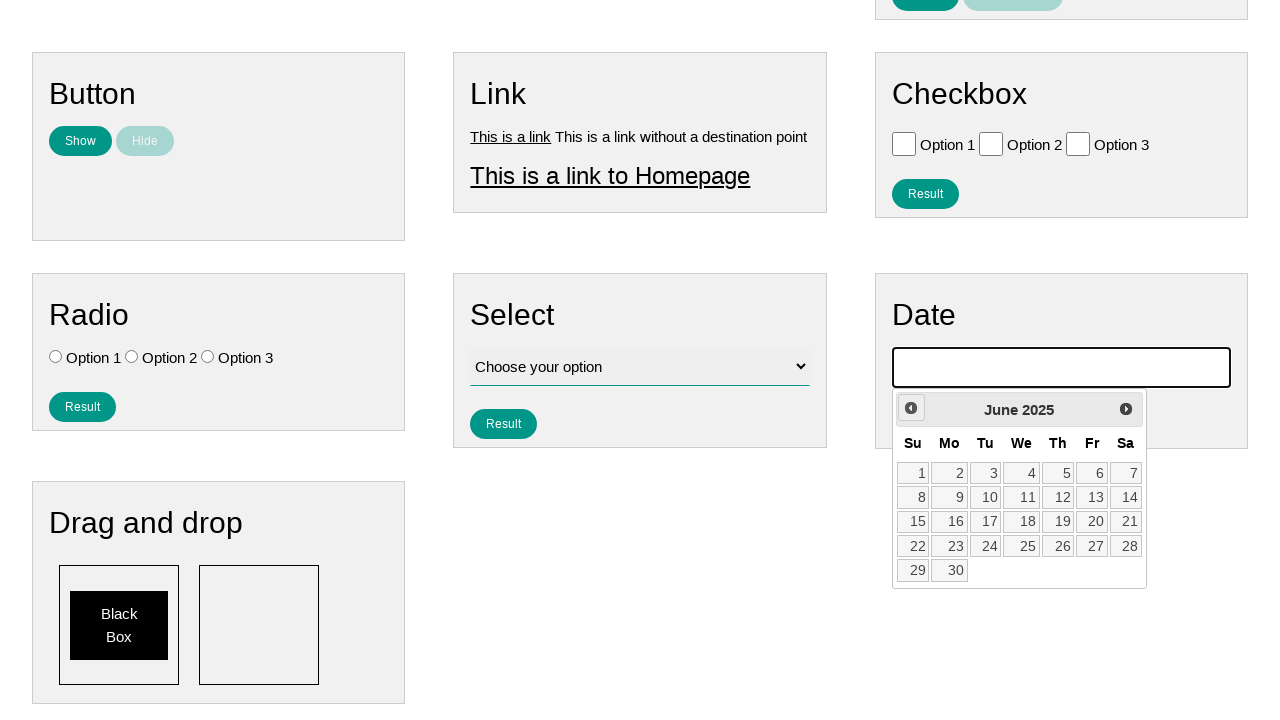

Clicked previous month button to navigate backwards in calendar at (911, 408) on .ui-datepicker-prev
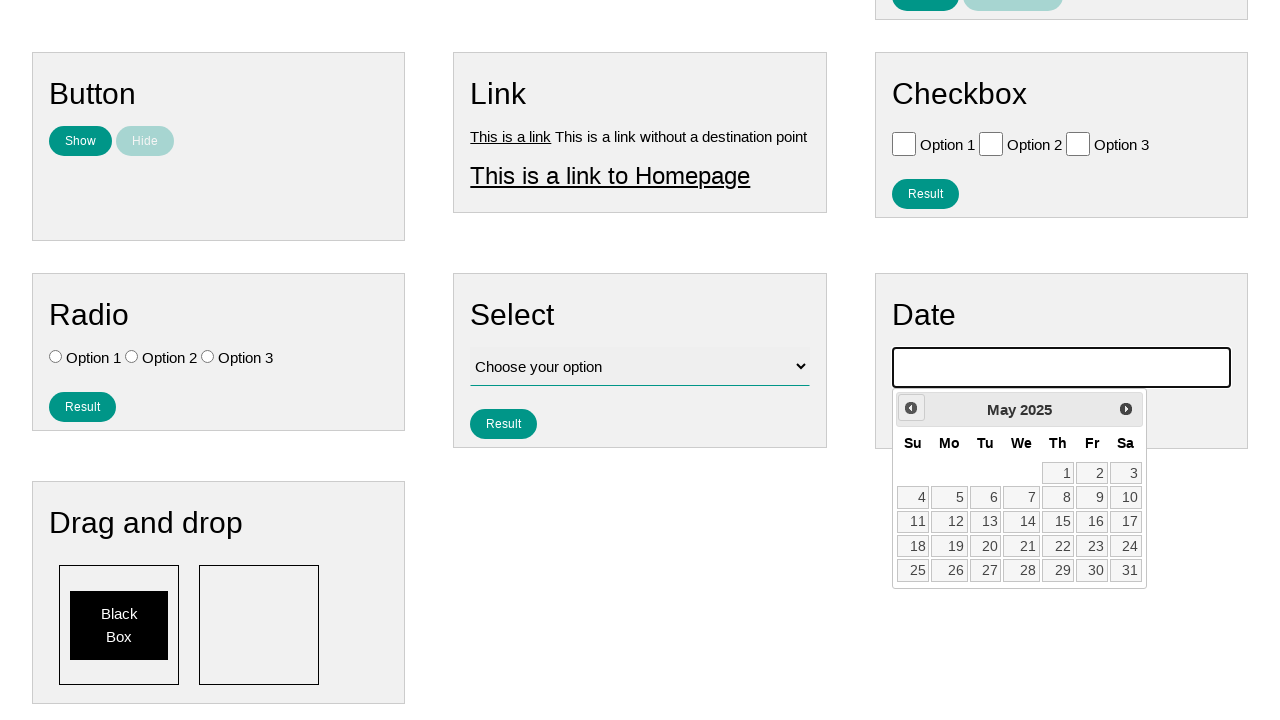

Clicked previous month button to navigate backwards in calendar at (911, 408) on .ui-datepicker-prev
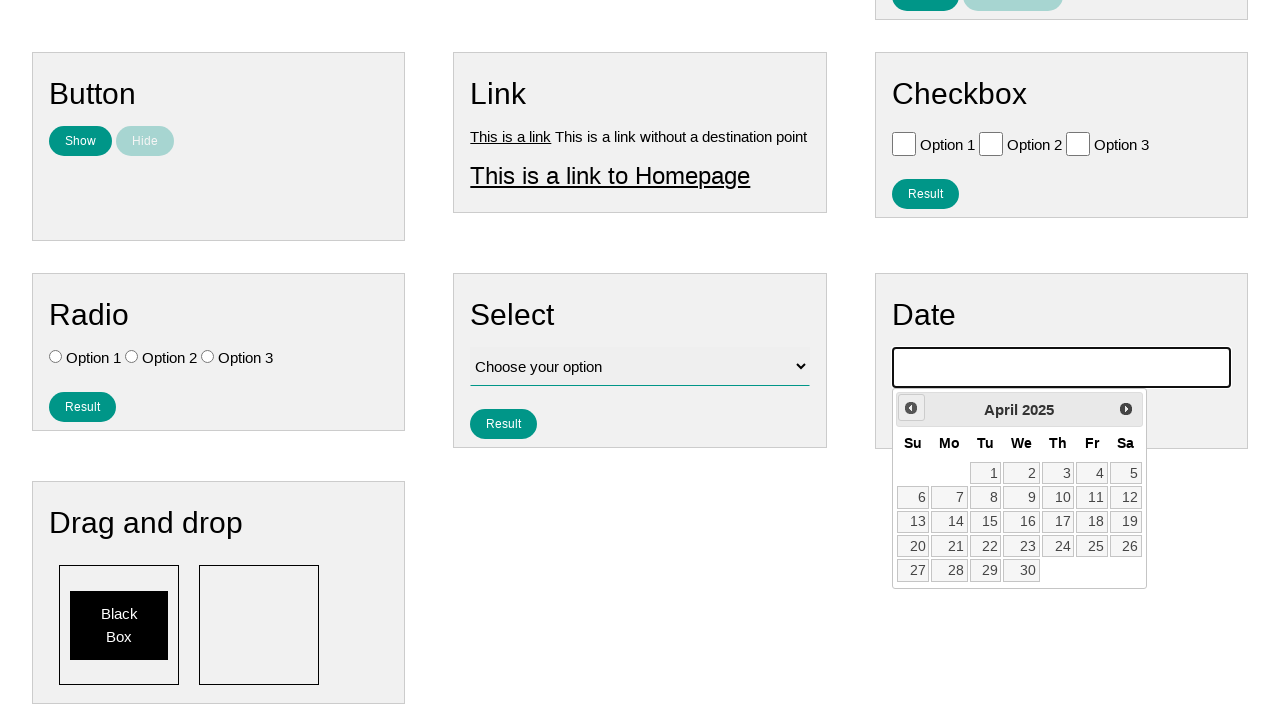

Clicked previous month button to navigate backwards in calendar at (911, 408) on .ui-datepicker-prev
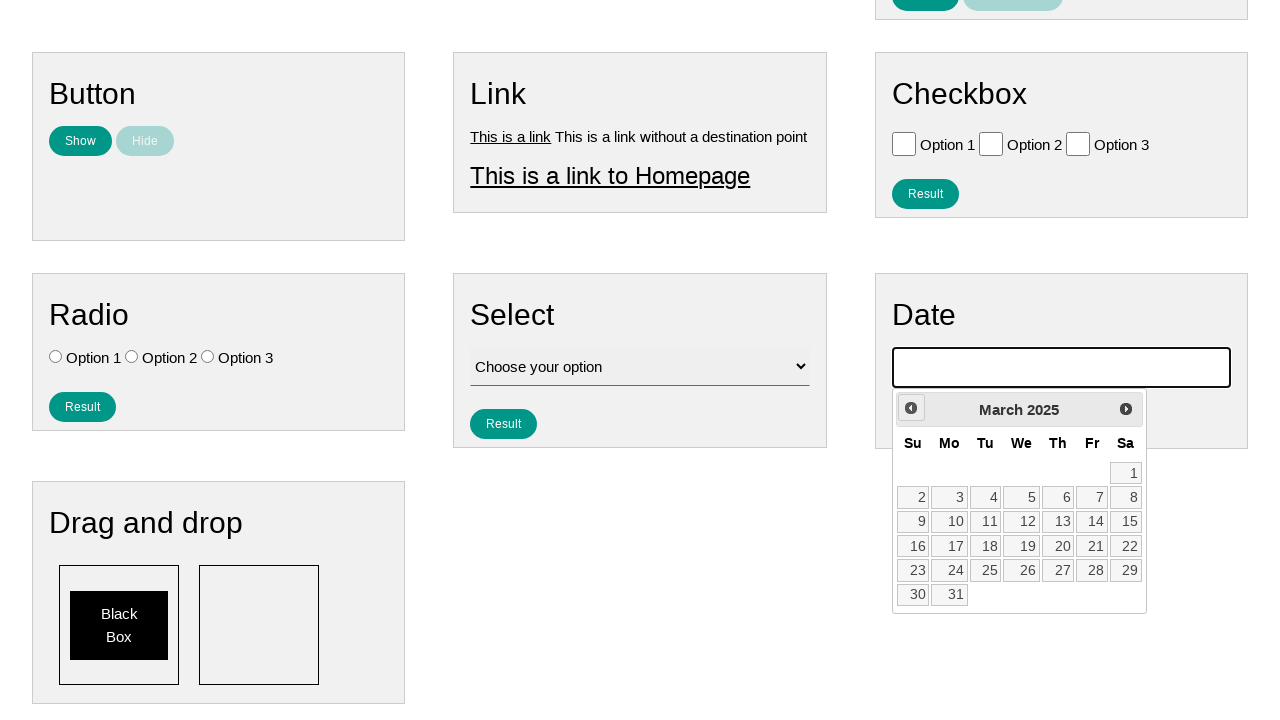

Clicked previous month button to navigate backwards in calendar at (911, 408) on .ui-datepicker-prev
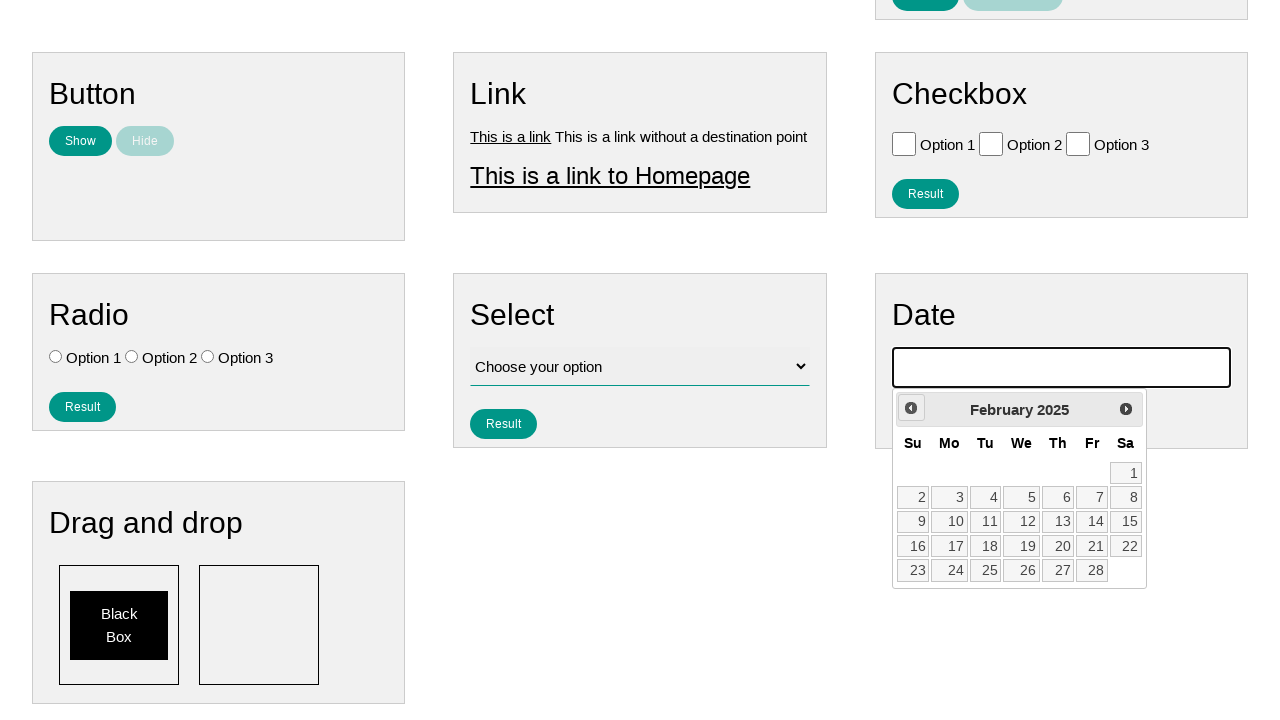

Clicked previous month button to navigate backwards in calendar at (911, 408) on .ui-datepicker-prev
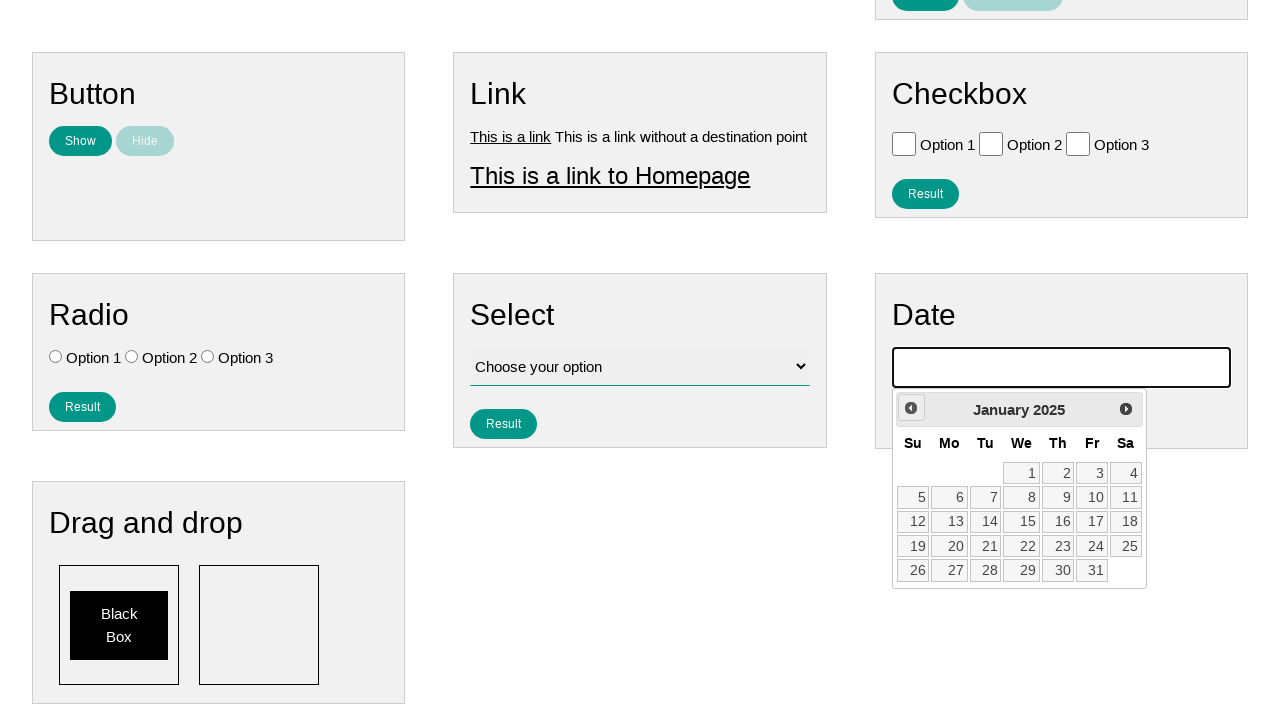

Clicked previous month button to navigate backwards in calendar at (911, 408) on .ui-datepicker-prev
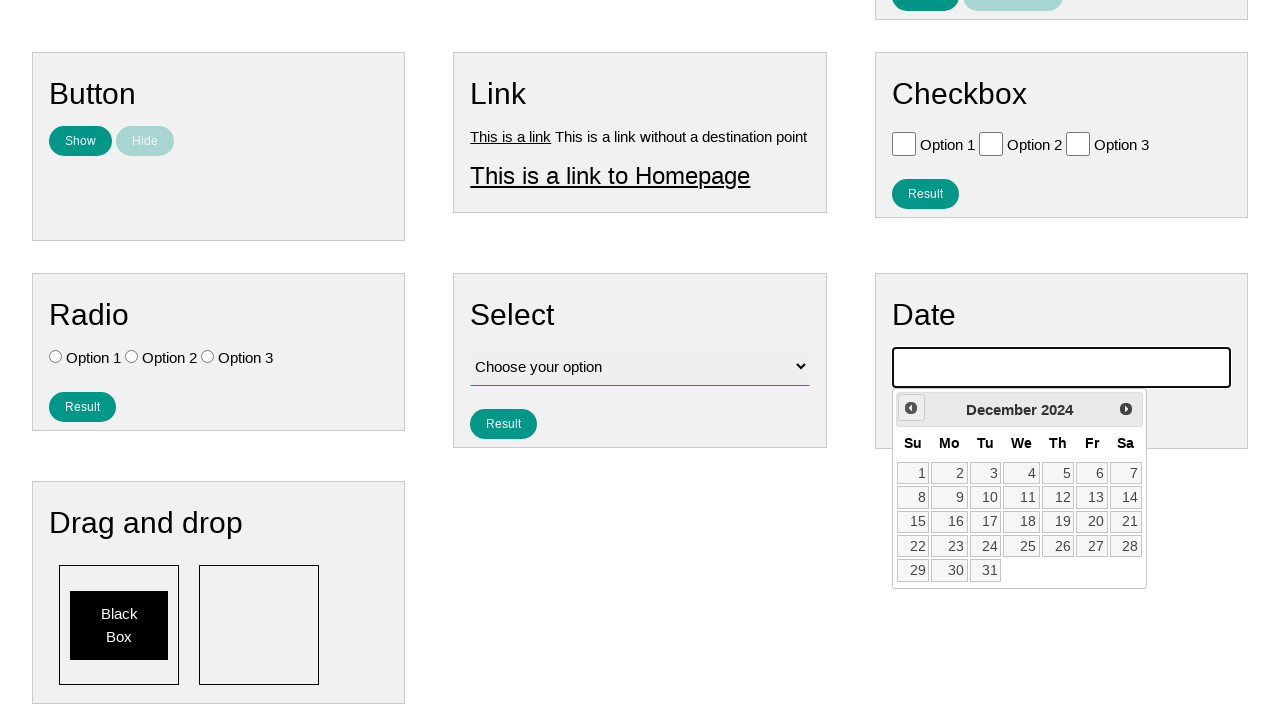

Clicked previous month button to navigate backwards in calendar at (911, 408) on .ui-datepicker-prev
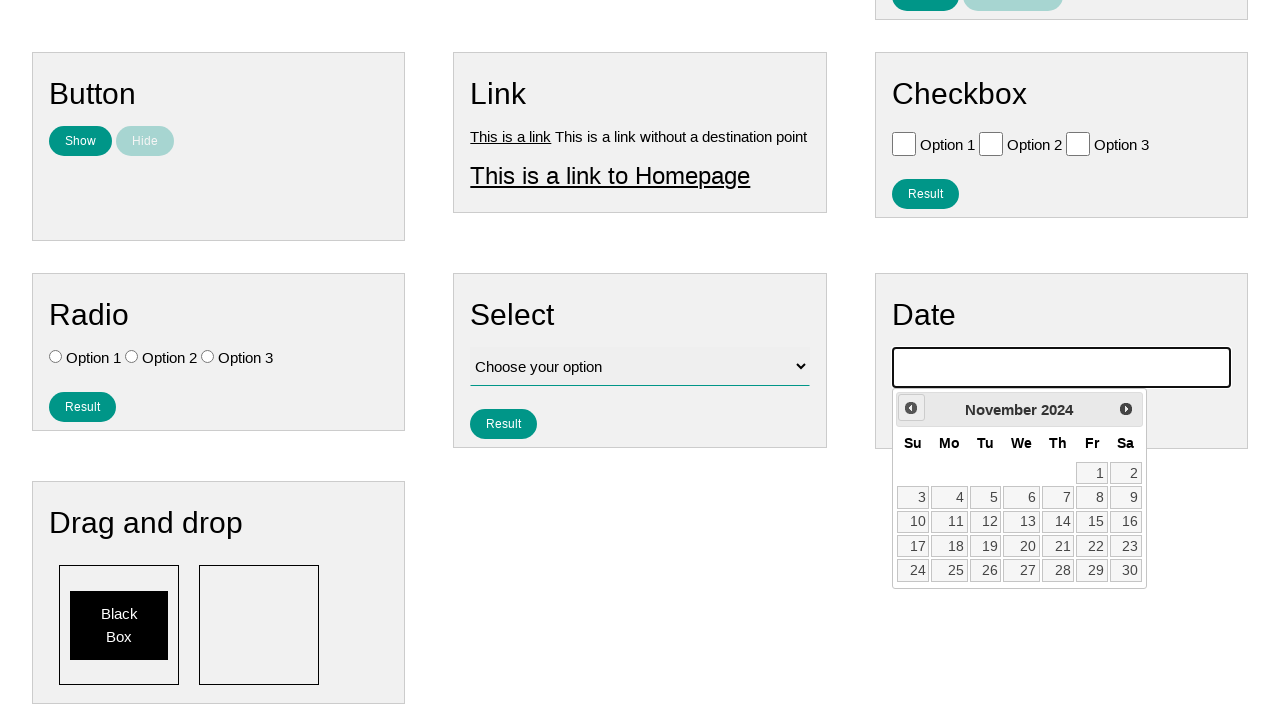

Clicked previous month button to navigate backwards in calendar at (911, 408) on .ui-datepicker-prev
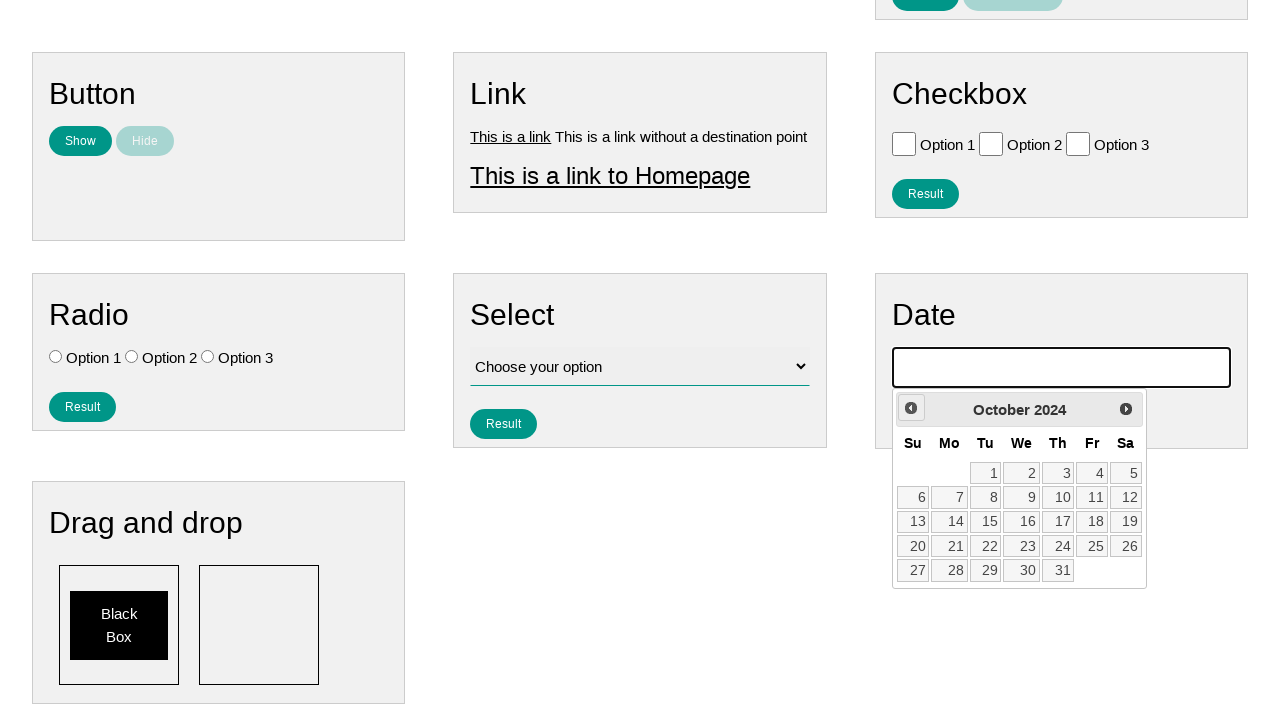

Clicked previous month button to navigate backwards in calendar at (911, 408) on .ui-datepicker-prev
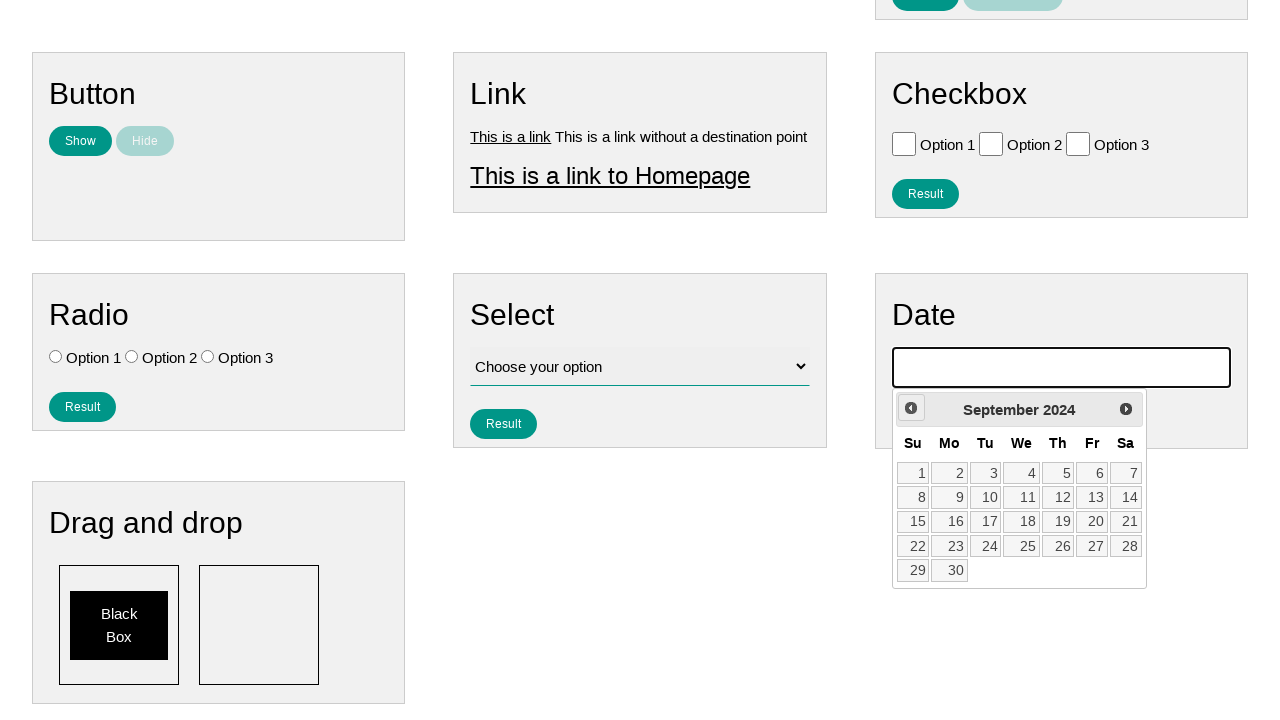

Clicked previous month button to navigate backwards in calendar at (911, 408) on .ui-datepicker-prev
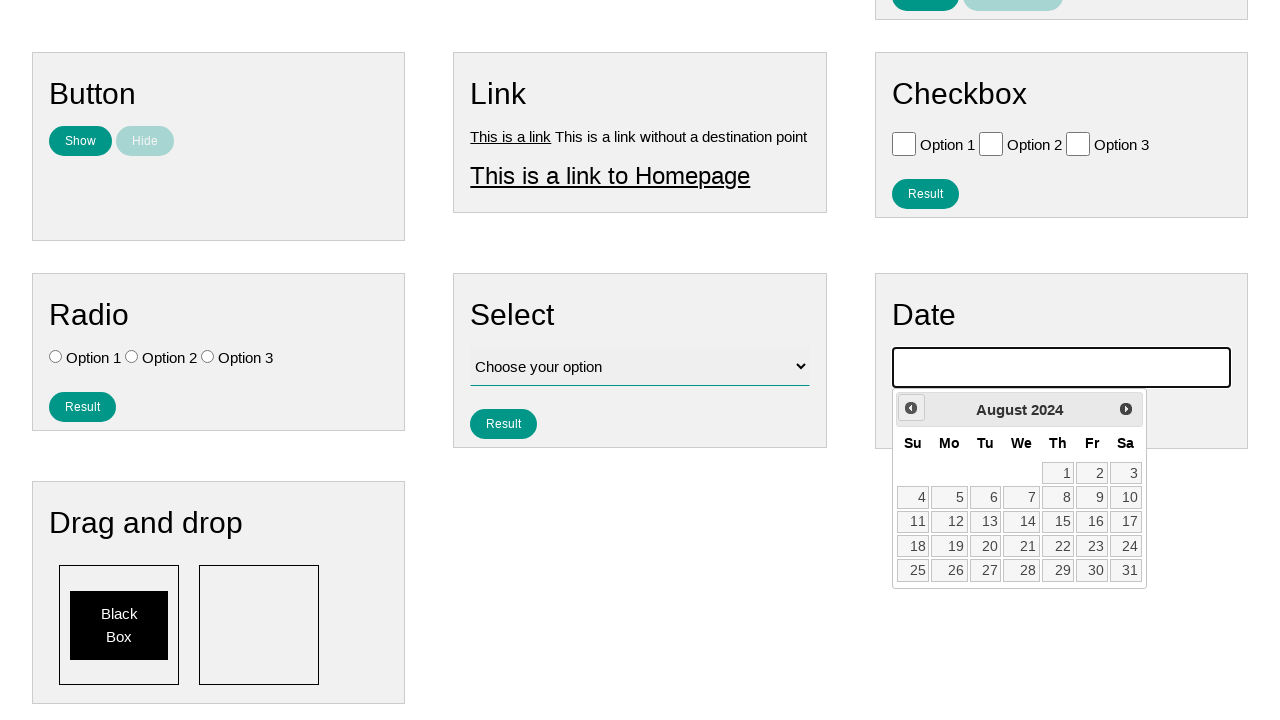

Clicked previous month button to navigate backwards in calendar at (911, 408) on .ui-datepicker-prev
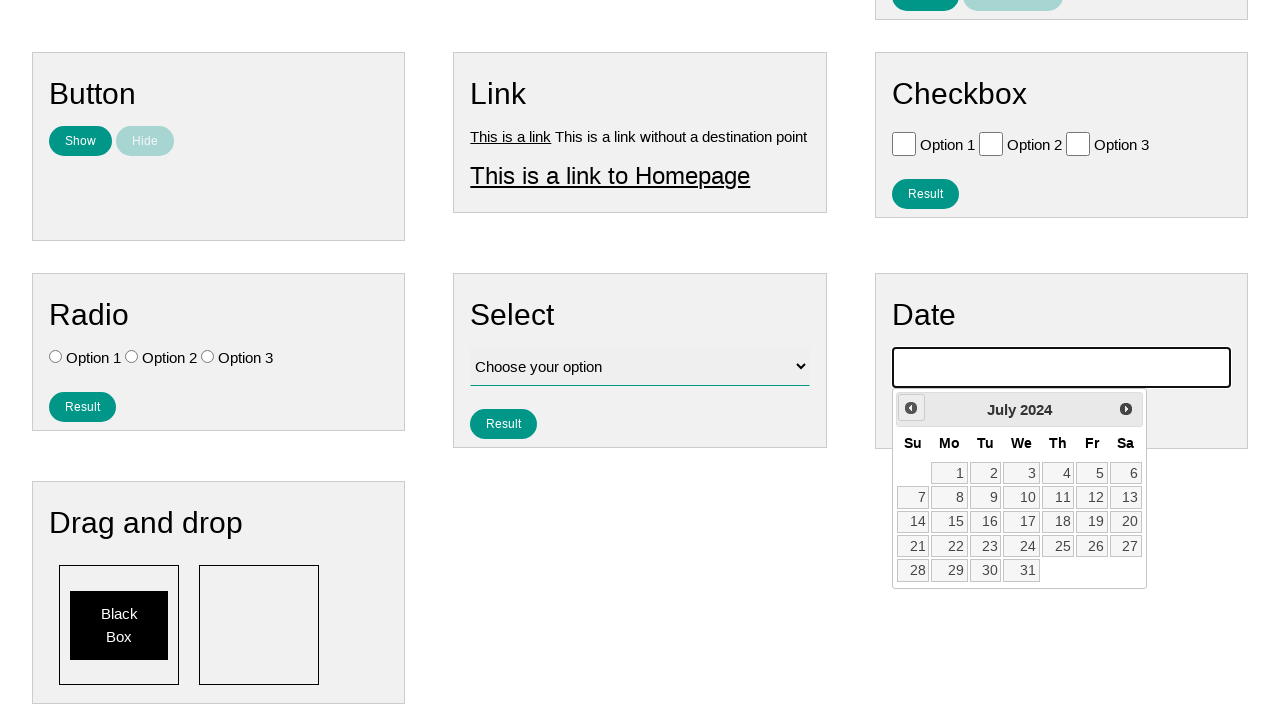

Clicked previous month button to navigate backwards in calendar at (911, 408) on .ui-datepicker-prev
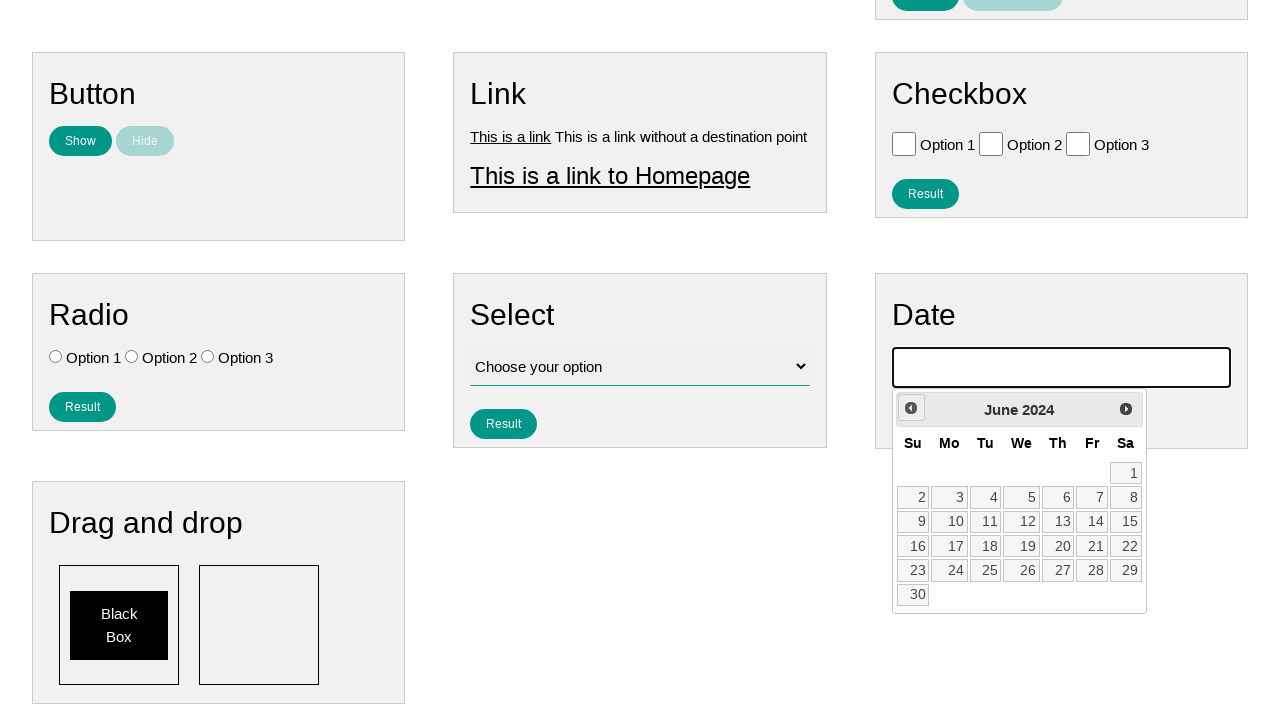

Clicked previous month button to navigate backwards in calendar at (911, 408) on .ui-datepicker-prev
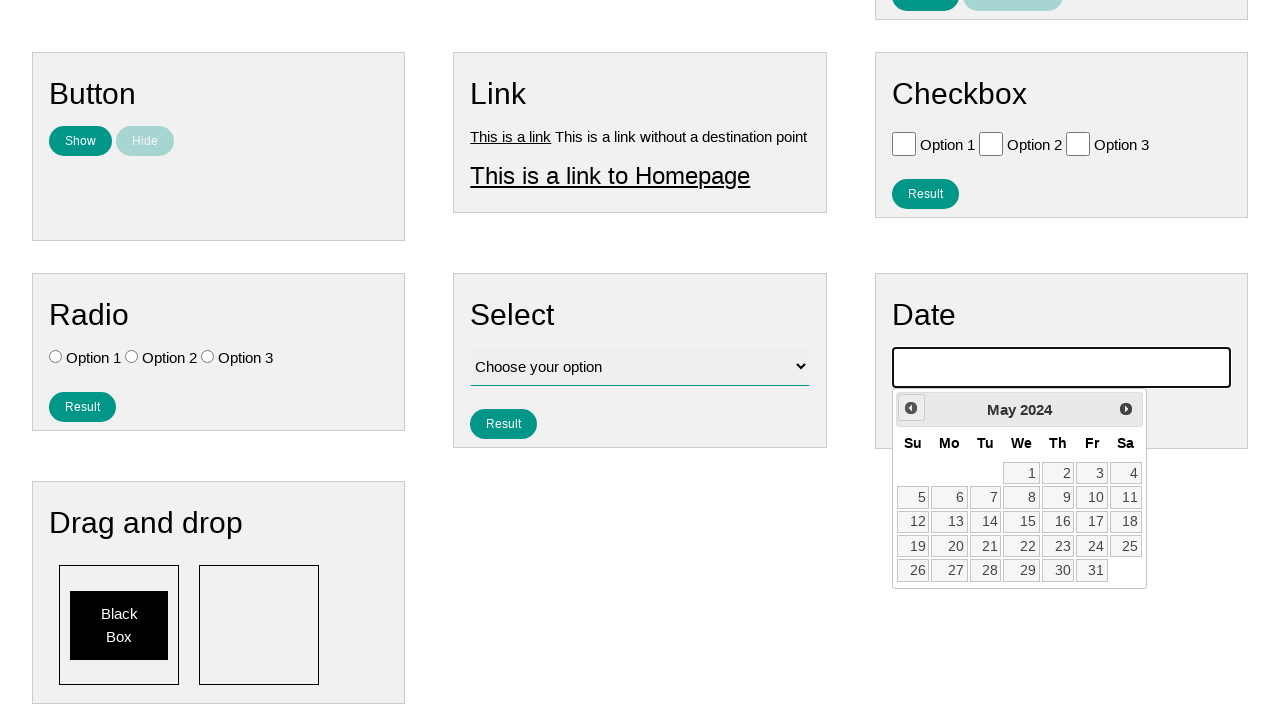

Clicked previous month button to navigate backwards in calendar at (911, 408) on .ui-datepicker-prev
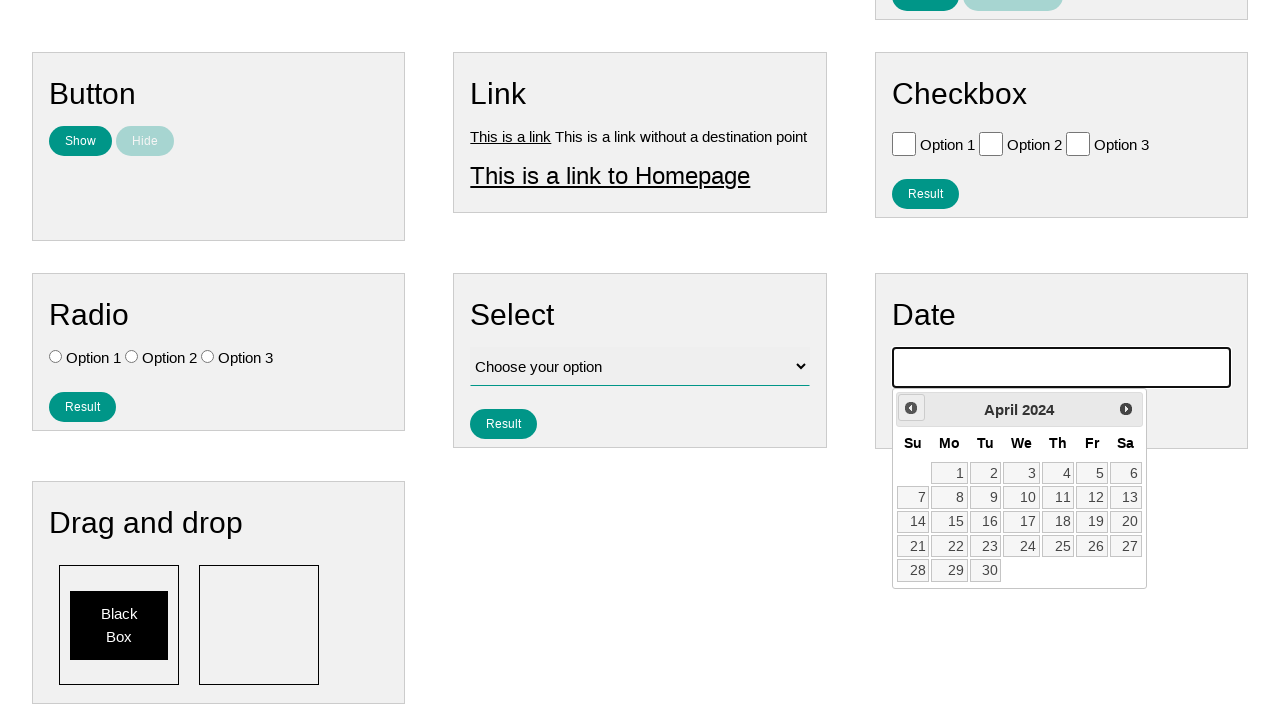

Clicked previous month button to navigate backwards in calendar at (911, 408) on .ui-datepicker-prev
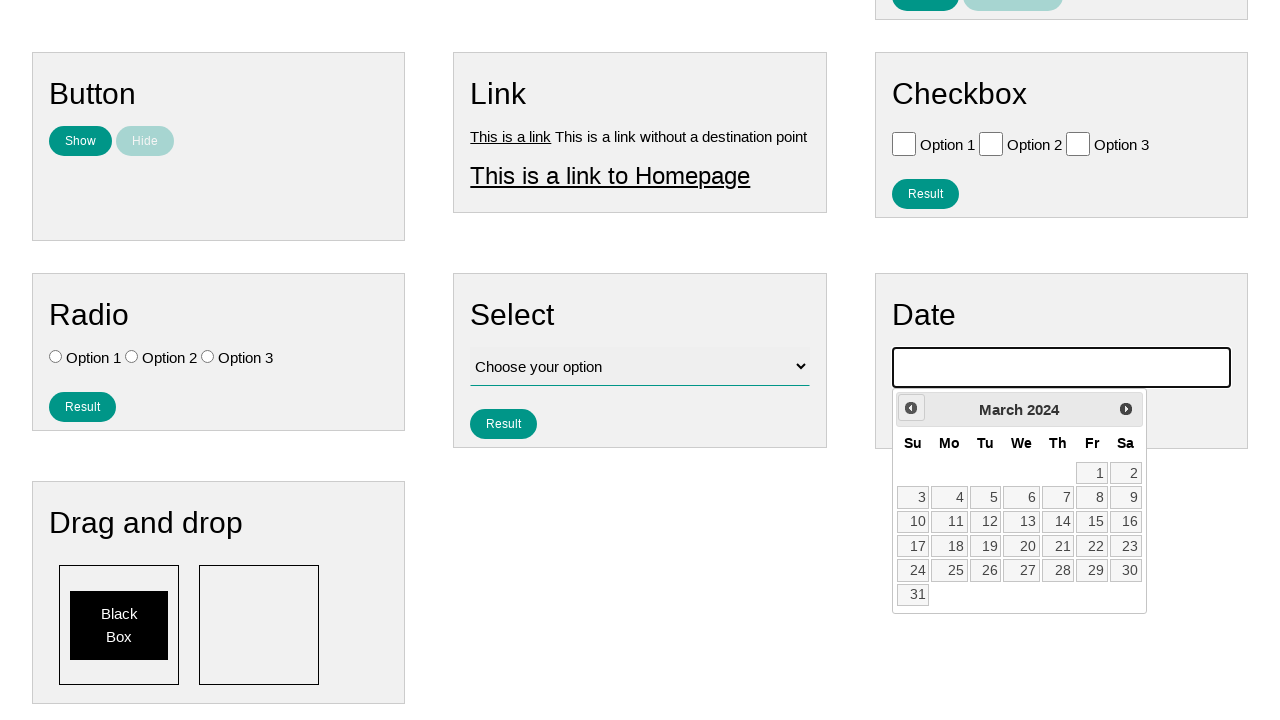

Clicked previous month button to navigate backwards in calendar at (911, 408) on .ui-datepicker-prev
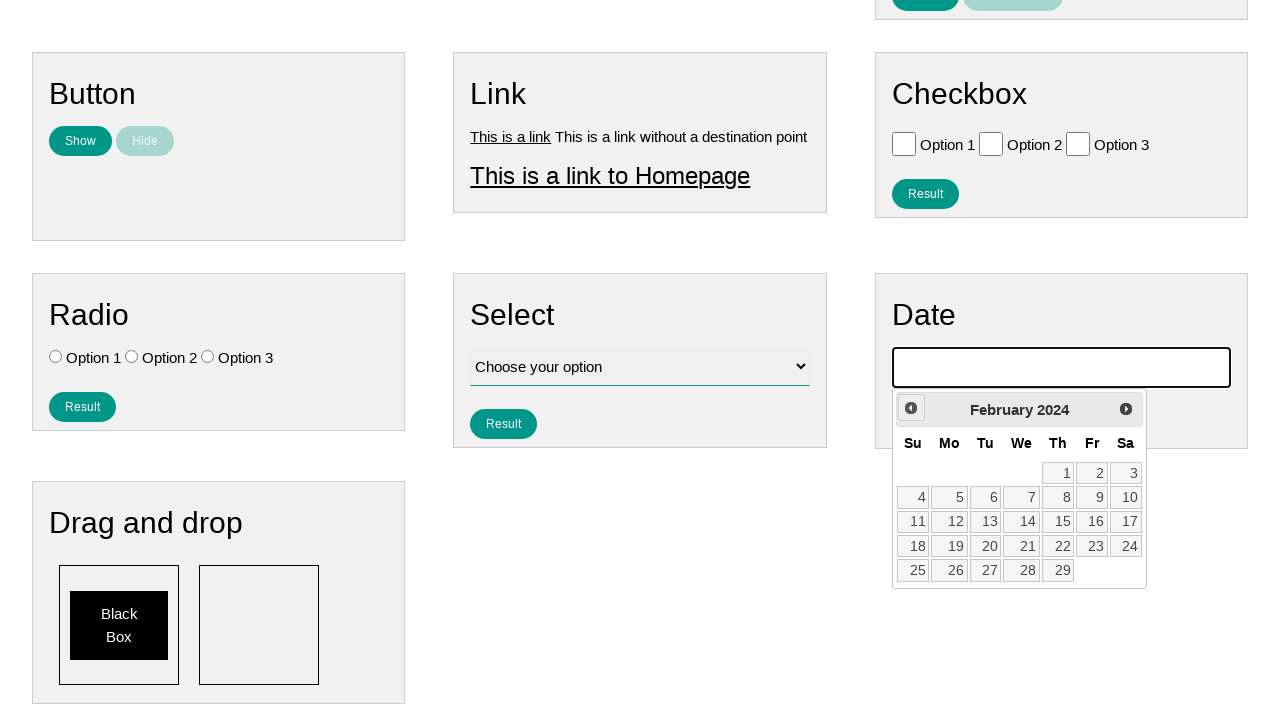

Clicked previous month button to navigate backwards in calendar at (911, 408) on .ui-datepicker-prev
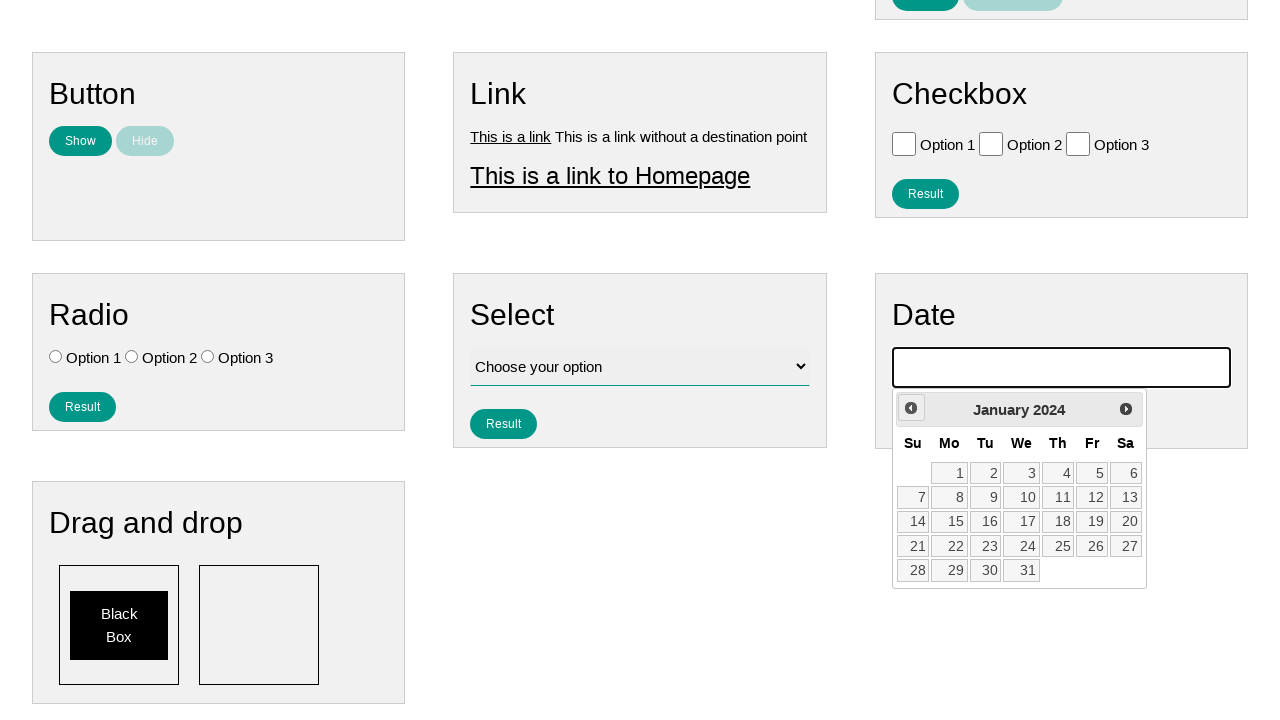

Clicked previous month button to navigate backwards in calendar at (911, 408) on .ui-datepicker-prev
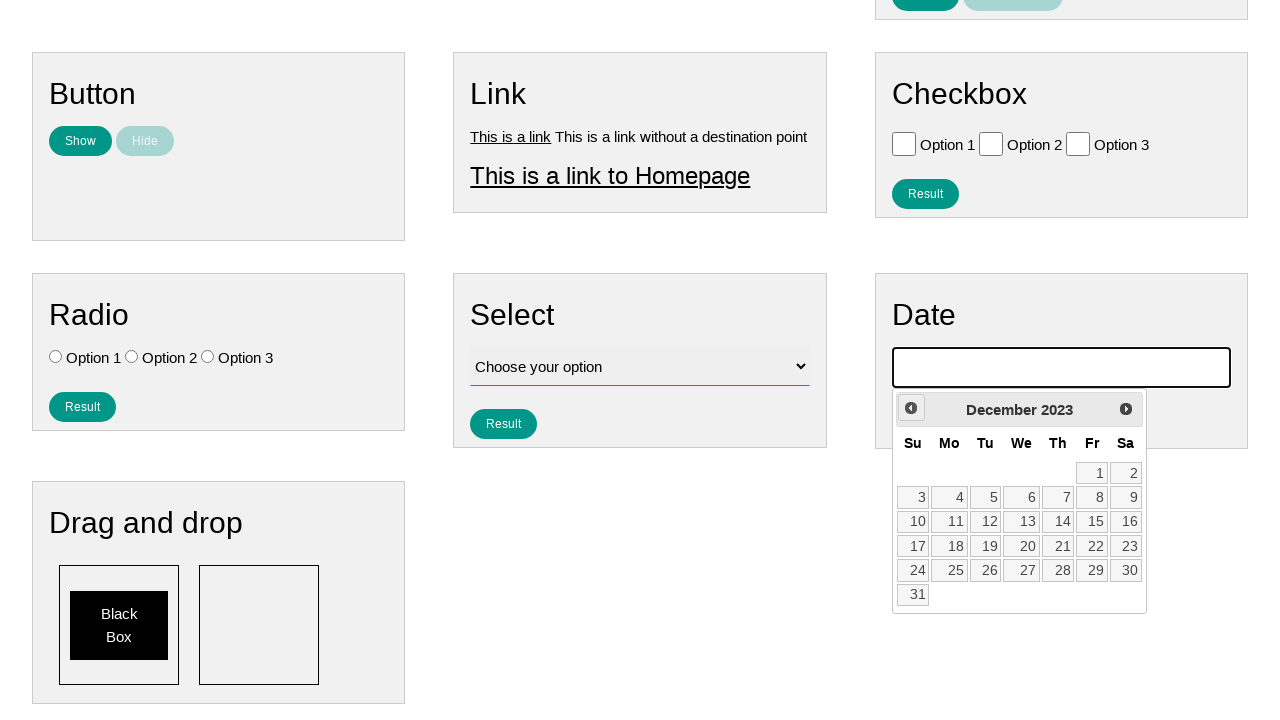

Clicked previous month button to navigate backwards in calendar at (911, 408) on .ui-datepicker-prev
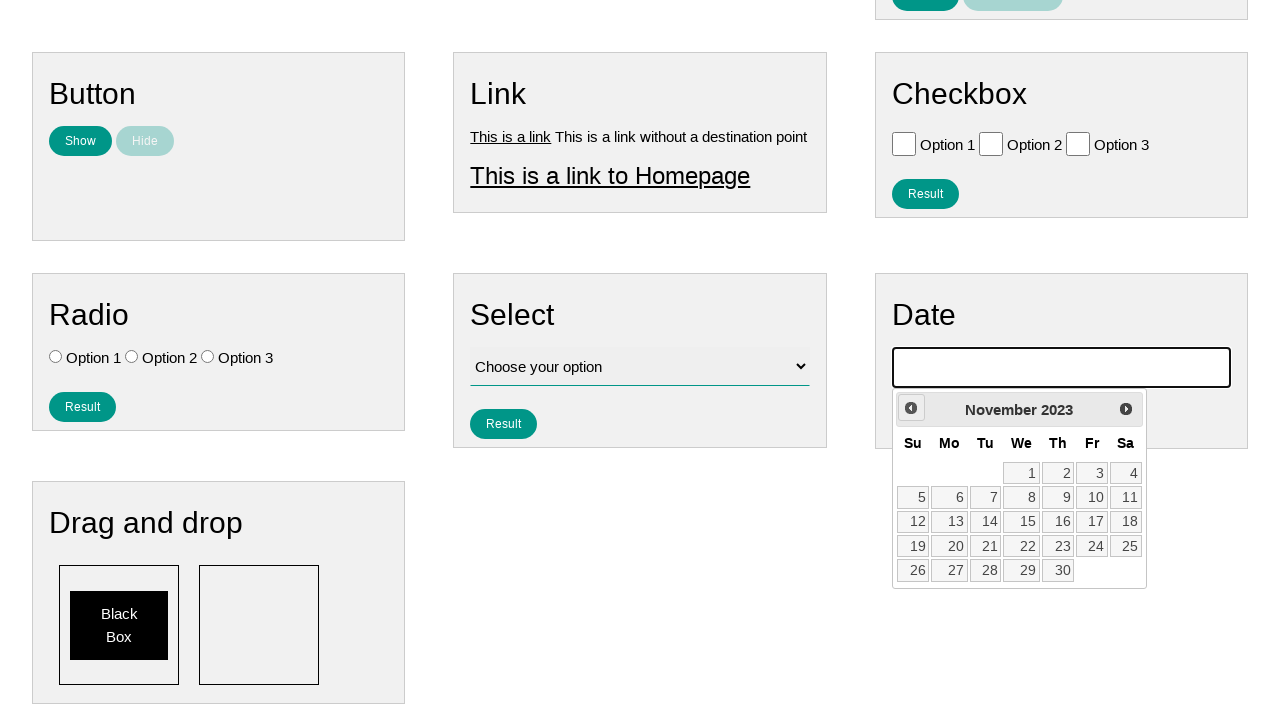

Clicked previous month button to navigate backwards in calendar at (911, 408) on .ui-datepicker-prev
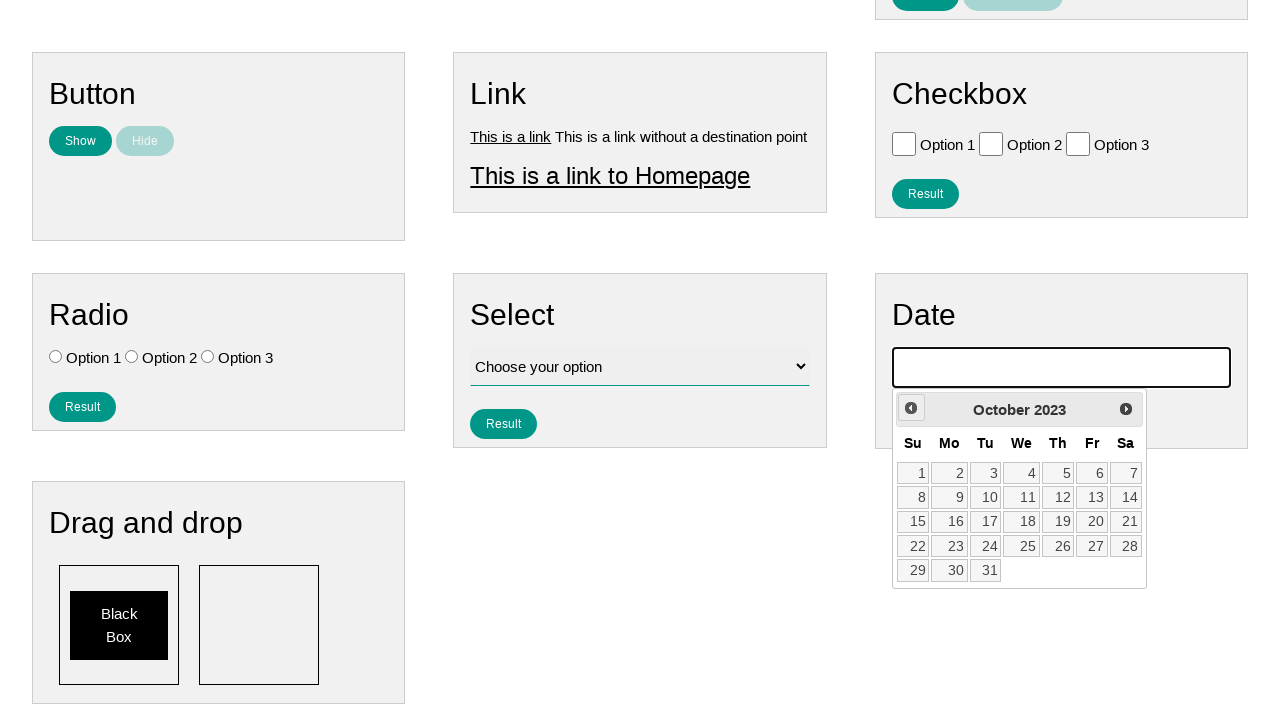

Clicked previous month button to navigate backwards in calendar at (911, 408) on .ui-datepicker-prev
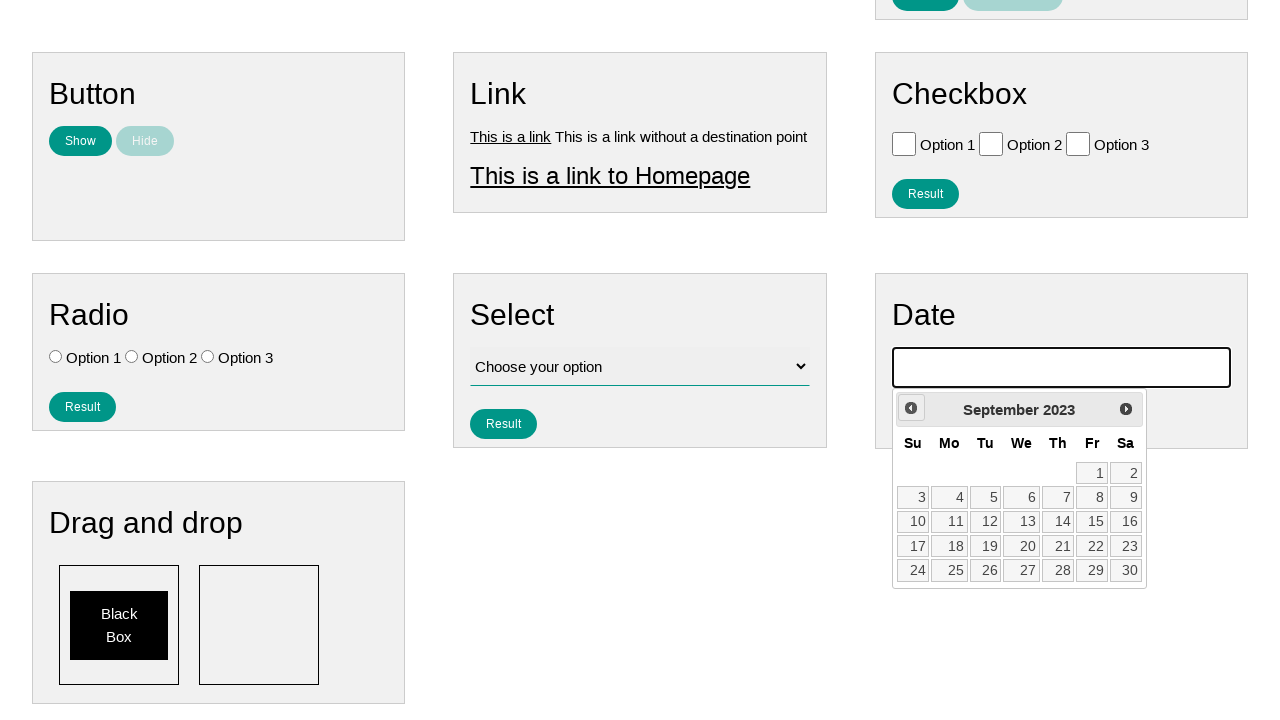

Clicked previous month button to navigate backwards in calendar at (911, 408) on .ui-datepicker-prev
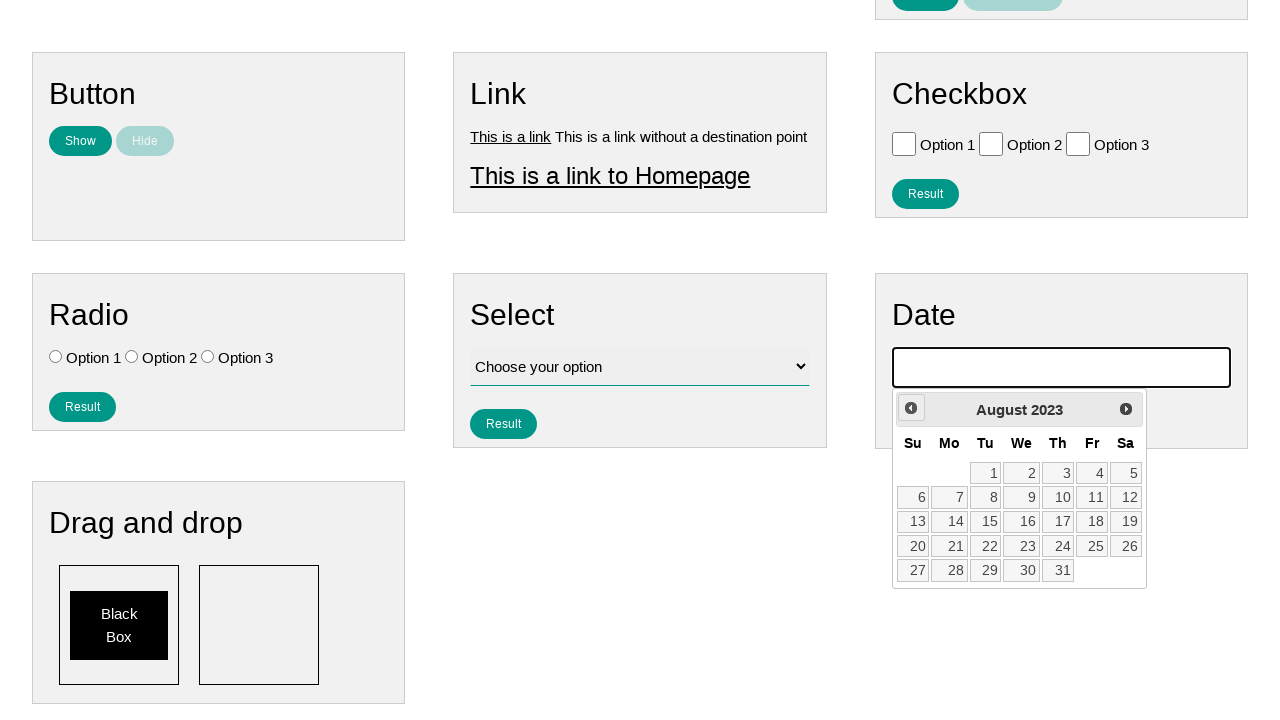

Clicked previous month button to navigate backwards in calendar at (911, 408) on .ui-datepicker-prev
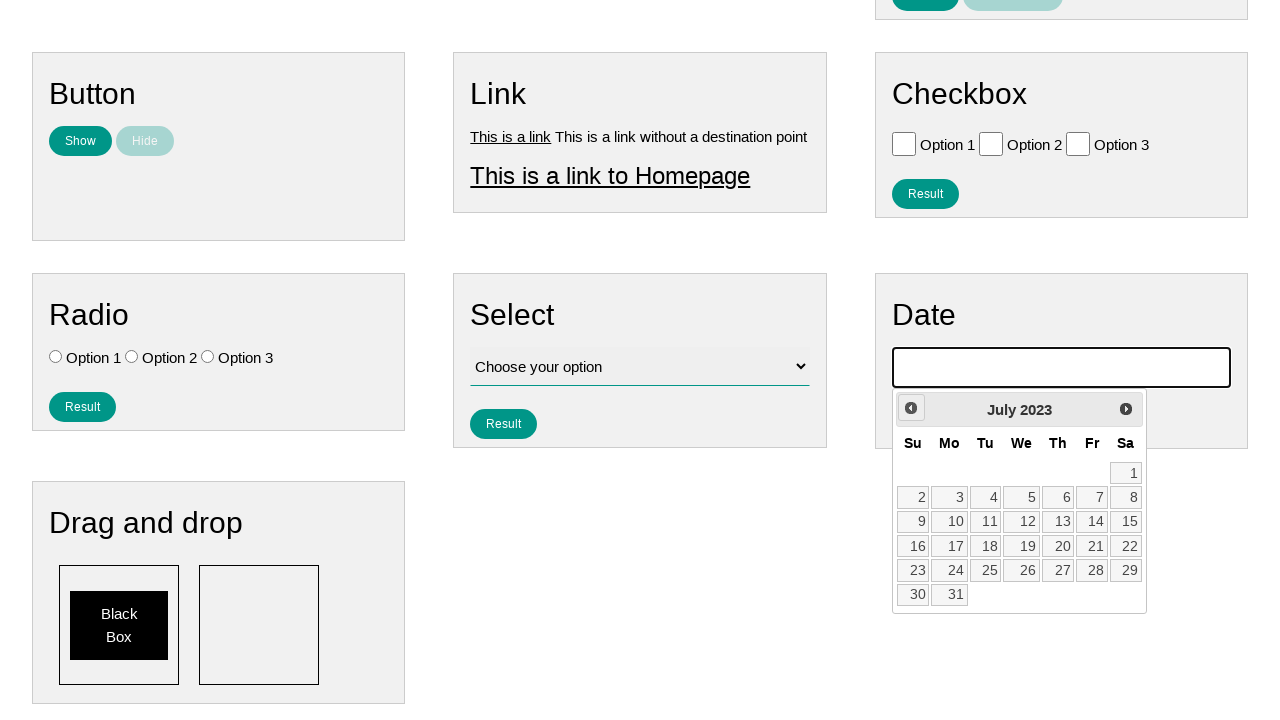

Clicked previous month button to navigate backwards in calendar at (911, 408) on .ui-datepicker-prev
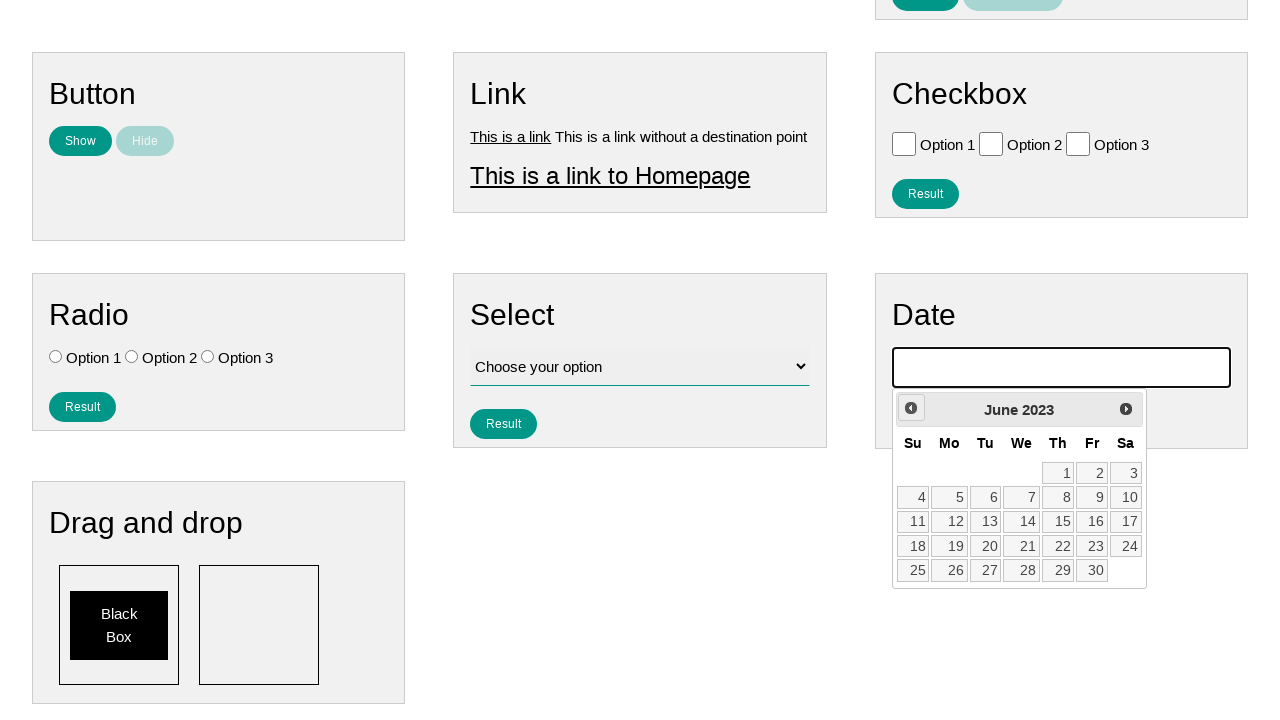

Clicked previous month button to navigate backwards in calendar at (911, 408) on .ui-datepicker-prev
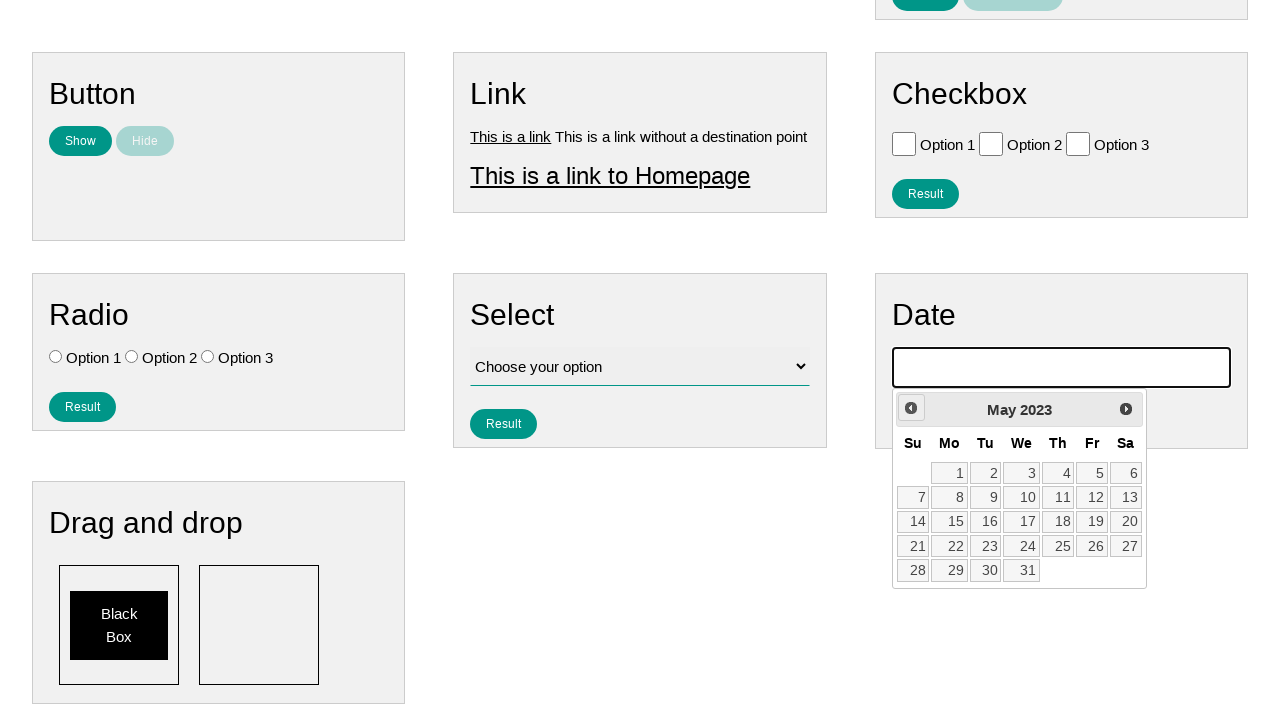

Clicked previous month button to navigate backwards in calendar at (911, 408) on .ui-datepicker-prev
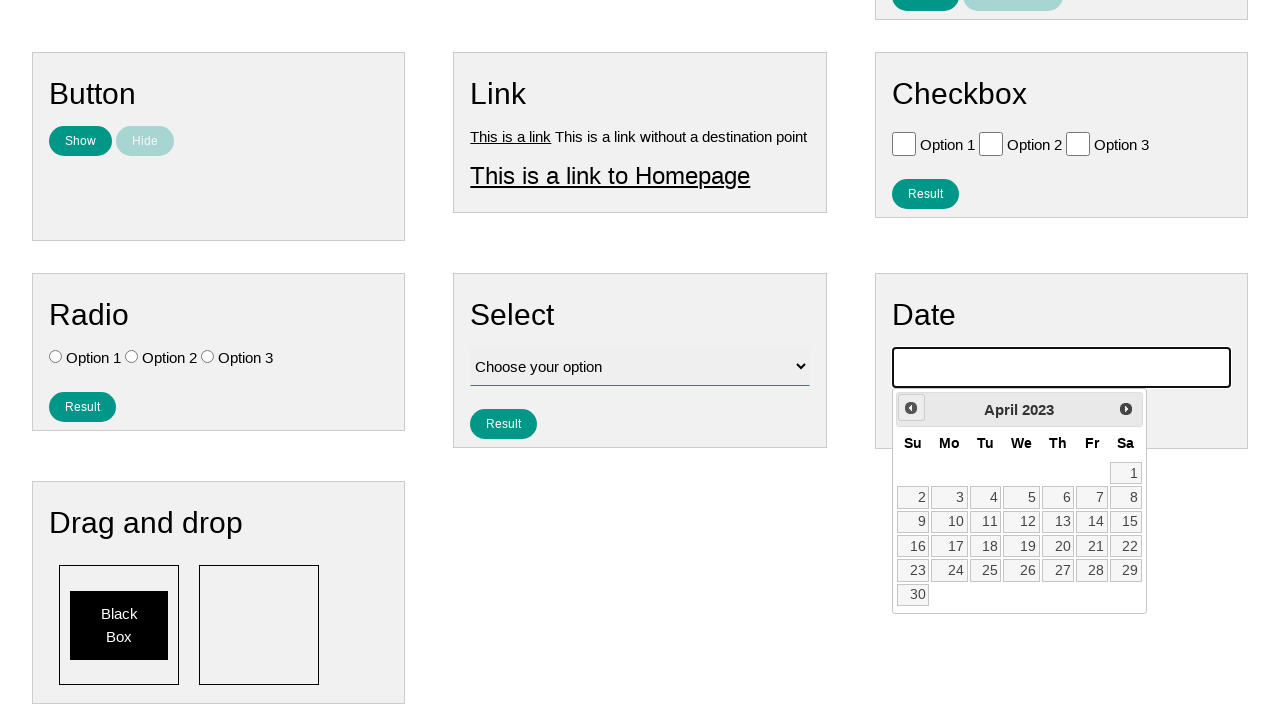

Clicked previous month button to navigate backwards in calendar at (911, 408) on .ui-datepicker-prev
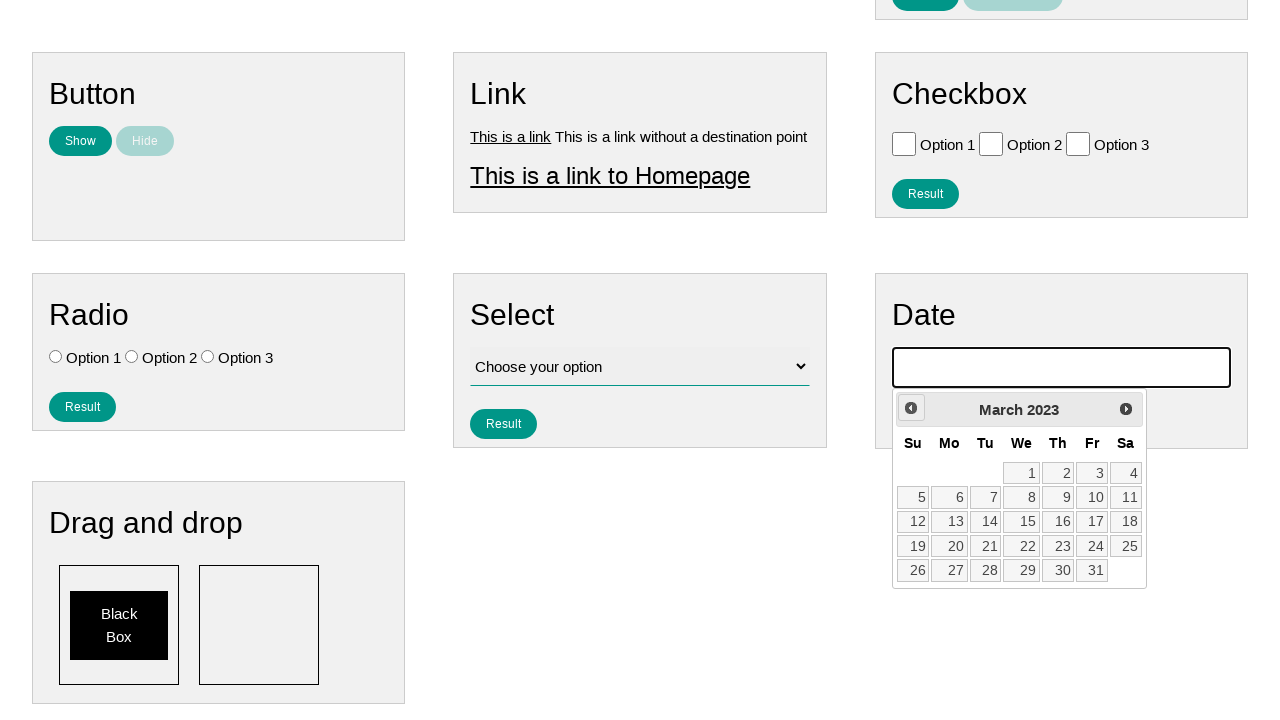

Clicked previous month button to navigate backwards in calendar at (911, 408) on .ui-datepicker-prev
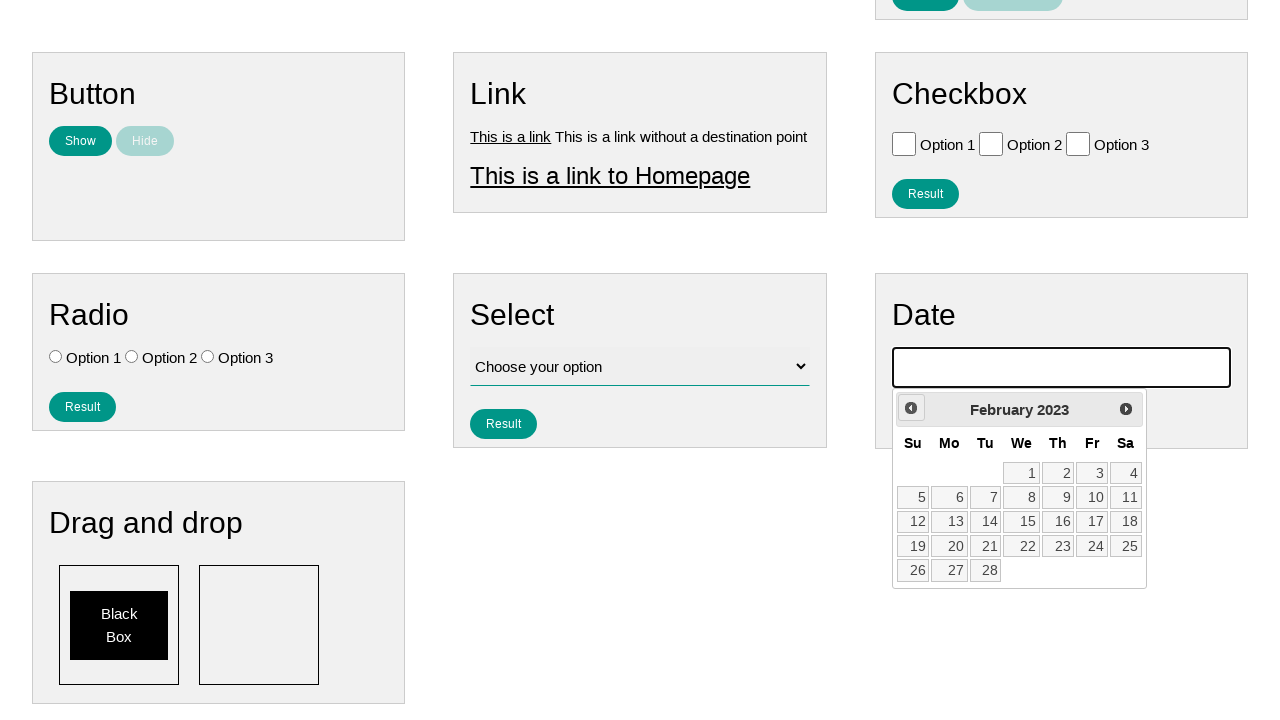

Clicked previous month button to navigate backwards in calendar at (911, 408) on .ui-datepicker-prev
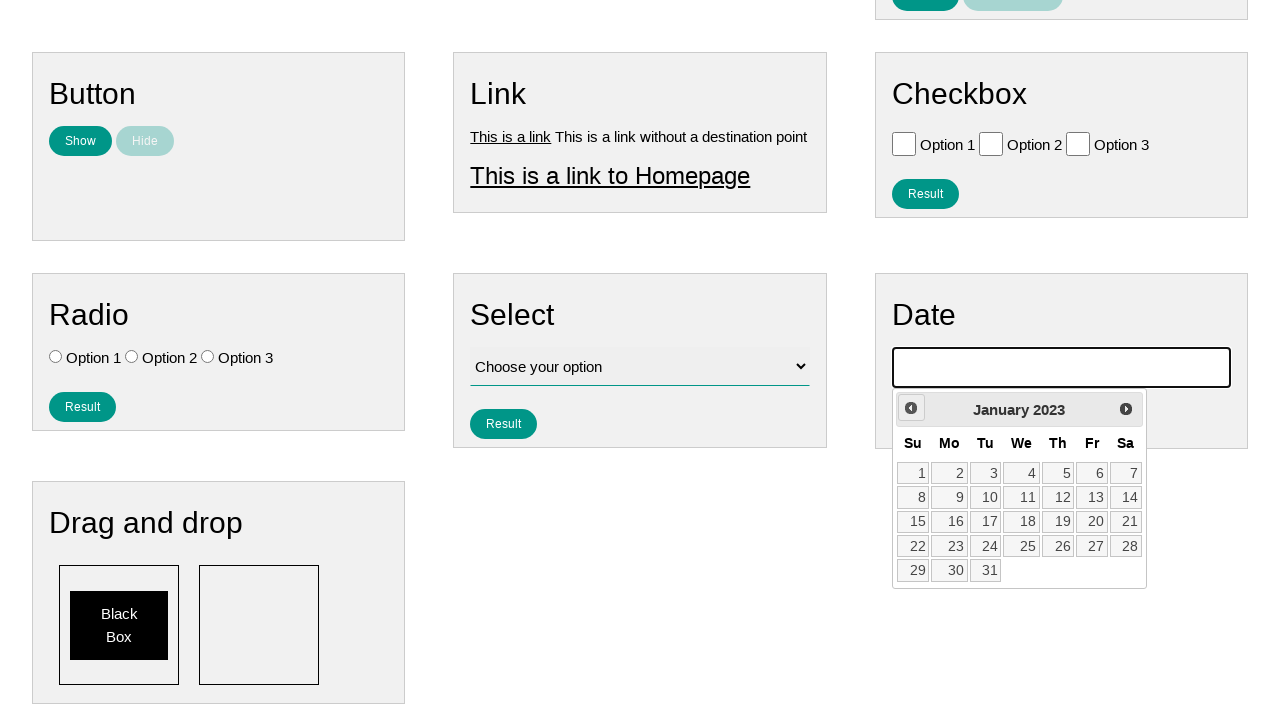

Clicked previous month button to navigate backwards in calendar at (911, 408) on .ui-datepicker-prev
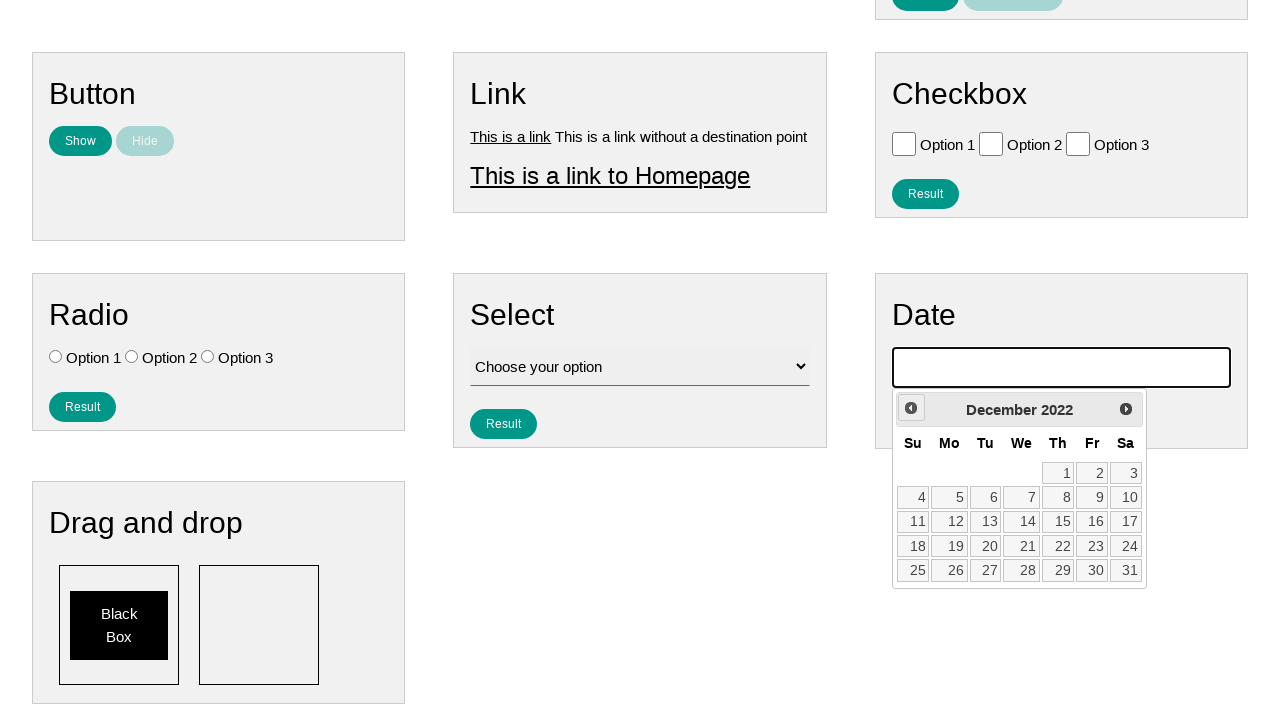

Clicked previous month button to navigate backwards in calendar at (911, 408) on .ui-datepicker-prev
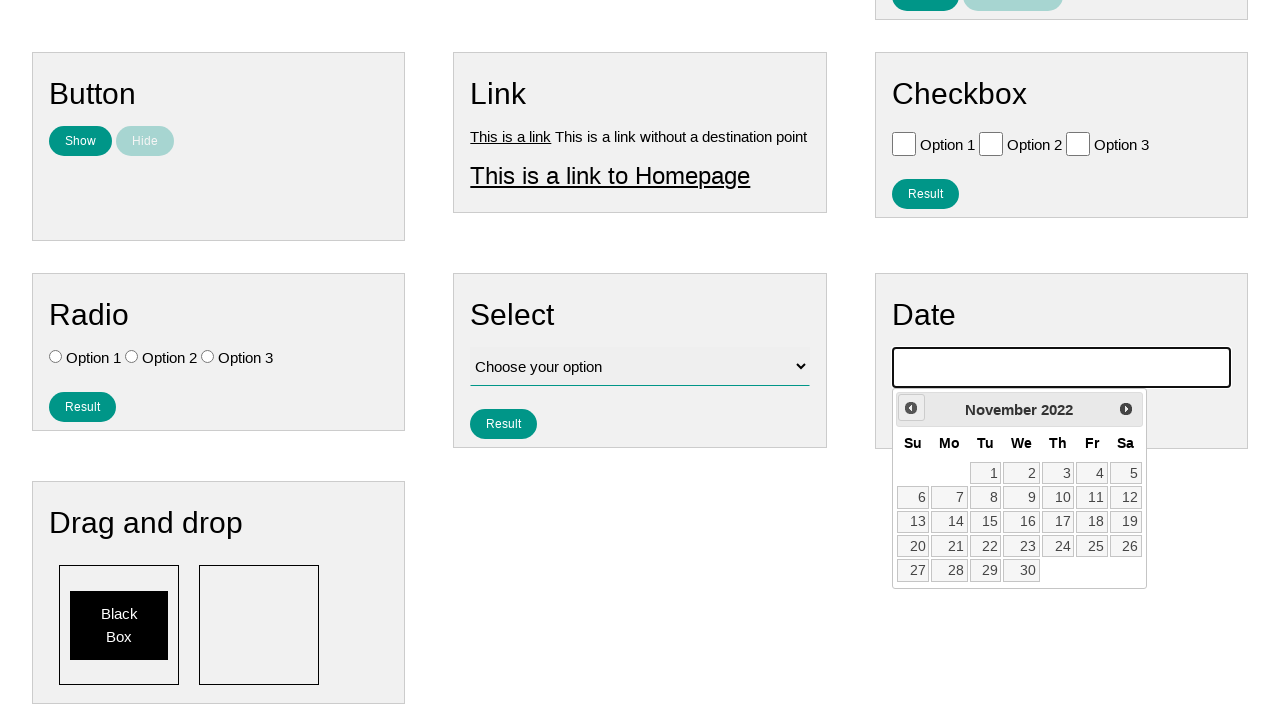

Clicked previous month button to navigate backwards in calendar at (911, 408) on .ui-datepicker-prev
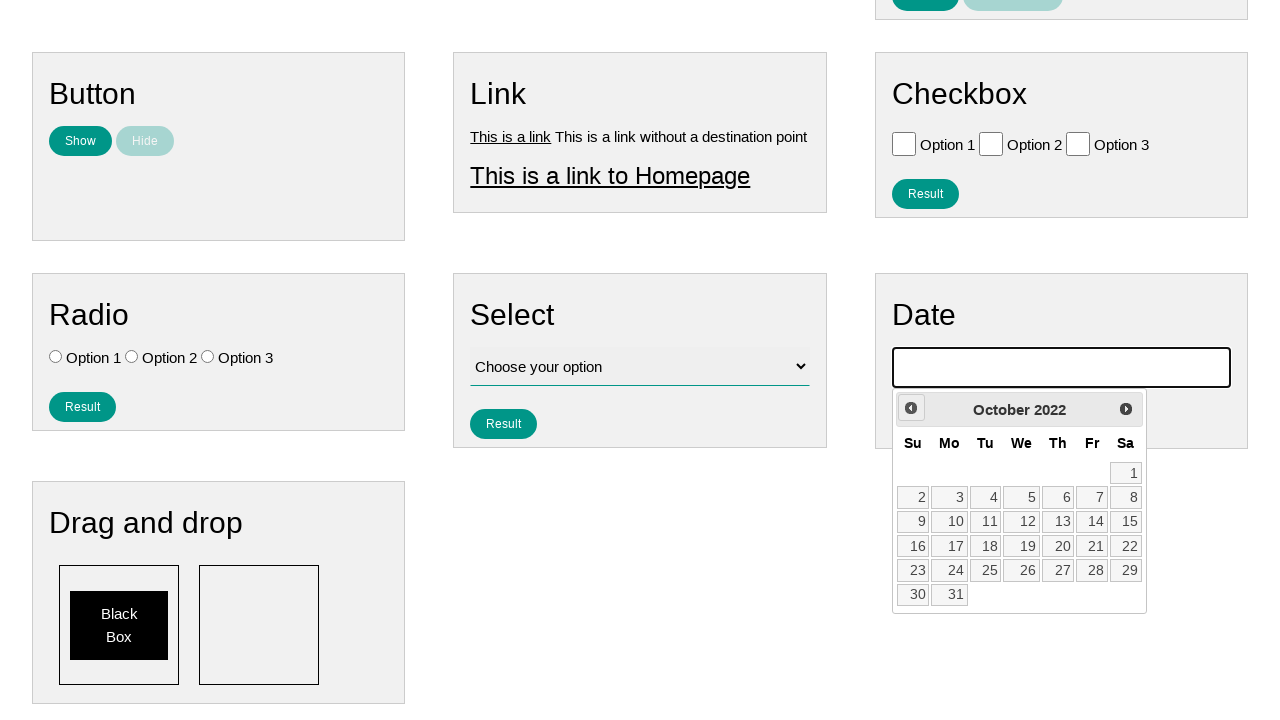

Clicked previous month button to navigate backwards in calendar at (911, 408) on .ui-datepicker-prev
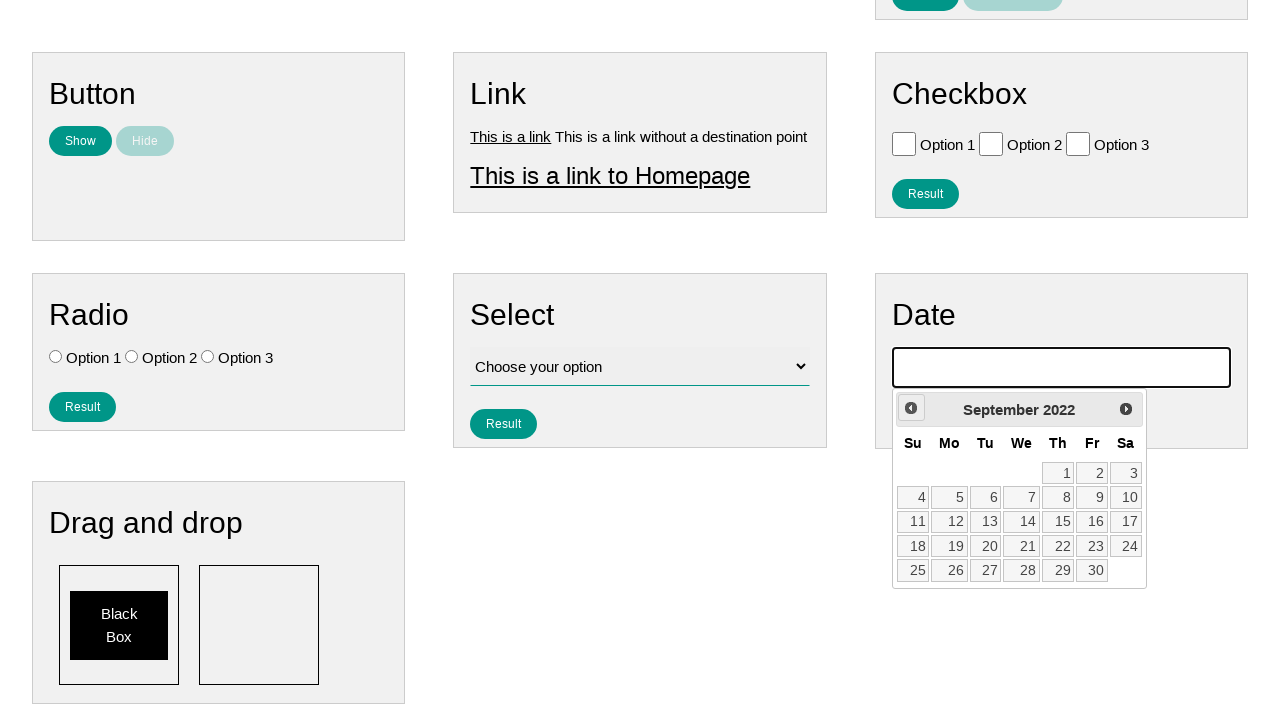

Clicked previous month button to navigate backwards in calendar at (911, 408) on .ui-datepicker-prev
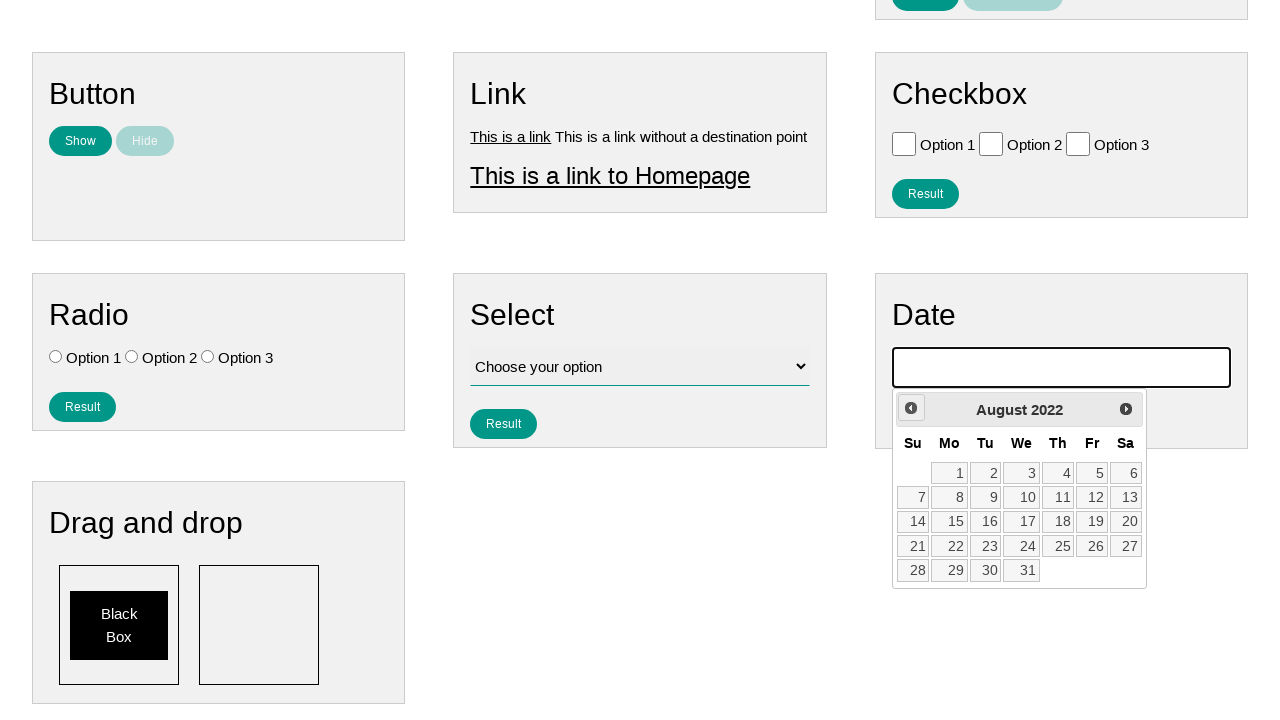

Clicked previous month button to navigate backwards in calendar at (911, 408) on .ui-datepicker-prev
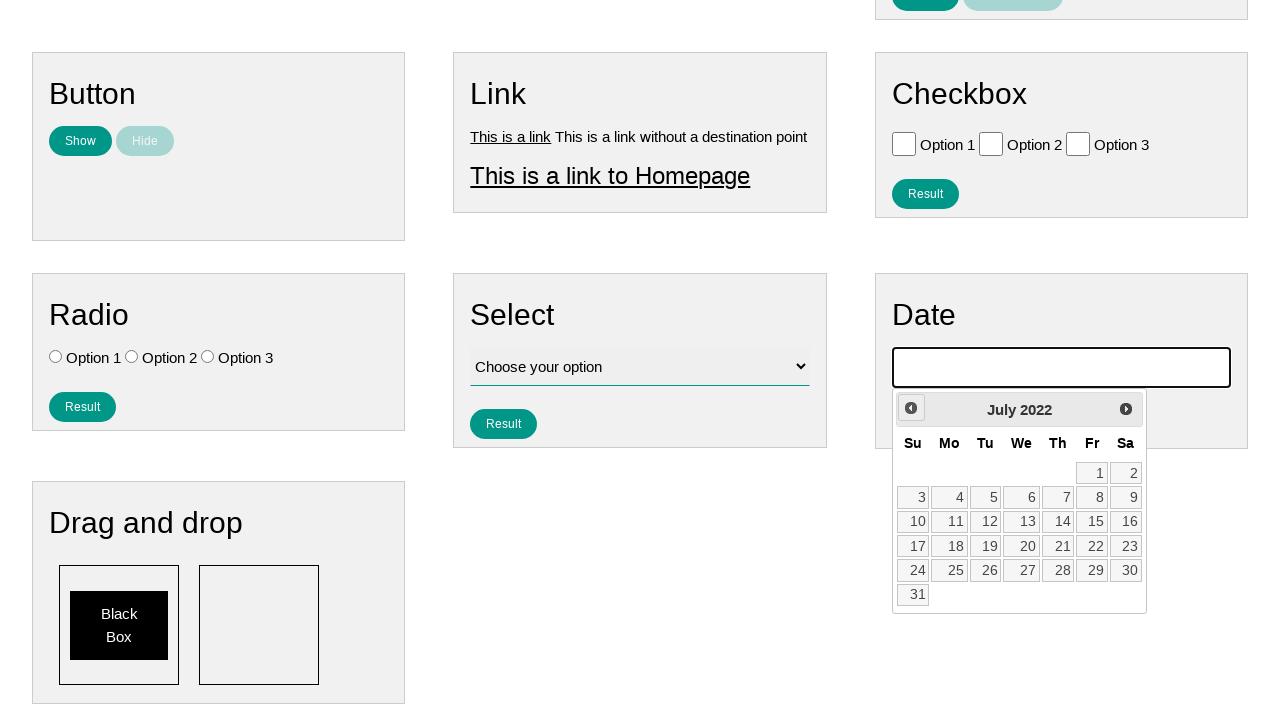

Clicked previous month button to navigate backwards in calendar at (911, 408) on .ui-datepicker-prev
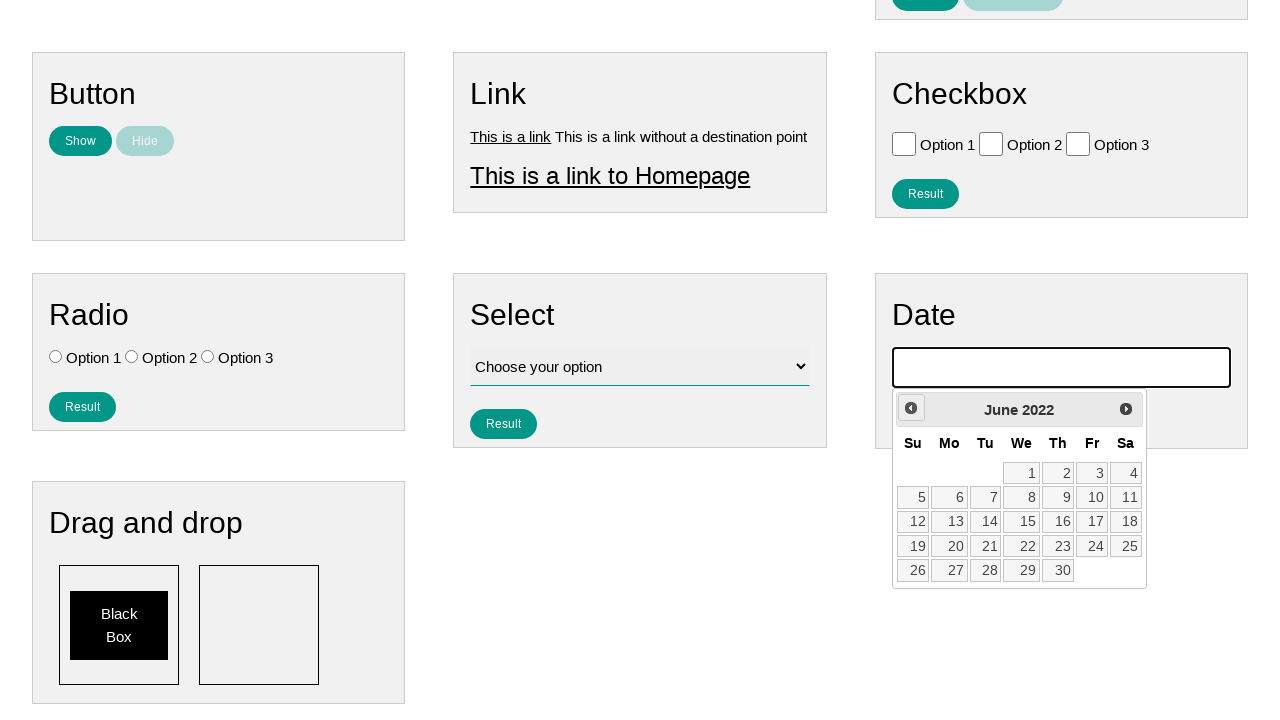

Clicked previous month button to navigate backwards in calendar at (911, 408) on .ui-datepicker-prev
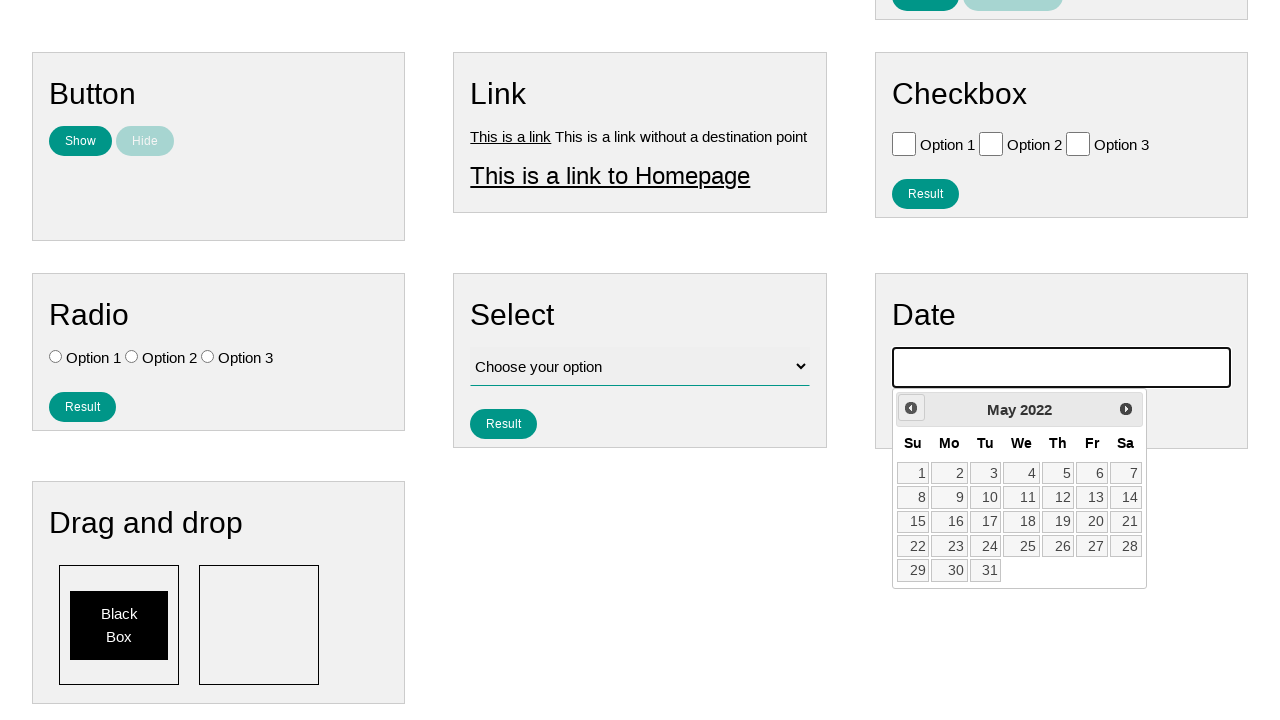

Clicked previous month button to navigate backwards in calendar at (911, 408) on .ui-datepicker-prev
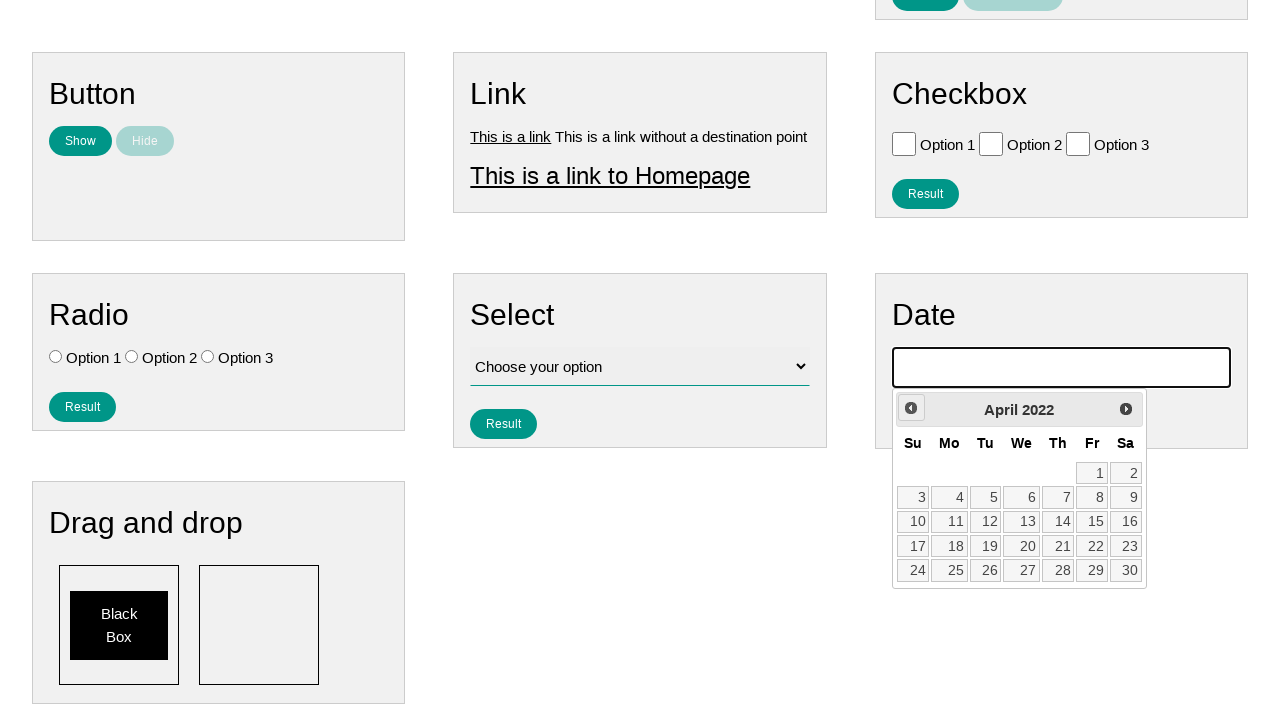

Clicked previous month button to navigate backwards in calendar at (911, 408) on .ui-datepicker-prev
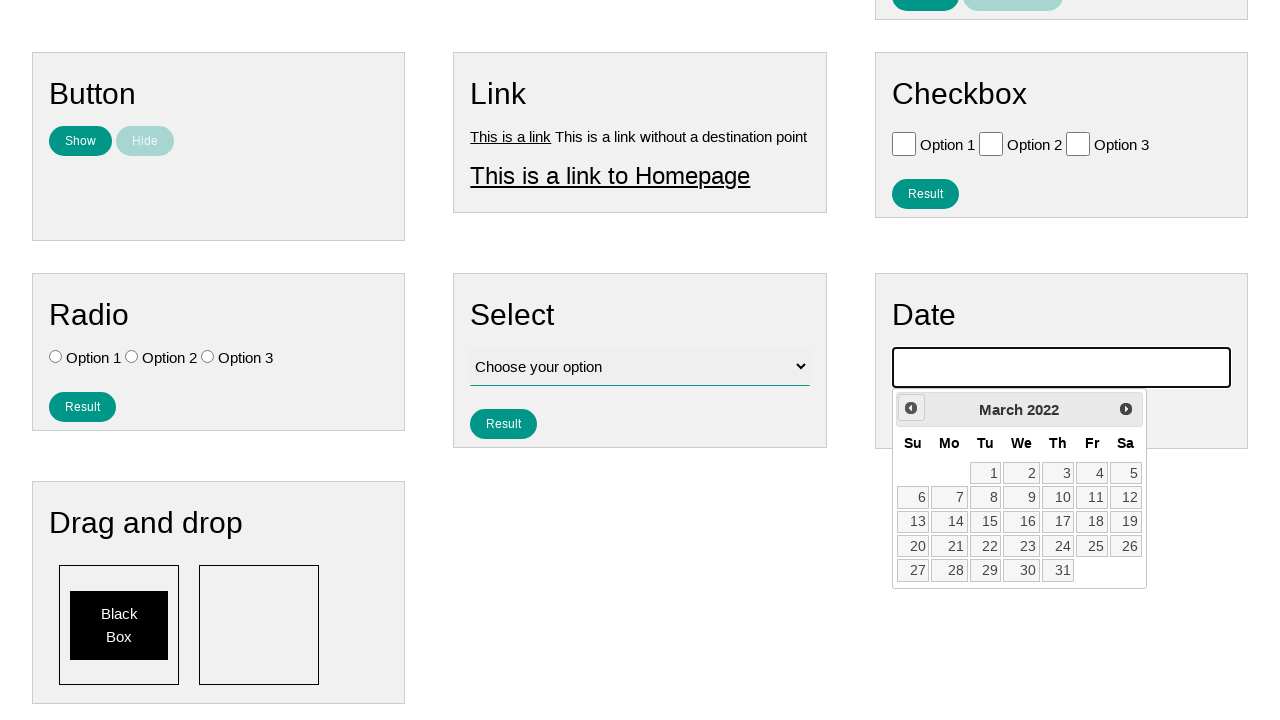

Clicked previous month button to navigate backwards in calendar at (911, 408) on .ui-datepicker-prev
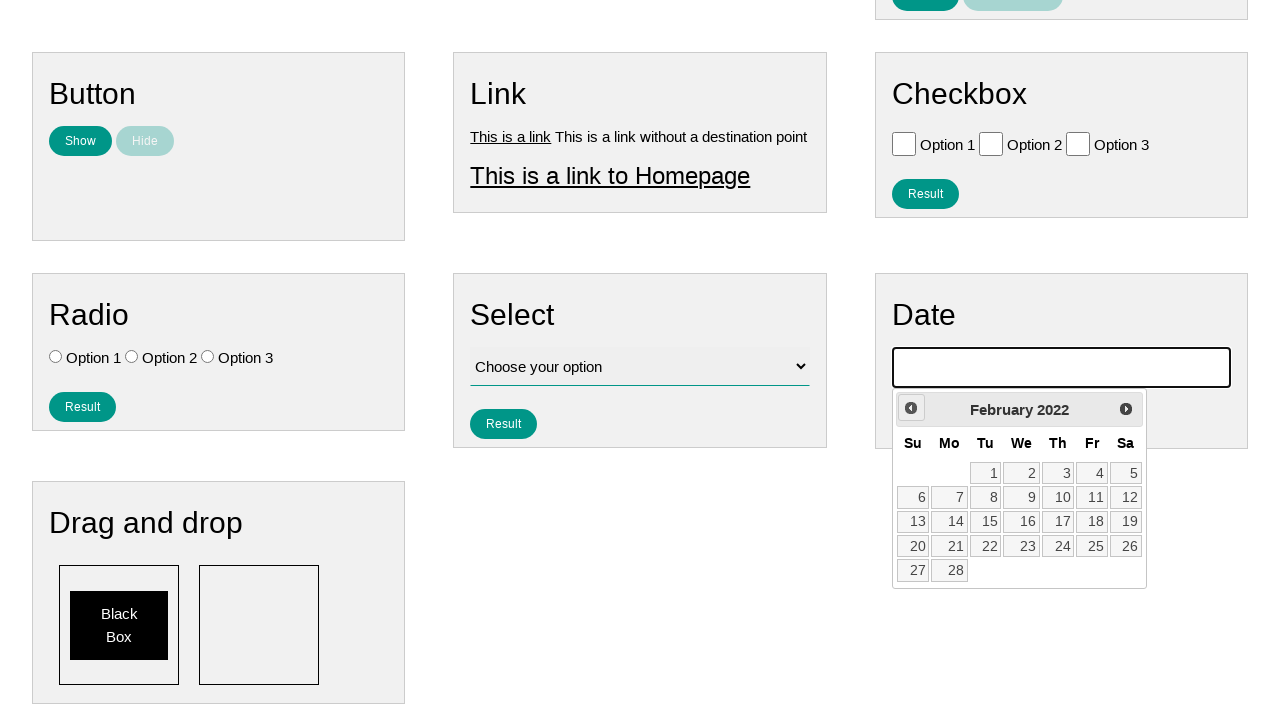

Clicked previous month button to navigate backwards in calendar at (911, 408) on .ui-datepicker-prev
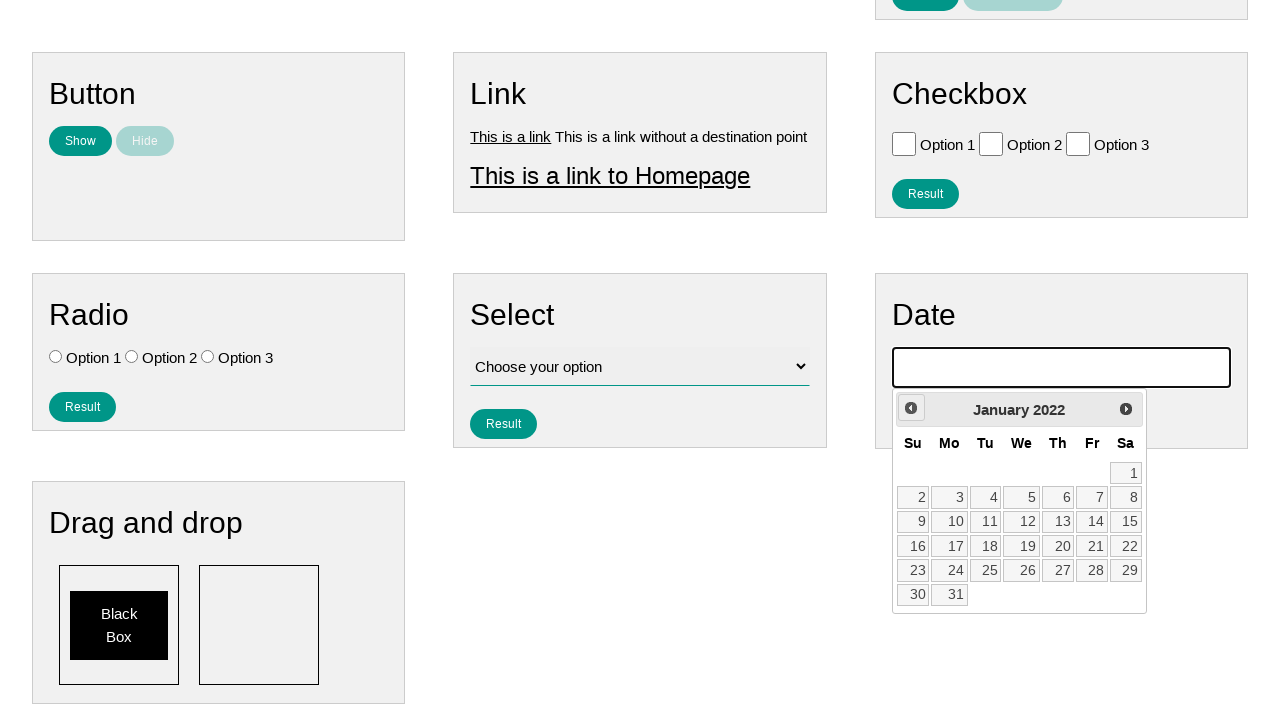

Clicked previous month button to navigate backwards in calendar at (911, 408) on .ui-datepicker-prev
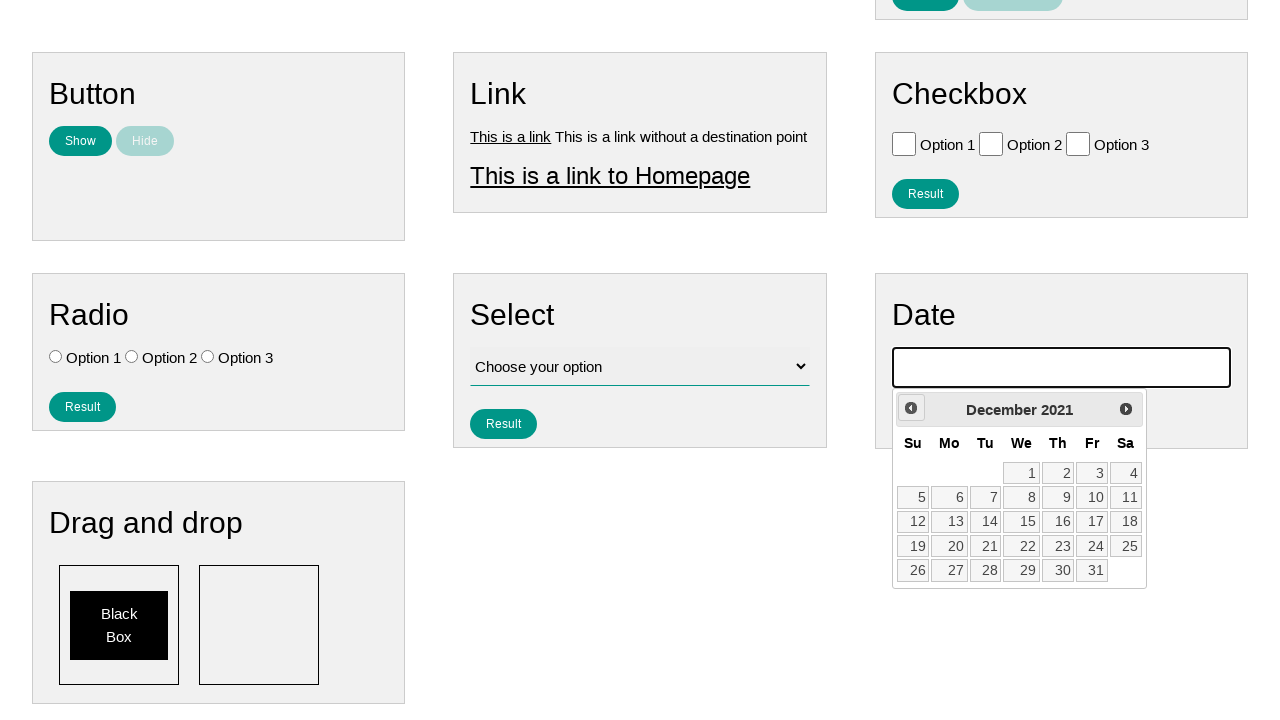

Clicked previous month button to navigate backwards in calendar at (911, 408) on .ui-datepicker-prev
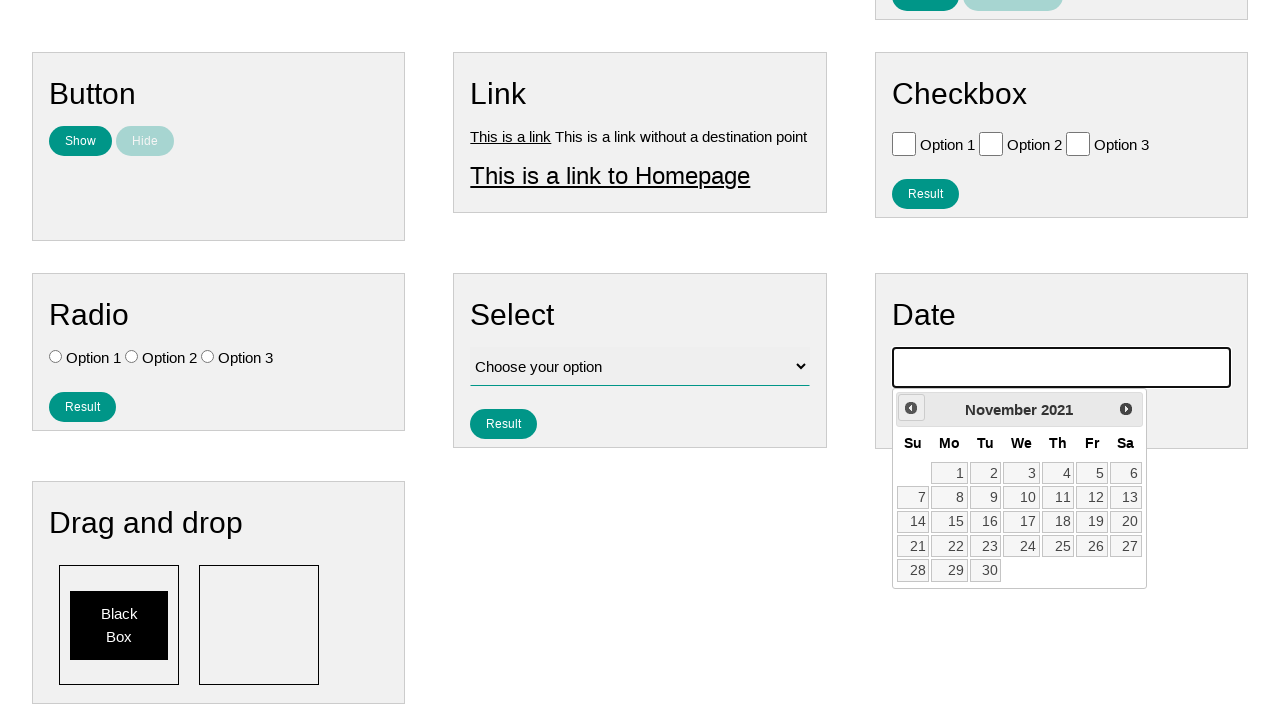

Clicked previous month button to navigate backwards in calendar at (911, 408) on .ui-datepicker-prev
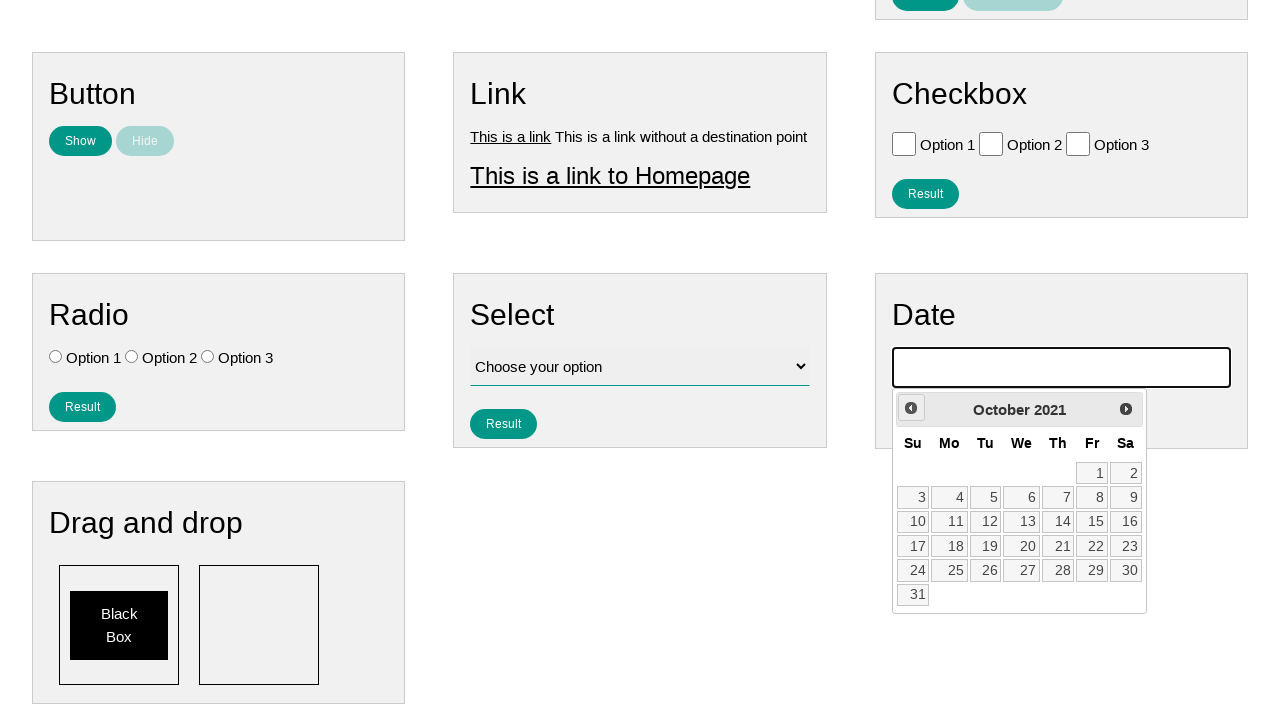

Clicked previous month button to navigate backwards in calendar at (911, 408) on .ui-datepicker-prev
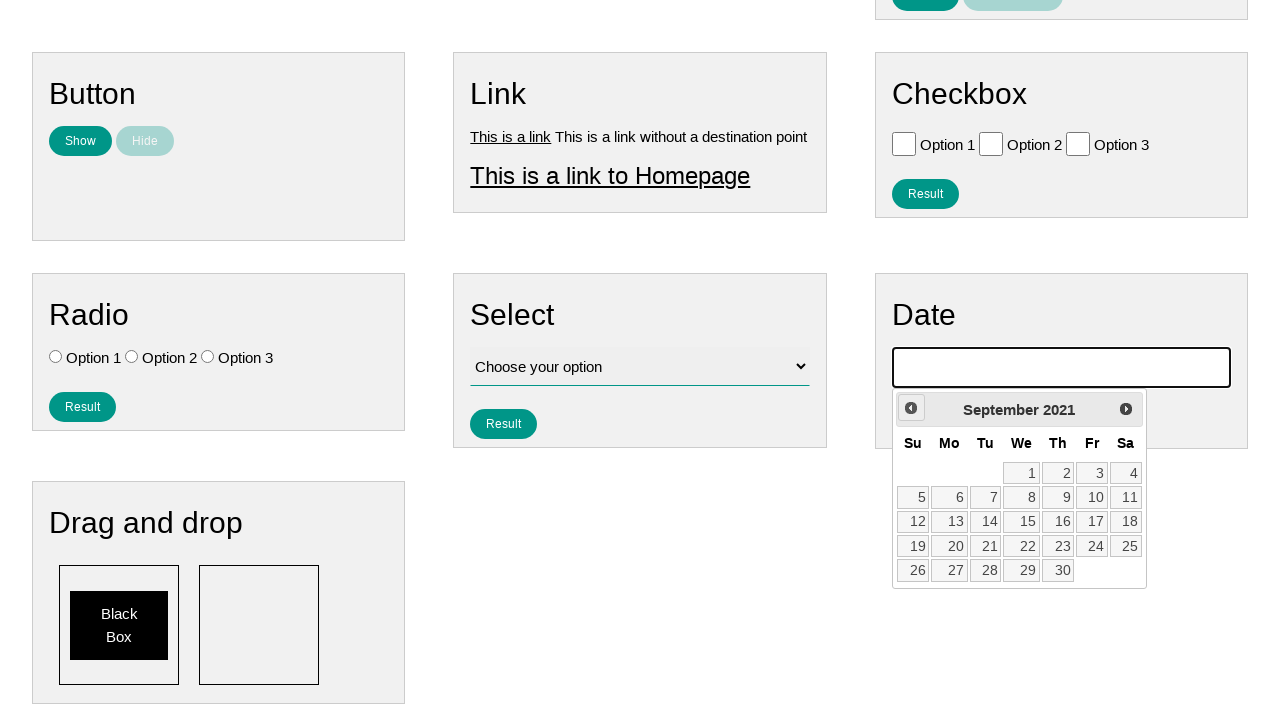

Clicked previous month button to navigate backwards in calendar at (911, 408) on .ui-datepicker-prev
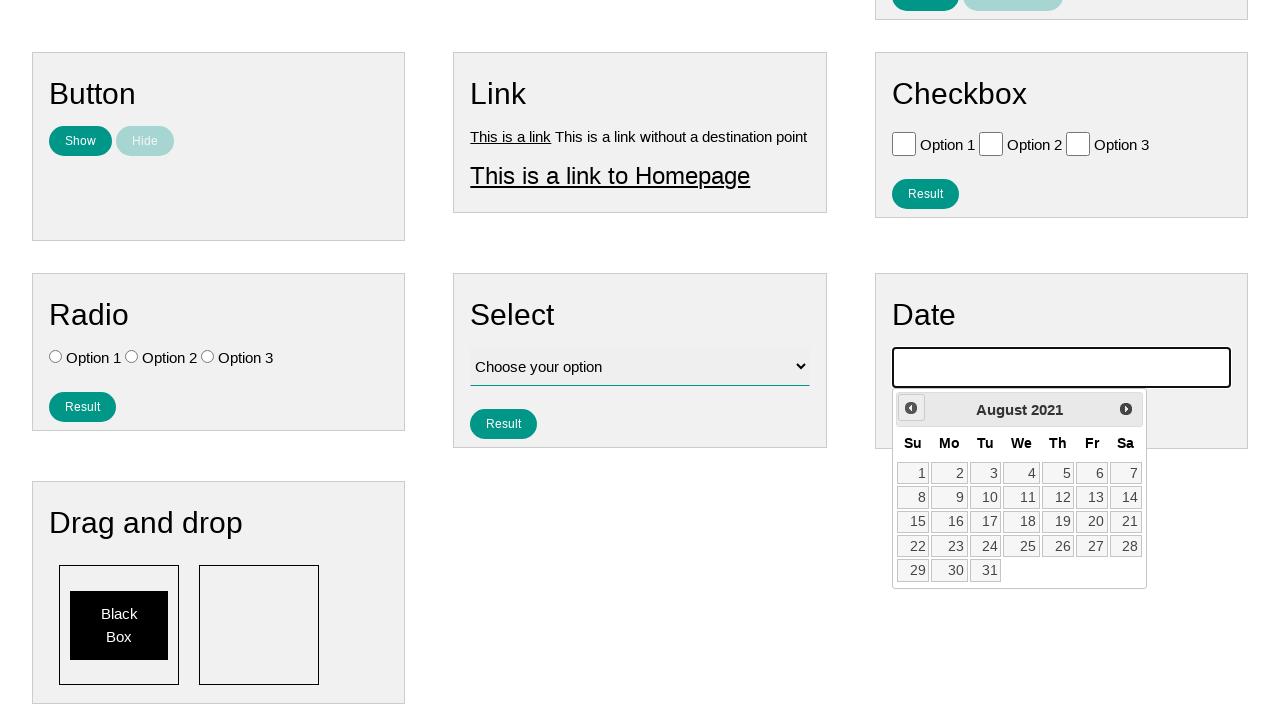

Clicked previous month button to navigate backwards in calendar at (911, 408) on .ui-datepicker-prev
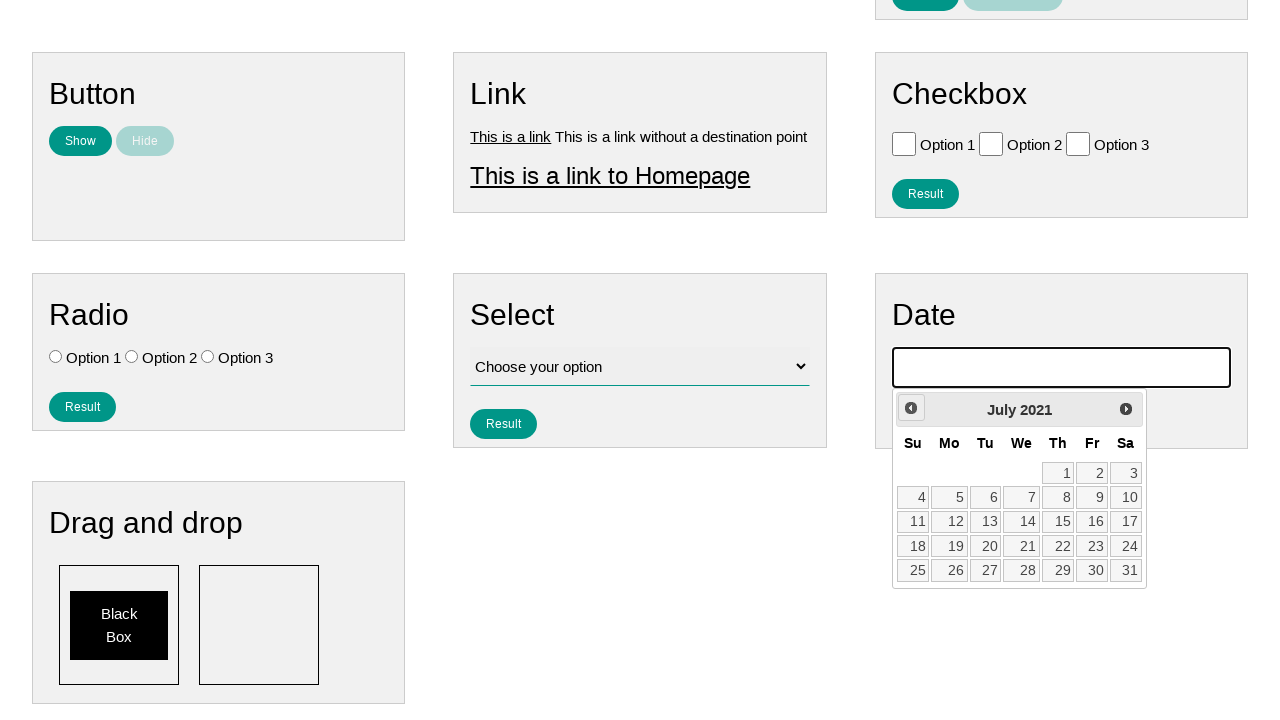

Clicked previous month button to navigate backwards in calendar at (911, 408) on .ui-datepicker-prev
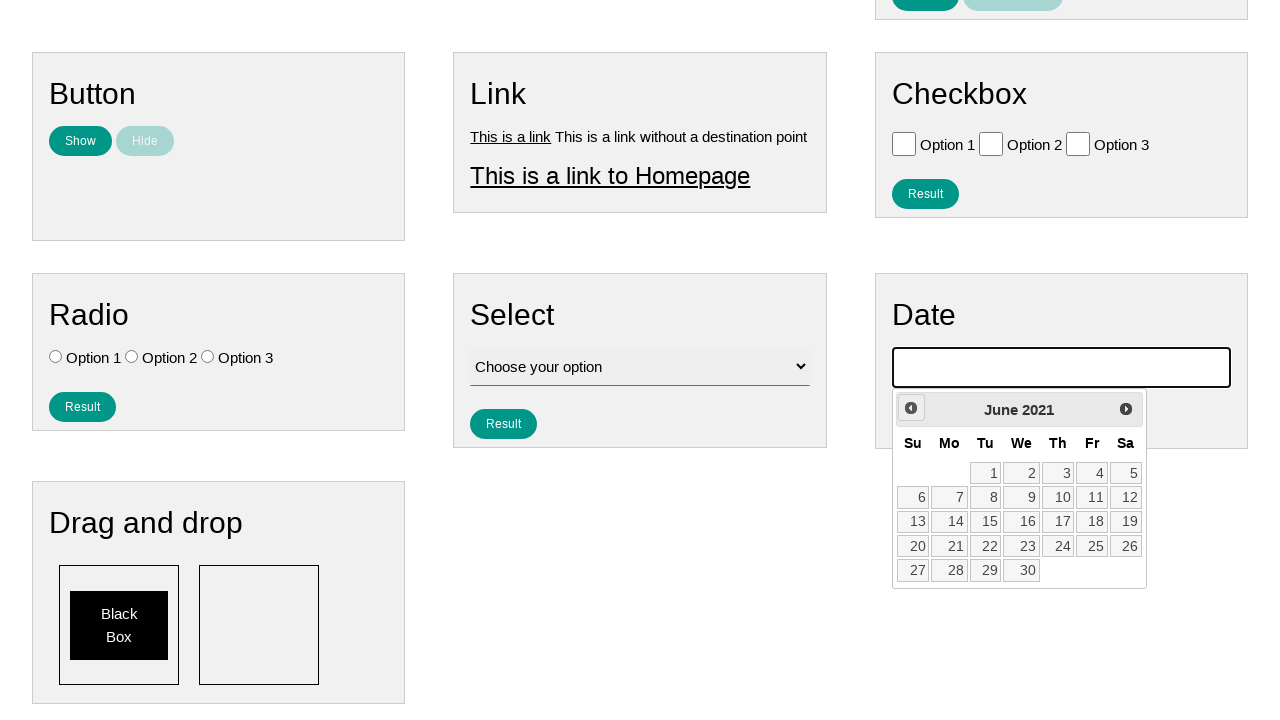

Clicked previous month button to navigate backwards in calendar at (911, 408) on .ui-datepicker-prev
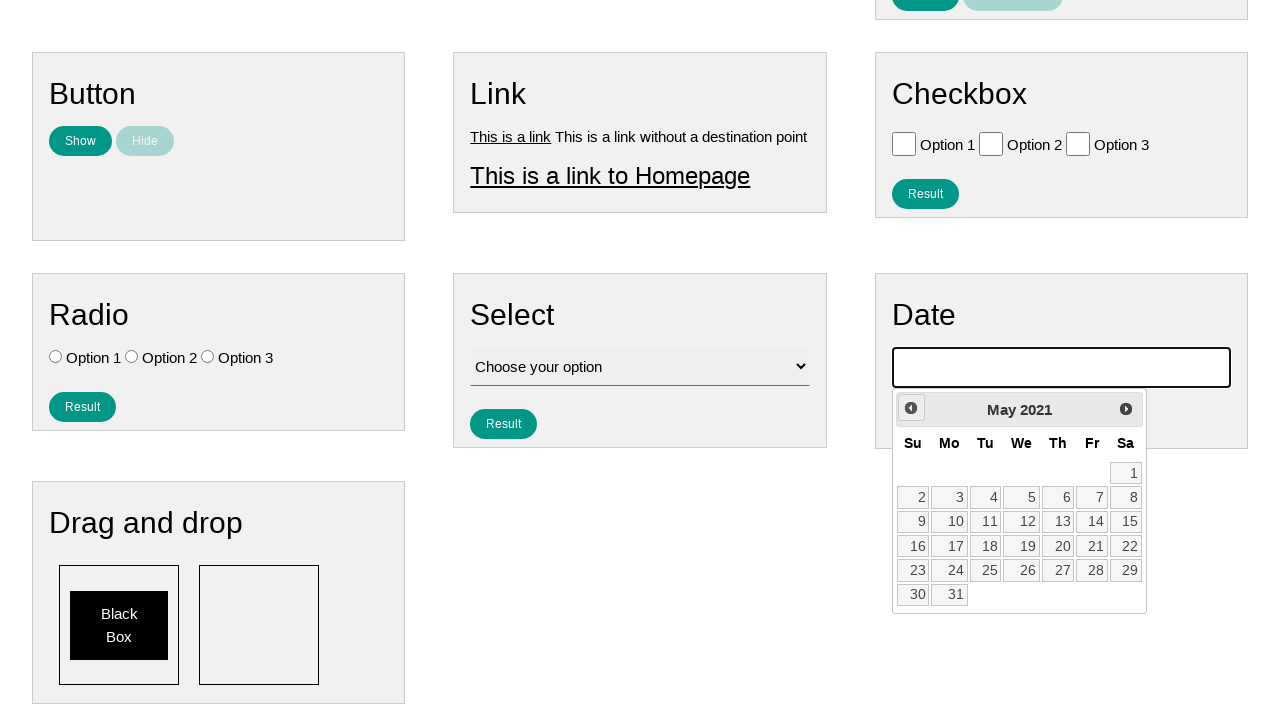

Clicked previous month button to navigate backwards in calendar at (911, 408) on .ui-datepicker-prev
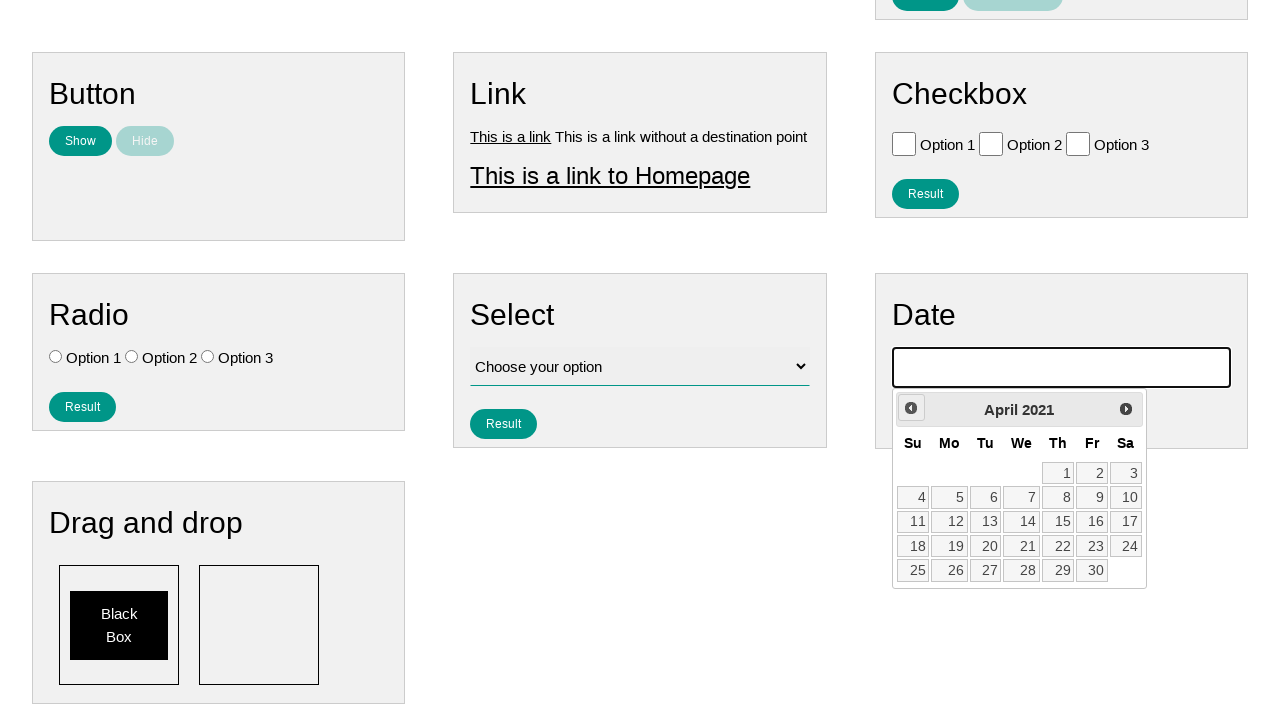

Clicked previous month button to navigate backwards in calendar at (911, 408) on .ui-datepicker-prev
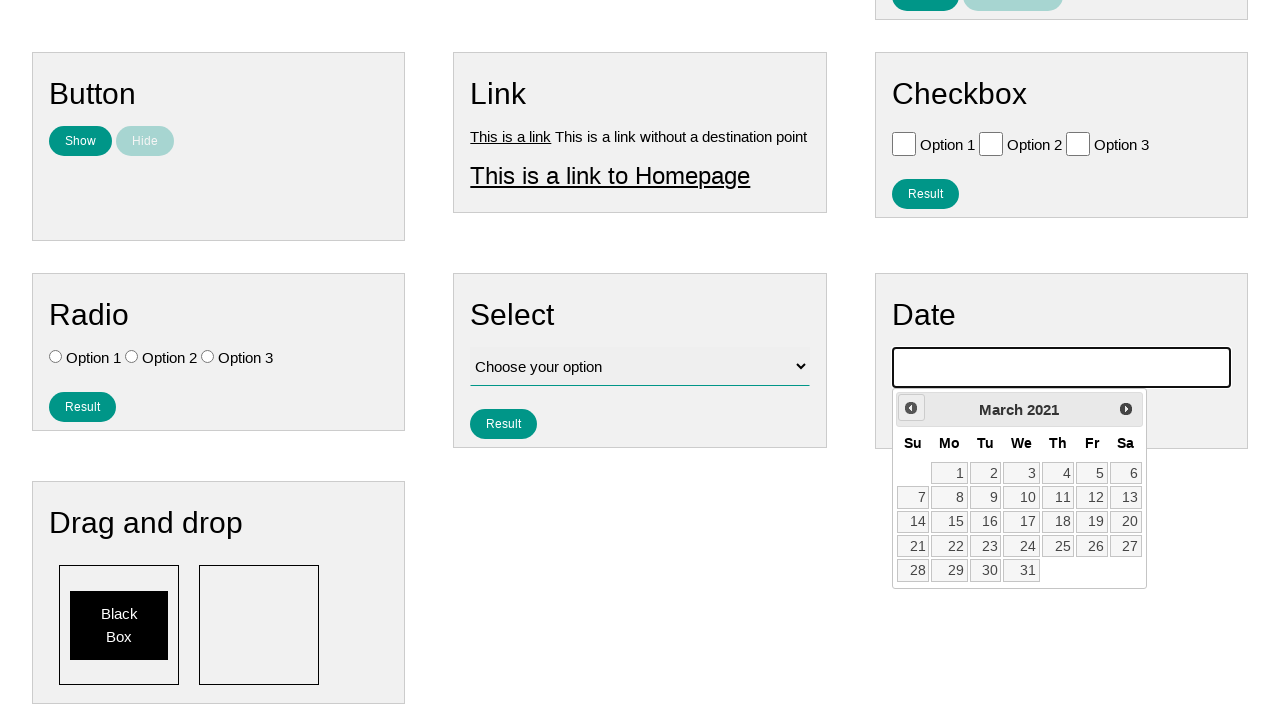

Clicked previous month button to navigate backwards in calendar at (911, 408) on .ui-datepicker-prev
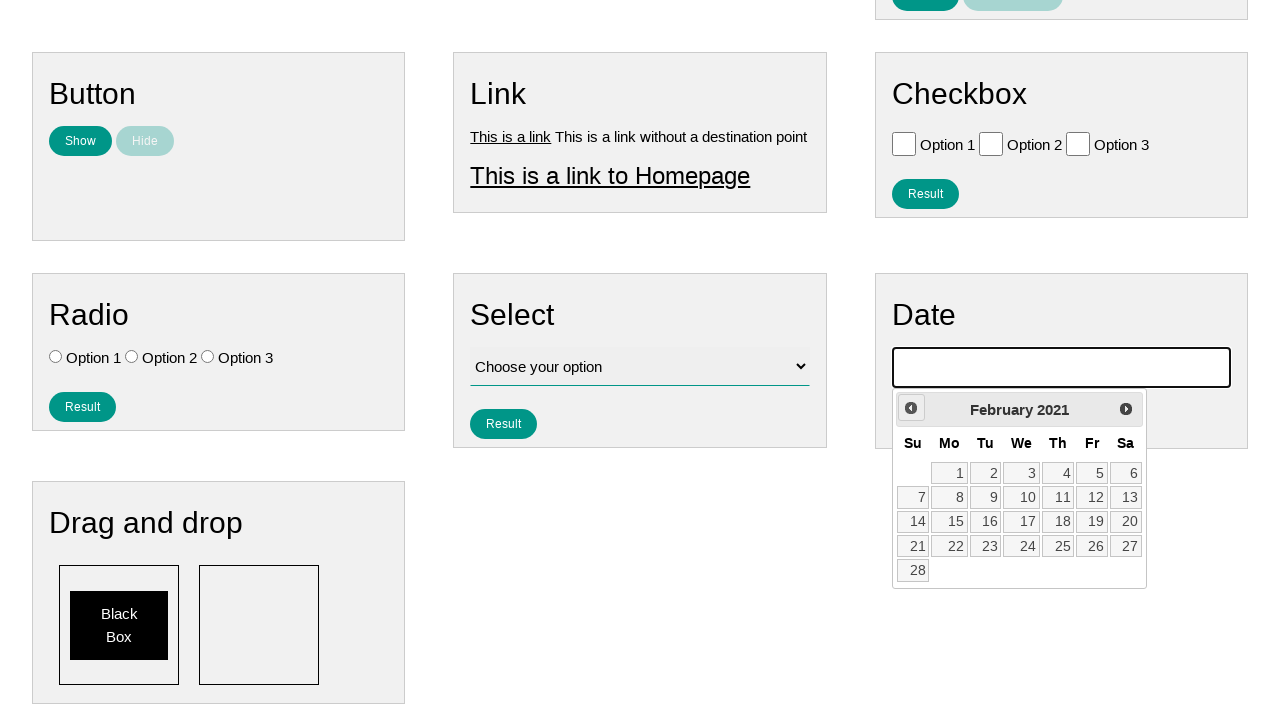

Clicked previous month button to navigate backwards in calendar at (911, 408) on .ui-datepicker-prev
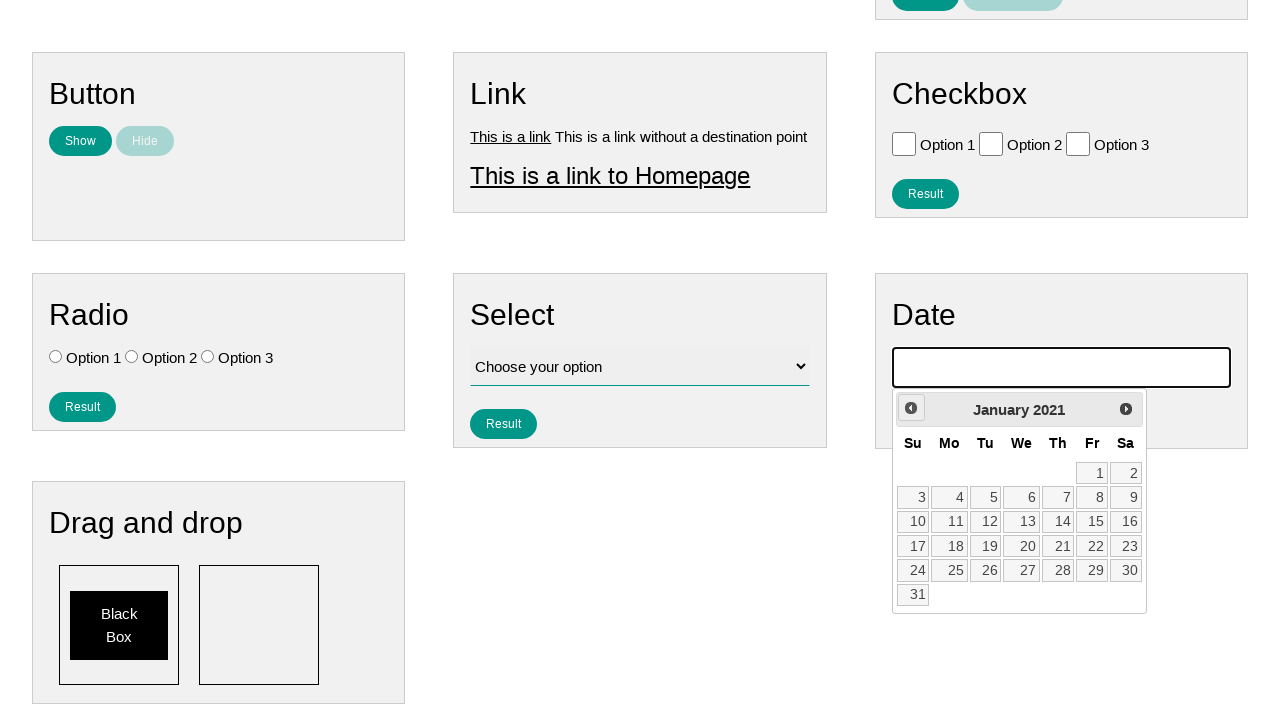

Clicked previous month button to navigate backwards in calendar at (911, 408) on .ui-datepicker-prev
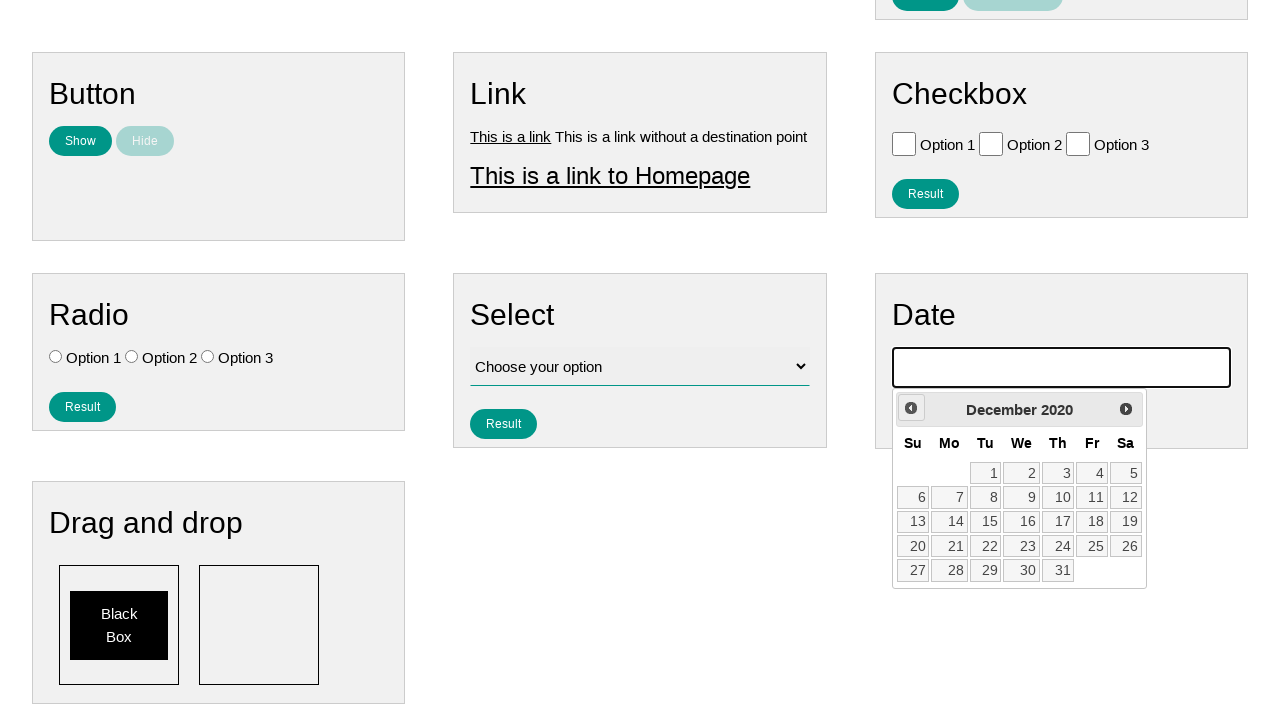

Clicked previous month button to navigate backwards in calendar at (911, 408) on .ui-datepicker-prev
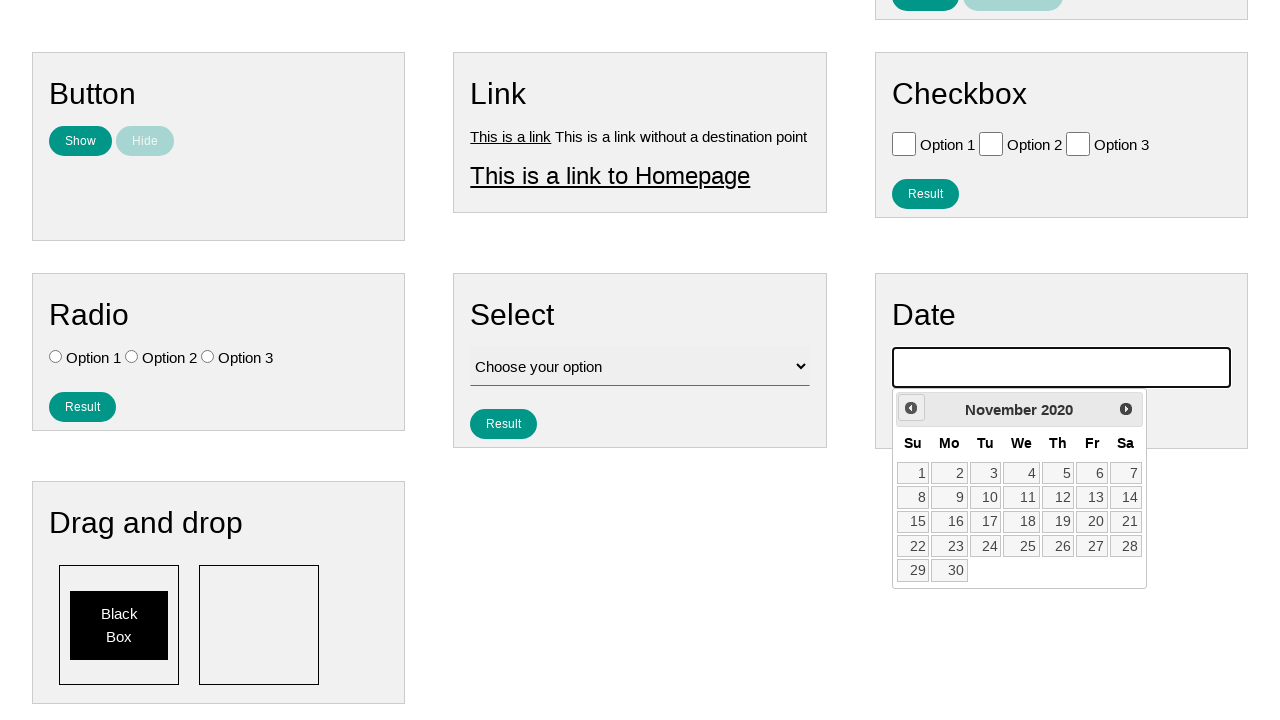

Clicked previous month button to navigate backwards in calendar at (911, 408) on .ui-datepicker-prev
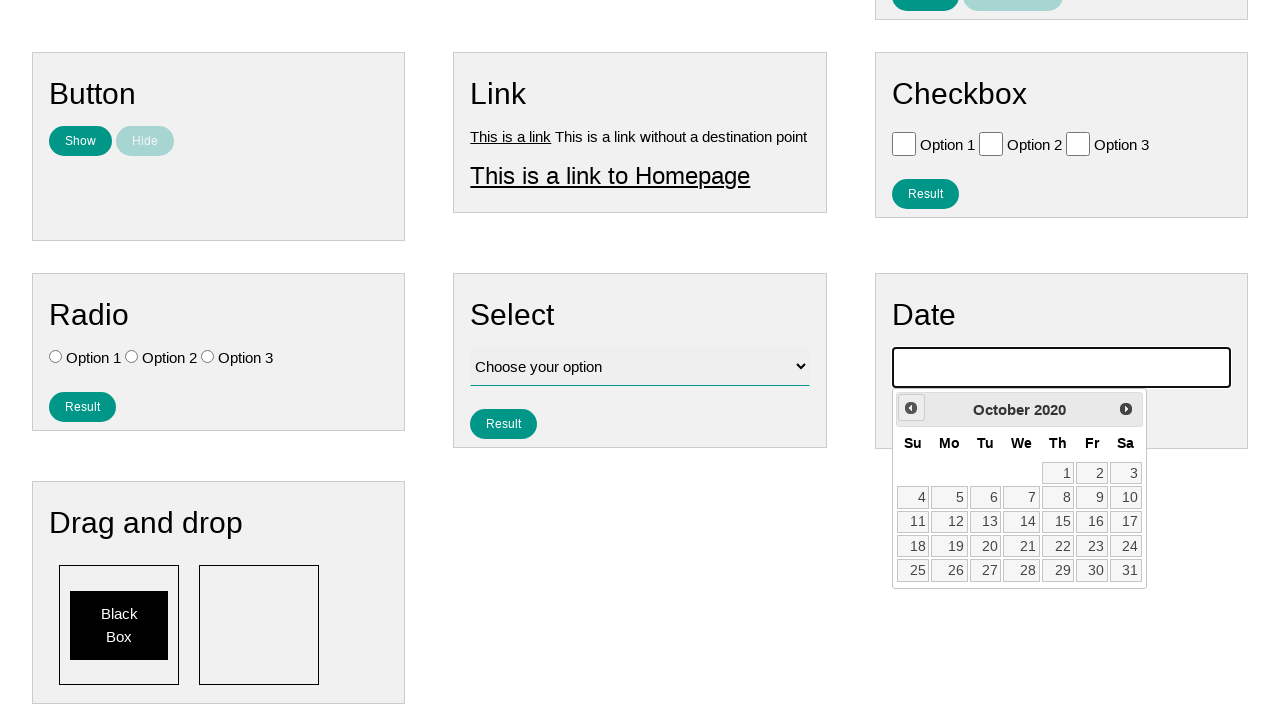

Clicked previous month button to navigate backwards in calendar at (911, 408) on .ui-datepicker-prev
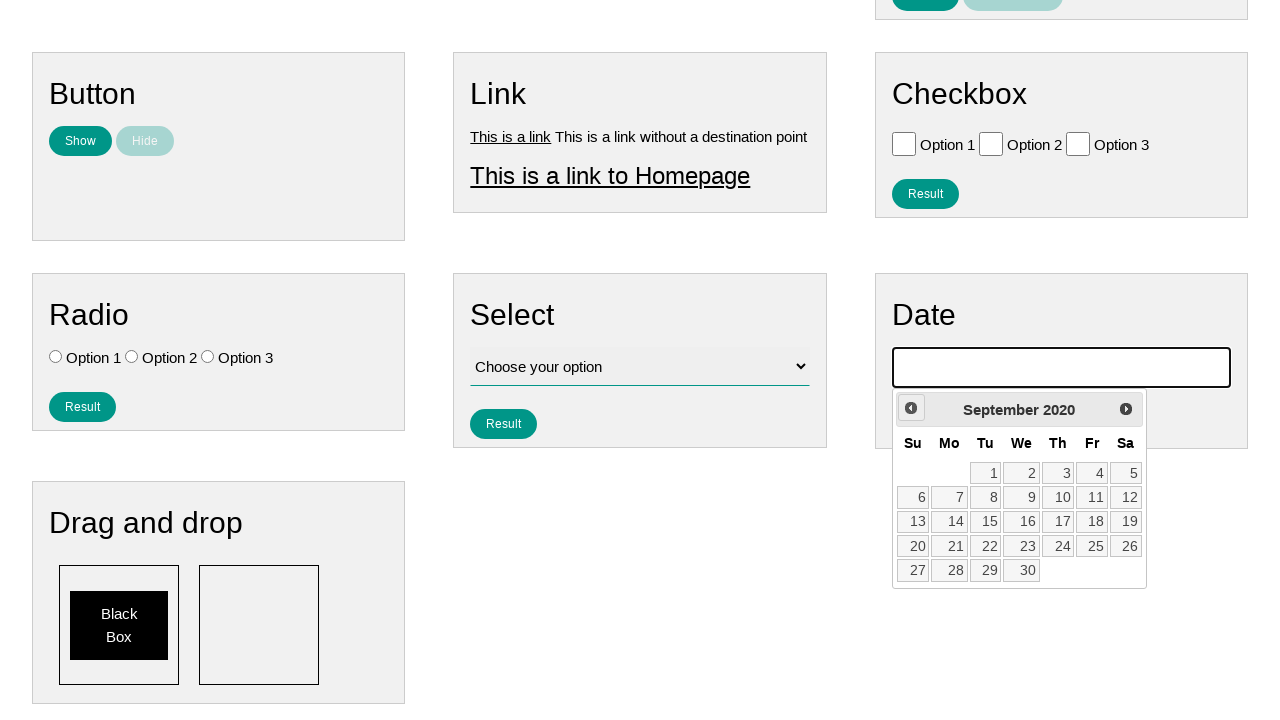

Clicked previous month button to navigate backwards in calendar at (911, 408) on .ui-datepicker-prev
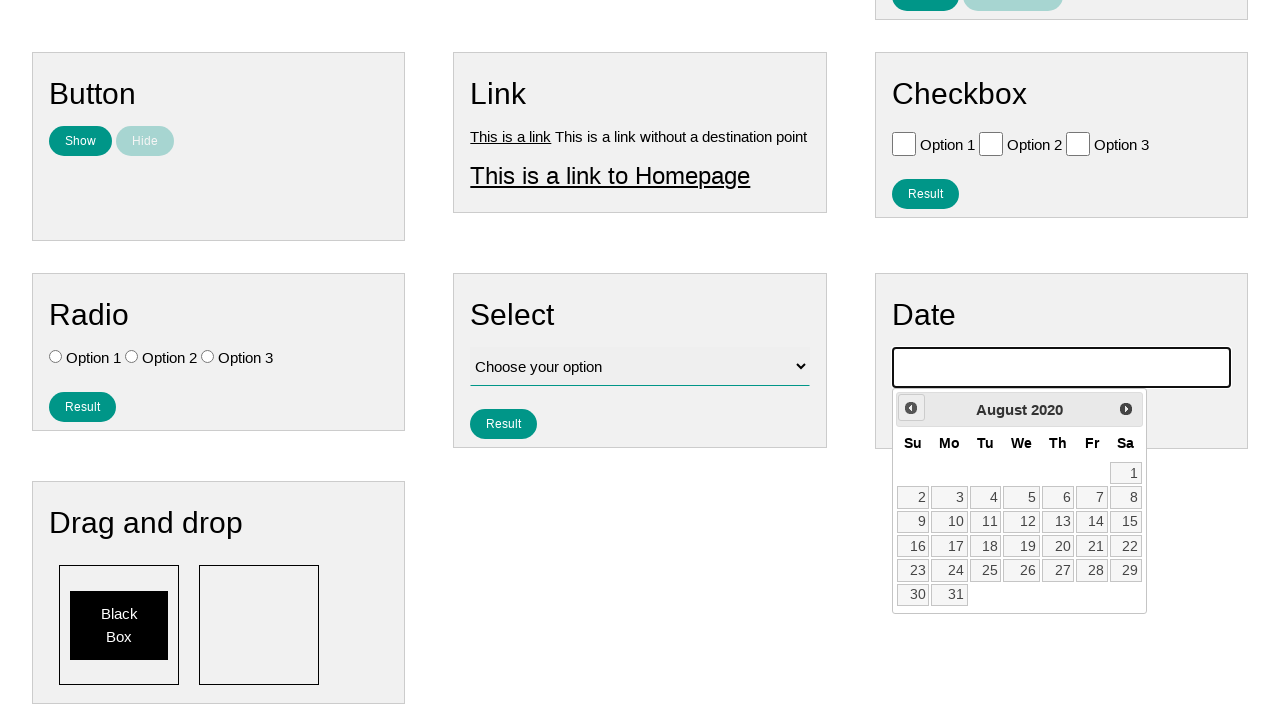

Clicked previous month button to navigate backwards in calendar at (911, 408) on .ui-datepicker-prev
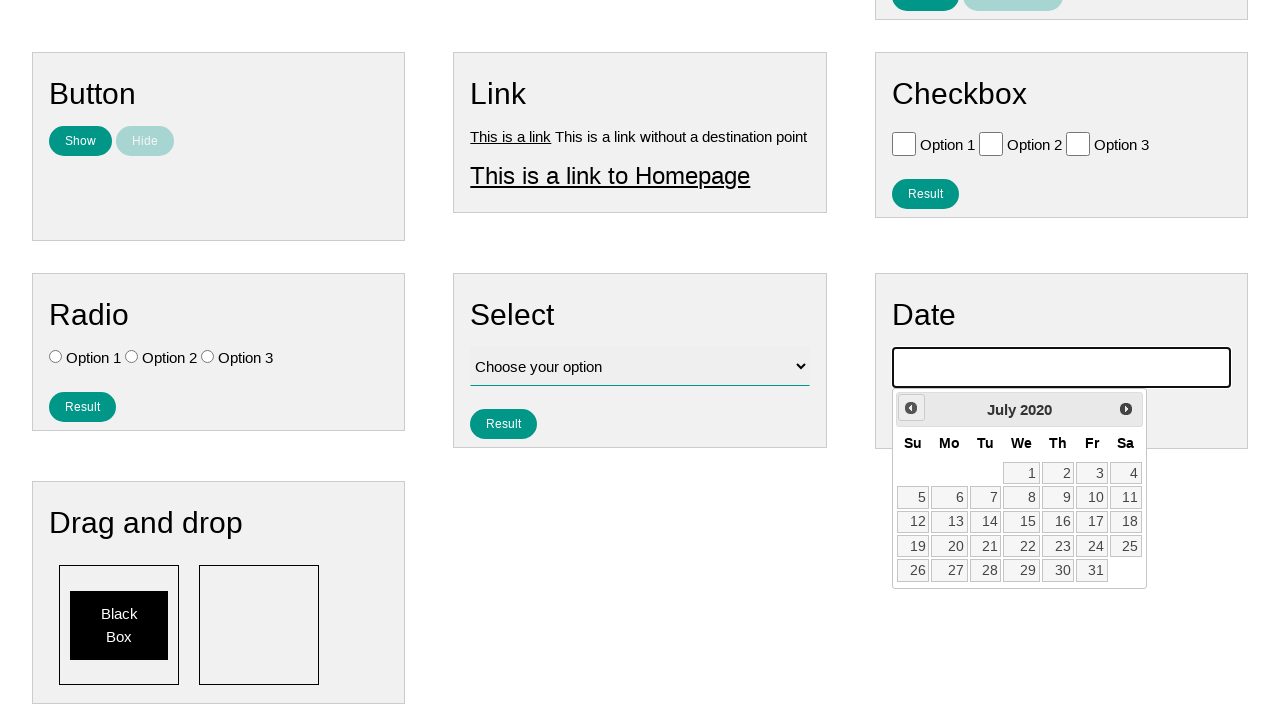

Clicked previous month button to navigate backwards in calendar at (911, 408) on .ui-datepicker-prev
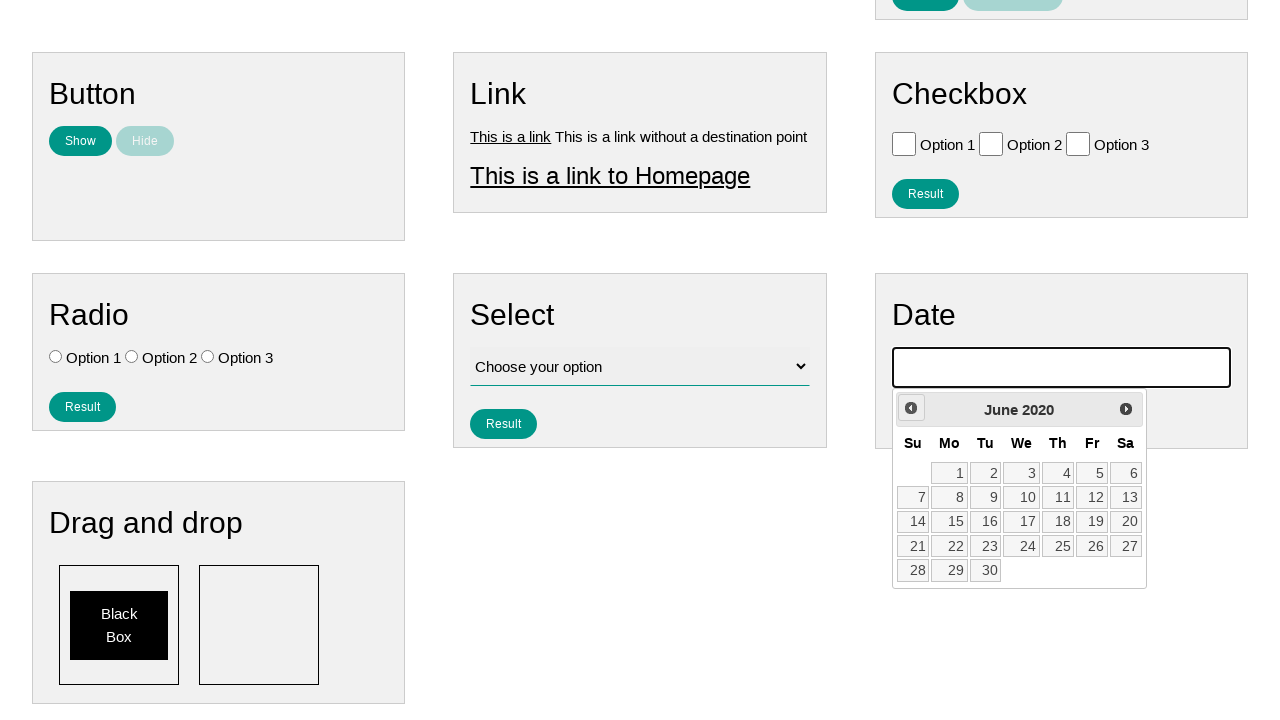

Clicked previous month button to navigate backwards in calendar at (911, 408) on .ui-datepicker-prev
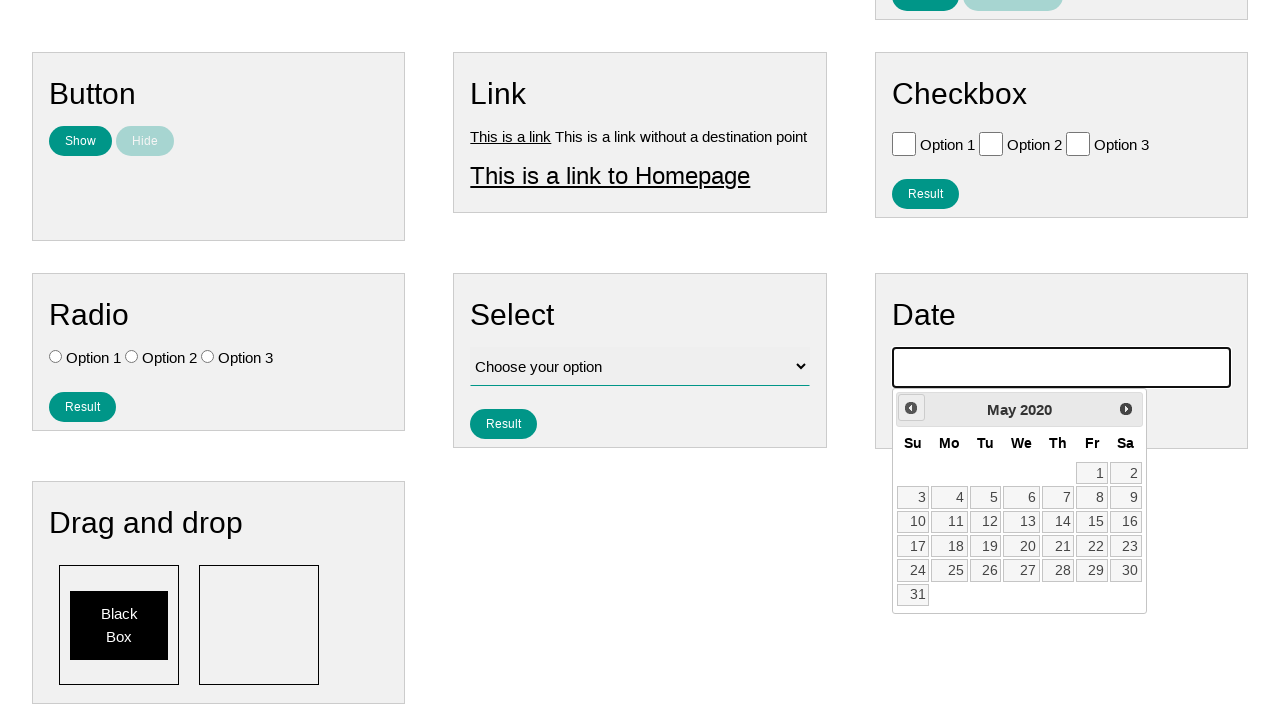

Clicked previous month button to navigate backwards in calendar at (911, 408) on .ui-datepicker-prev
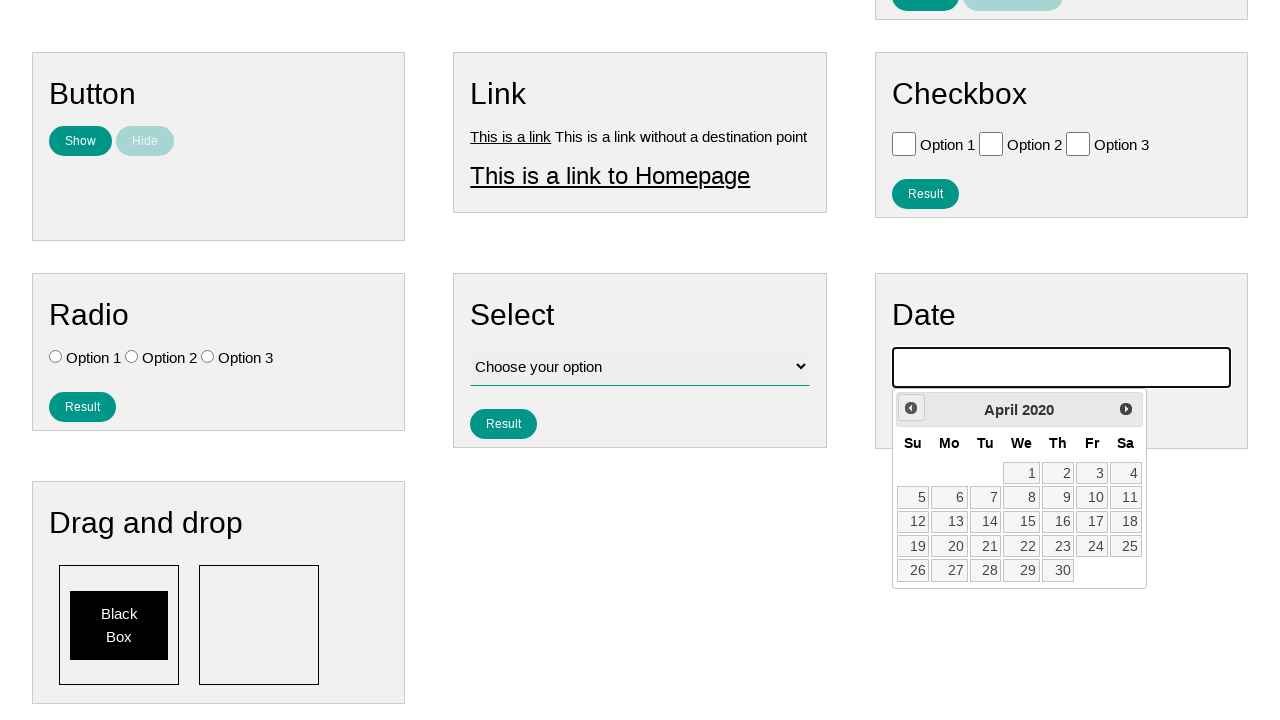

Clicked previous month button to navigate backwards in calendar at (911, 408) on .ui-datepicker-prev
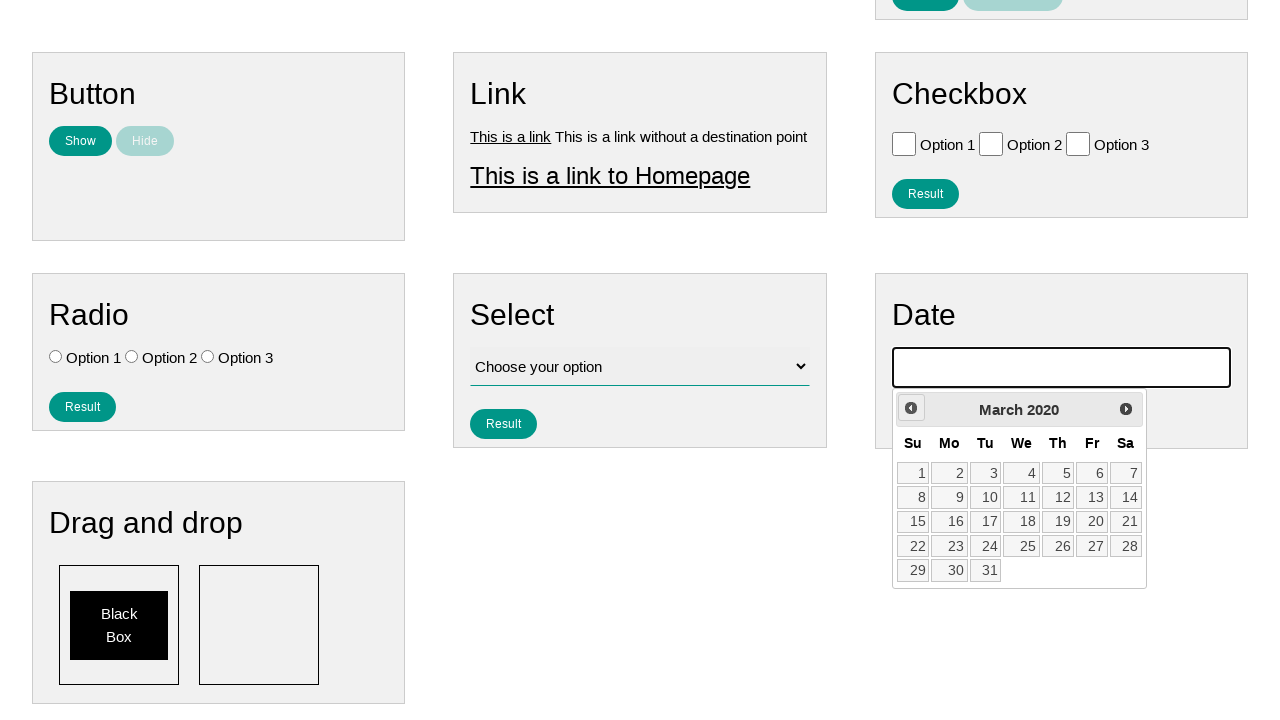

Clicked previous month button to navigate backwards in calendar at (911, 408) on .ui-datepicker-prev
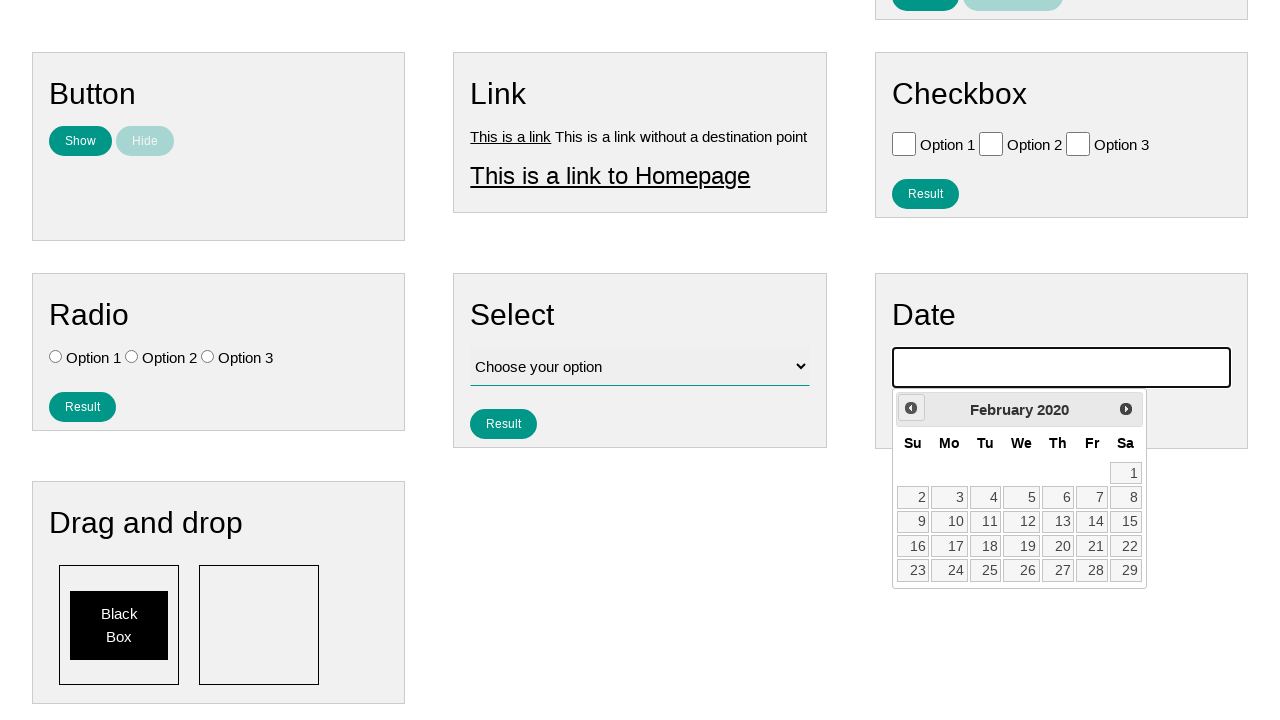

Clicked previous month button to navigate backwards in calendar at (911, 408) on .ui-datepicker-prev
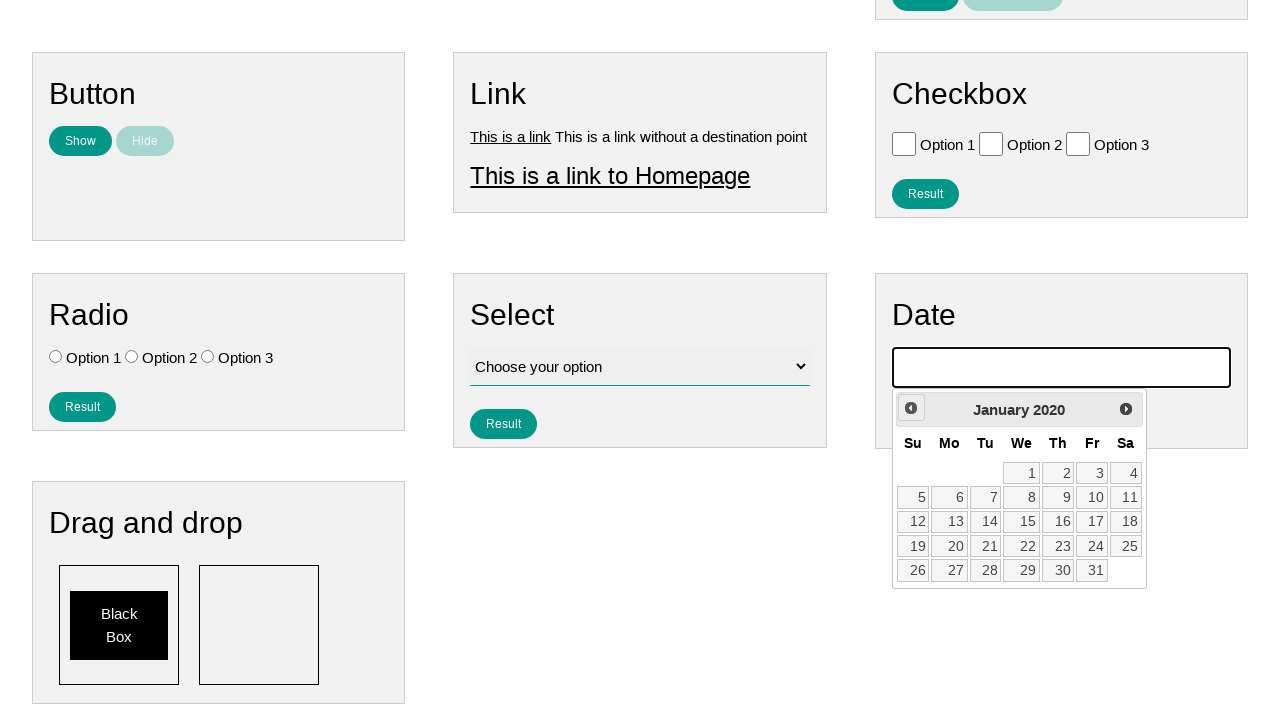

Clicked previous month button to navigate backwards in calendar at (911, 408) on .ui-datepicker-prev
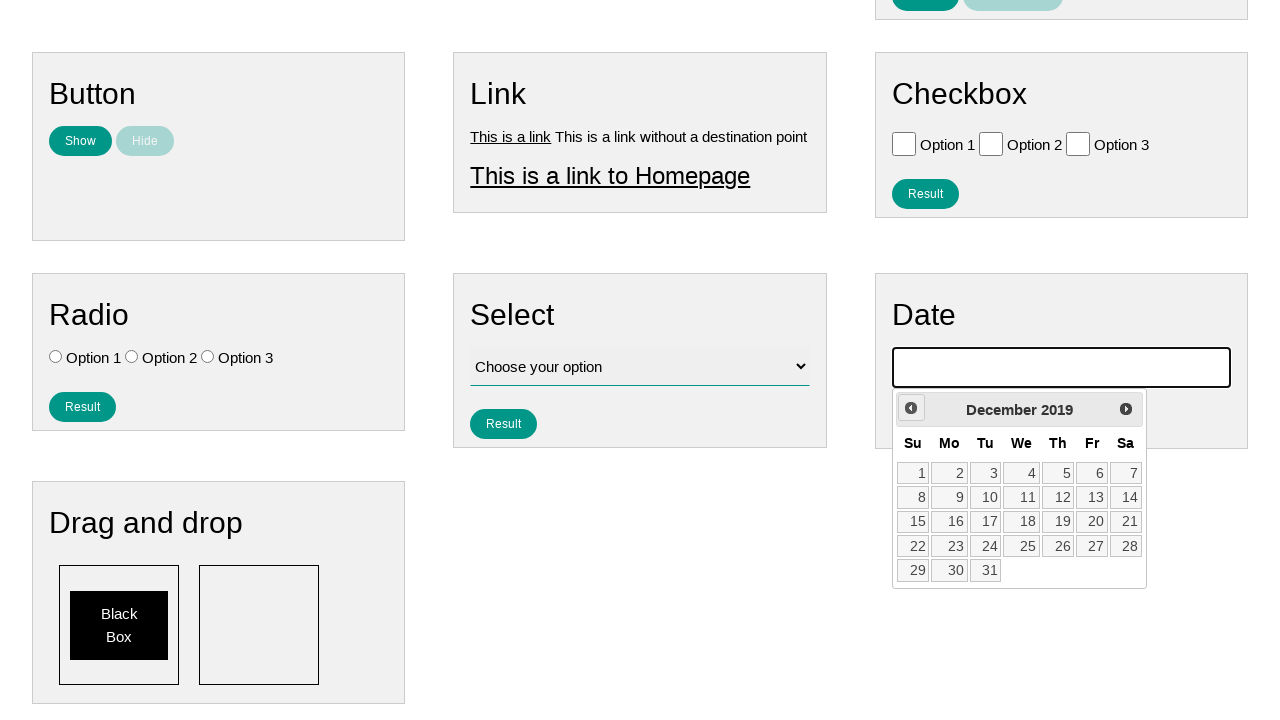

Clicked previous month button to navigate backwards in calendar at (911, 408) on .ui-datepicker-prev
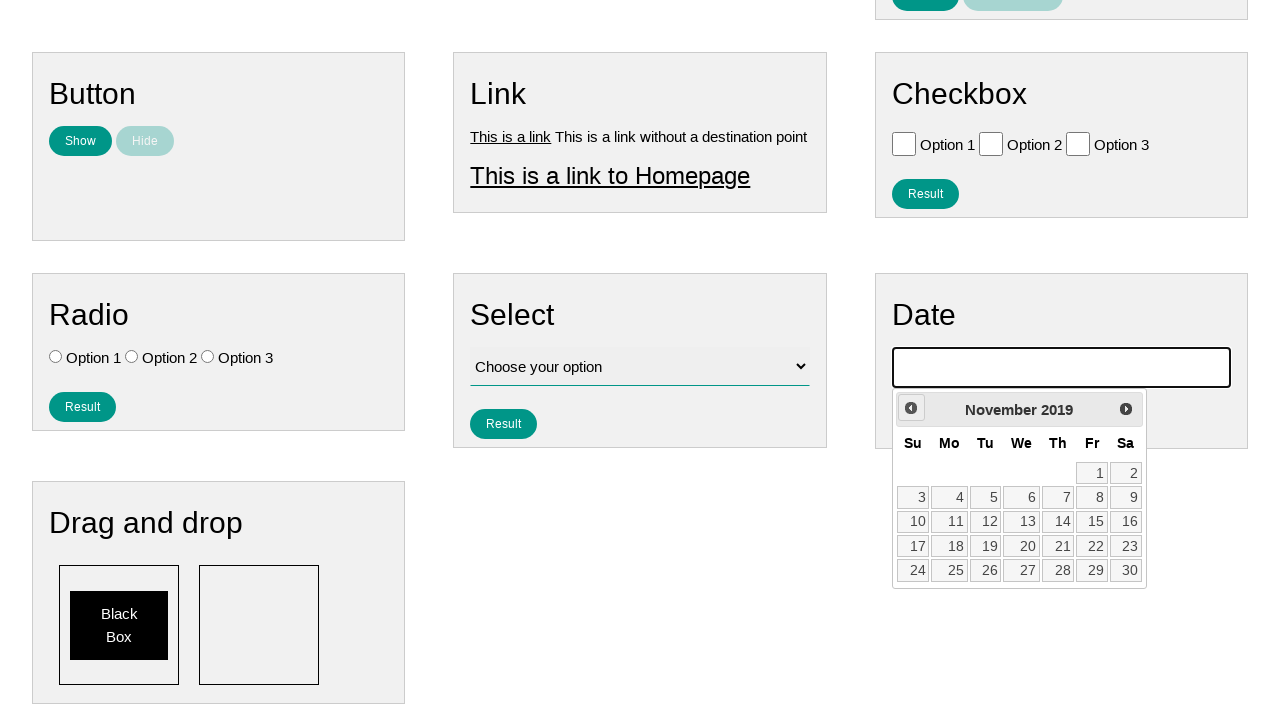

Clicked previous month button to navigate backwards in calendar at (911, 408) on .ui-datepicker-prev
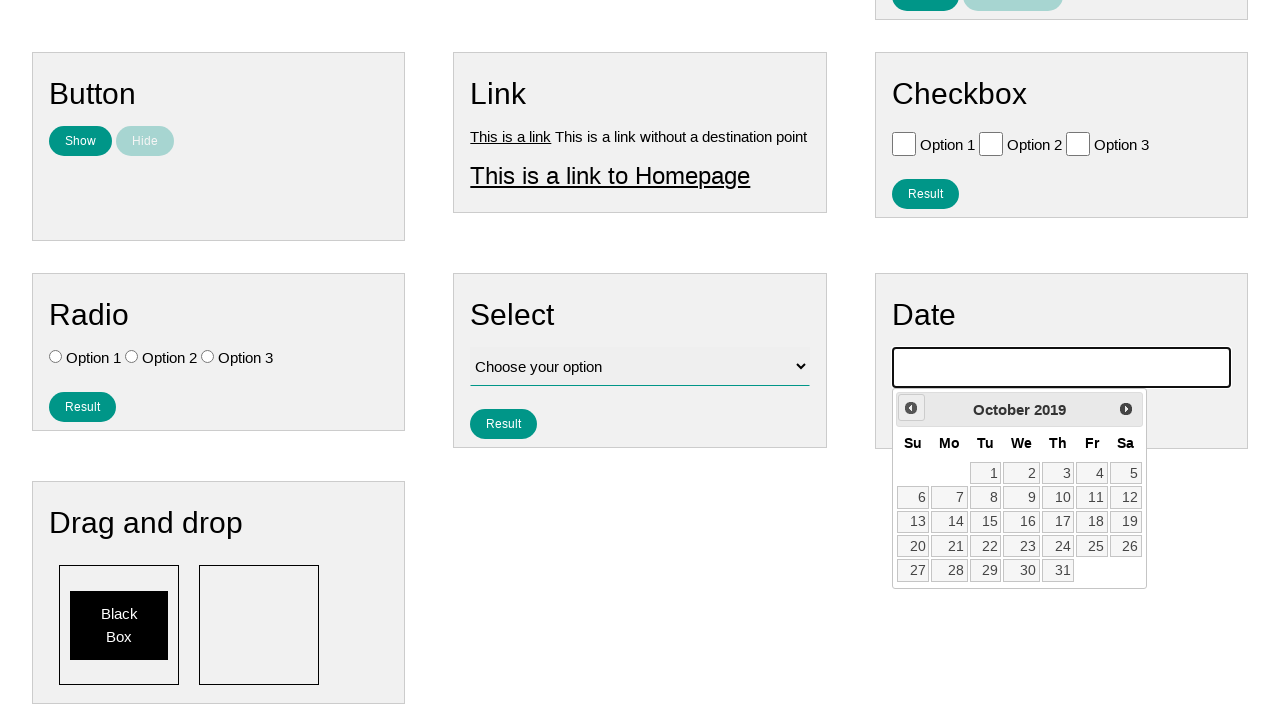

Clicked previous month button to navigate backwards in calendar at (911, 408) on .ui-datepicker-prev
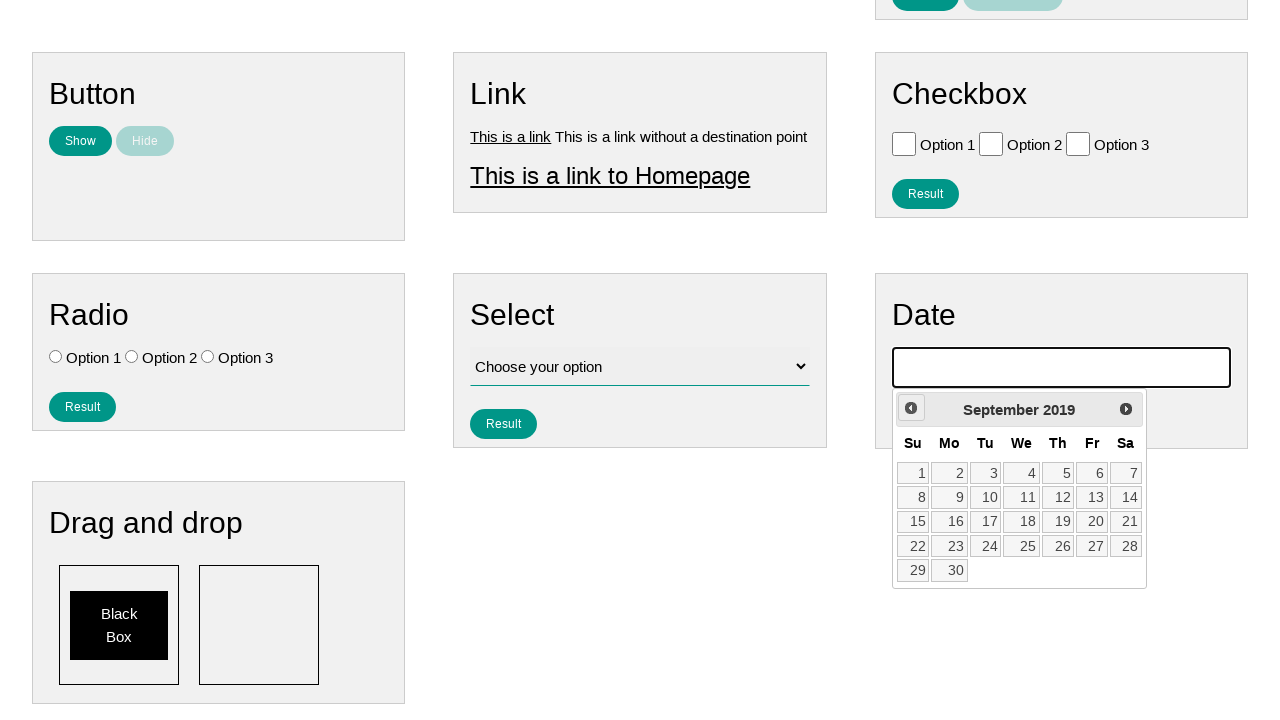

Clicked previous month button to navigate backwards in calendar at (911, 408) on .ui-datepicker-prev
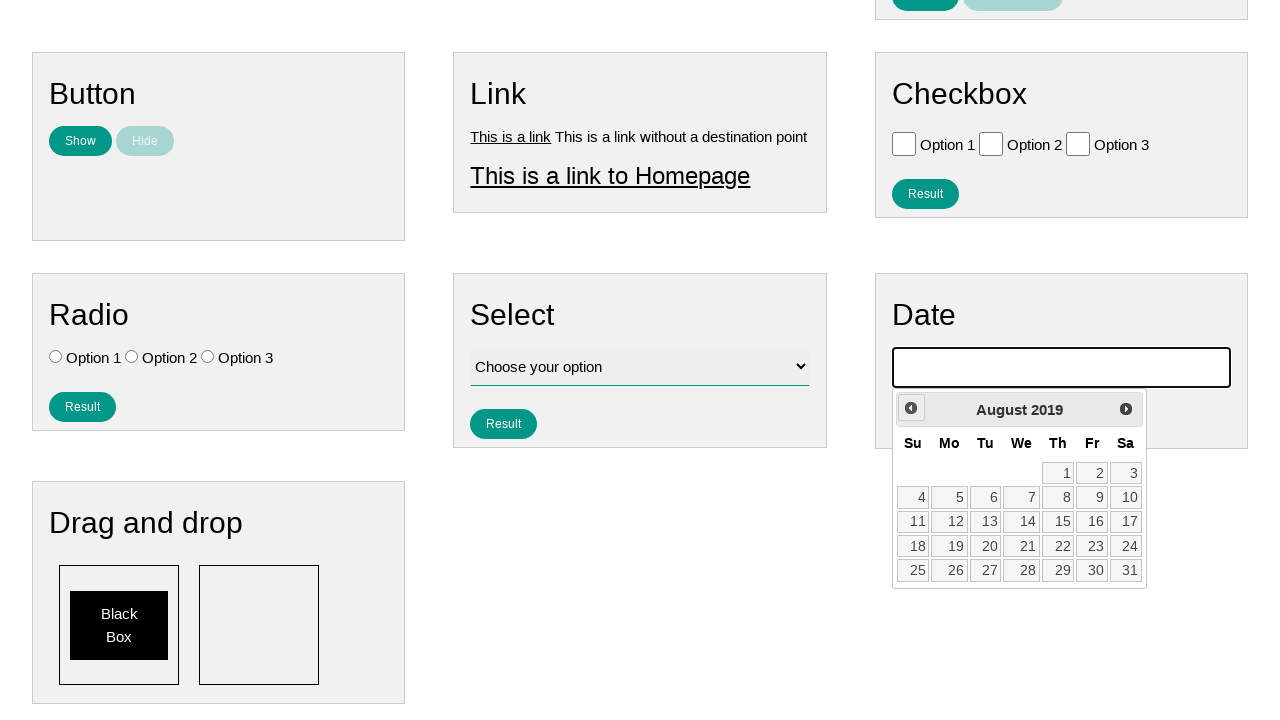

Clicked previous month button to navigate backwards in calendar at (911, 408) on .ui-datepicker-prev
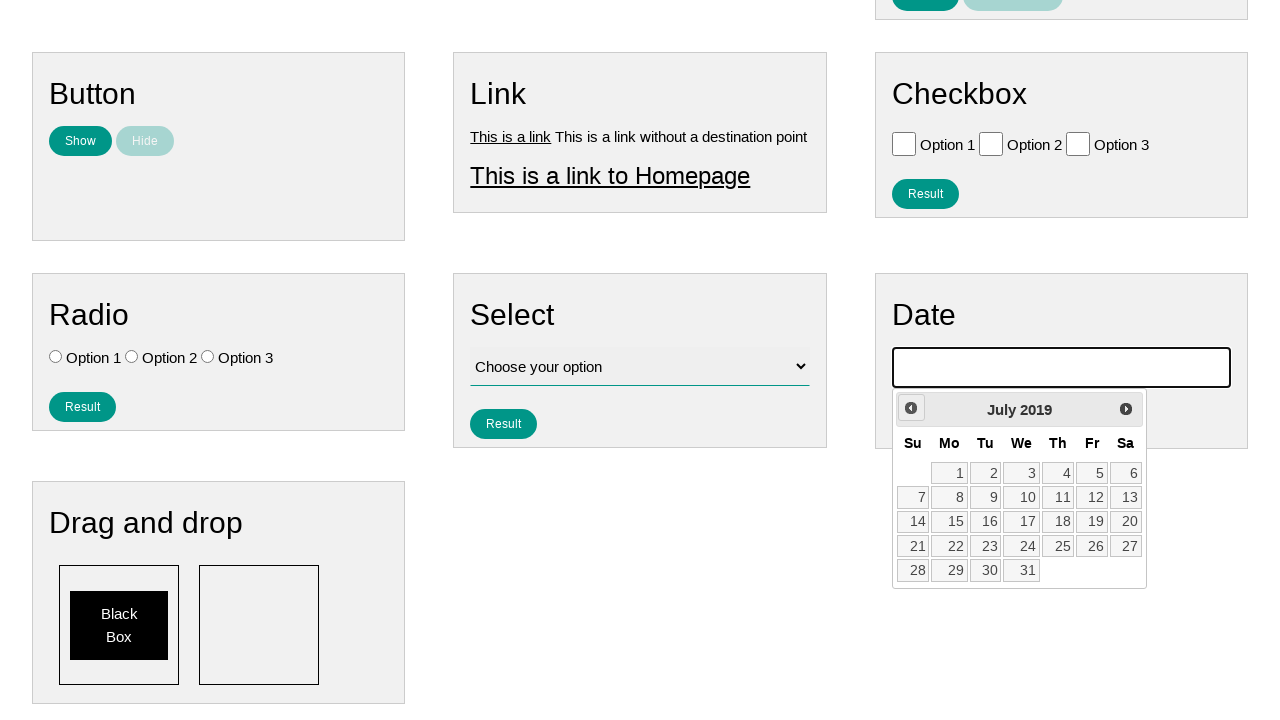

Clicked previous month button to navigate backwards in calendar at (911, 408) on .ui-datepicker-prev
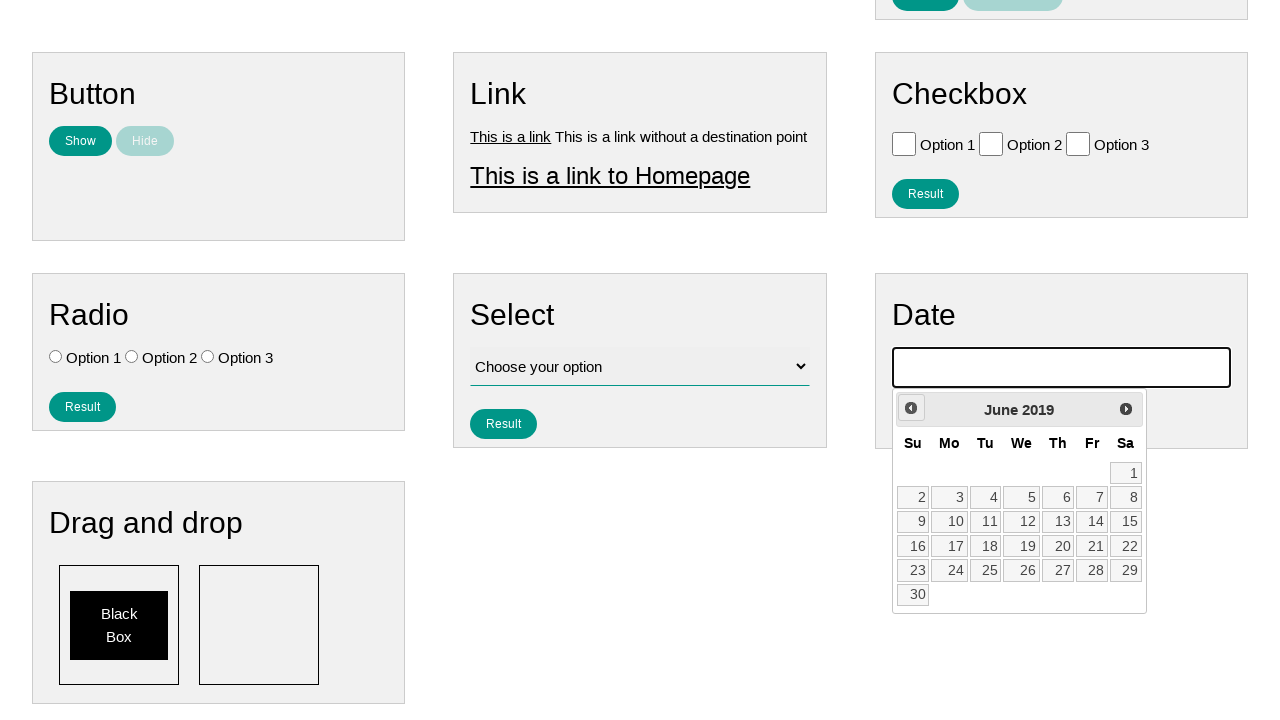

Clicked previous month button to navigate backwards in calendar at (911, 408) on .ui-datepicker-prev
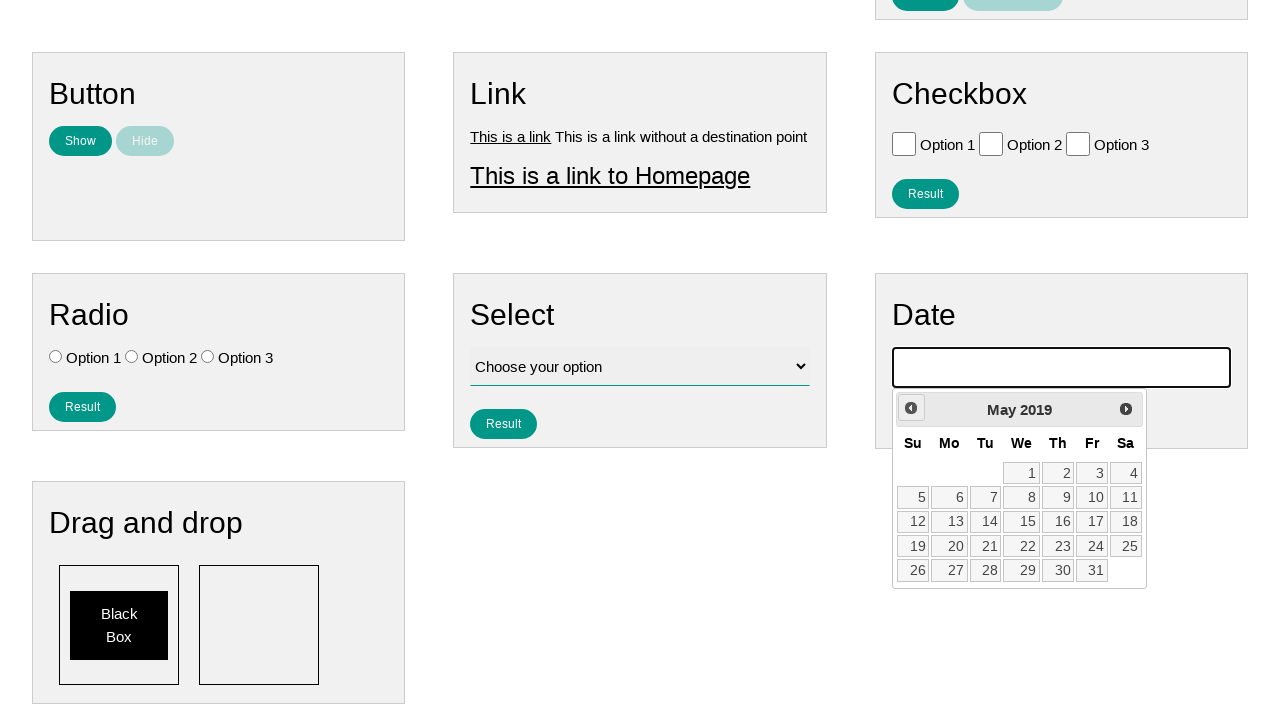

Clicked previous month button to navigate backwards in calendar at (911, 408) on .ui-datepicker-prev
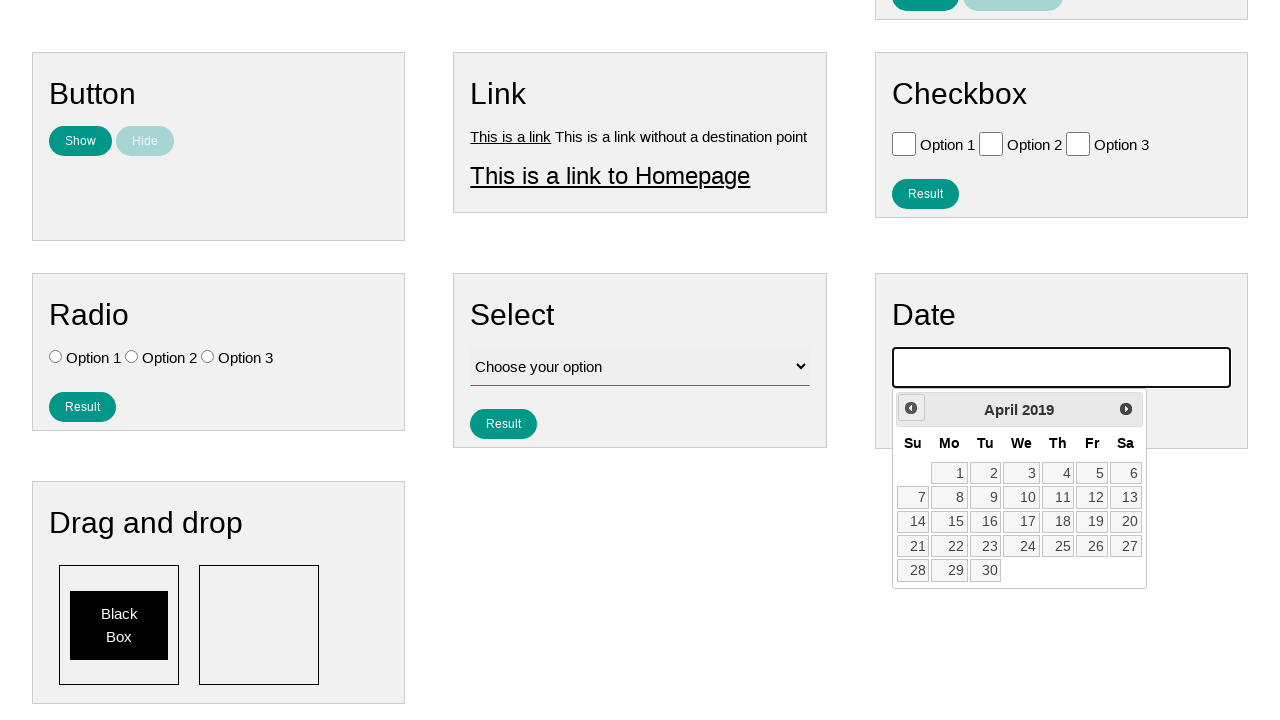

Clicked previous month button to navigate backwards in calendar at (911, 408) on .ui-datepicker-prev
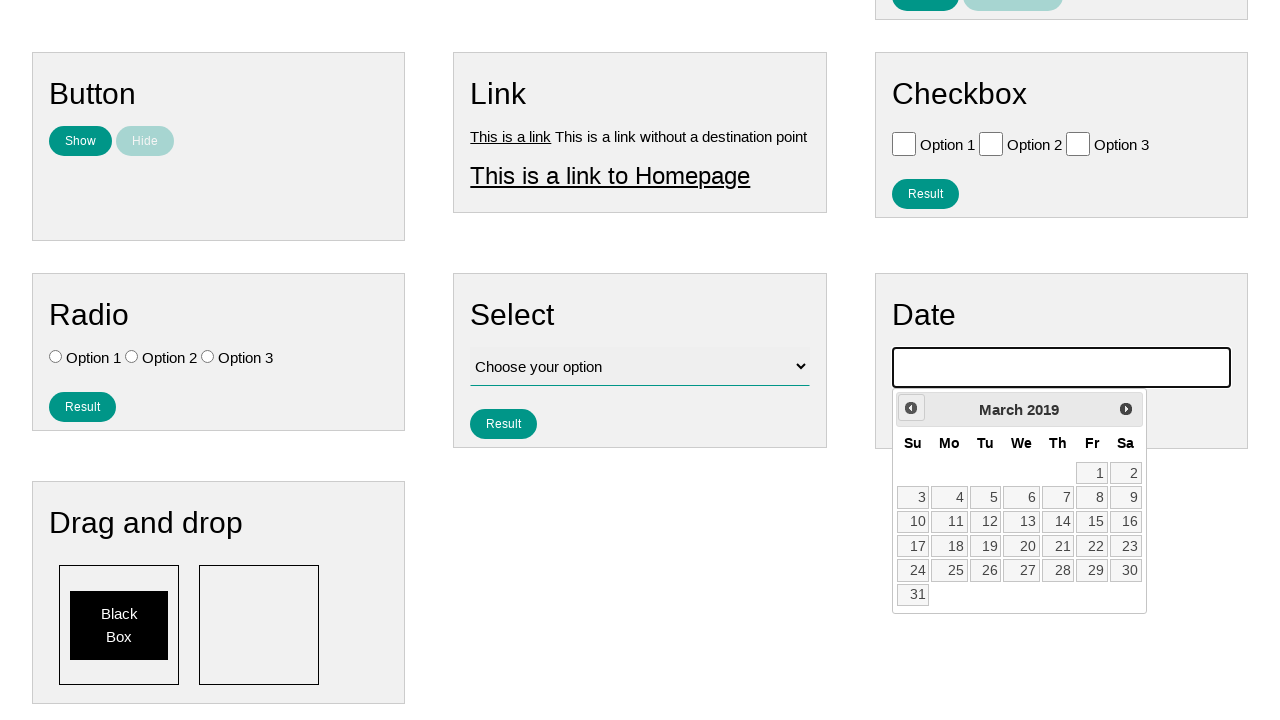

Clicked previous month button to navigate backwards in calendar at (911, 408) on .ui-datepicker-prev
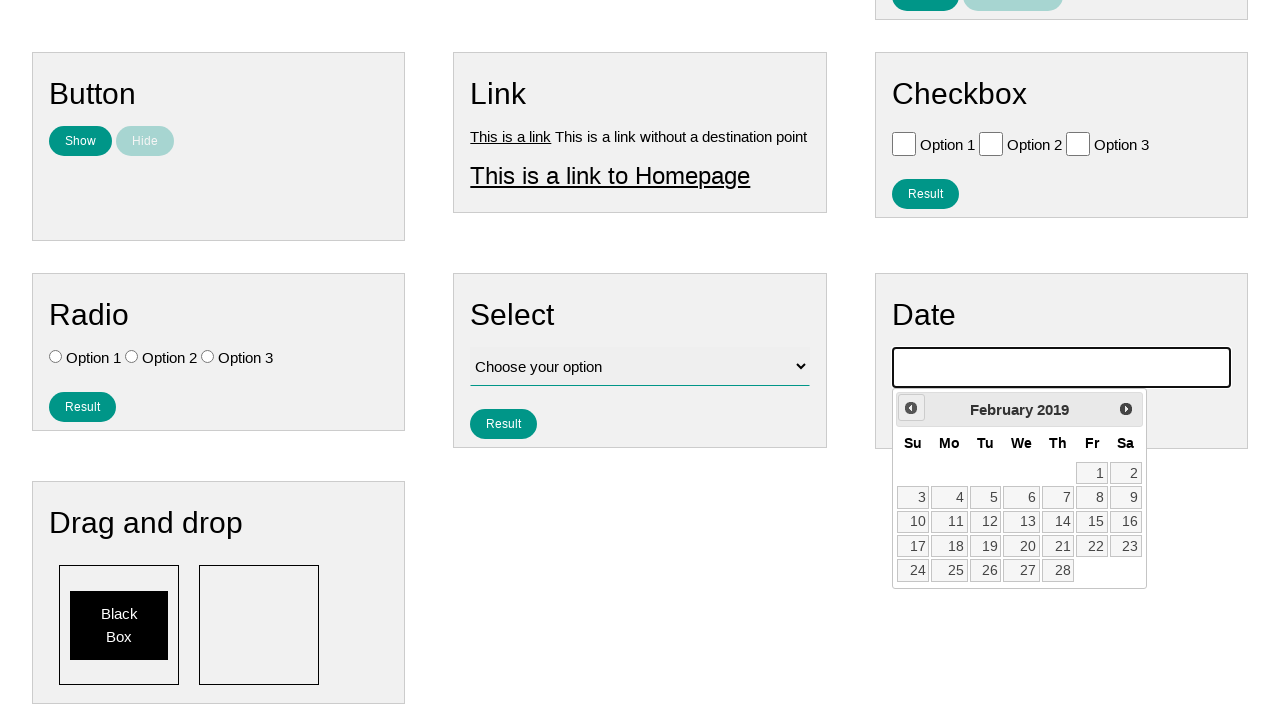

Clicked previous month button to navigate backwards in calendar at (911, 408) on .ui-datepicker-prev
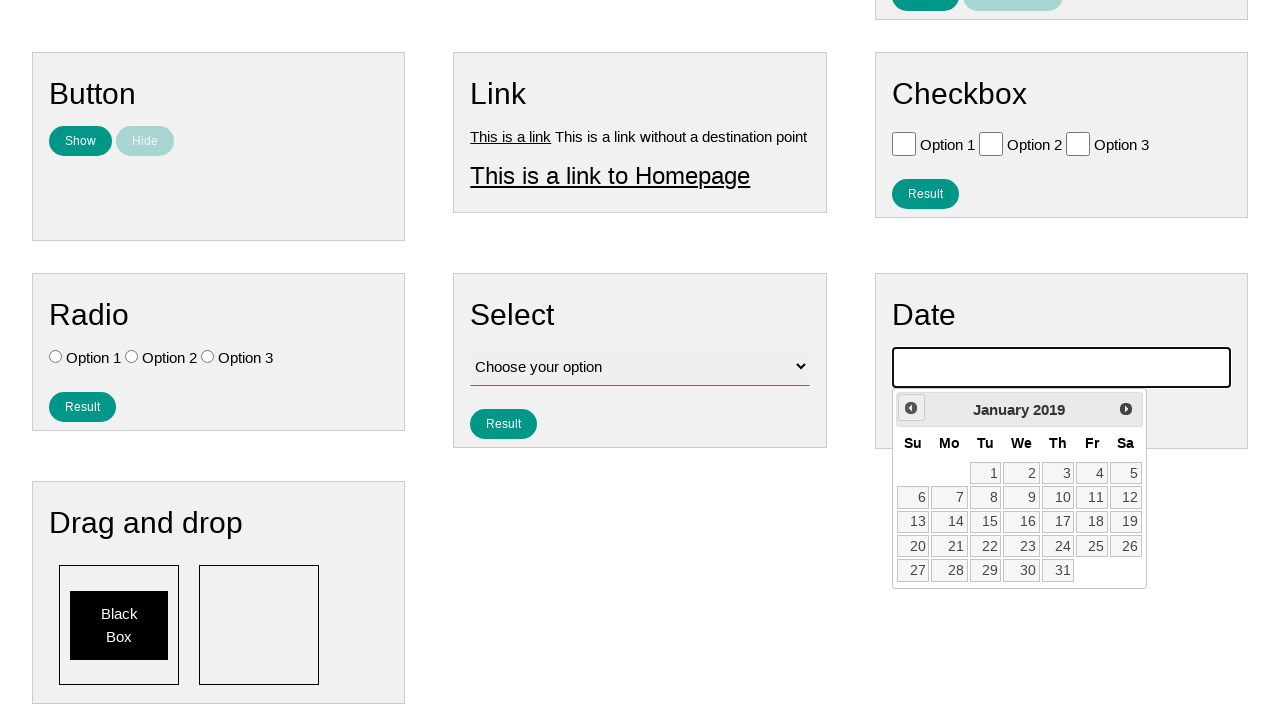

Clicked previous month button to navigate backwards in calendar at (911, 408) on .ui-datepicker-prev
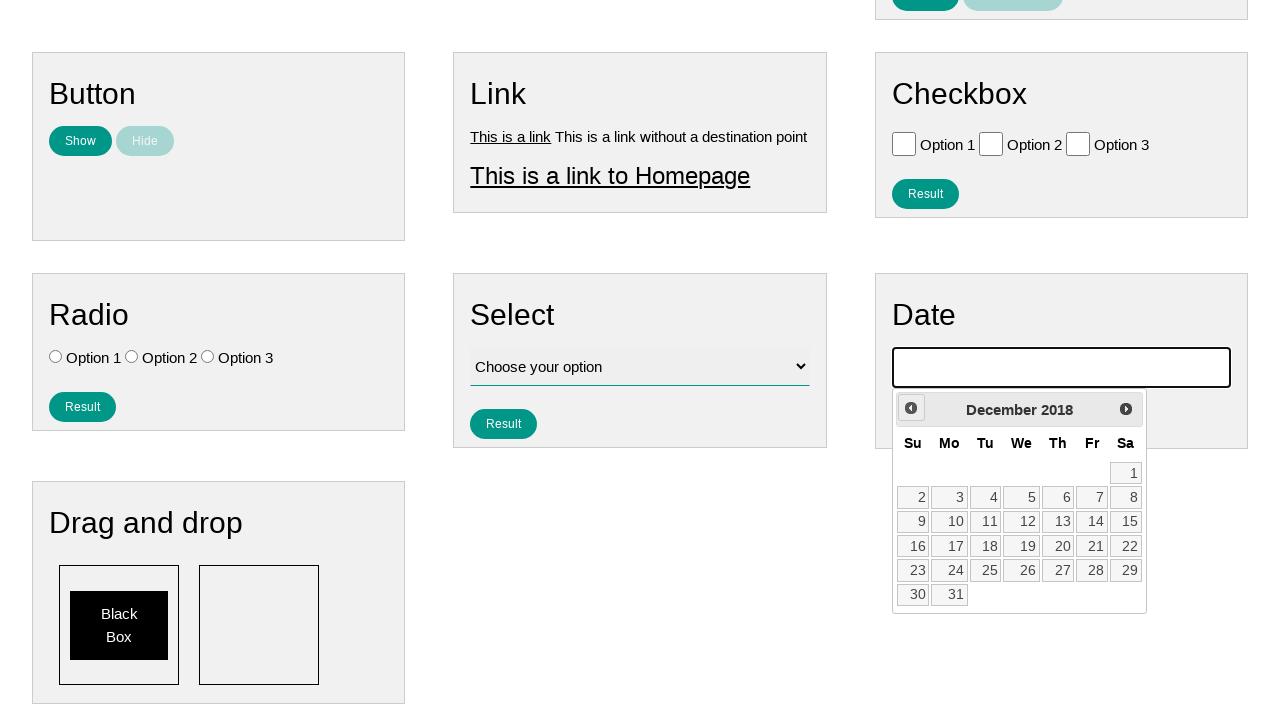

Clicked previous month button to navigate backwards in calendar at (911, 408) on .ui-datepicker-prev
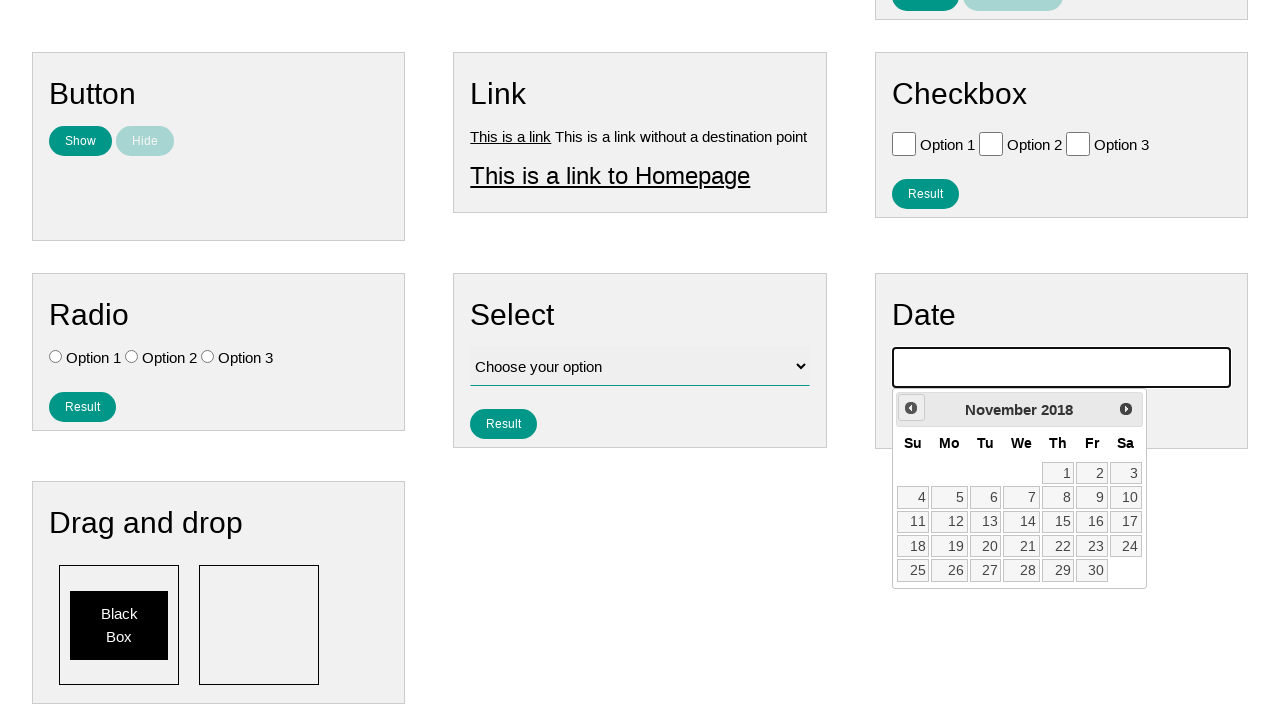

Clicked previous month button to navigate backwards in calendar at (911, 408) on .ui-datepicker-prev
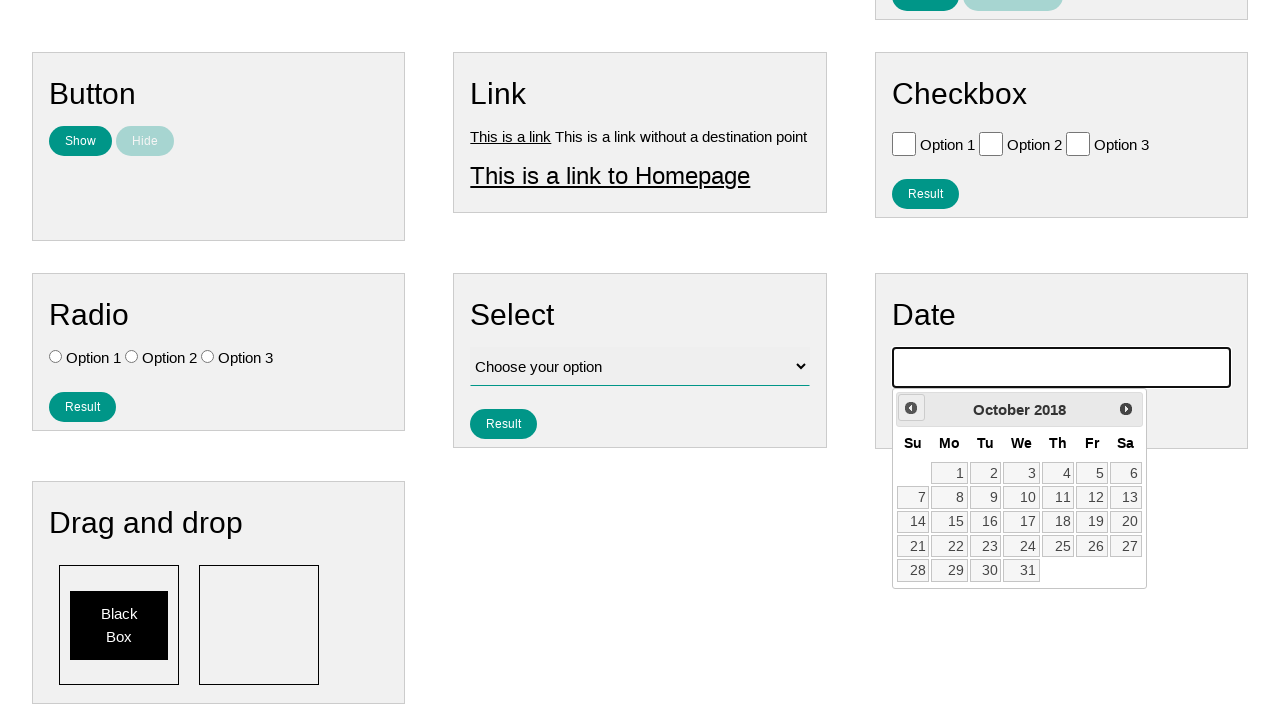

Clicked previous month button to navigate backwards in calendar at (911, 408) on .ui-datepicker-prev
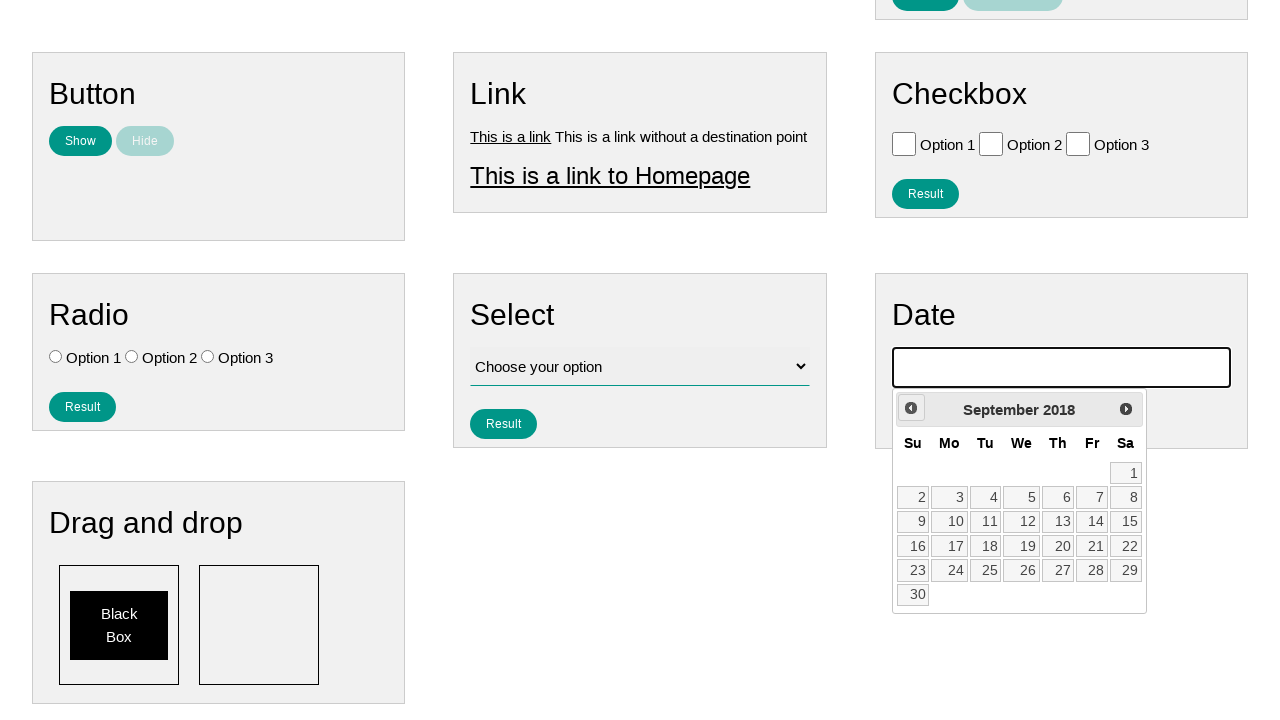

Clicked previous month button to navigate backwards in calendar at (911, 408) on .ui-datepicker-prev
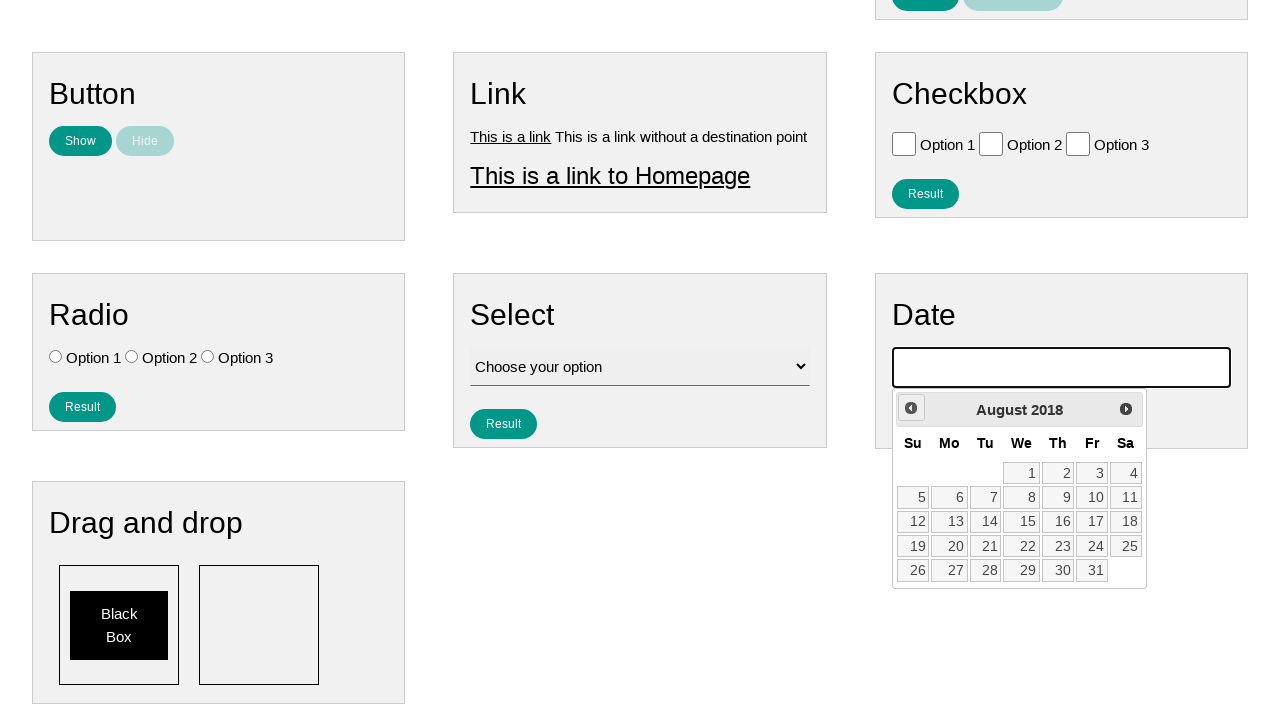

Clicked previous month button to navigate backwards in calendar at (911, 408) on .ui-datepicker-prev
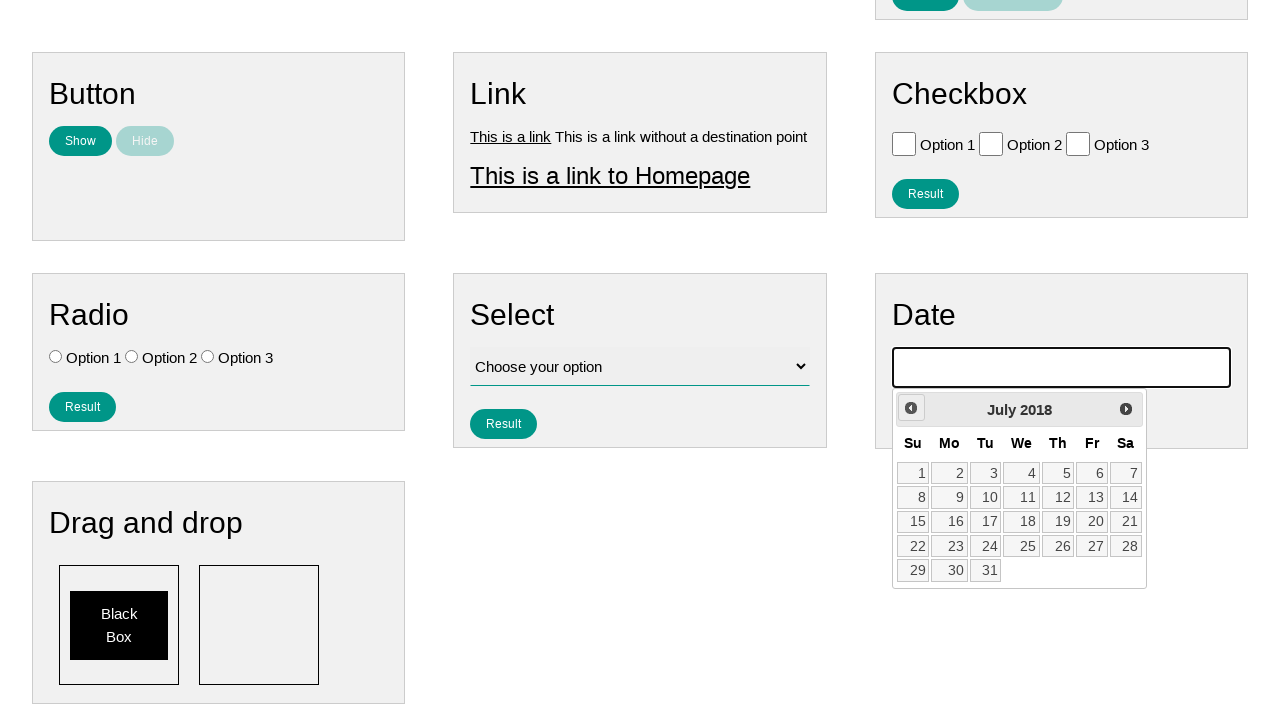

Clicked previous month button to navigate backwards in calendar at (911, 408) on .ui-datepicker-prev
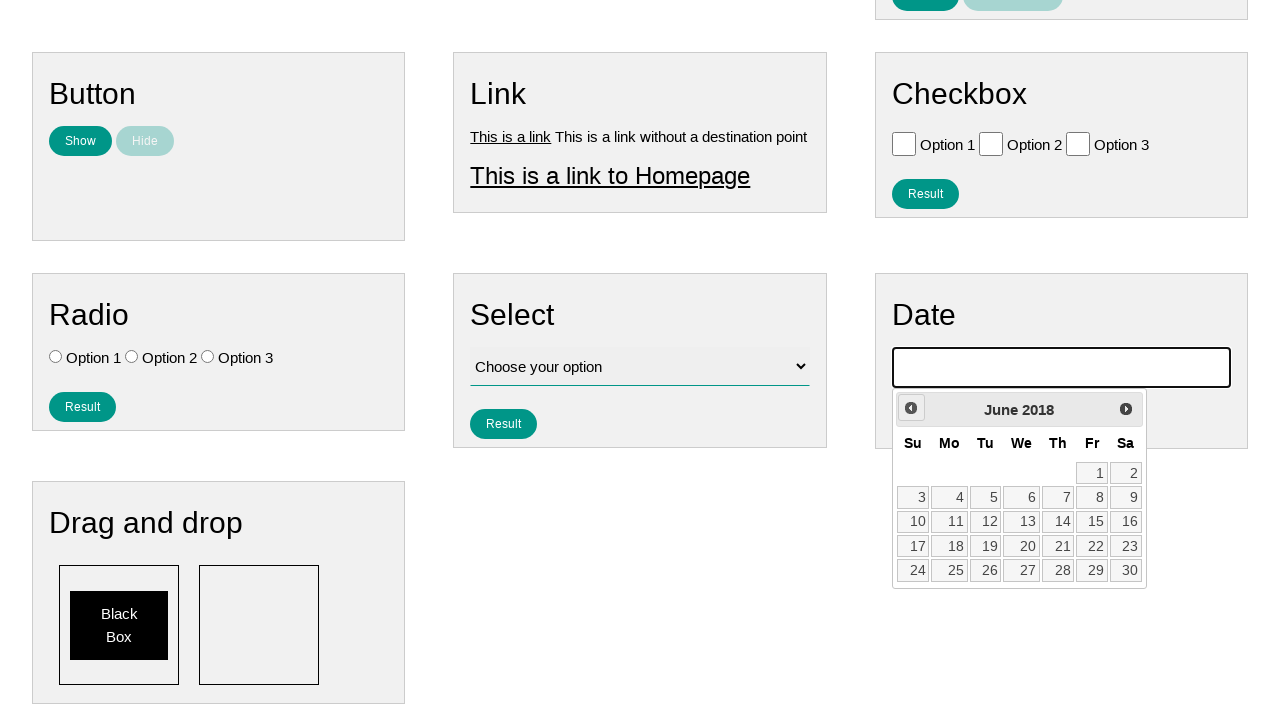

Clicked previous month button to navigate backwards in calendar at (911, 408) on .ui-datepicker-prev
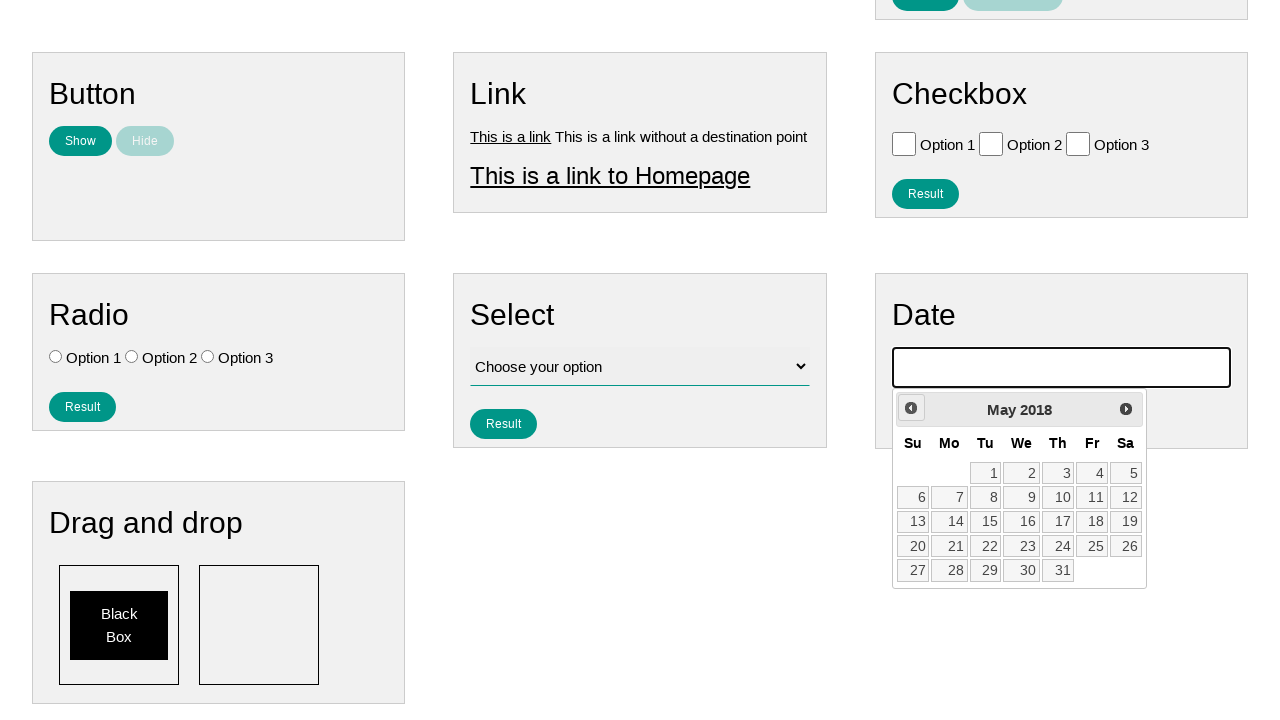

Clicked previous month button to navigate backwards in calendar at (911, 408) on .ui-datepicker-prev
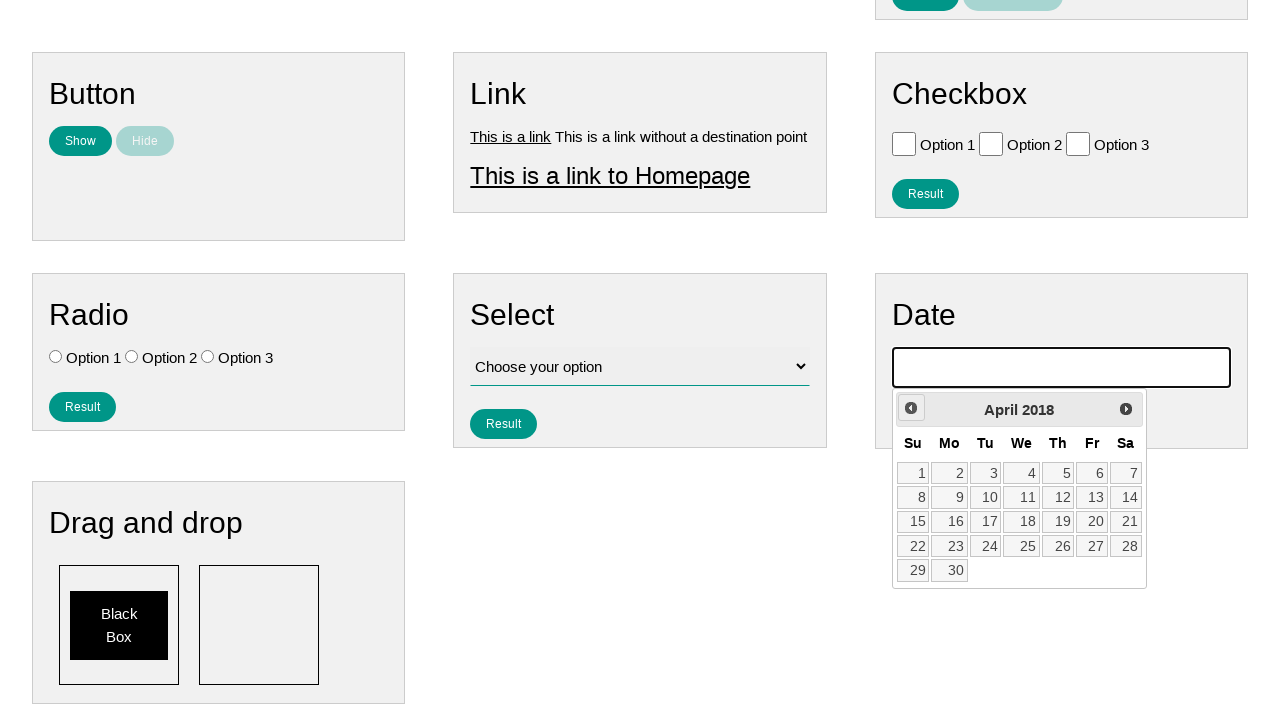

Clicked previous month button to navigate backwards in calendar at (911, 408) on .ui-datepicker-prev
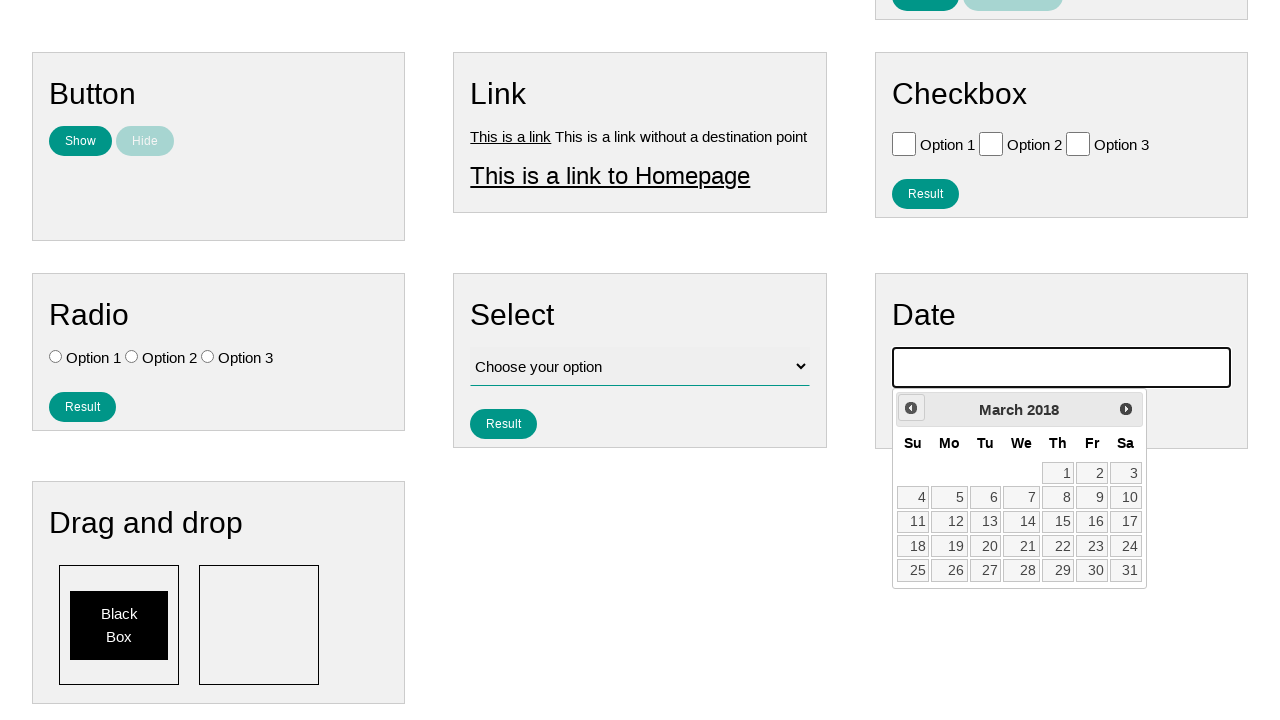

Clicked previous month button to navigate backwards in calendar at (911, 408) on .ui-datepicker-prev
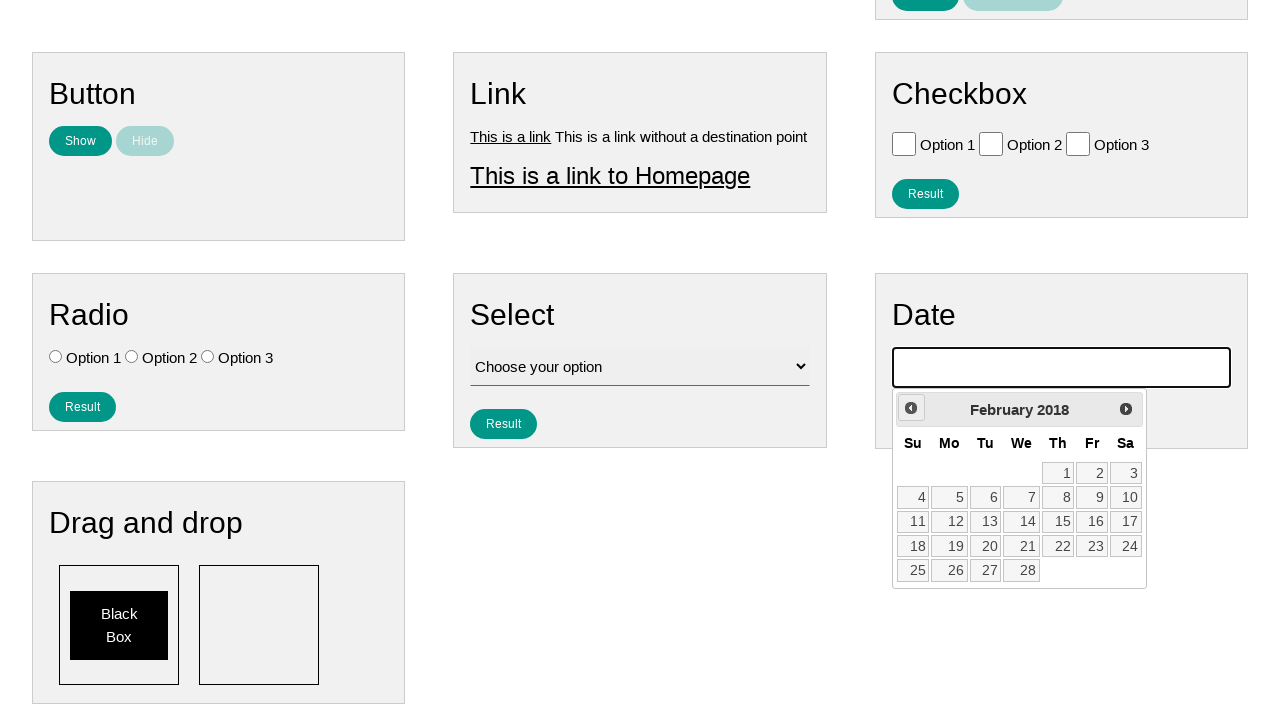

Clicked previous month button to navigate backwards in calendar at (911, 408) on .ui-datepicker-prev
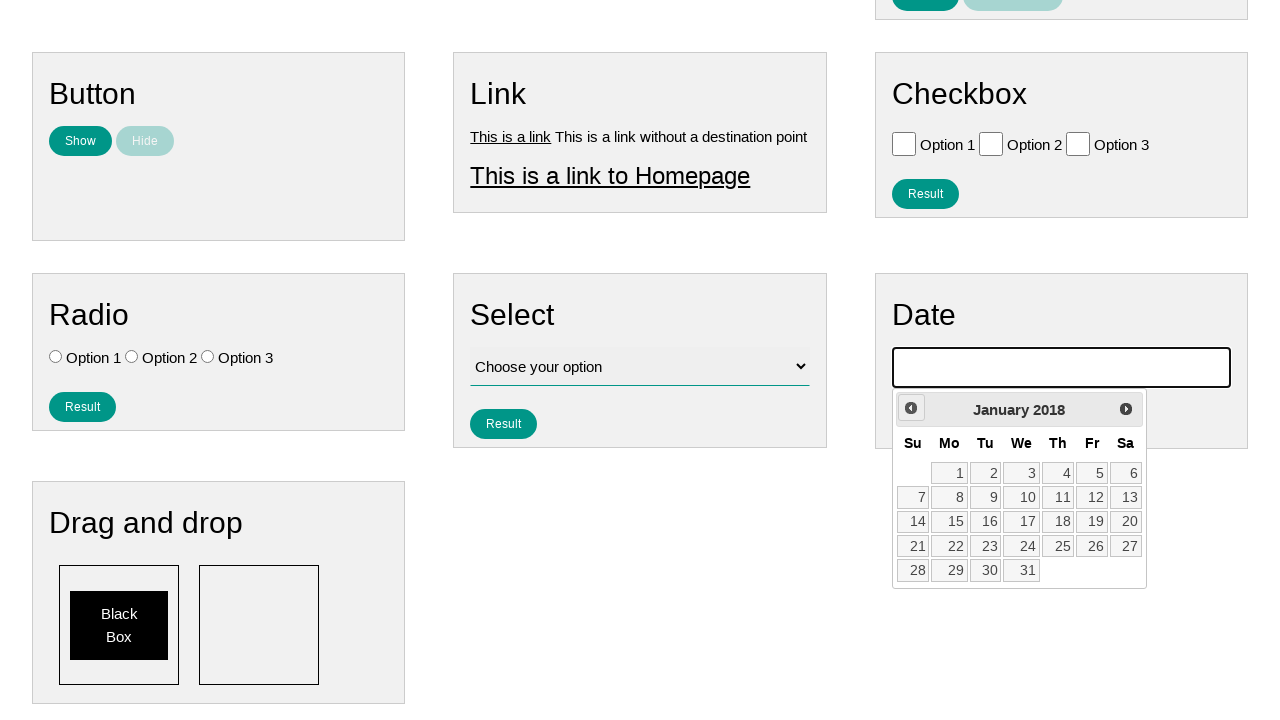

Clicked previous month button to navigate backwards in calendar at (911, 408) on .ui-datepicker-prev
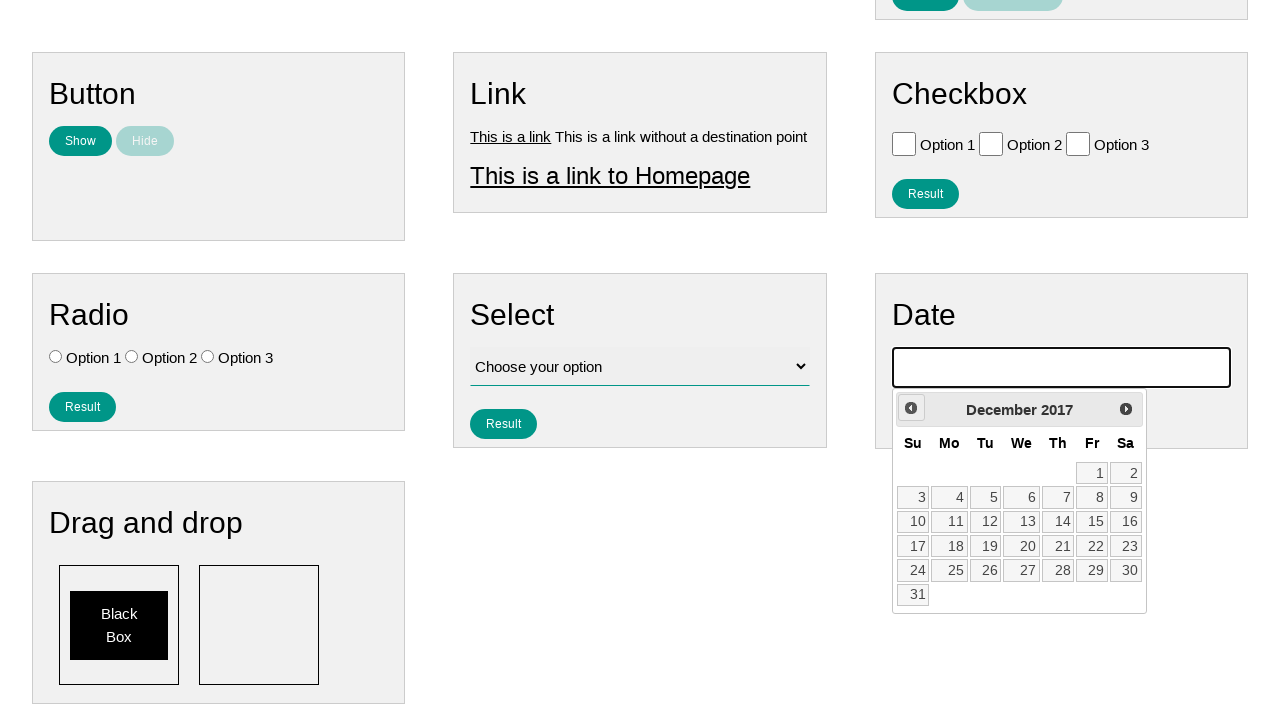

Clicked previous month button to navigate backwards in calendar at (911, 408) on .ui-datepicker-prev
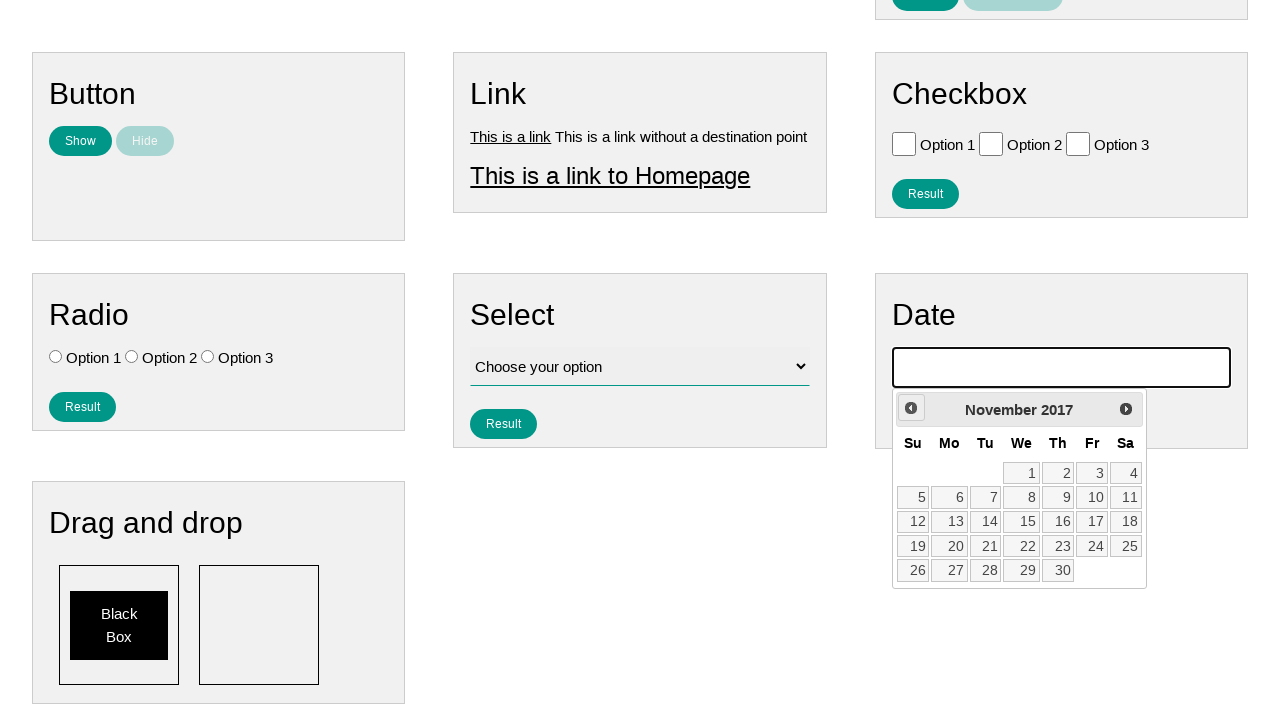

Clicked previous month button to navigate backwards in calendar at (911, 408) on .ui-datepicker-prev
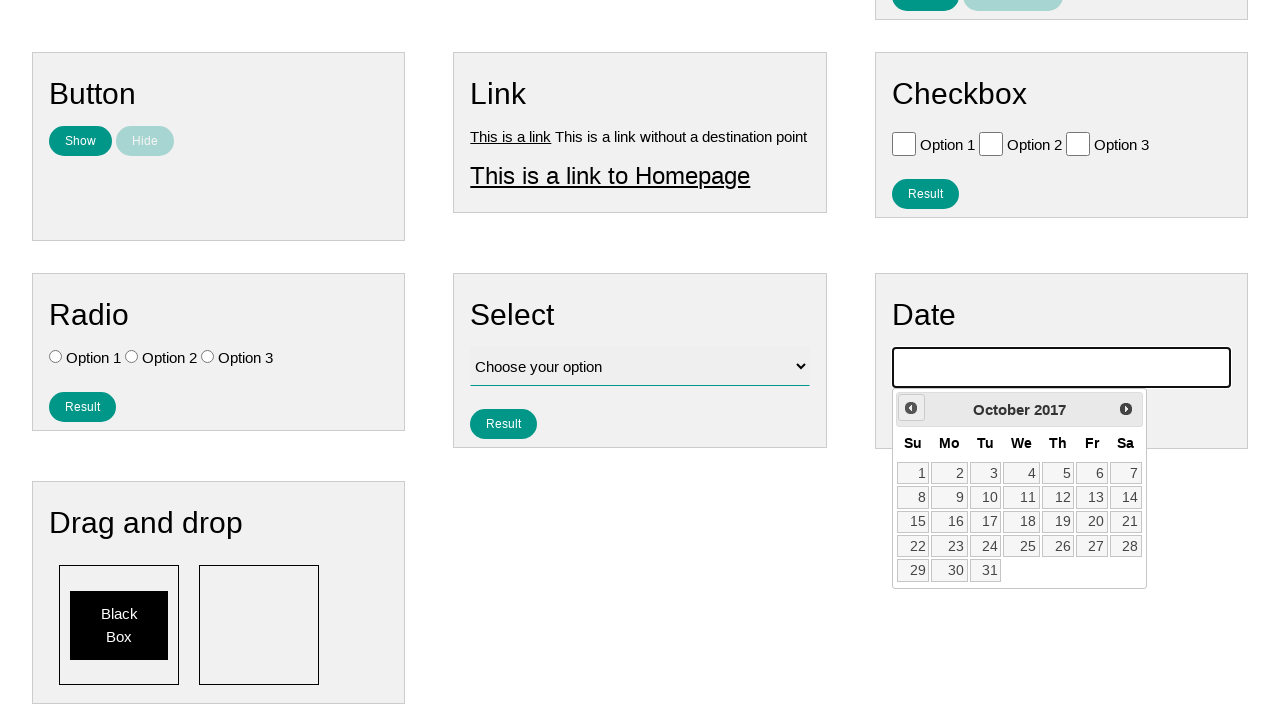

Clicked previous month button to navigate backwards in calendar at (911, 408) on .ui-datepicker-prev
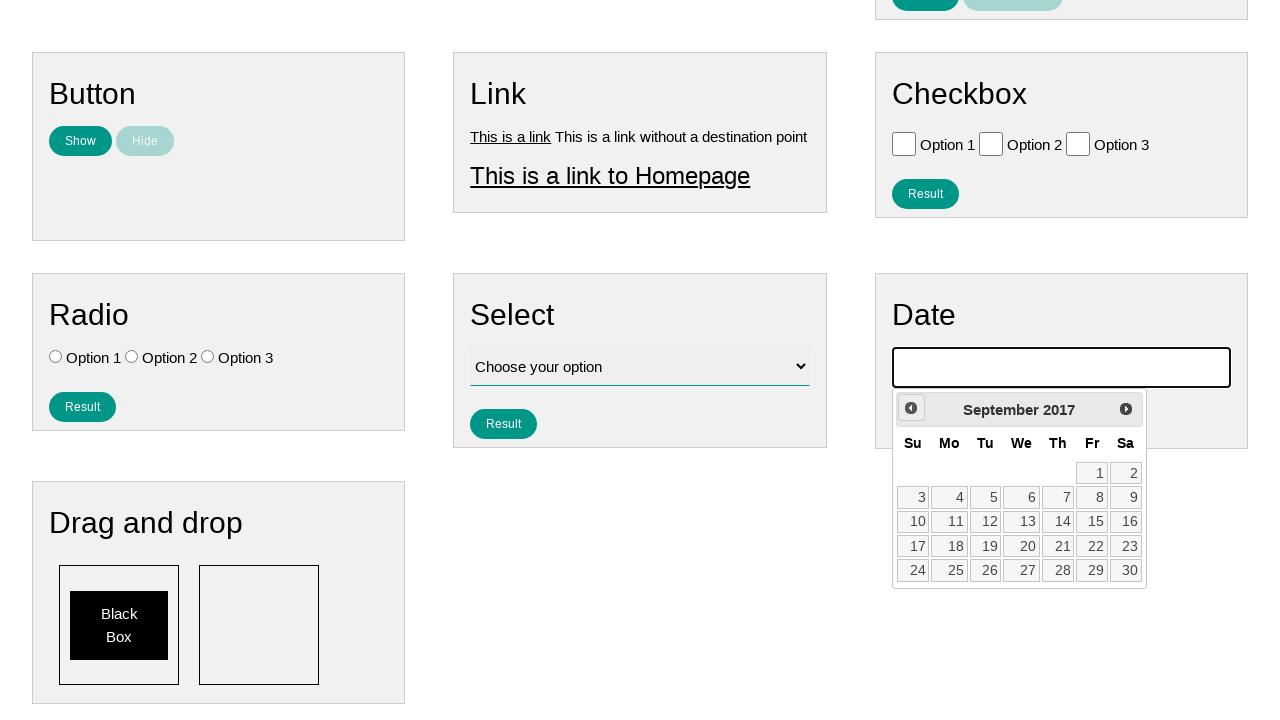

Clicked previous month button to navigate backwards in calendar at (911, 408) on .ui-datepicker-prev
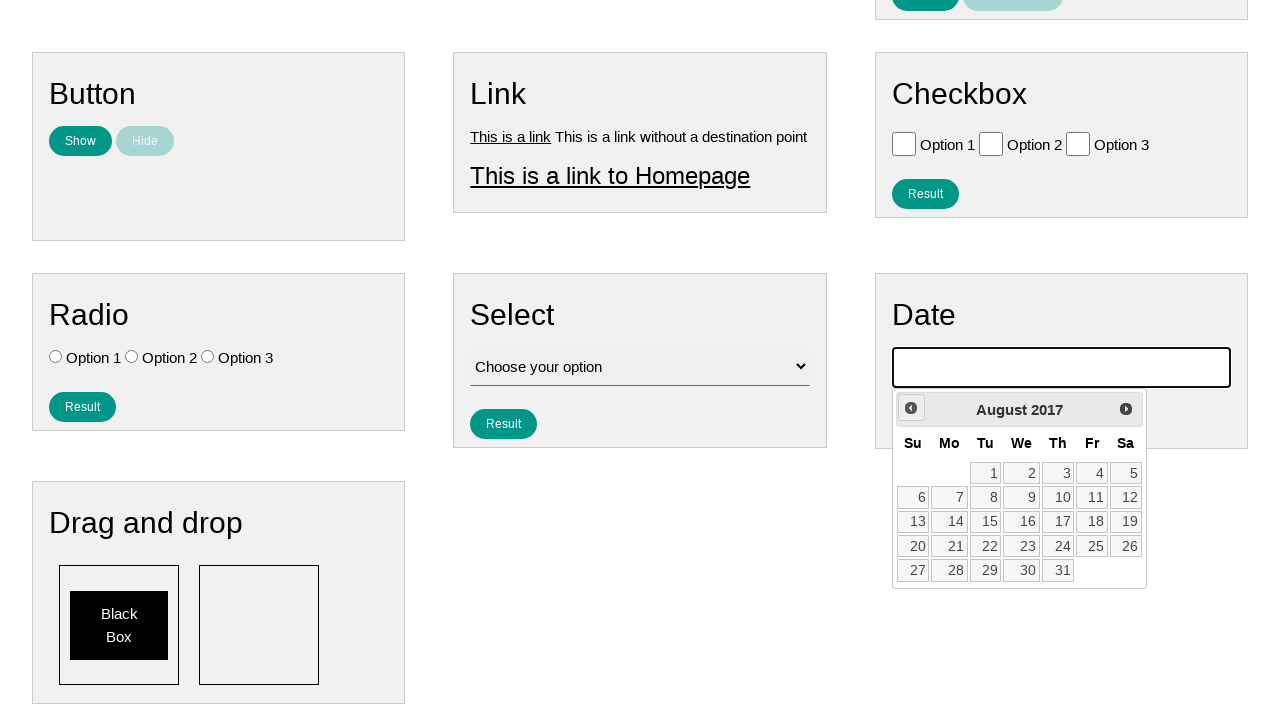

Clicked previous month button to navigate backwards in calendar at (911, 408) on .ui-datepicker-prev
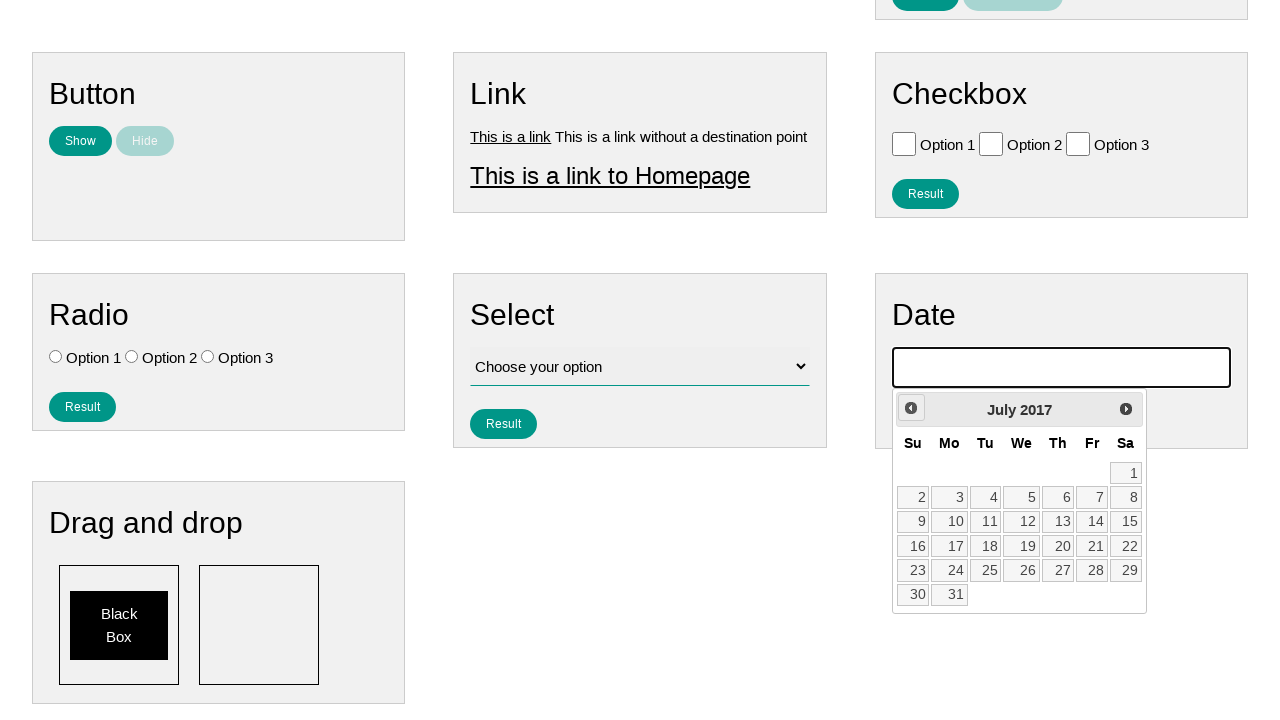

Clicked previous month button to navigate backwards in calendar at (911, 408) on .ui-datepicker-prev
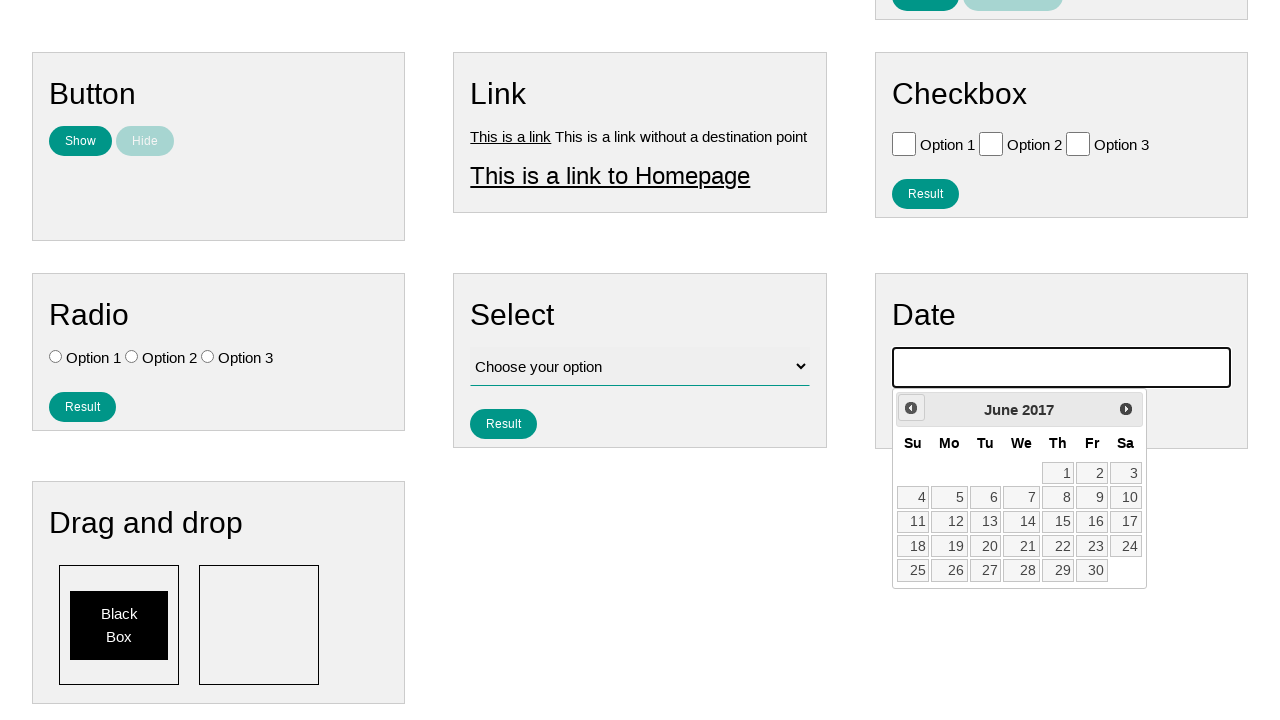

Clicked previous month button to navigate backwards in calendar at (911, 408) on .ui-datepicker-prev
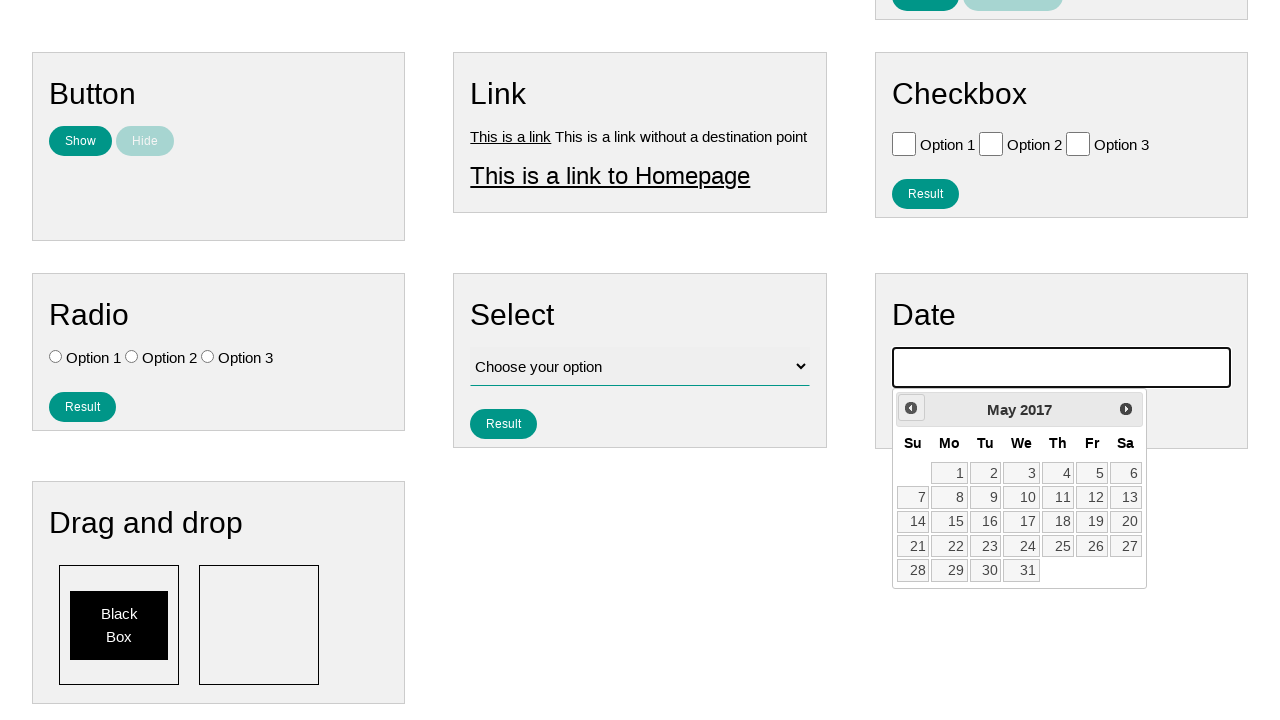

Clicked previous month button to navigate backwards in calendar at (911, 408) on .ui-datepicker-prev
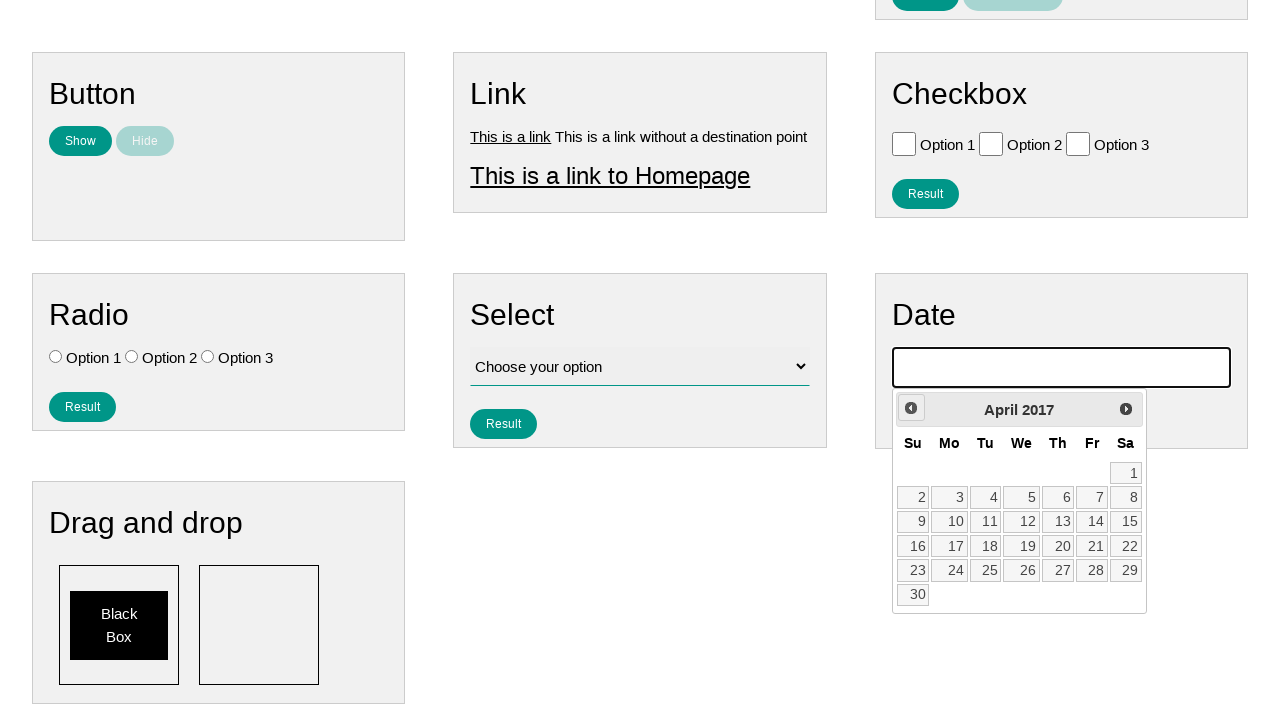

Clicked previous month button to navigate backwards in calendar at (911, 408) on .ui-datepicker-prev
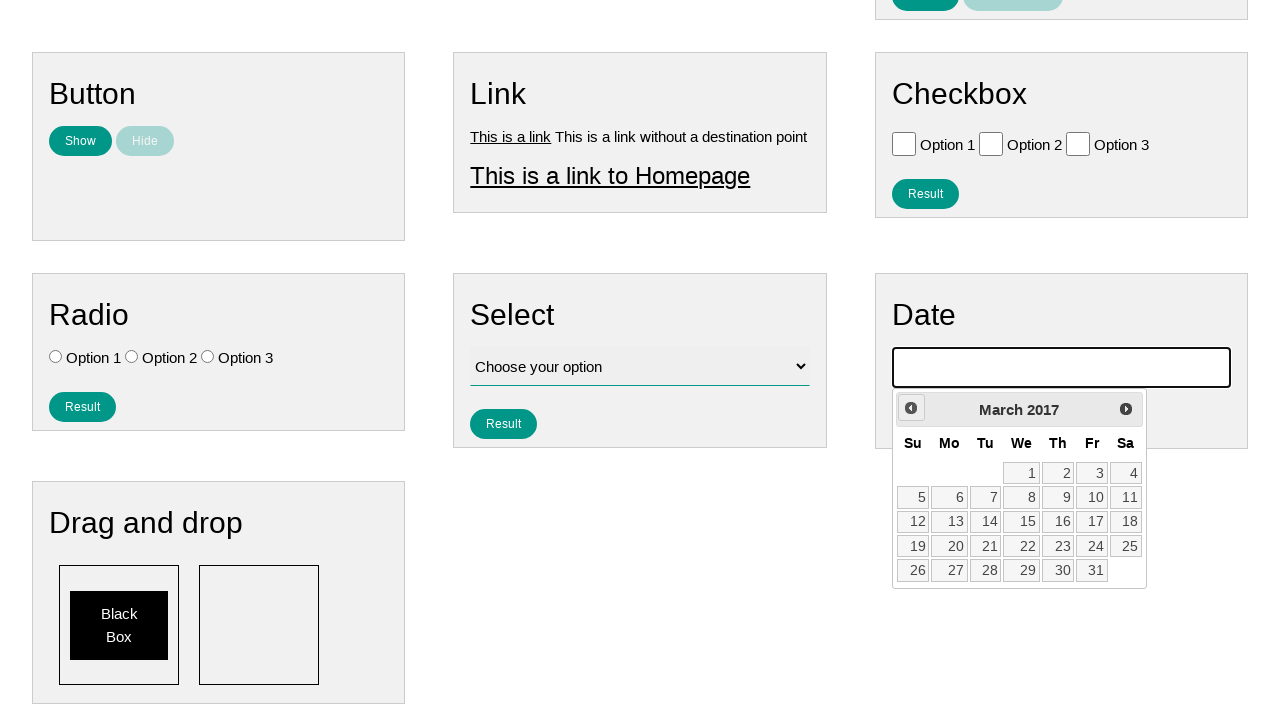

Clicked previous month button to navigate backwards in calendar at (911, 408) on .ui-datepicker-prev
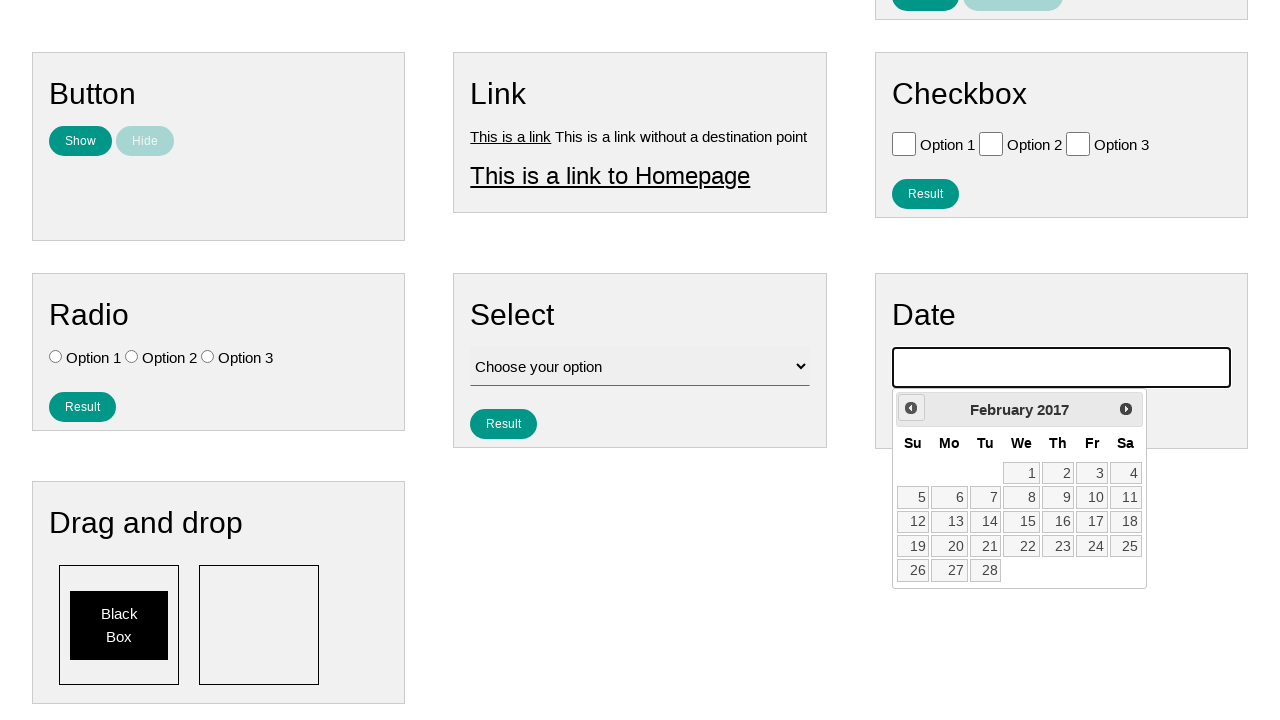

Clicked previous month button to navigate backwards in calendar at (911, 408) on .ui-datepicker-prev
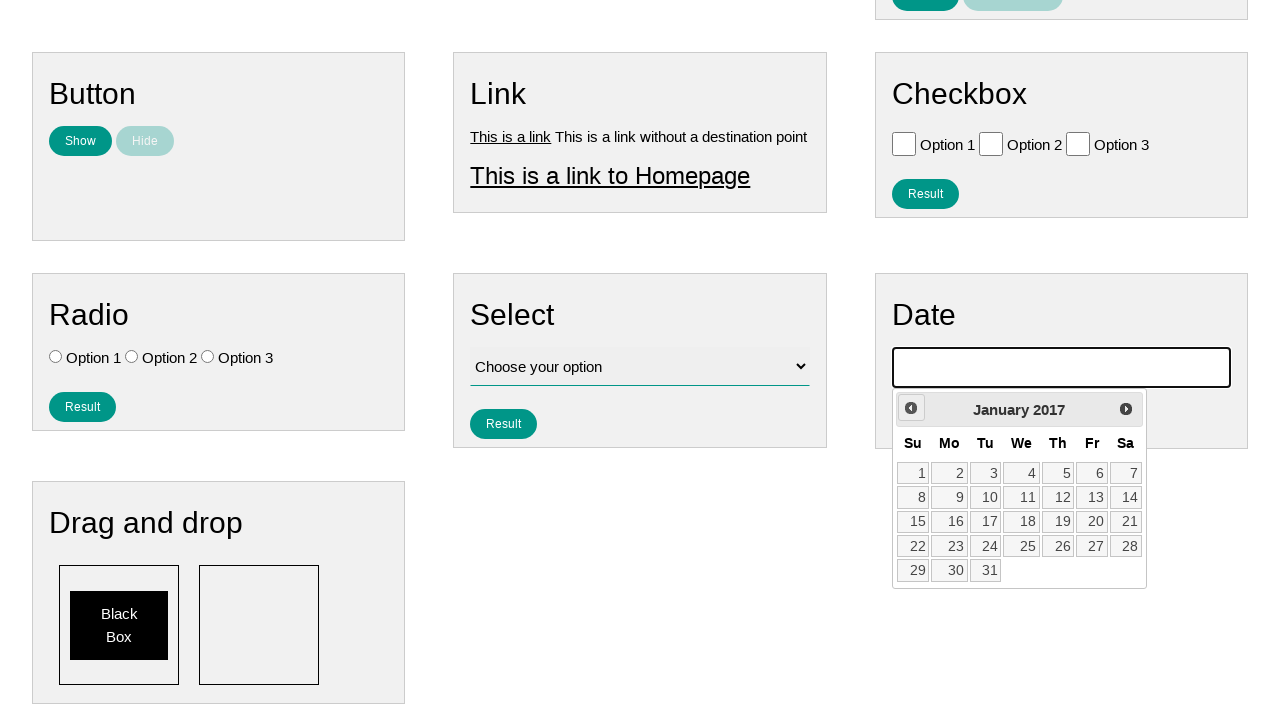

Clicked previous month button to navigate backwards in calendar at (911, 408) on .ui-datepicker-prev
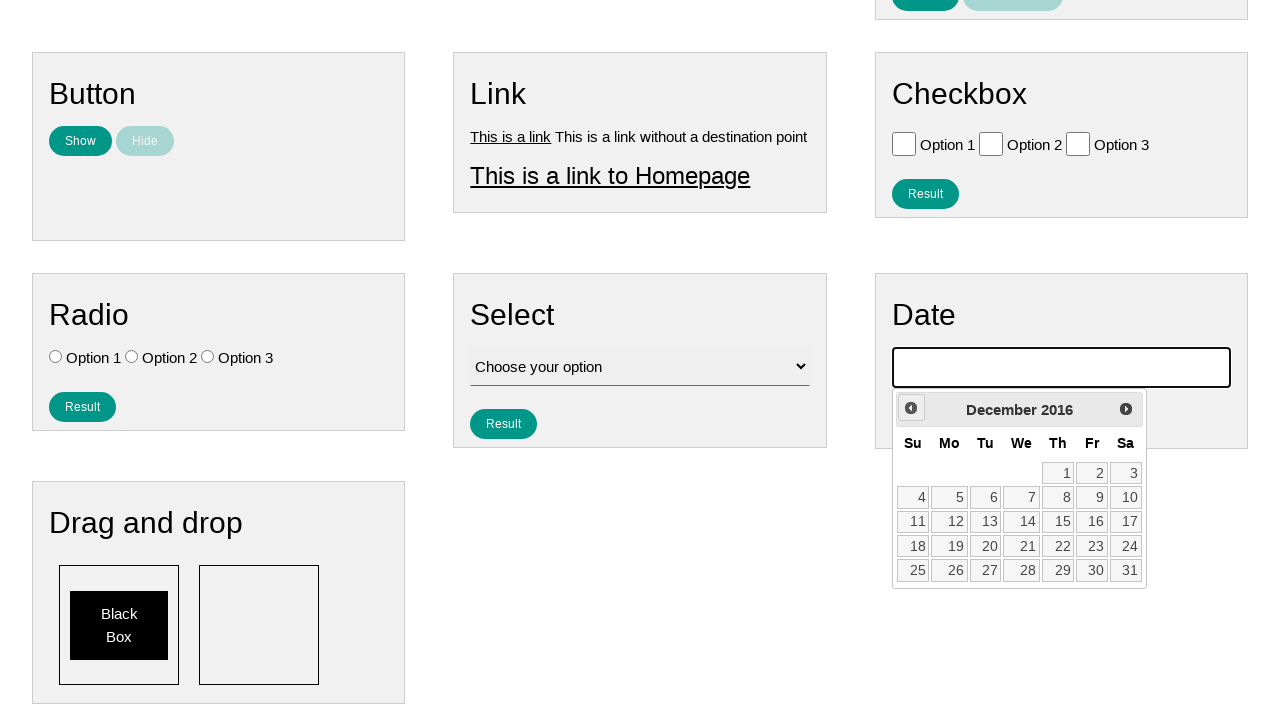

Clicked previous month button to navigate backwards in calendar at (911, 408) on .ui-datepicker-prev
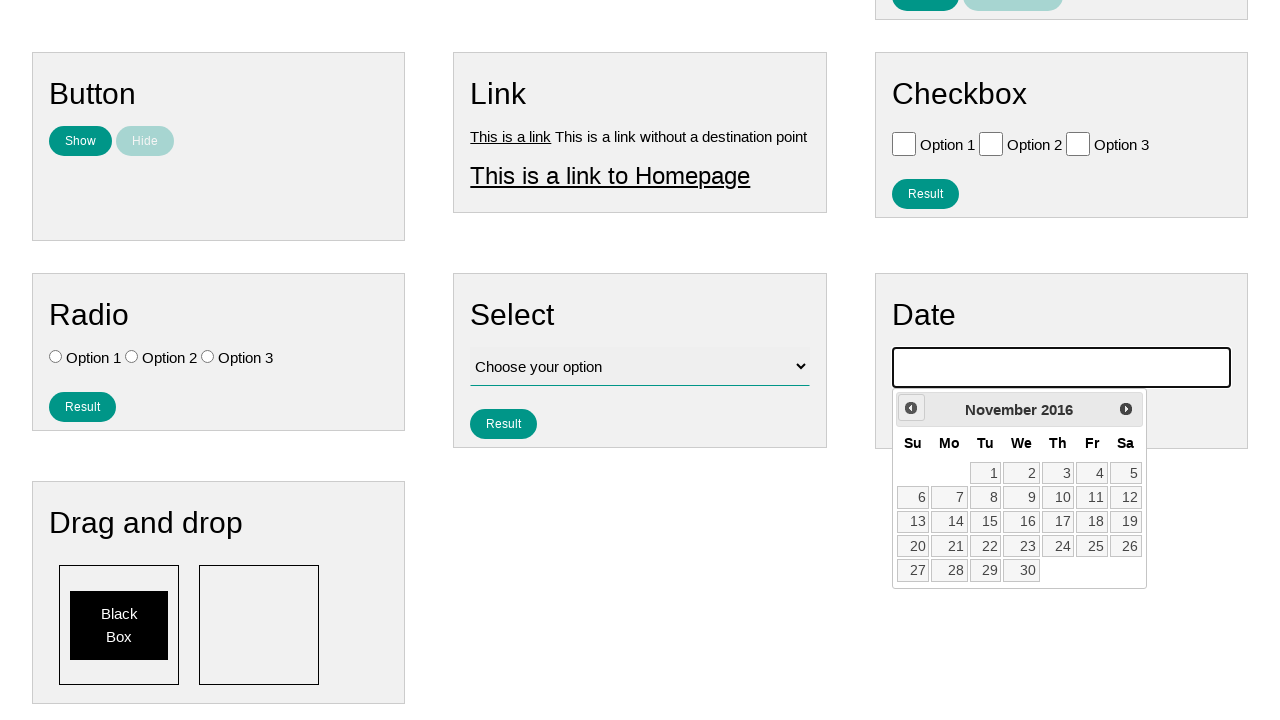

Clicked previous month button to navigate backwards in calendar at (911, 408) on .ui-datepicker-prev
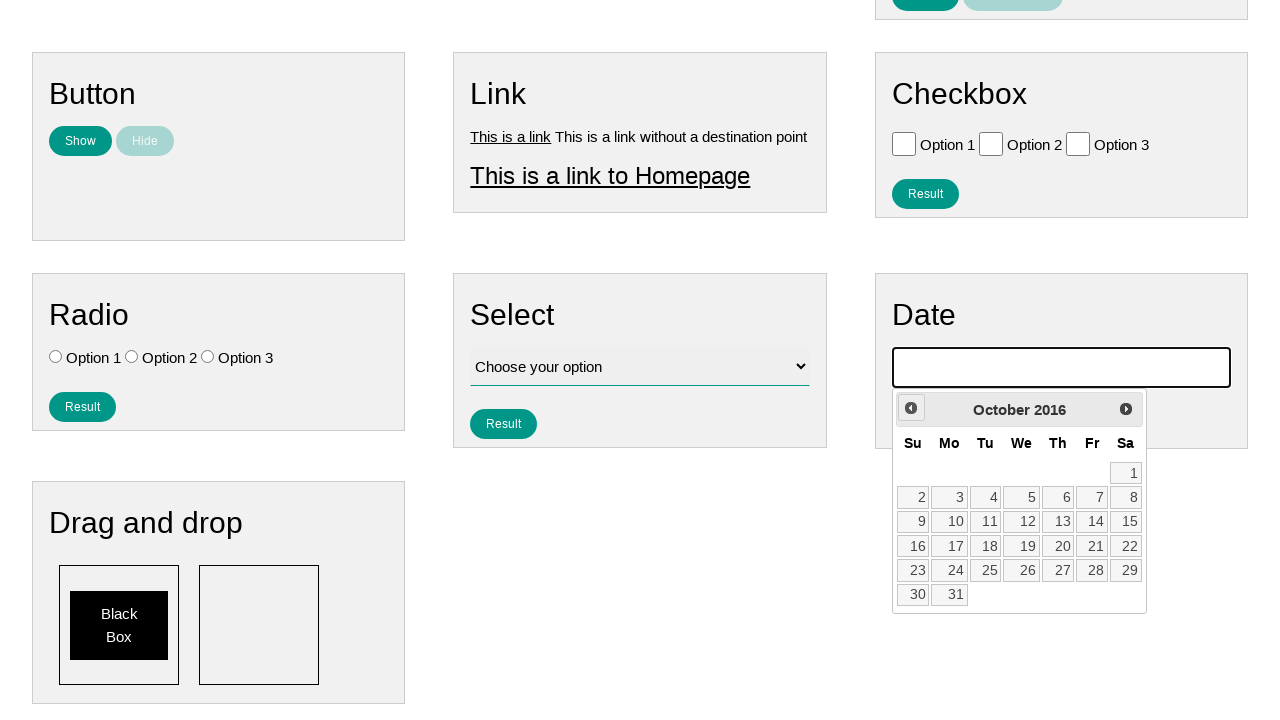

Clicked previous month button to navigate backwards in calendar at (911, 408) on .ui-datepicker-prev
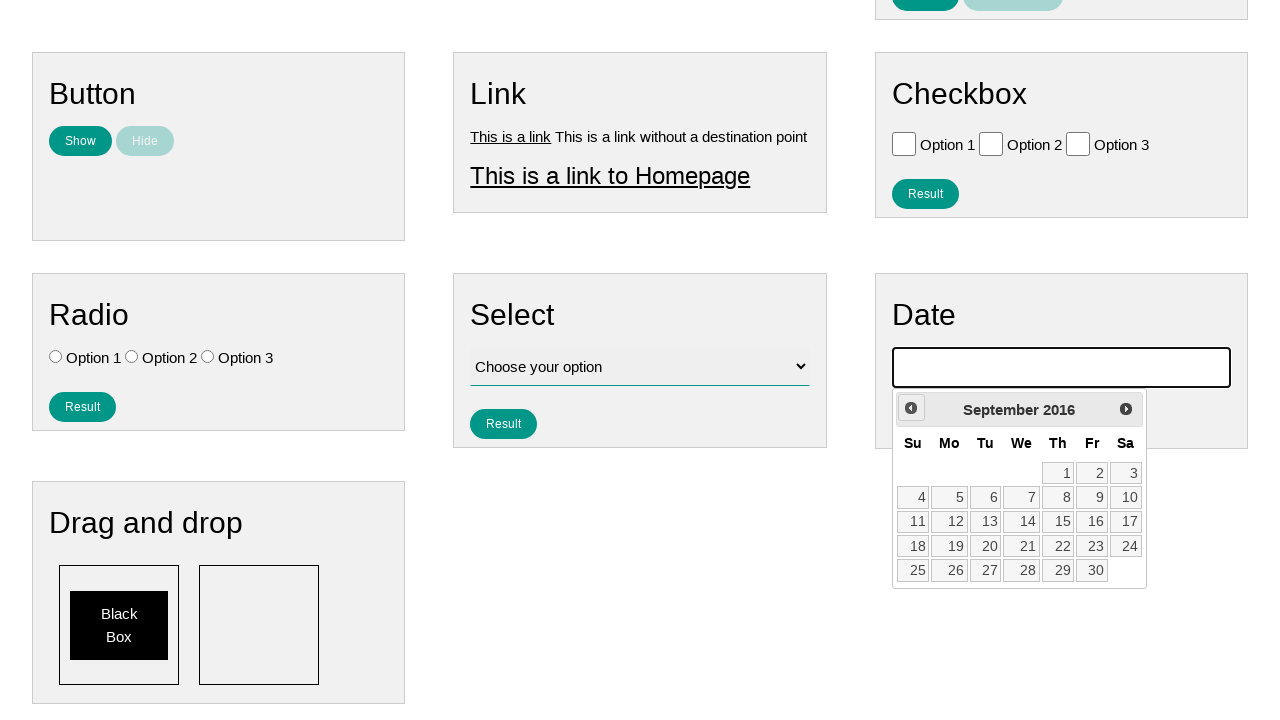

Clicked previous month button to navigate backwards in calendar at (911, 408) on .ui-datepicker-prev
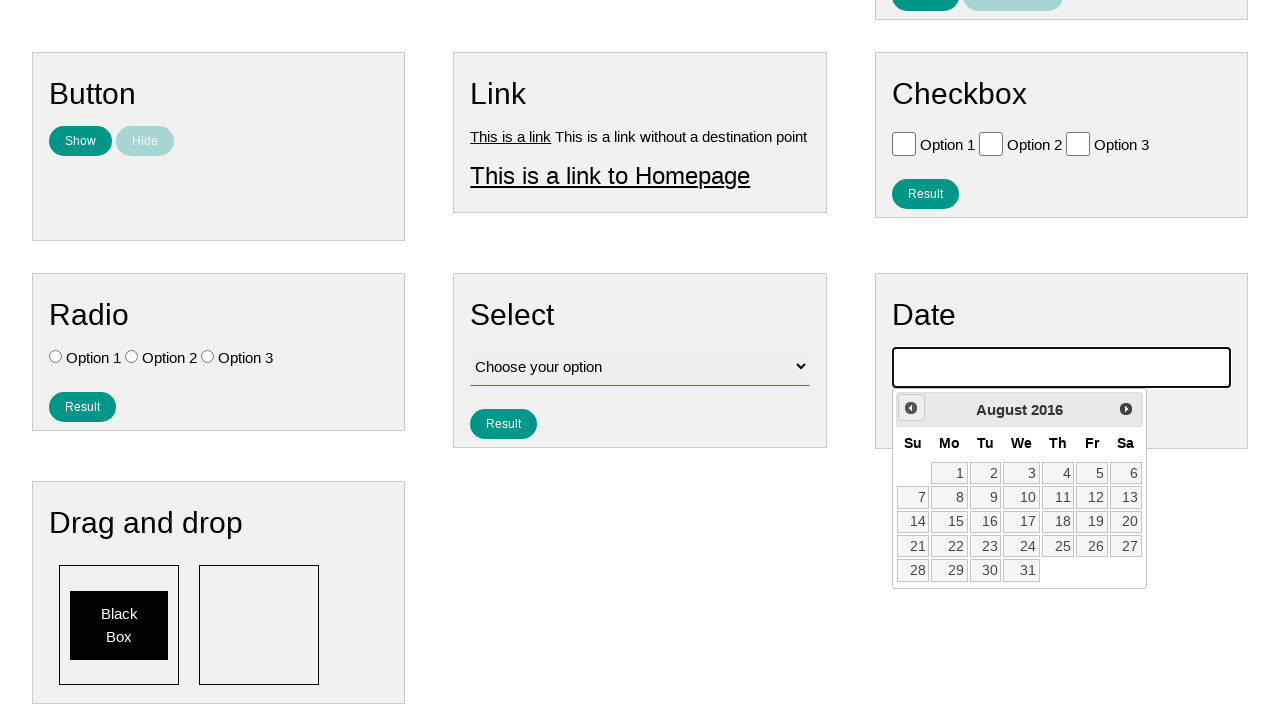

Clicked previous month button to navigate backwards in calendar at (911, 408) on .ui-datepicker-prev
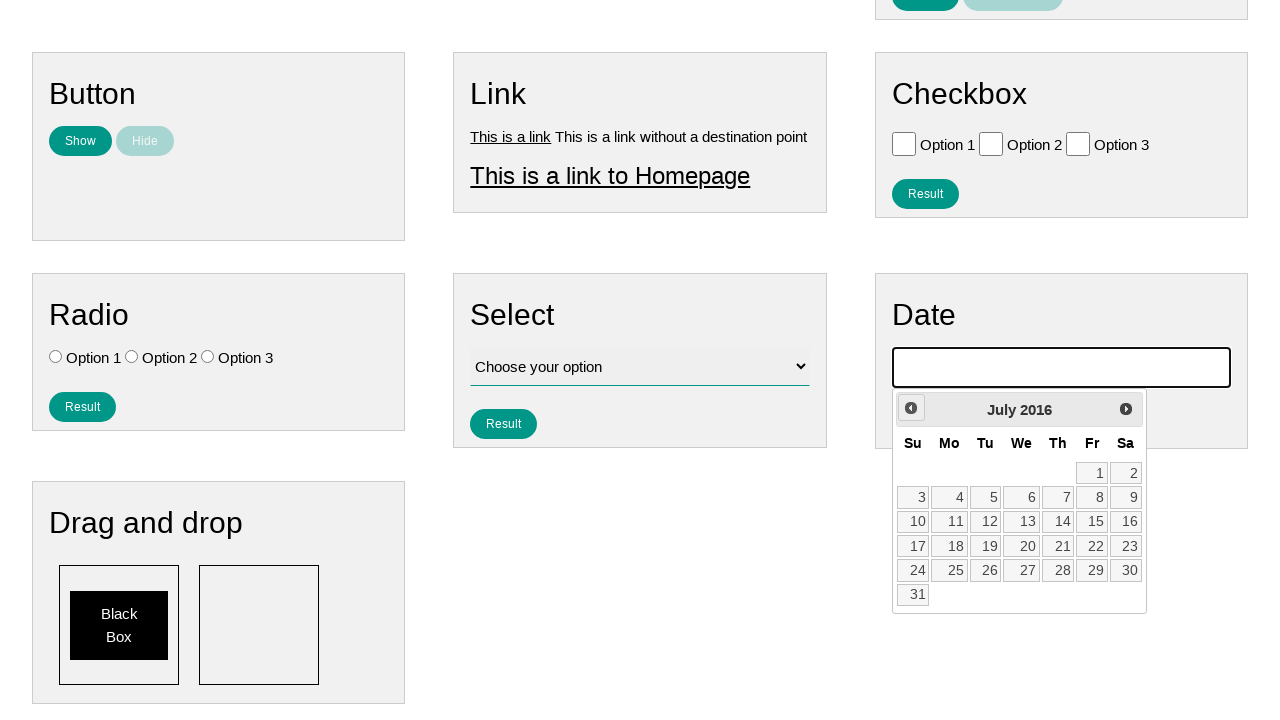

Clicked previous month button to navigate backwards in calendar at (911, 408) on .ui-datepicker-prev
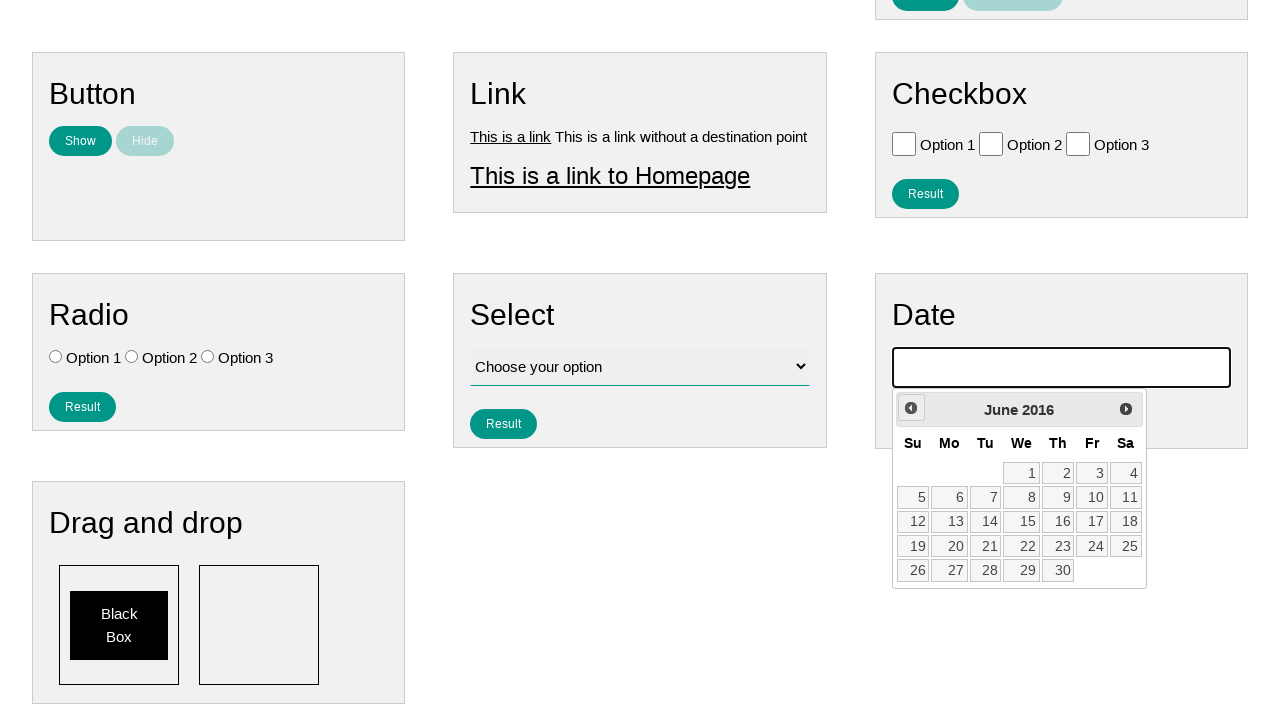

Clicked previous month button to navigate backwards in calendar at (911, 408) on .ui-datepicker-prev
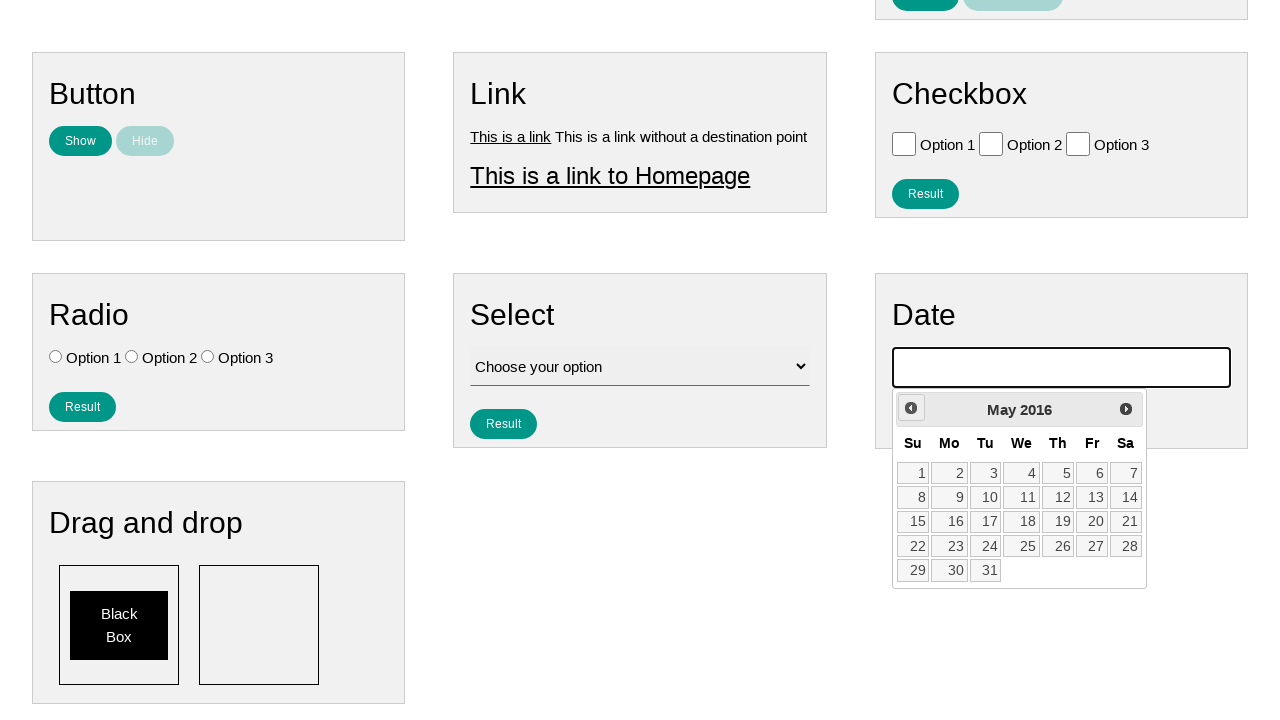

Clicked previous month button to navigate backwards in calendar at (911, 408) on .ui-datepicker-prev
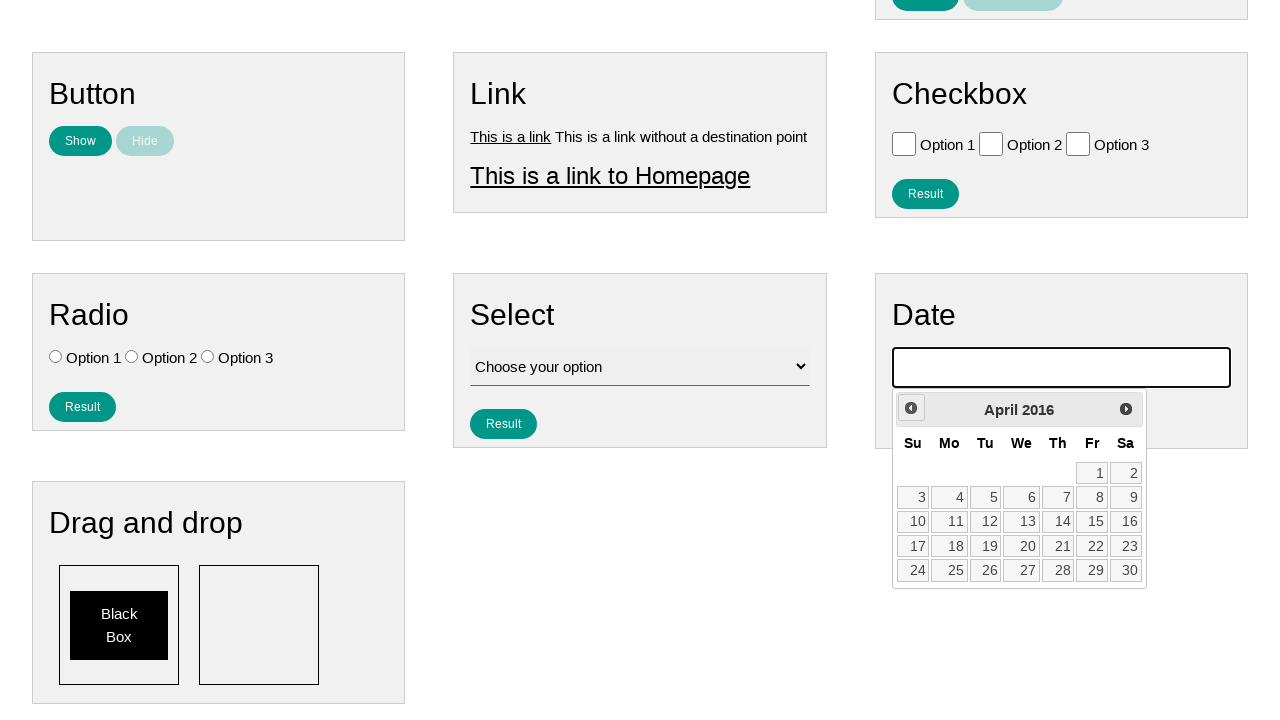

Clicked previous month button to navigate backwards in calendar at (911, 408) on .ui-datepicker-prev
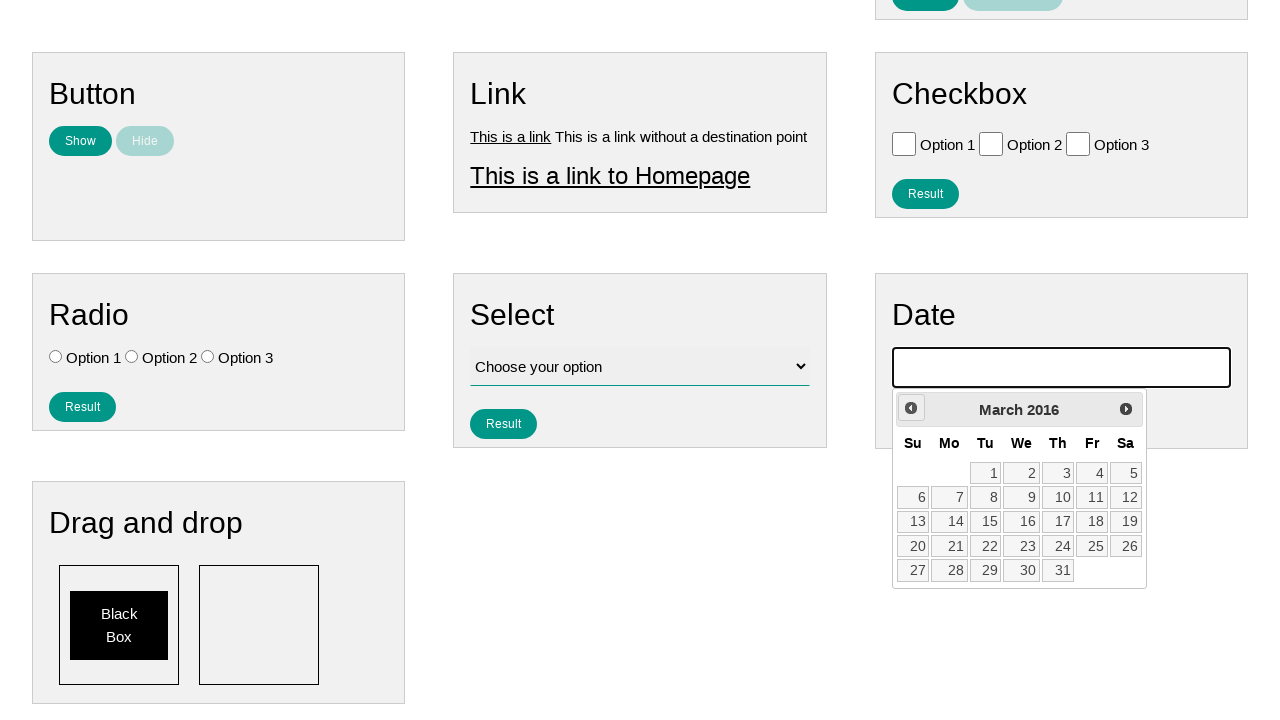

Clicked previous month button to navigate backwards in calendar at (911, 408) on .ui-datepicker-prev
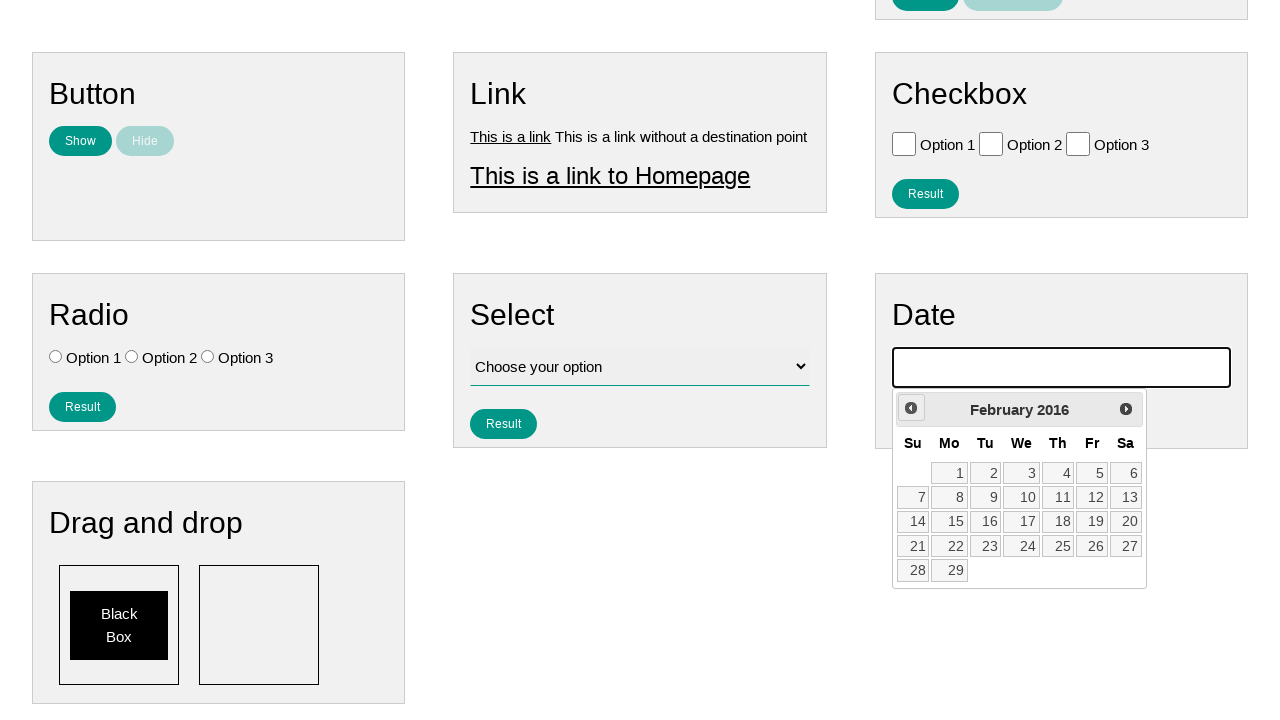

Clicked previous month button to navigate backwards in calendar at (911, 408) on .ui-datepicker-prev
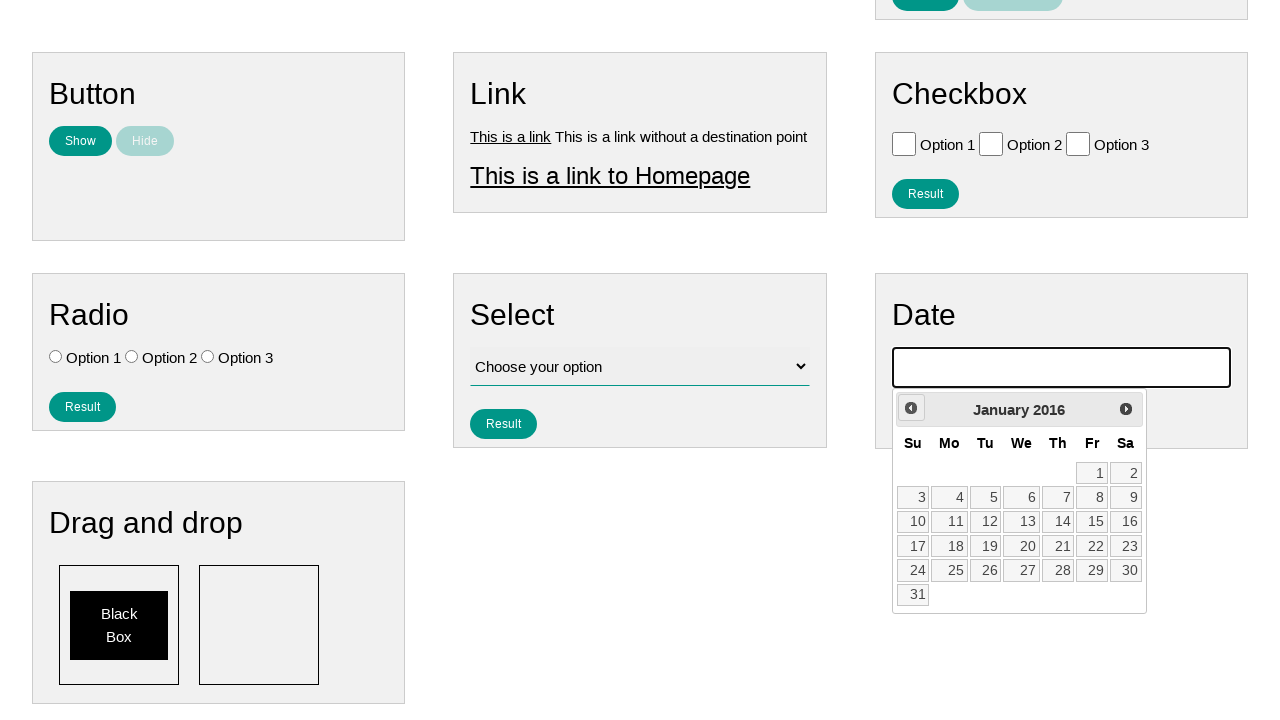

Clicked previous month button to navigate backwards in calendar at (911, 408) on .ui-datepicker-prev
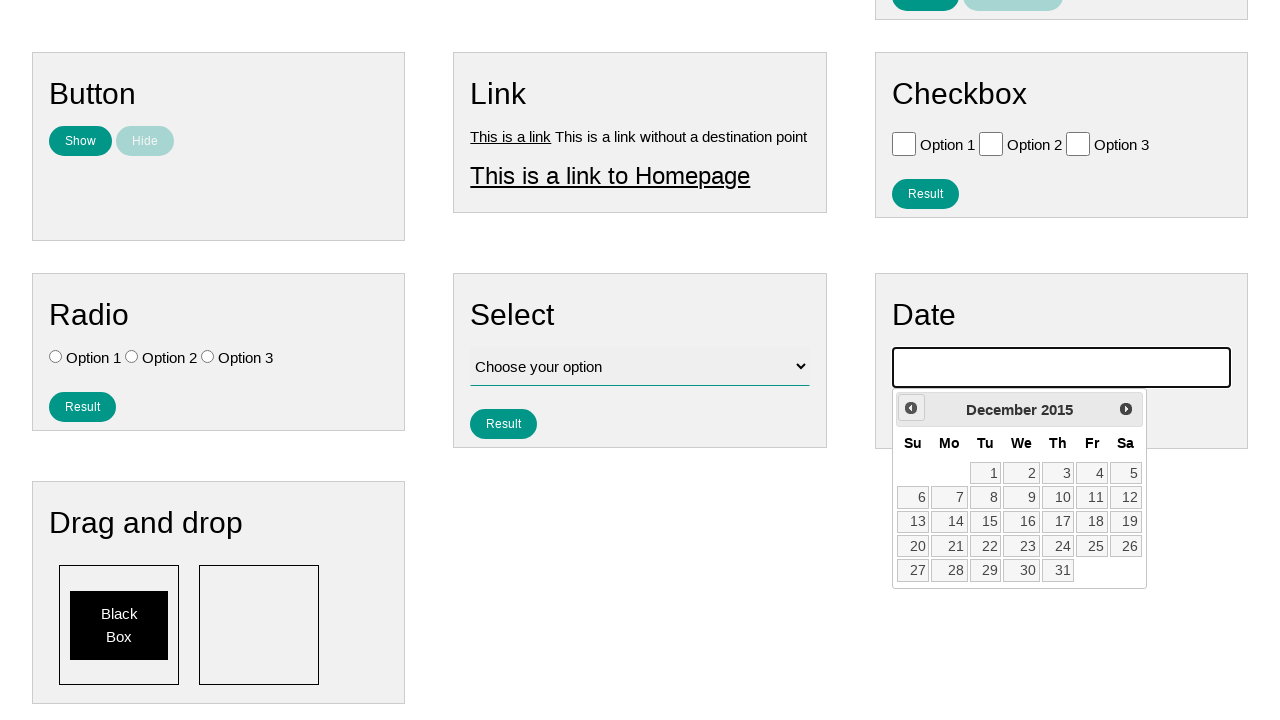

Clicked previous month button to navigate backwards in calendar at (911, 408) on .ui-datepicker-prev
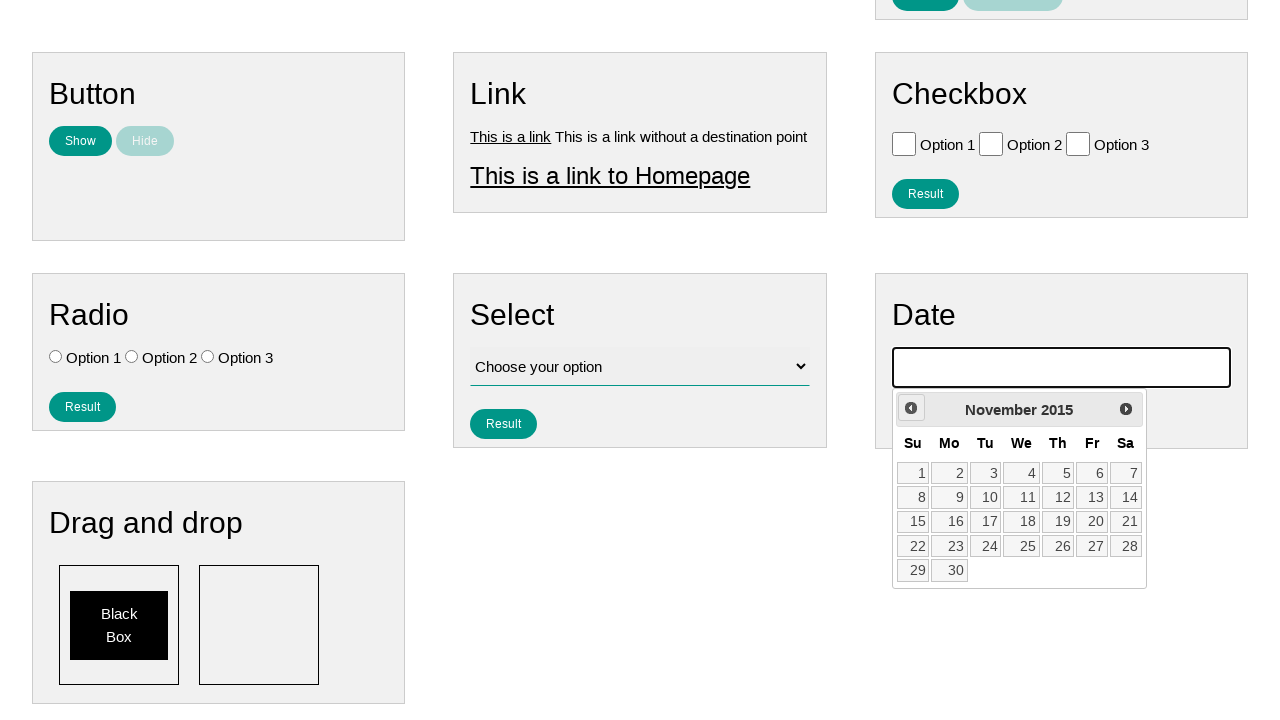

Clicked previous month button to navigate backwards in calendar at (911, 408) on .ui-datepicker-prev
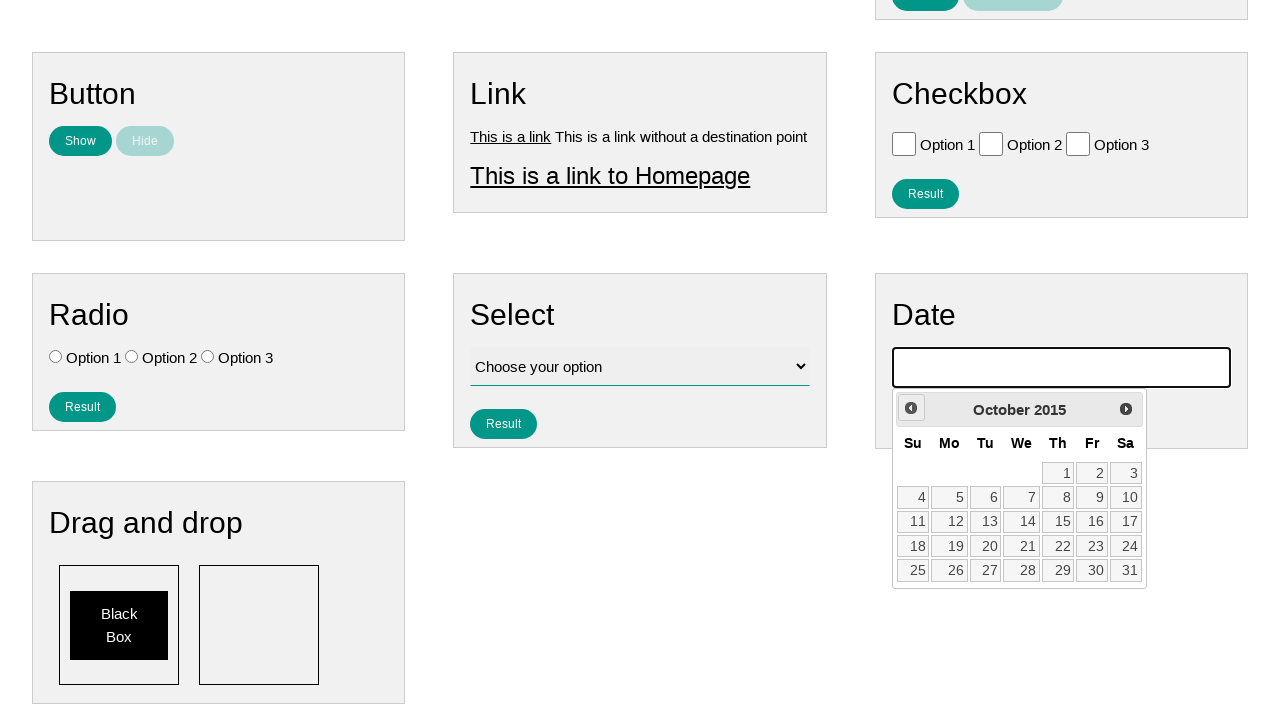

Clicked previous month button to navigate backwards in calendar at (911, 408) on .ui-datepicker-prev
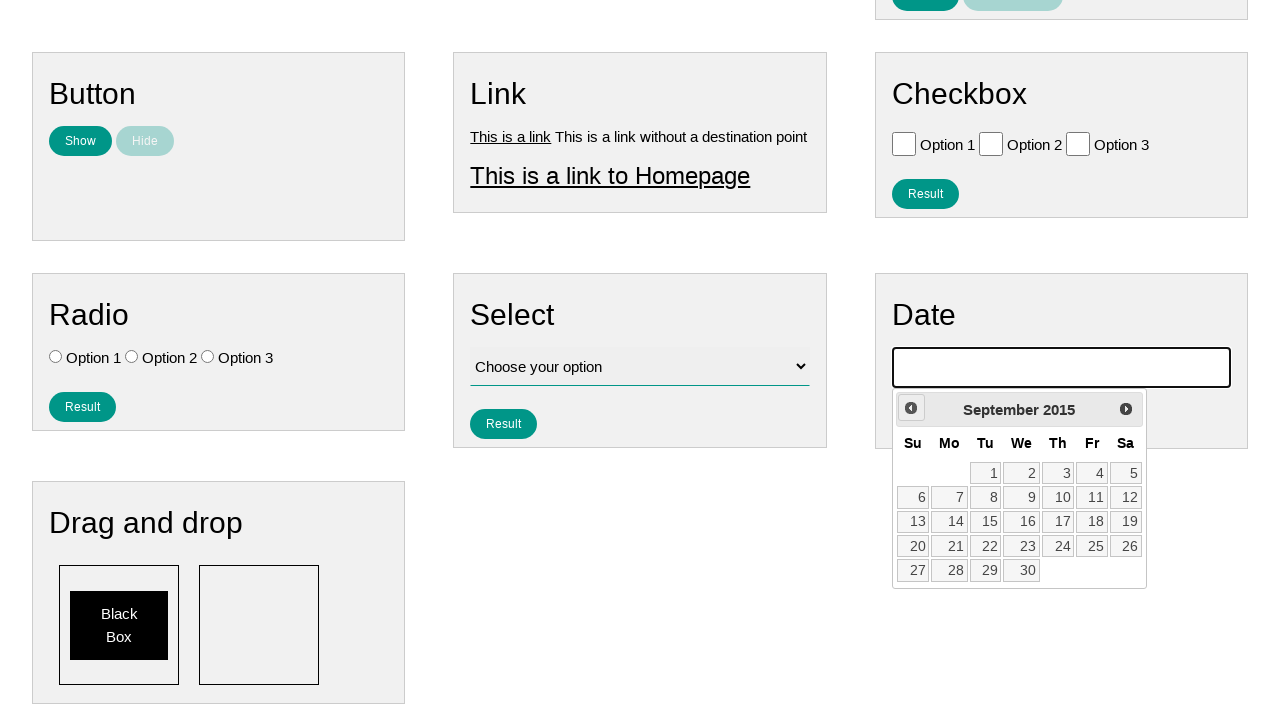

Clicked previous month button to navigate backwards in calendar at (911, 408) on .ui-datepicker-prev
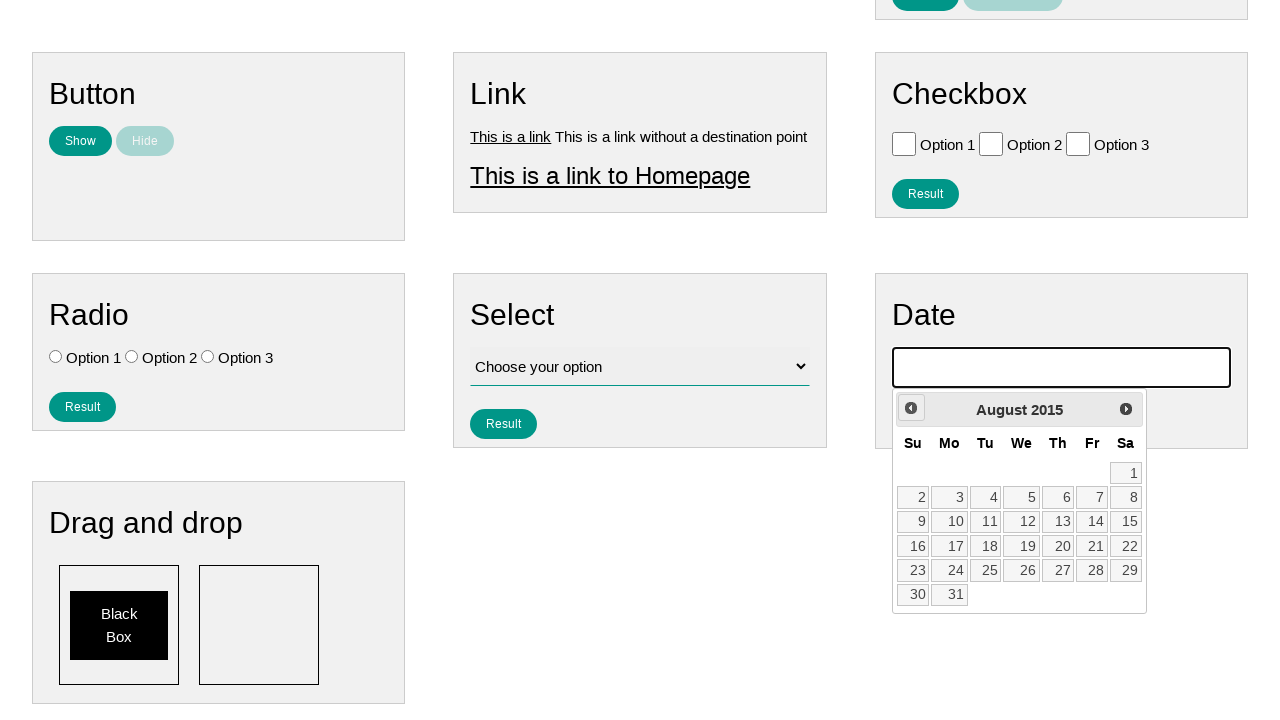

Clicked previous month button to navigate backwards in calendar at (911, 408) on .ui-datepicker-prev
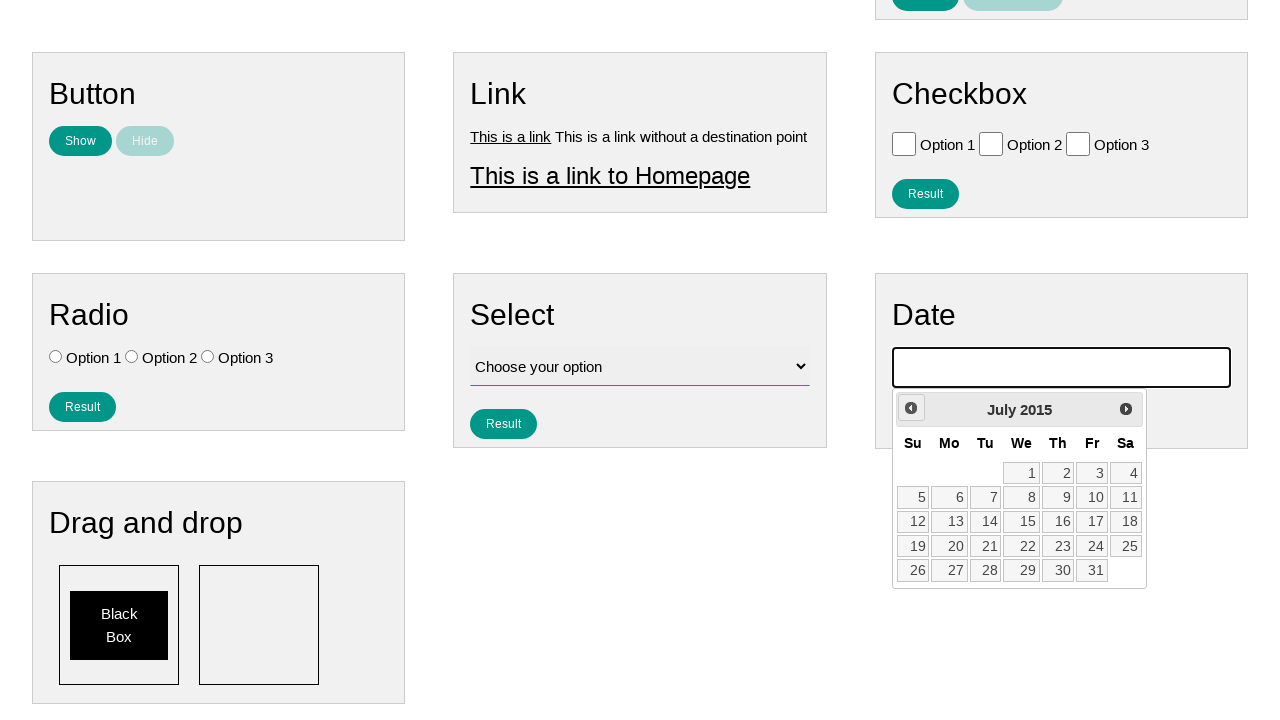

Clicked previous month button to navigate backwards in calendar at (911, 408) on .ui-datepicker-prev
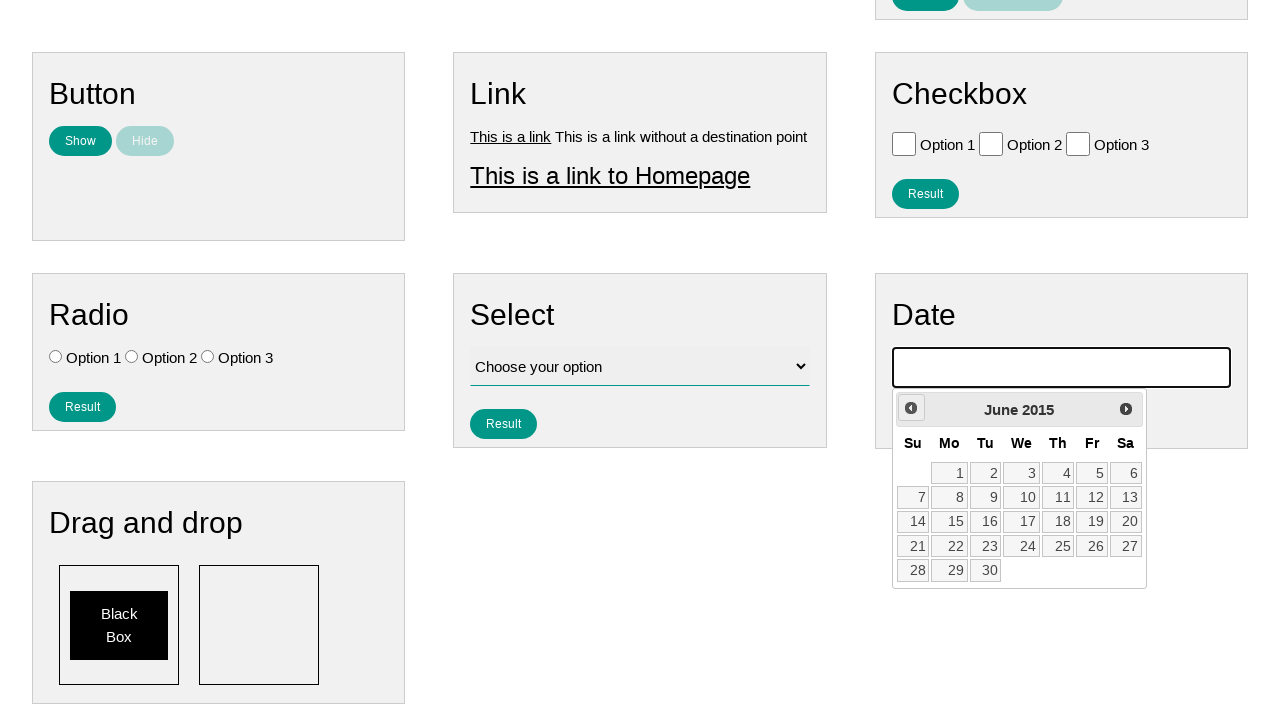

Clicked previous month button to navigate backwards in calendar at (911, 408) on .ui-datepicker-prev
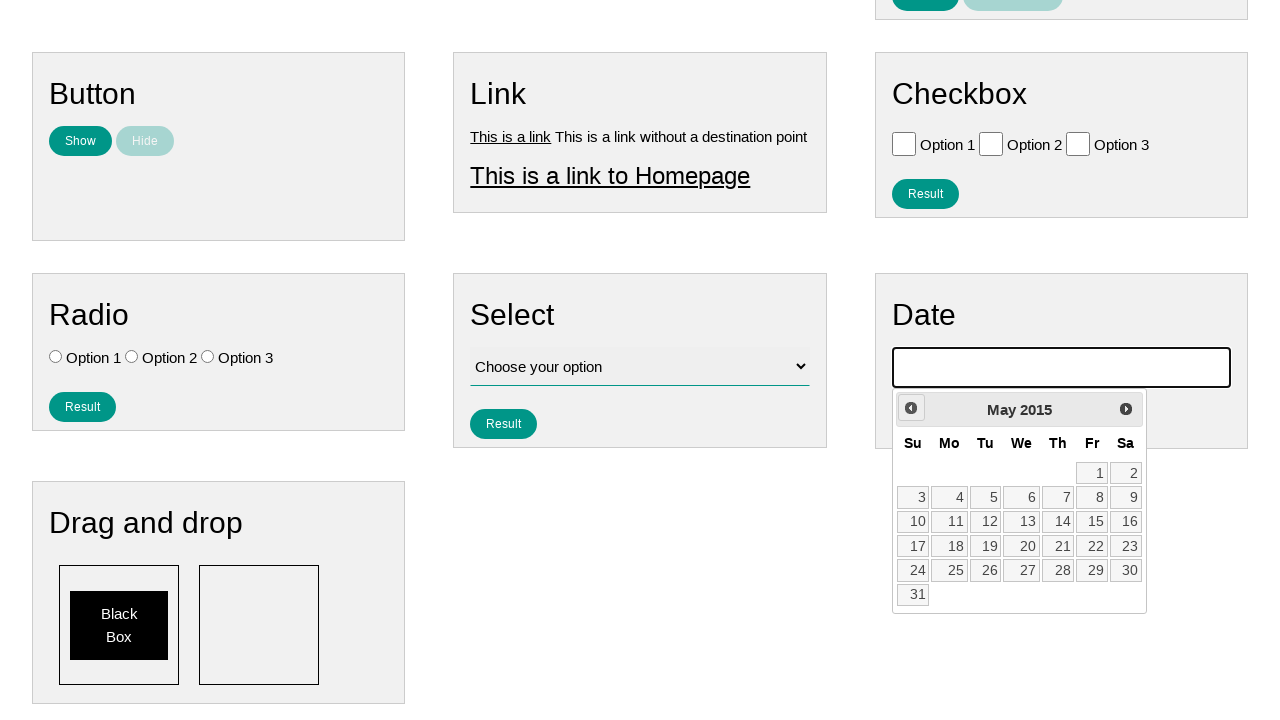

Clicked previous month button to navigate backwards in calendar at (911, 408) on .ui-datepicker-prev
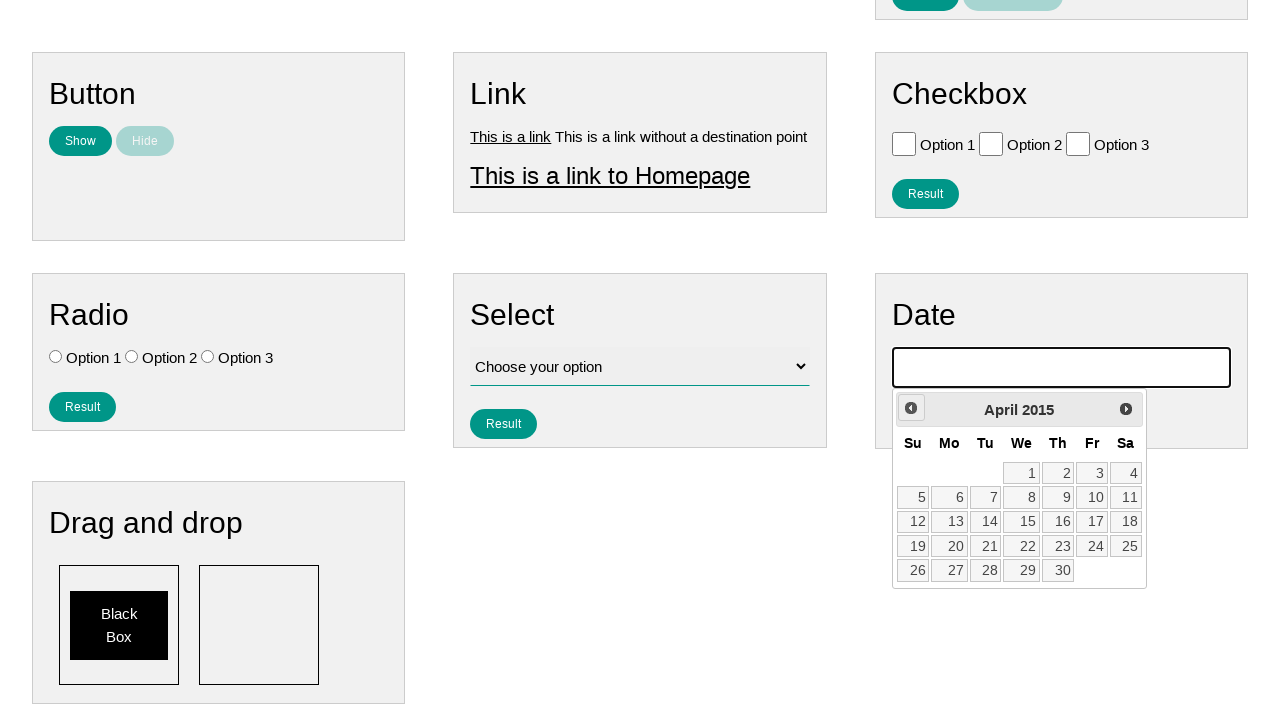

Clicked previous month button to navigate backwards in calendar at (911, 408) on .ui-datepicker-prev
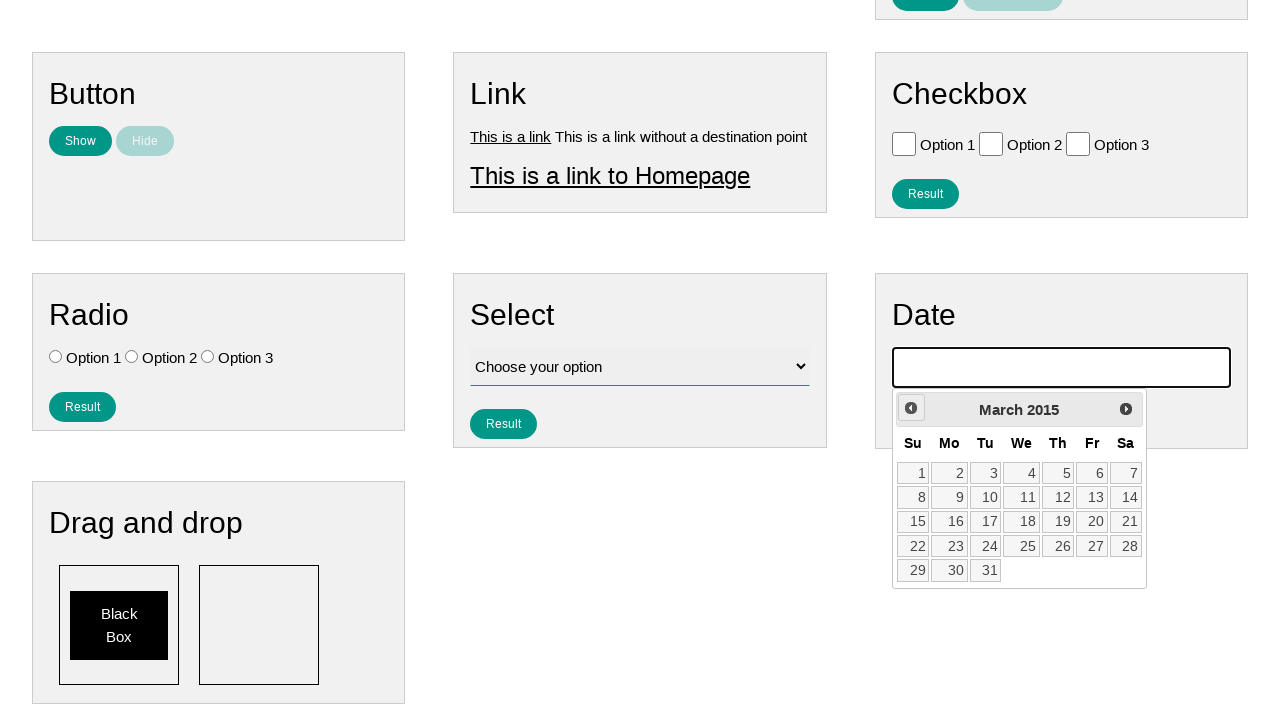

Clicked previous month button to navigate backwards in calendar at (911, 408) on .ui-datepicker-prev
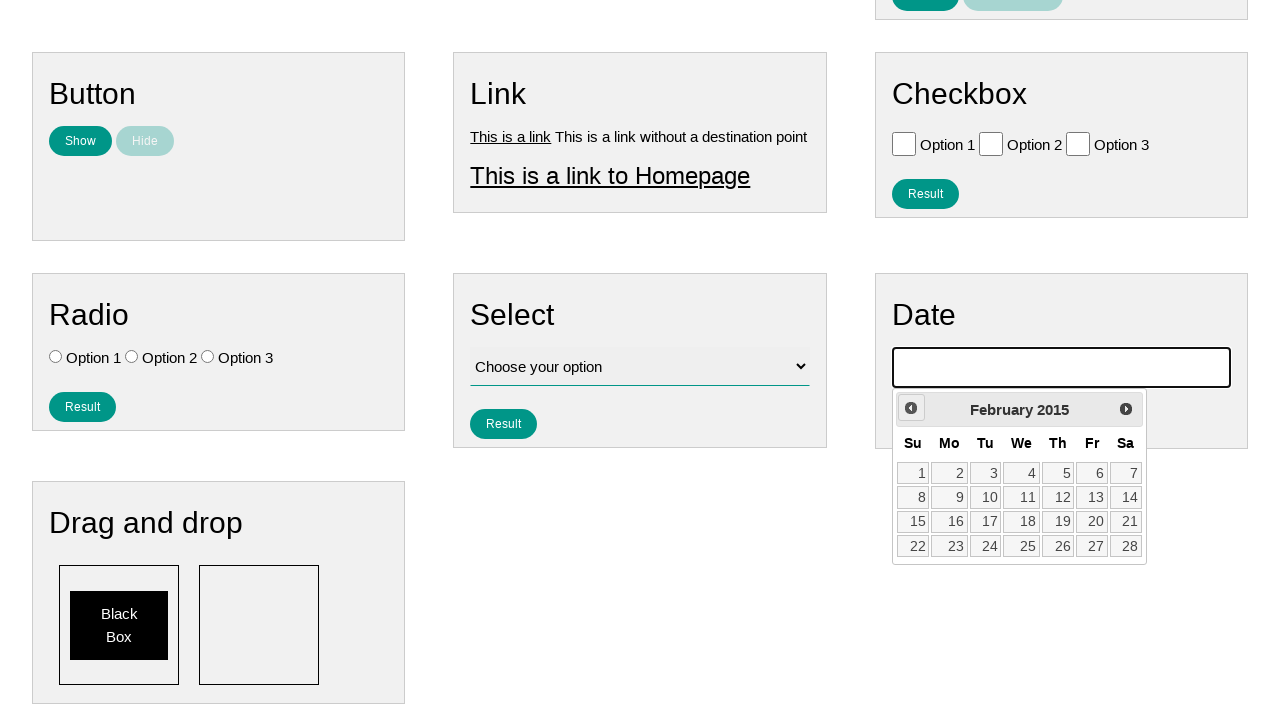

Clicked previous month button to navigate backwards in calendar at (911, 408) on .ui-datepicker-prev
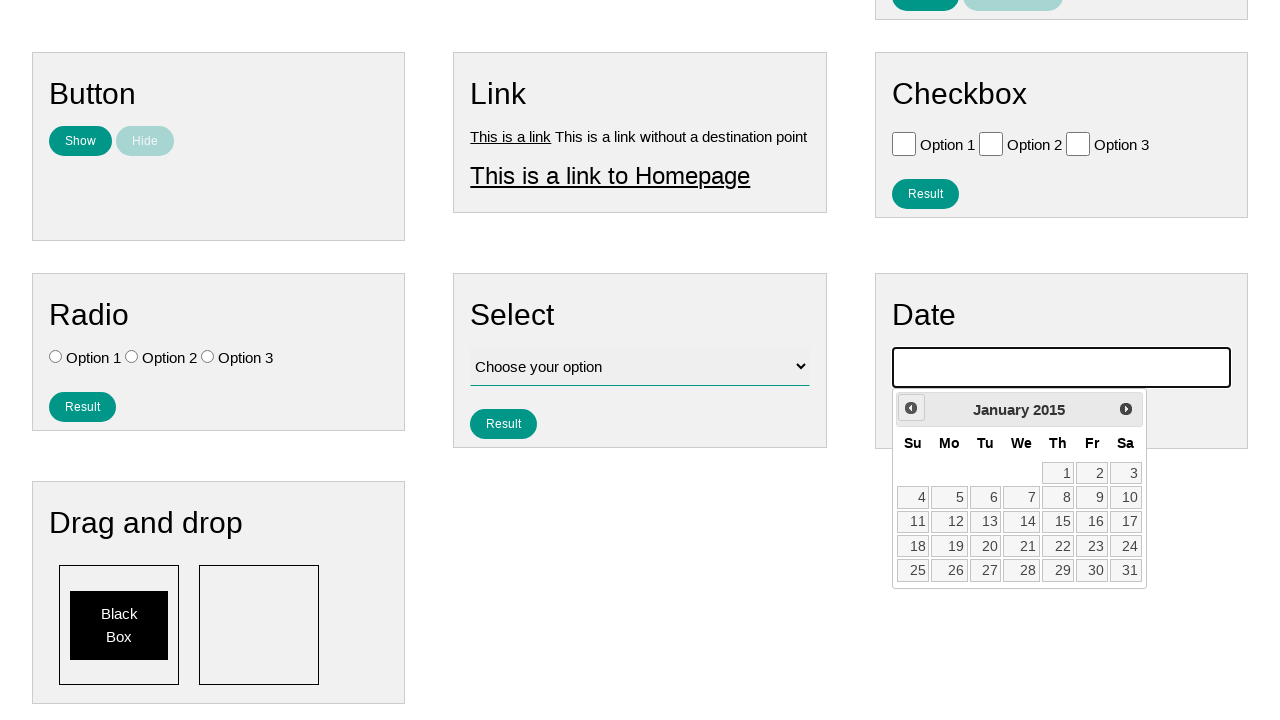

Clicked previous month button to navigate backwards in calendar at (911, 408) on .ui-datepicker-prev
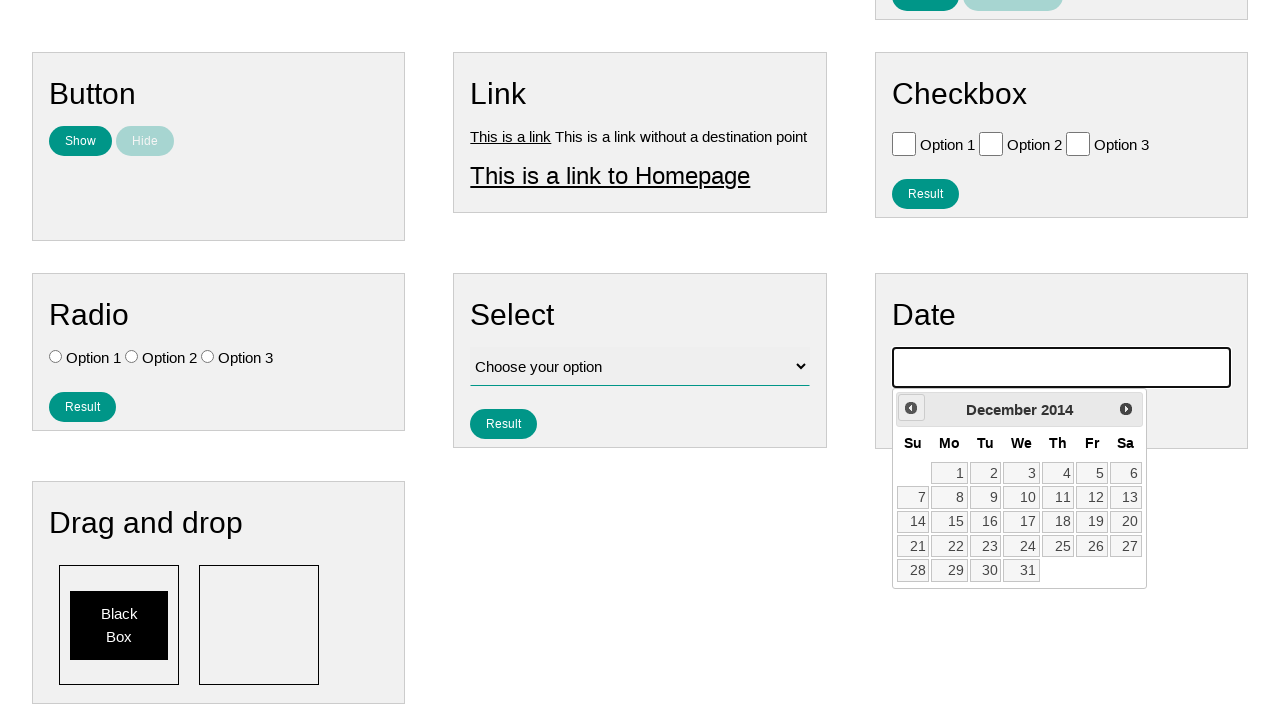

Clicked previous month button to navigate backwards in calendar at (911, 408) on .ui-datepicker-prev
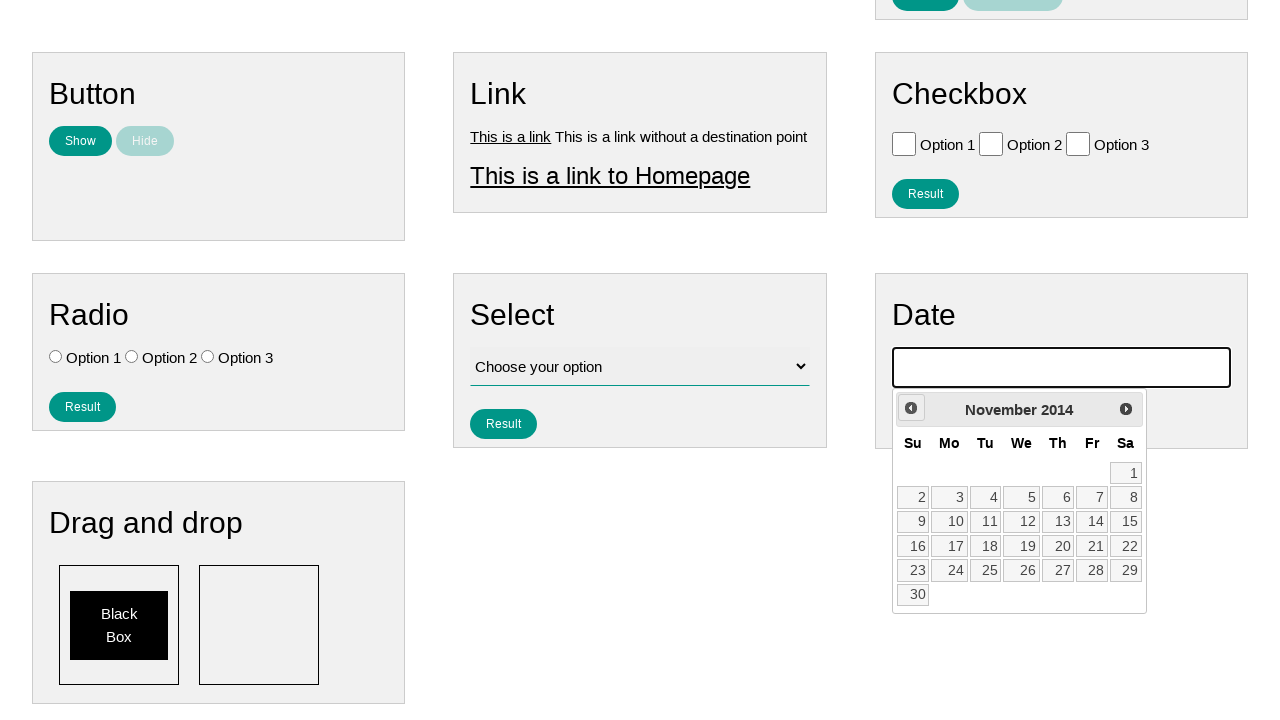

Clicked previous month button to navigate backwards in calendar at (911, 408) on .ui-datepicker-prev
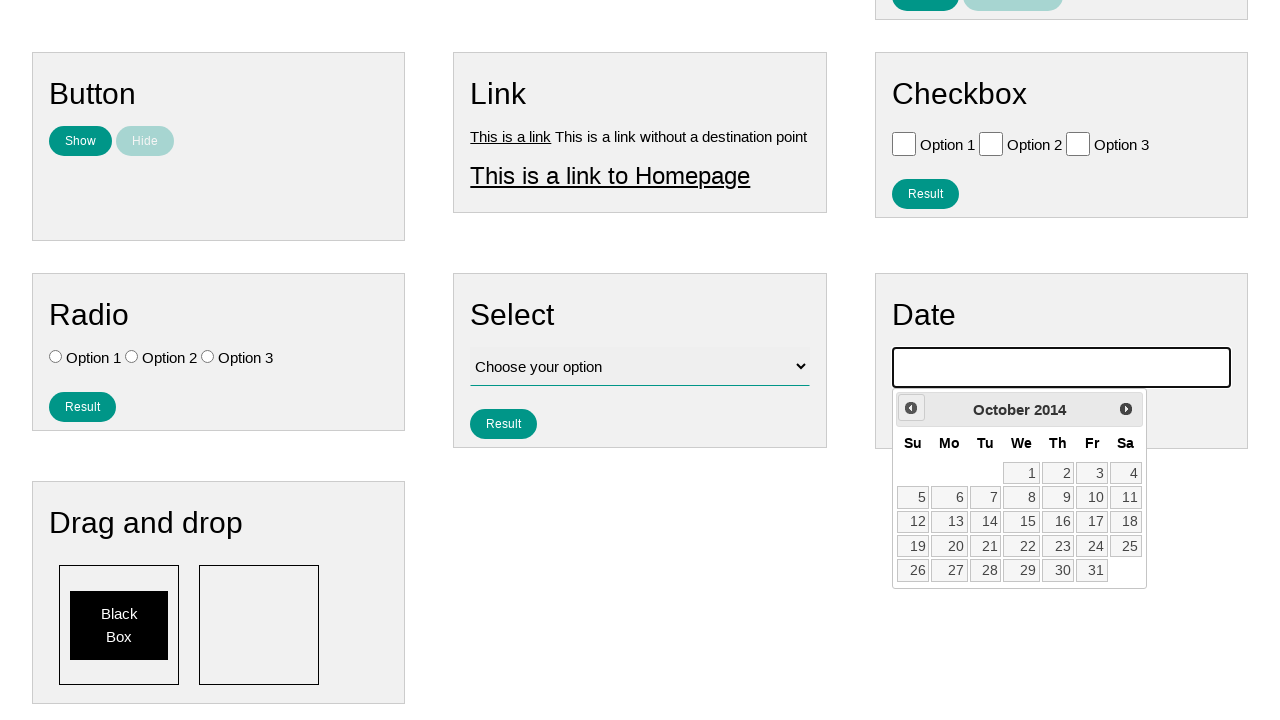

Clicked previous month button to navigate backwards in calendar at (911, 408) on .ui-datepicker-prev
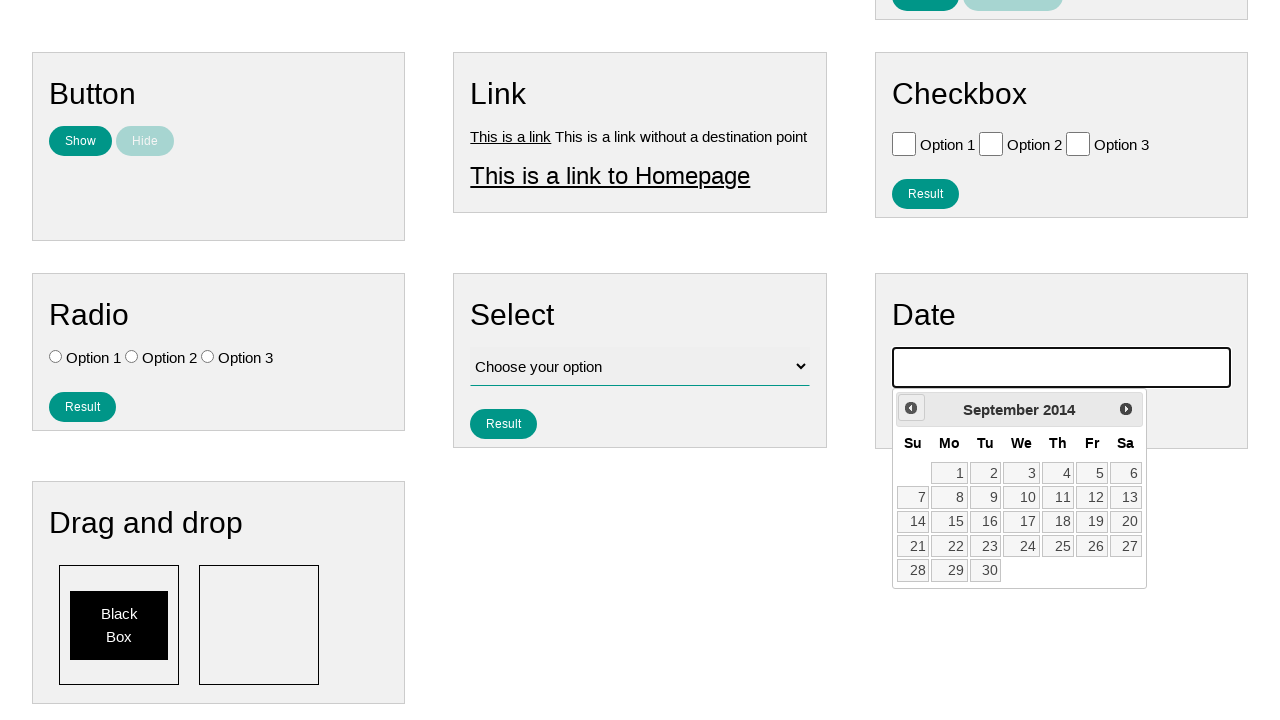

Clicked previous month button to navigate backwards in calendar at (911, 408) on .ui-datepicker-prev
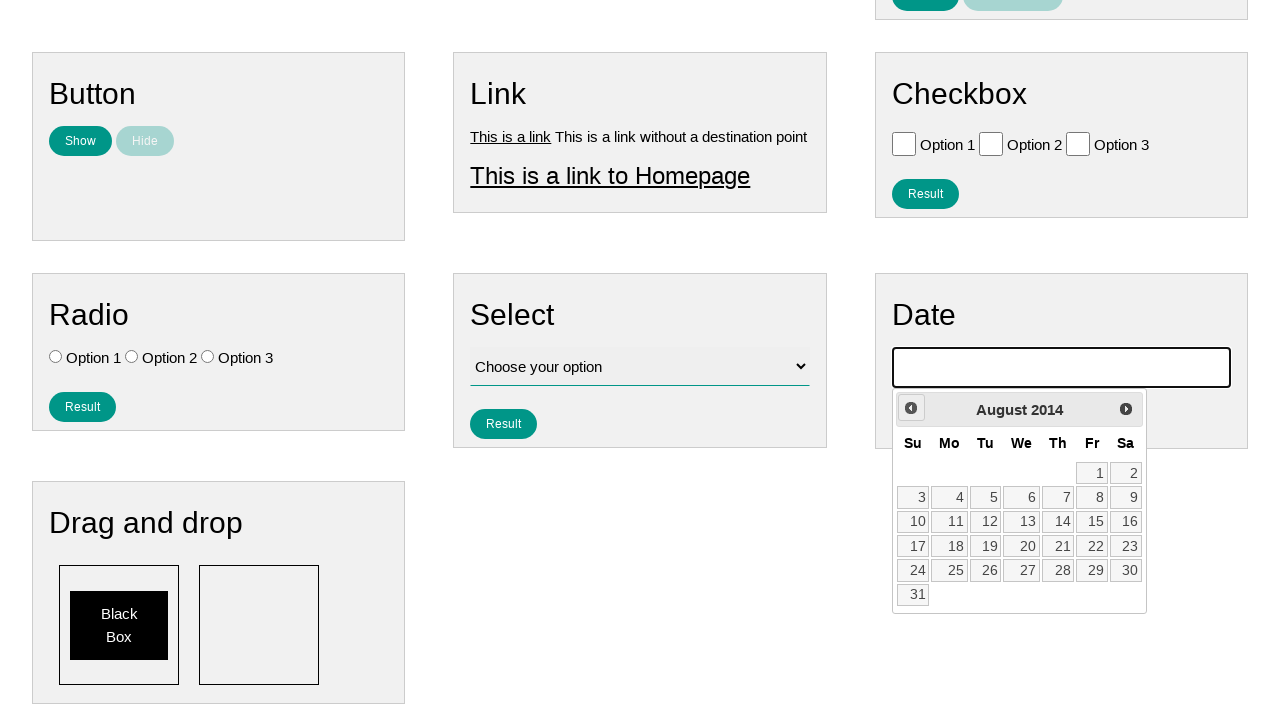

Clicked previous month button to navigate backwards in calendar at (911, 408) on .ui-datepicker-prev
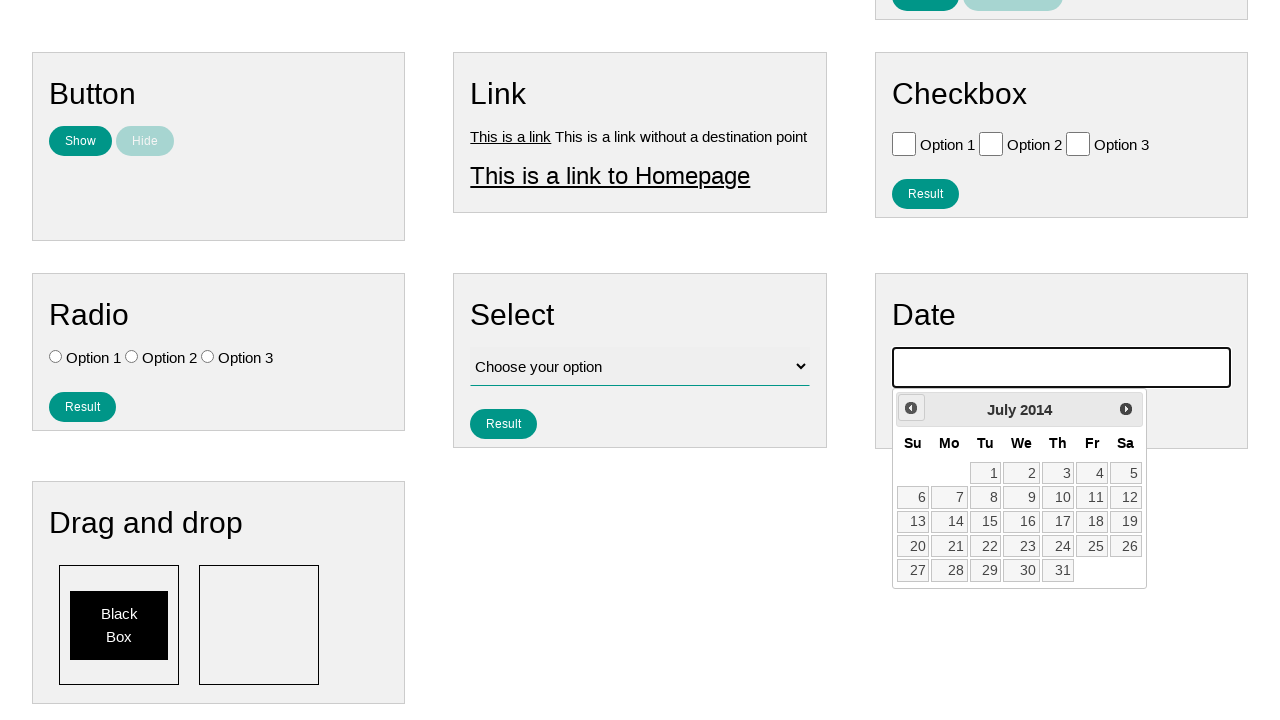

Clicked previous month button to navigate backwards in calendar at (911, 408) on .ui-datepicker-prev
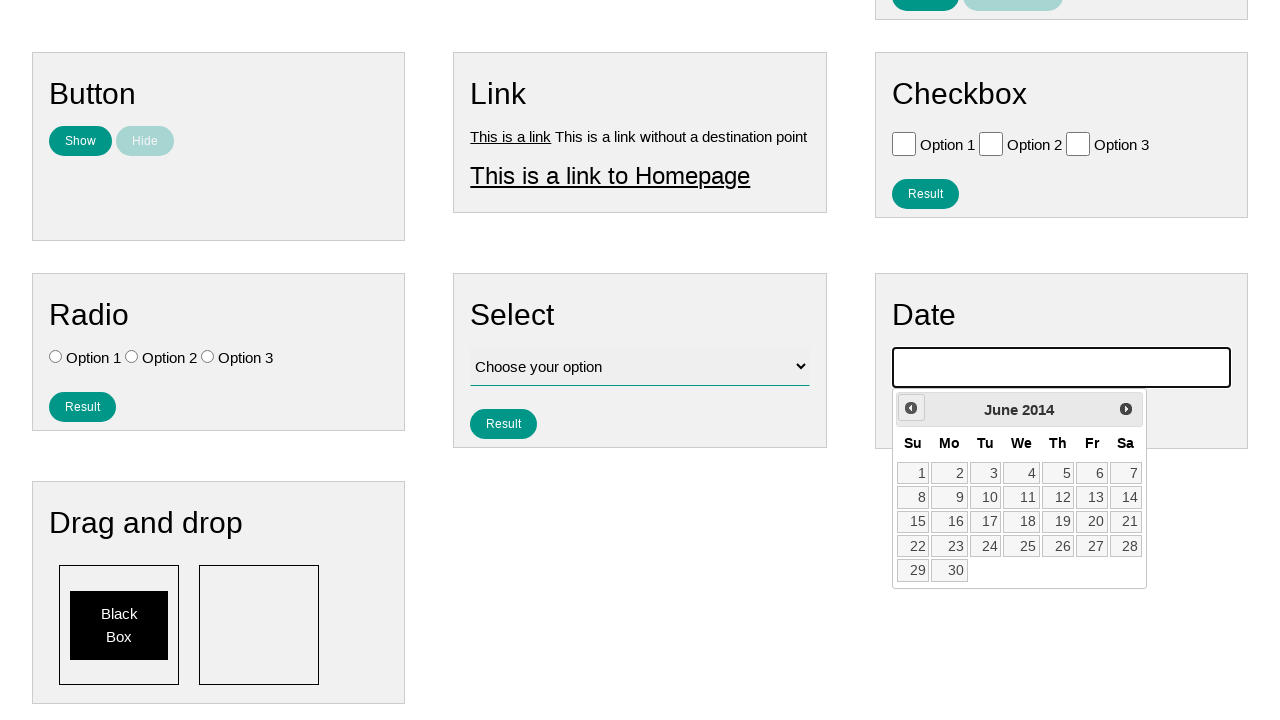

Clicked previous month button to navigate backwards in calendar at (911, 408) on .ui-datepicker-prev
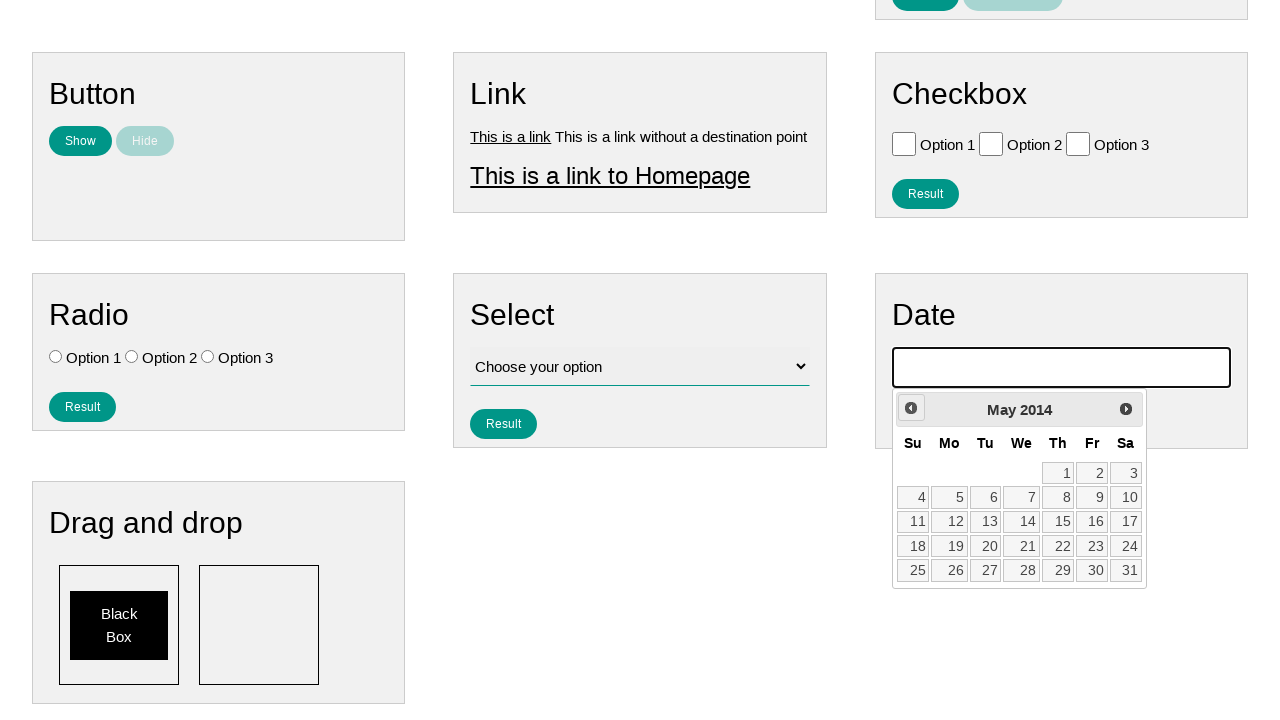

Clicked previous month button to navigate backwards in calendar at (911, 408) on .ui-datepicker-prev
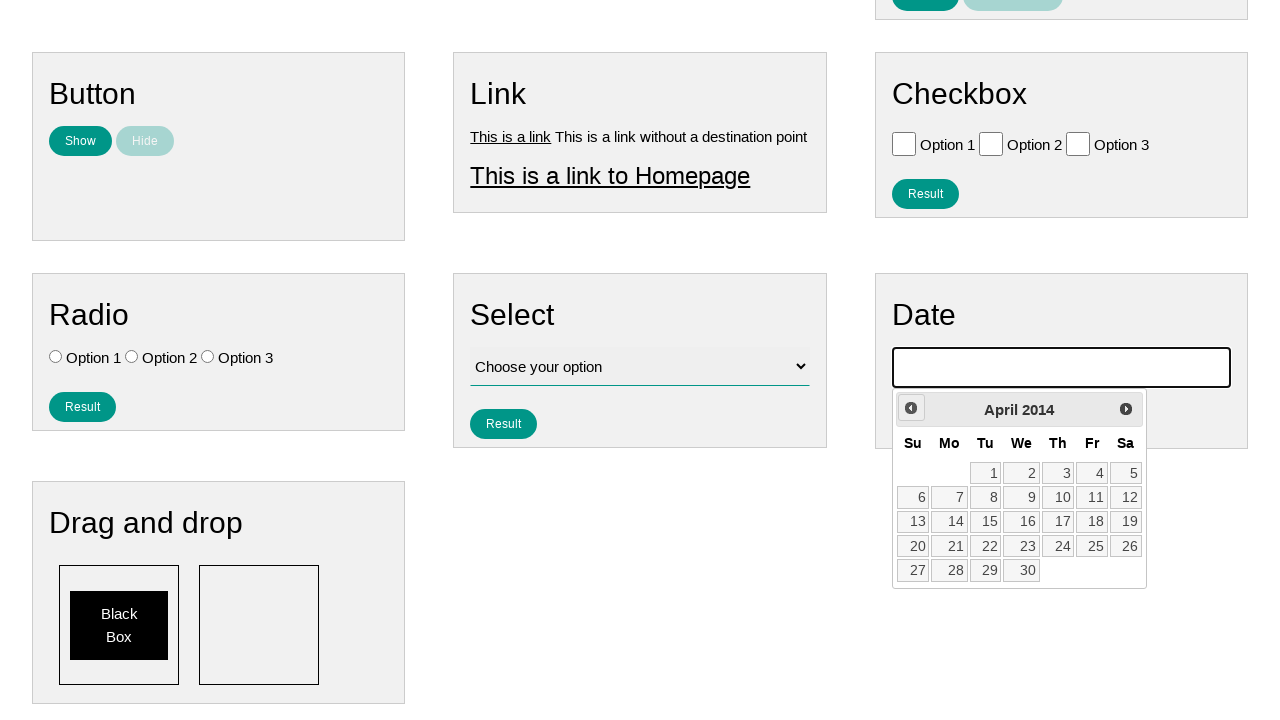

Clicked previous month button to navigate backwards in calendar at (911, 408) on .ui-datepicker-prev
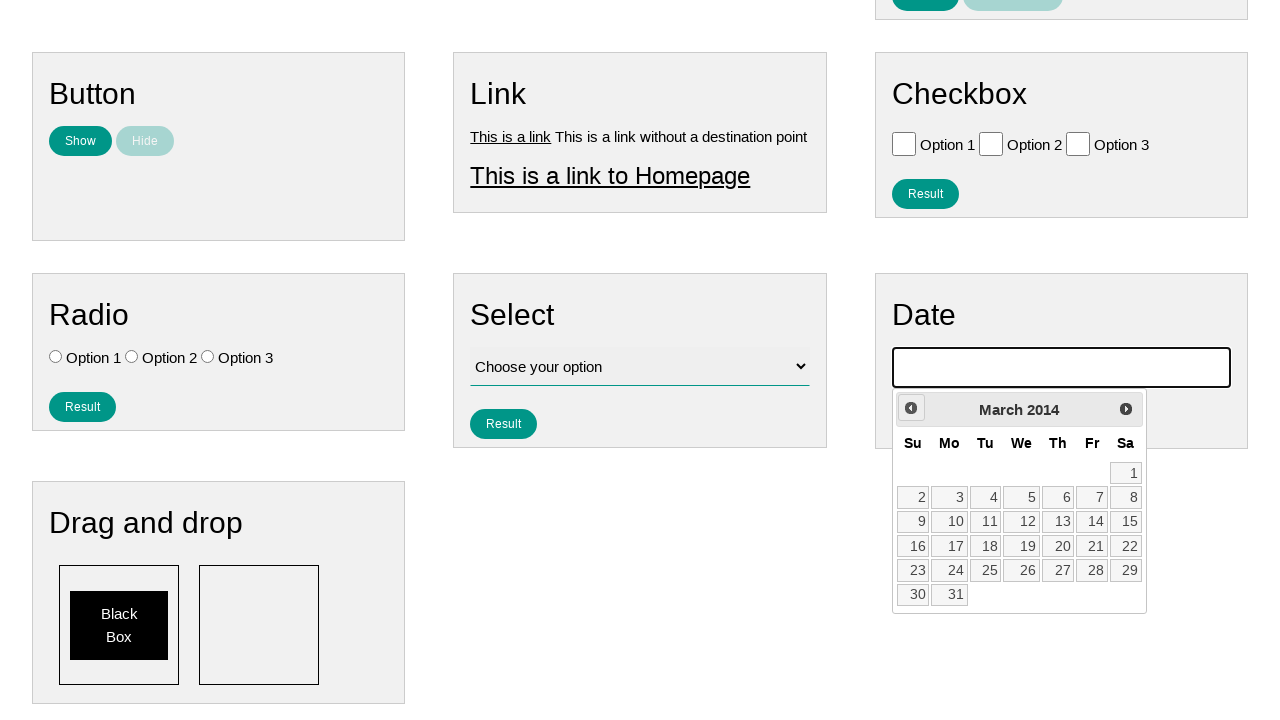

Clicked previous month button to navigate backwards in calendar at (911, 408) on .ui-datepicker-prev
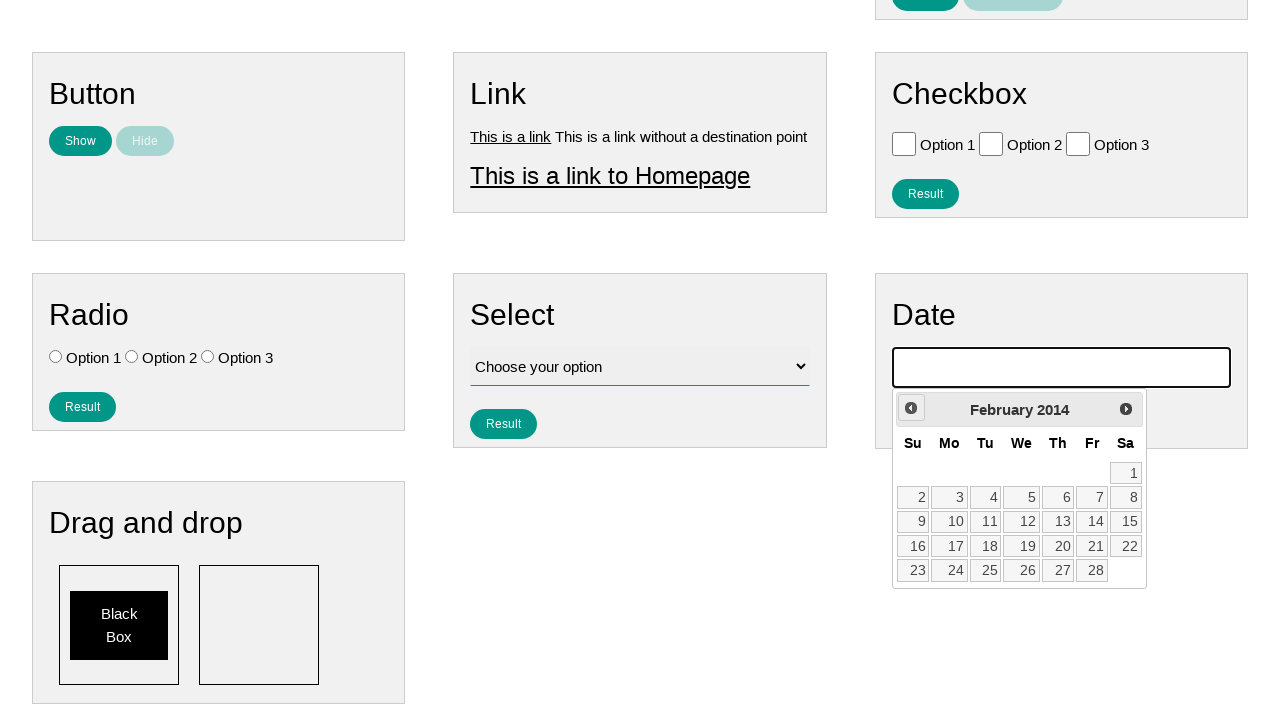

Clicked previous month button to navigate backwards in calendar at (911, 408) on .ui-datepicker-prev
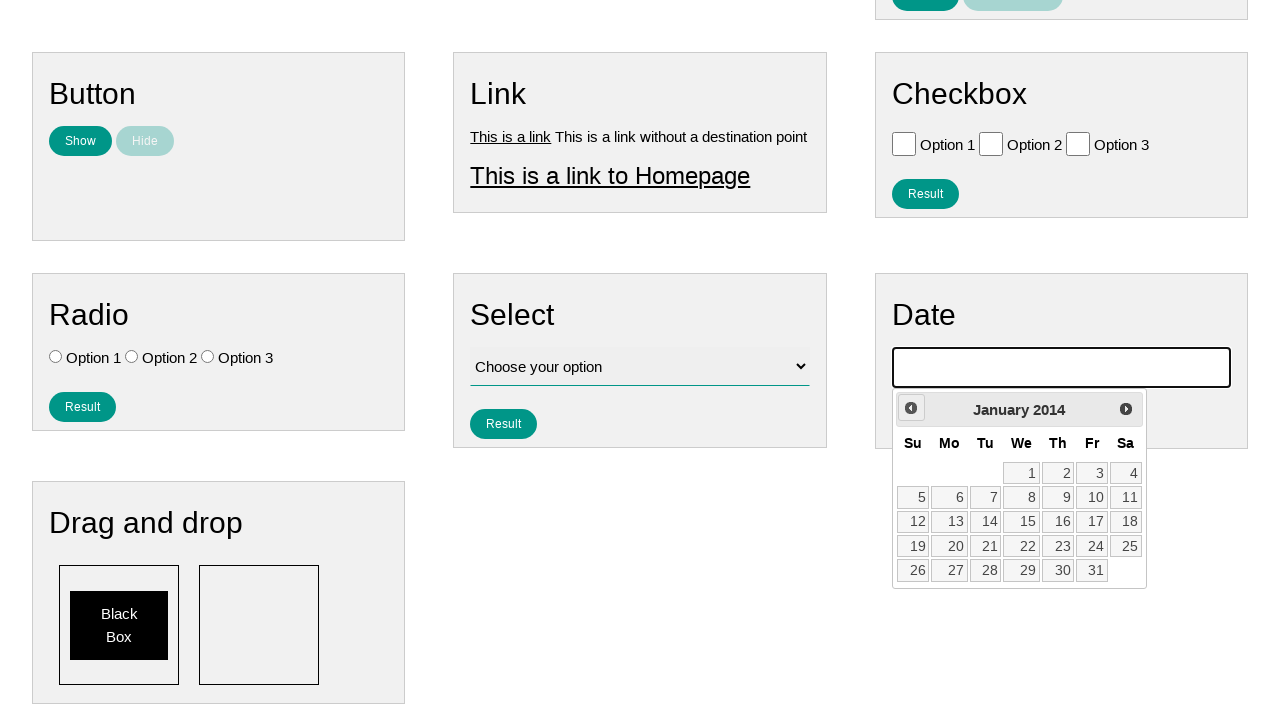

Clicked previous month button to navigate backwards in calendar at (911, 408) on .ui-datepicker-prev
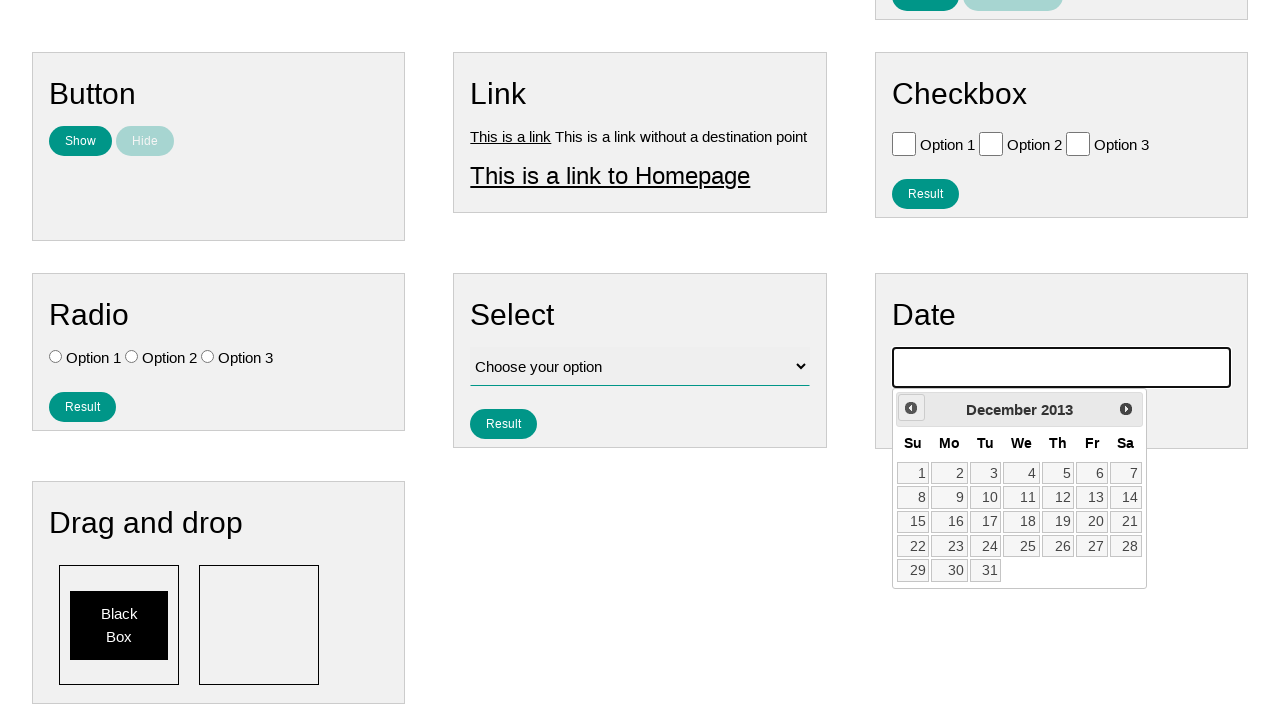

Clicked previous month button to navigate backwards in calendar at (911, 408) on .ui-datepicker-prev
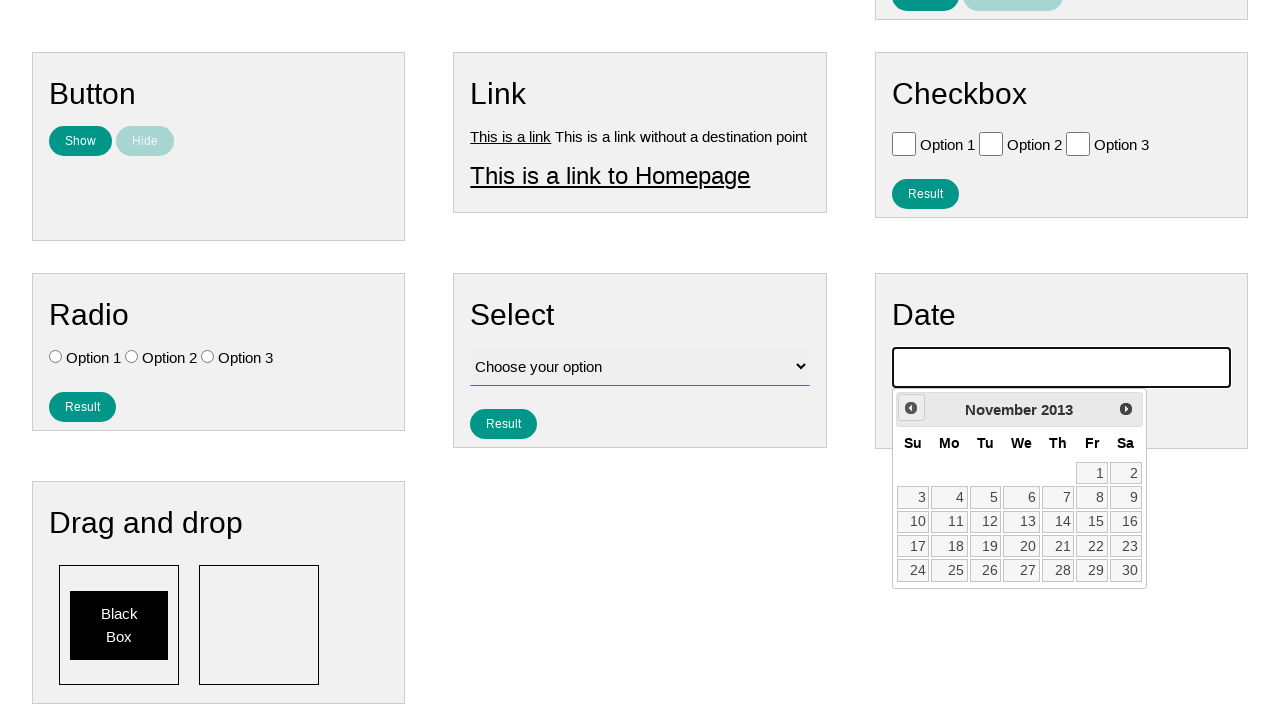

Clicked previous month button to navigate backwards in calendar at (911, 408) on .ui-datepicker-prev
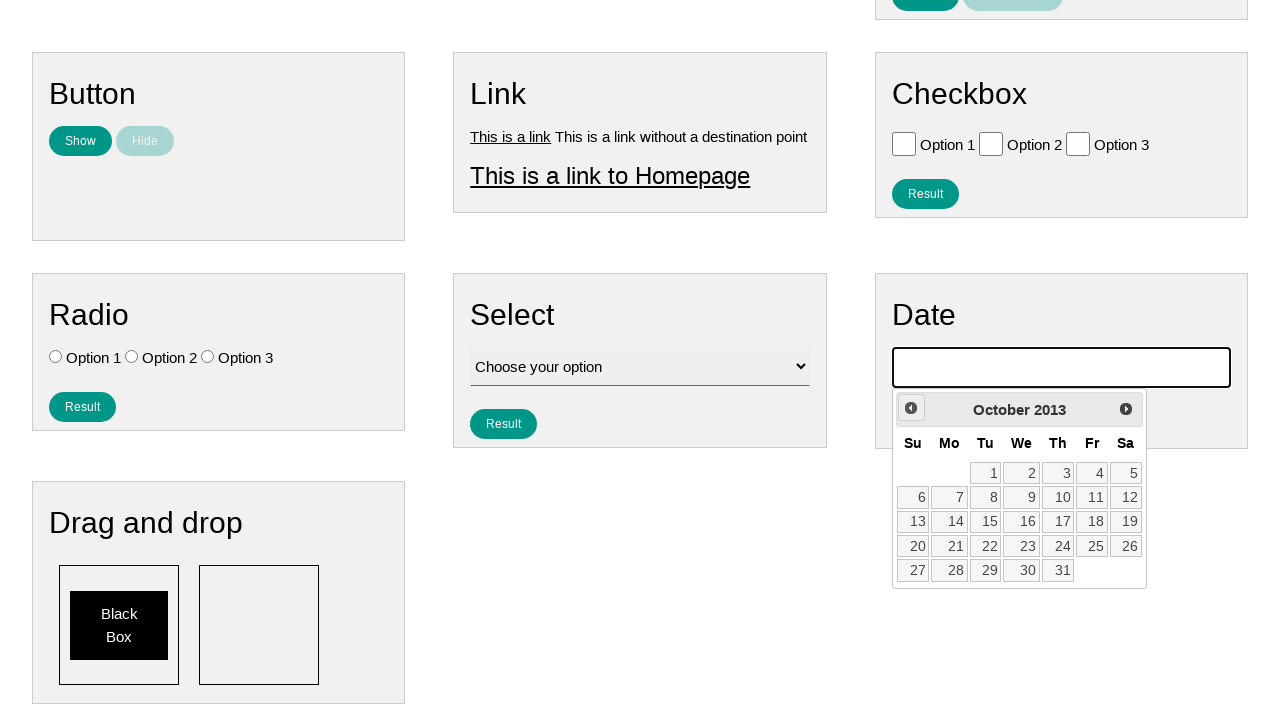

Clicked previous month button to navigate backwards in calendar at (911, 408) on .ui-datepicker-prev
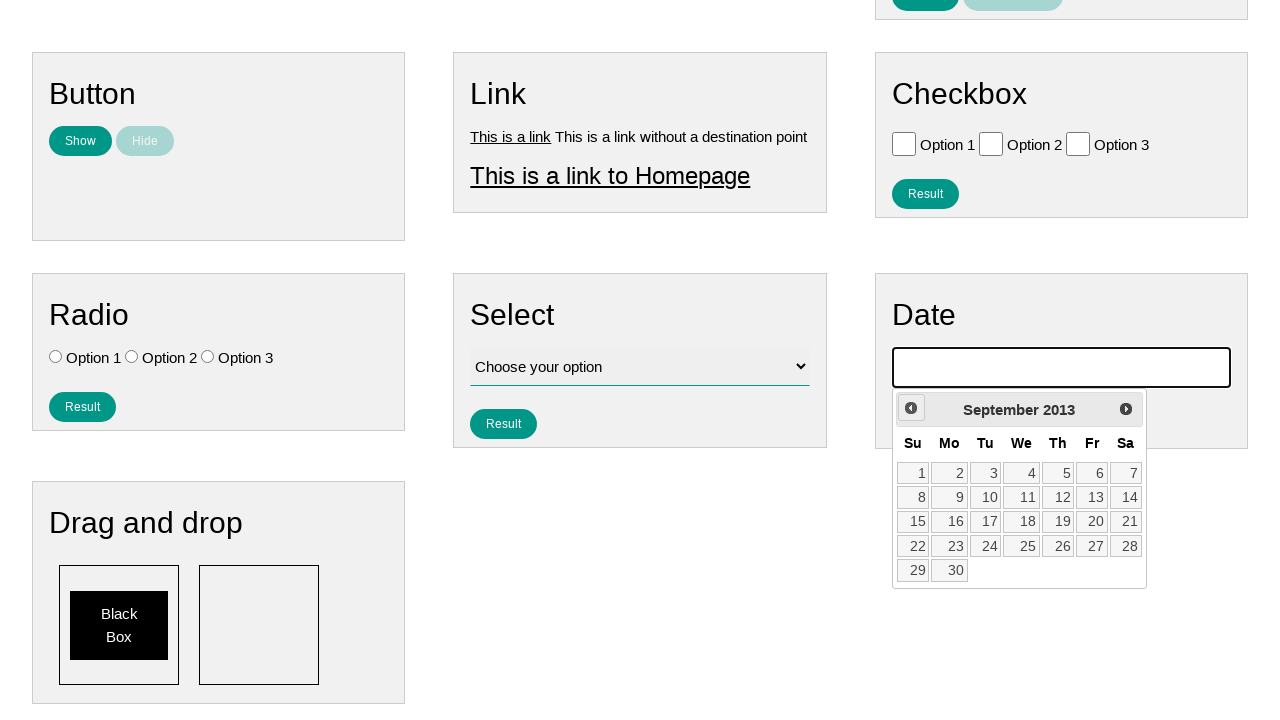

Clicked previous month button to navigate backwards in calendar at (911, 408) on .ui-datepicker-prev
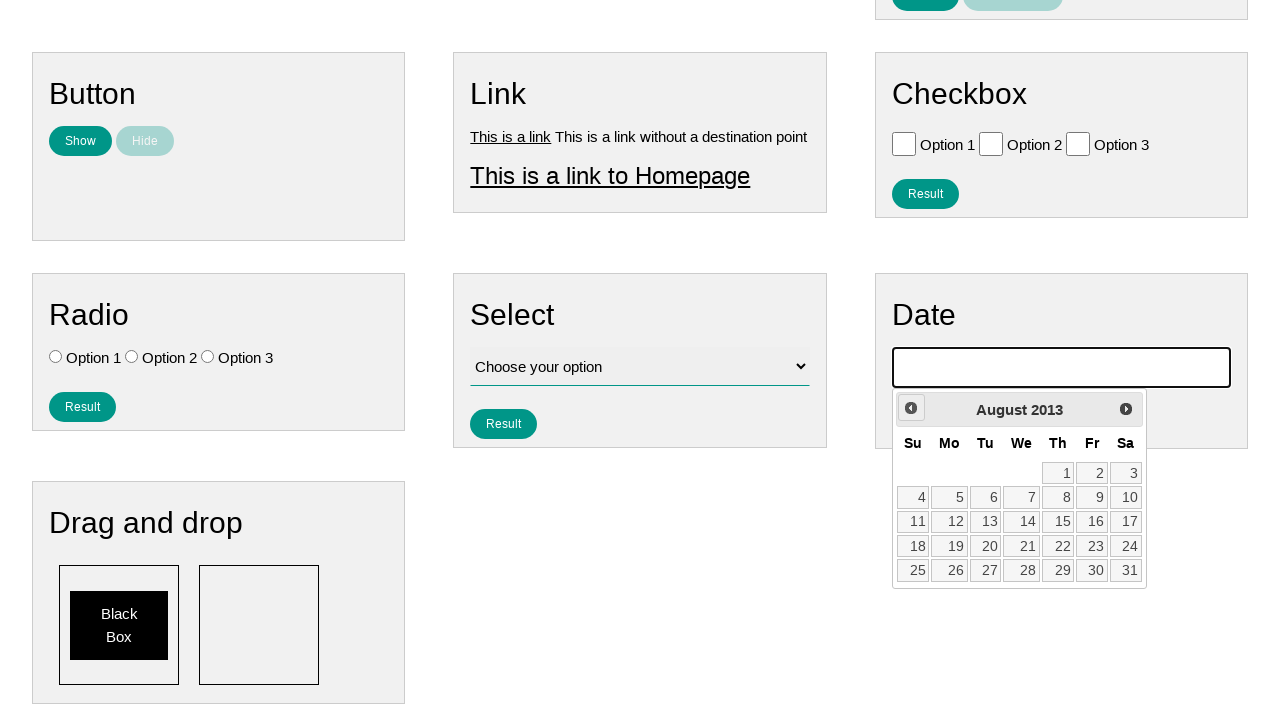

Clicked previous month button to navigate backwards in calendar at (911, 408) on .ui-datepicker-prev
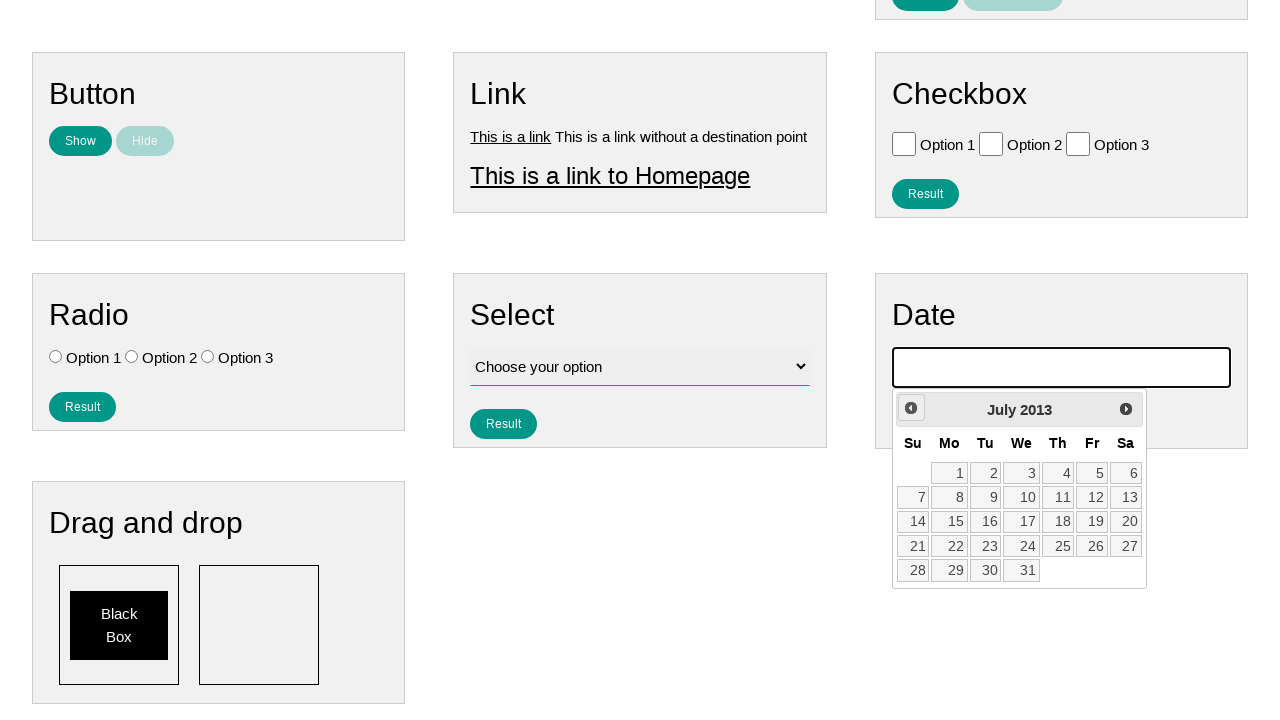

Clicked previous month button to navigate backwards in calendar at (911, 408) on .ui-datepicker-prev
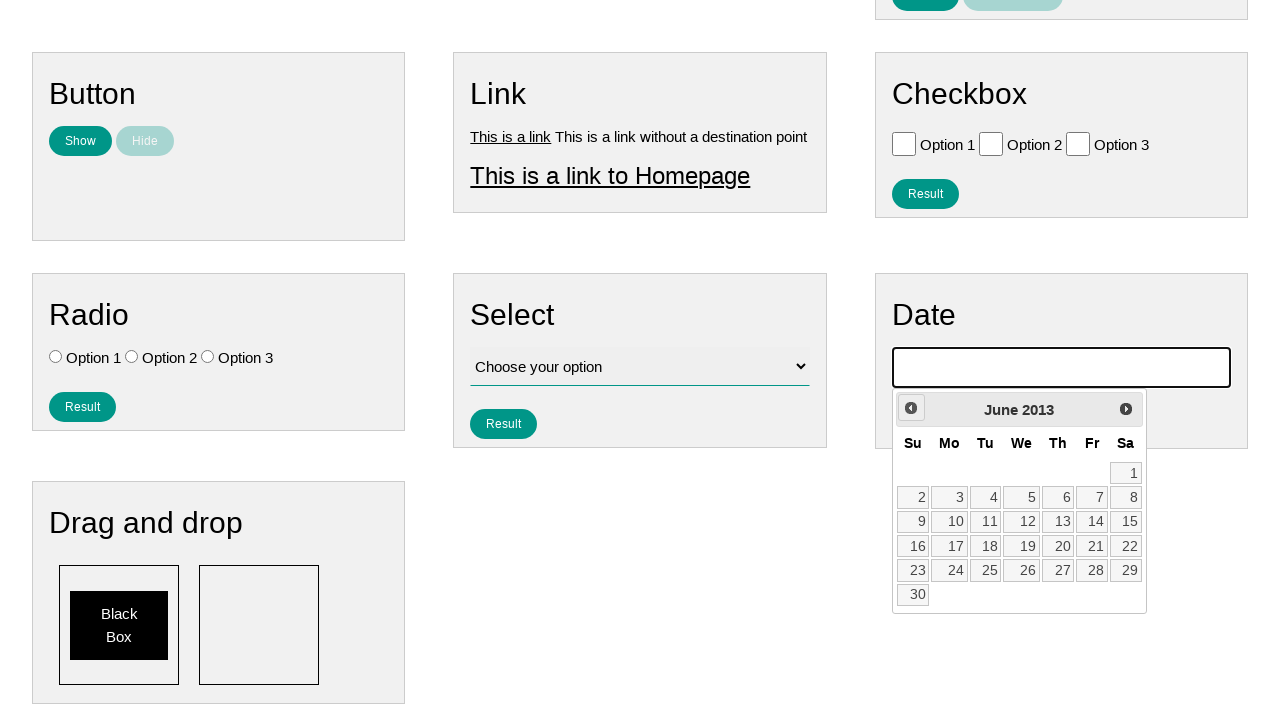

Clicked previous month button to navigate backwards in calendar at (911, 408) on .ui-datepicker-prev
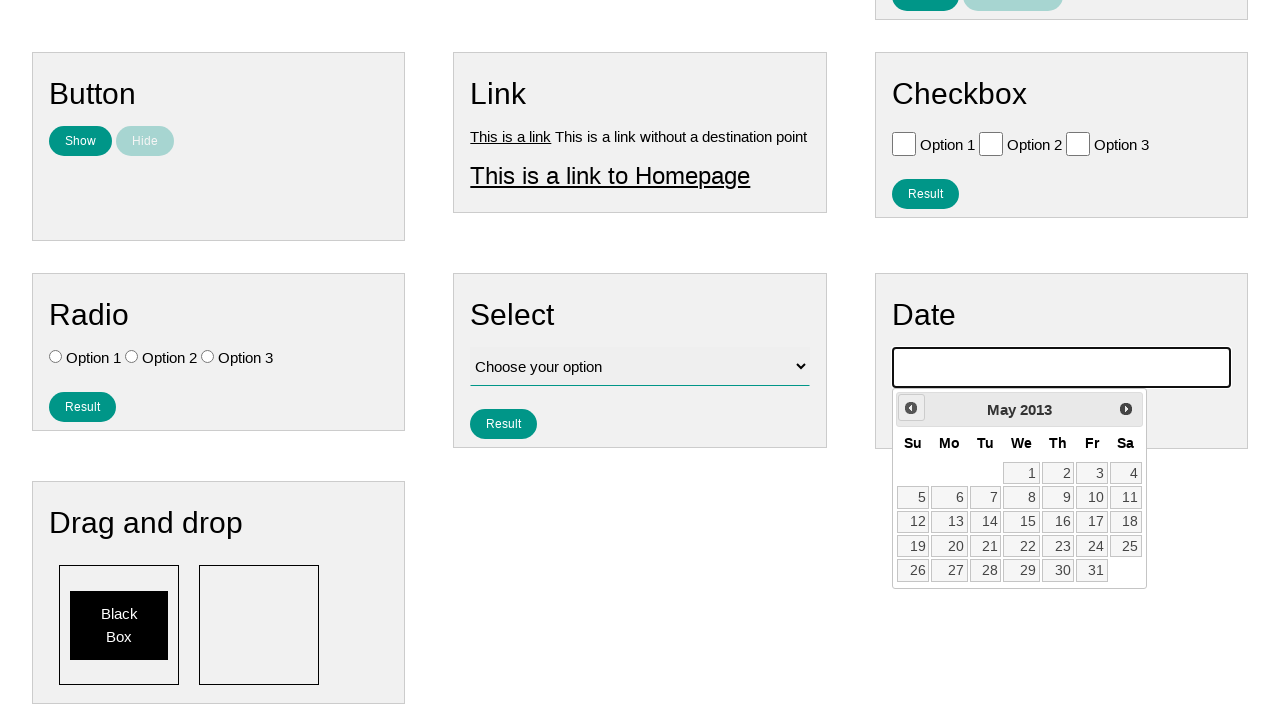

Clicked previous month button to navigate backwards in calendar at (911, 408) on .ui-datepicker-prev
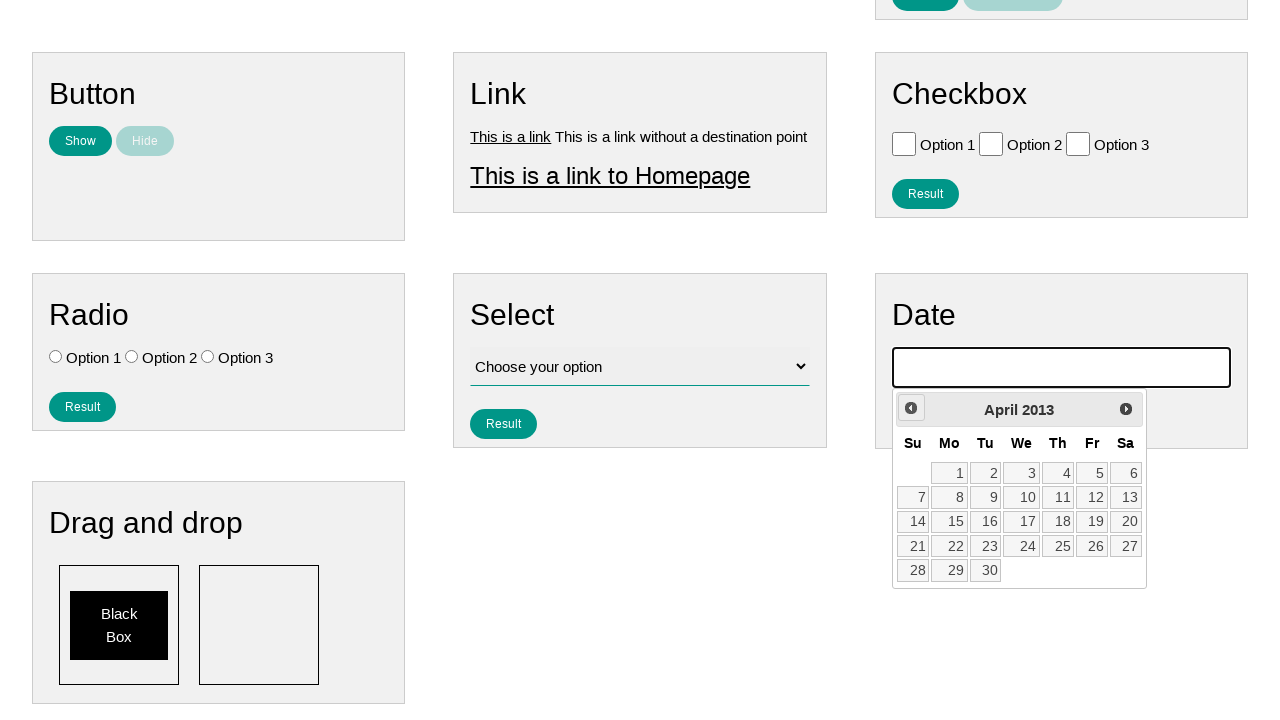

Clicked previous month button to navigate backwards in calendar at (911, 408) on .ui-datepicker-prev
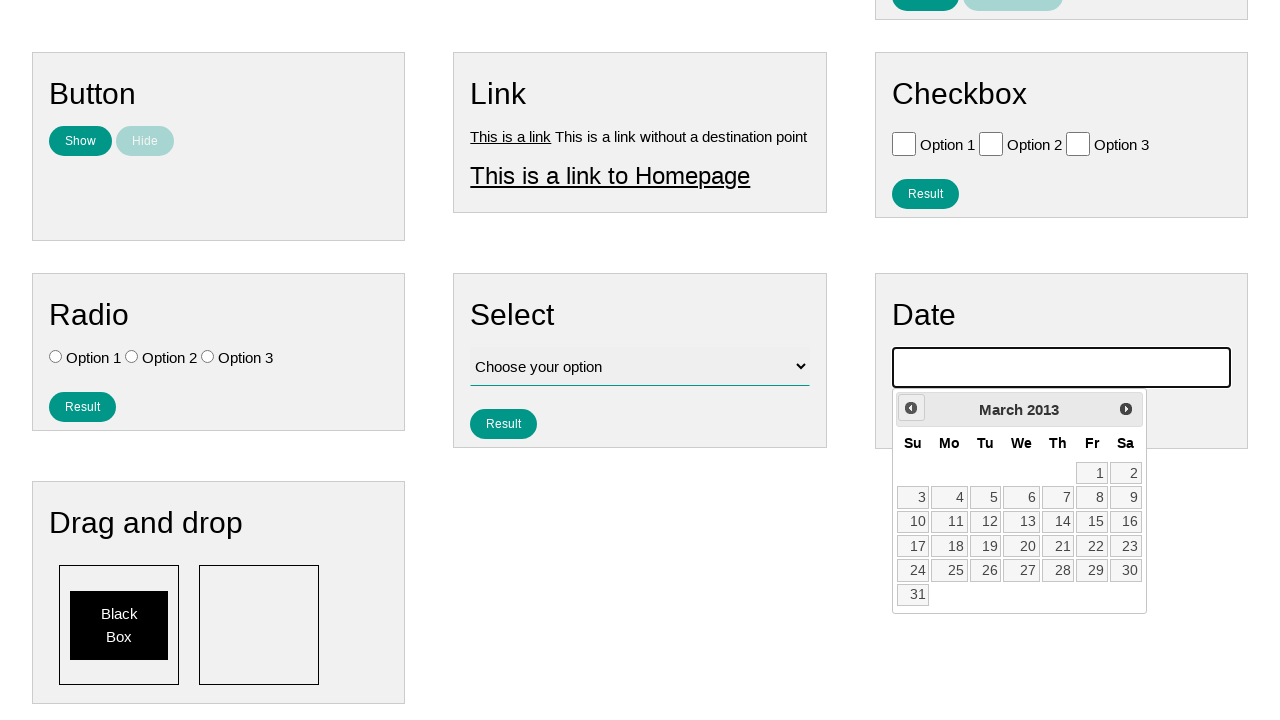

Clicked previous month button to navigate backwards in calendar at (911, 408) on .ui-datepicker-prev
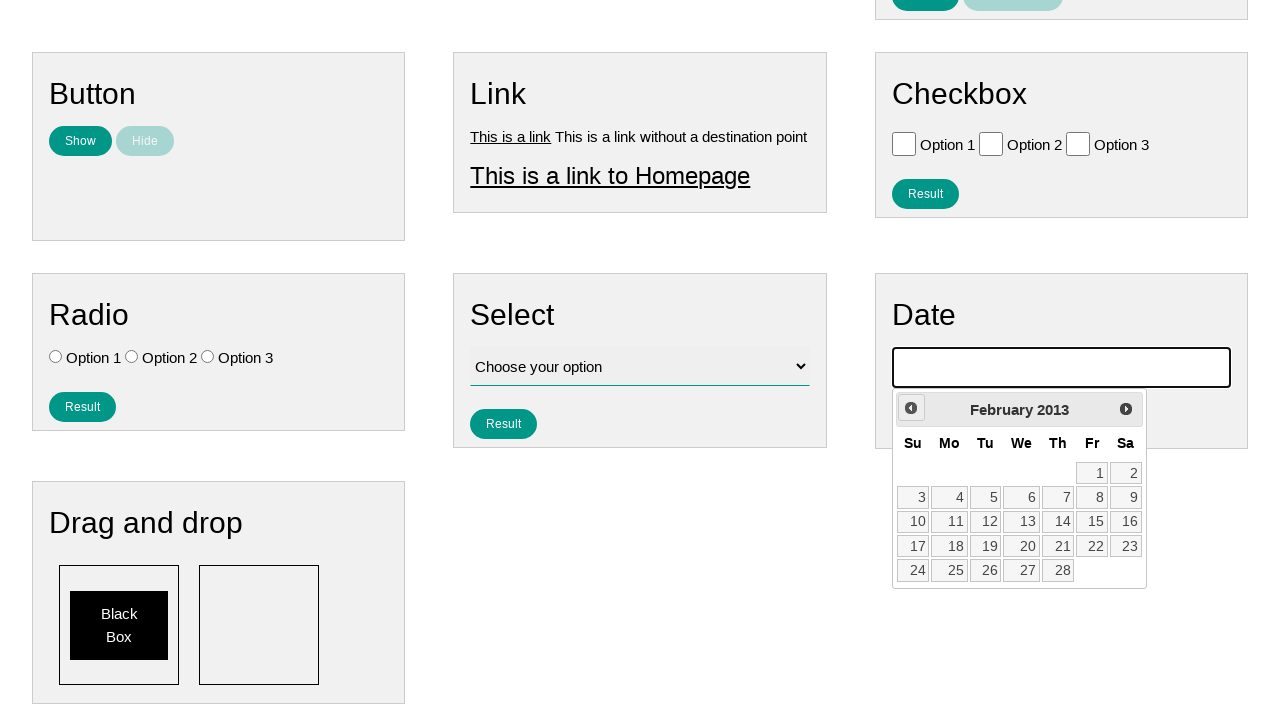

Clicked previous month button to navigate backwards in calendar at (911, 408) on .ui-datepicker-prev
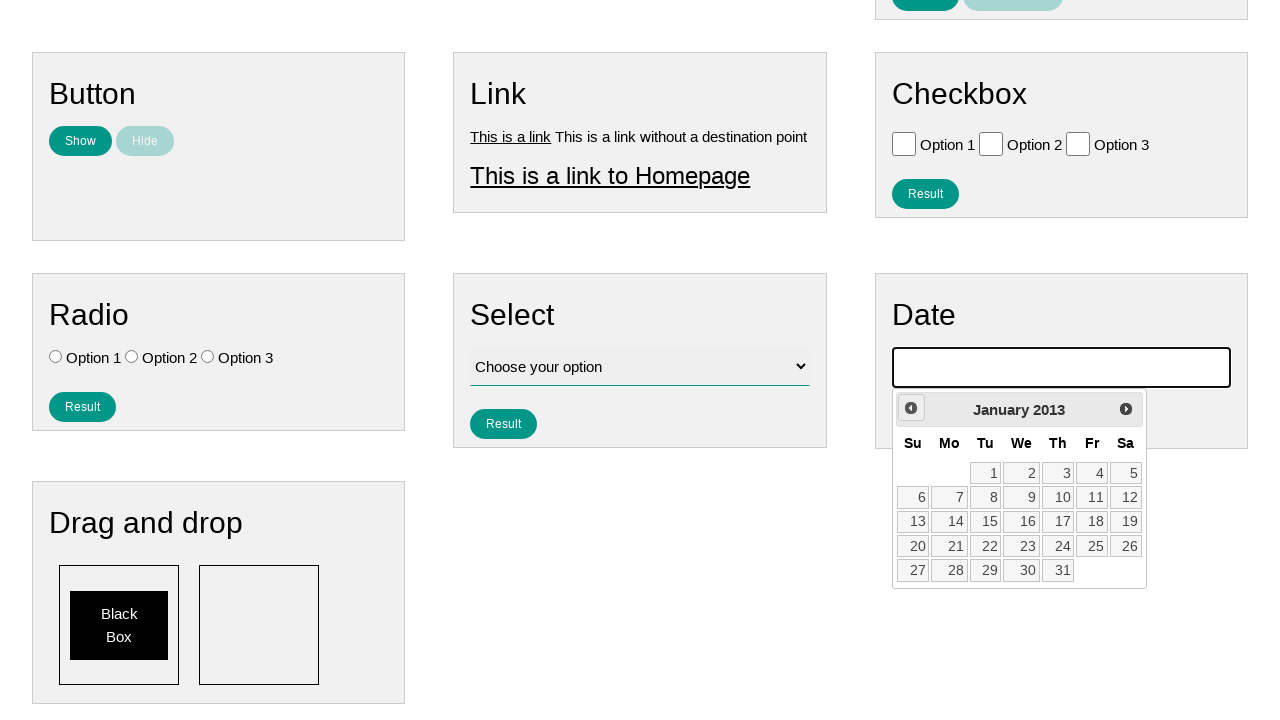

Clicked previous month button to navigate backwards in calendar at (911, 408) on .ui-datepicker-prev
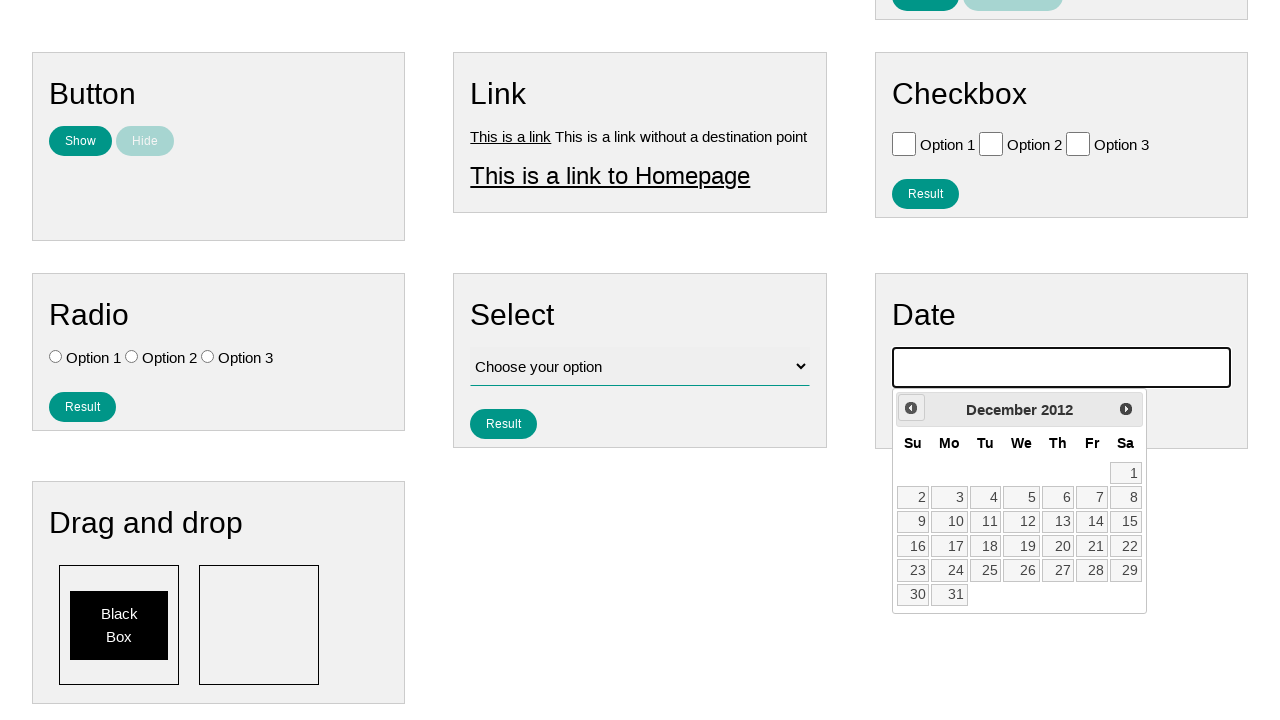

Clicked previous month button to navigate backwards in calendar at (911, 408) on .ui-datepicker-prev
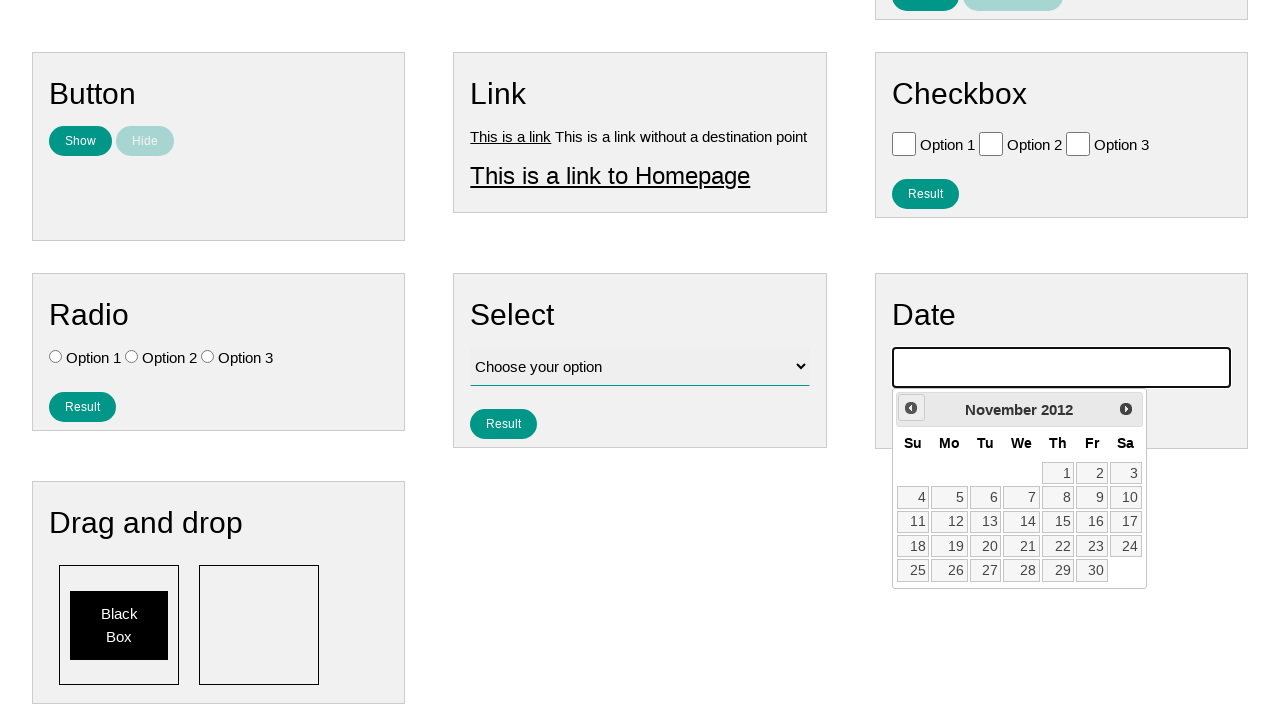

Clicked previous month button to navigate backwards in calendar at (911, 408) on .ui-datepicker-prev
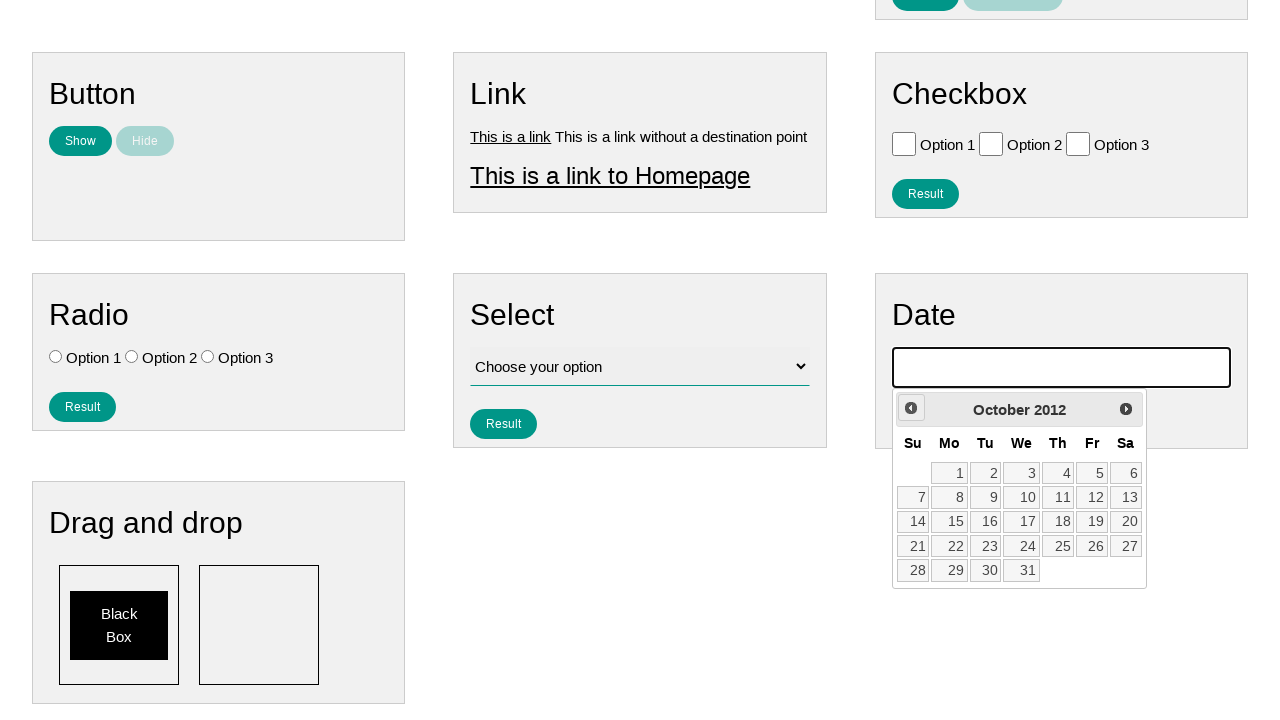

Clicked previous month button to navigate backwards in calendar at (911, 408) on .ui-datepicker-prev
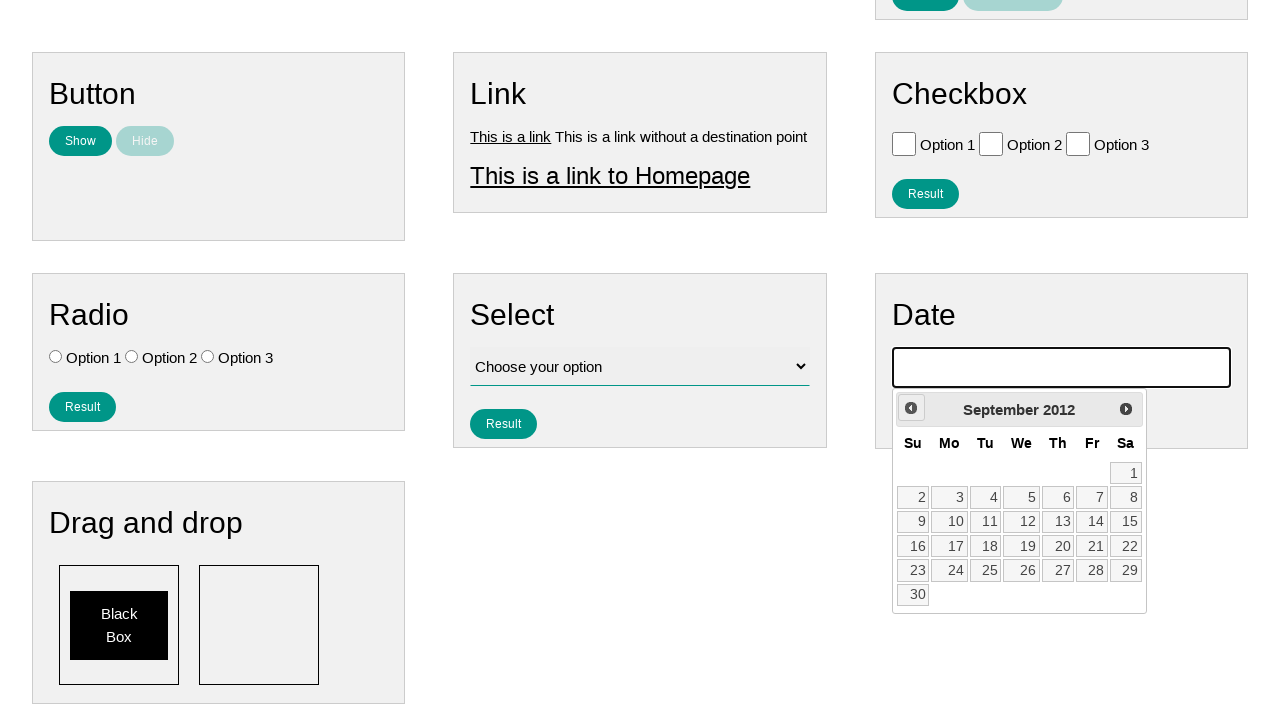

Clicked previous month button to navigate backwards in calendar at (911, 408) on .ui-datepicker-prev
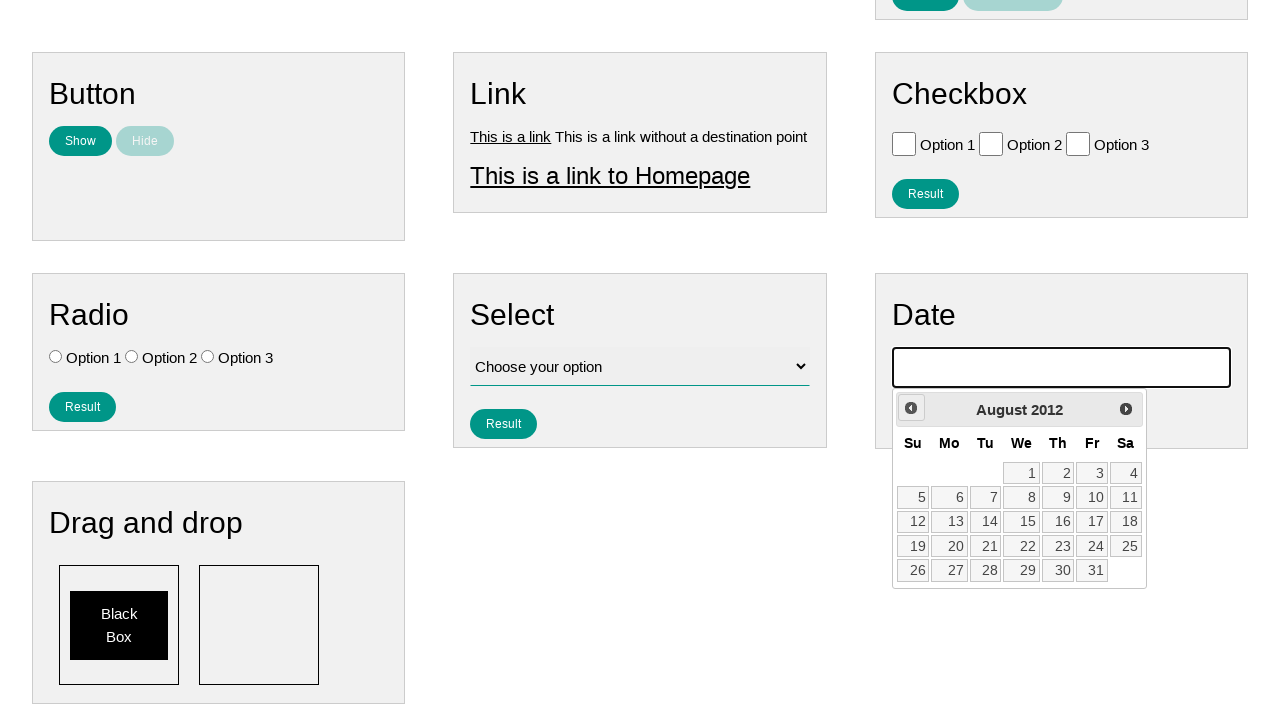

Clicked previous month button to navigate backwards in calendar at (911, 408) on .ui-datepicker-prev
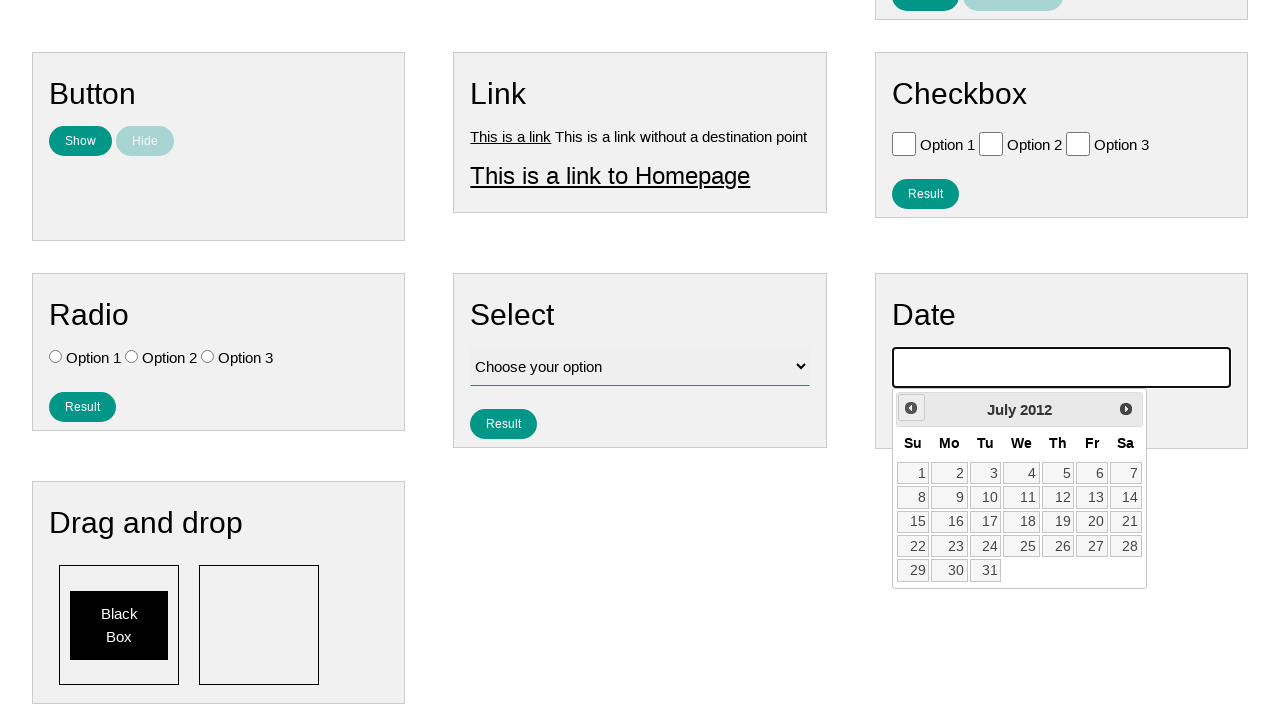

Clicked previous month button to navigate backwards in calendar at (911, 408) on .ui-datepicker-prev
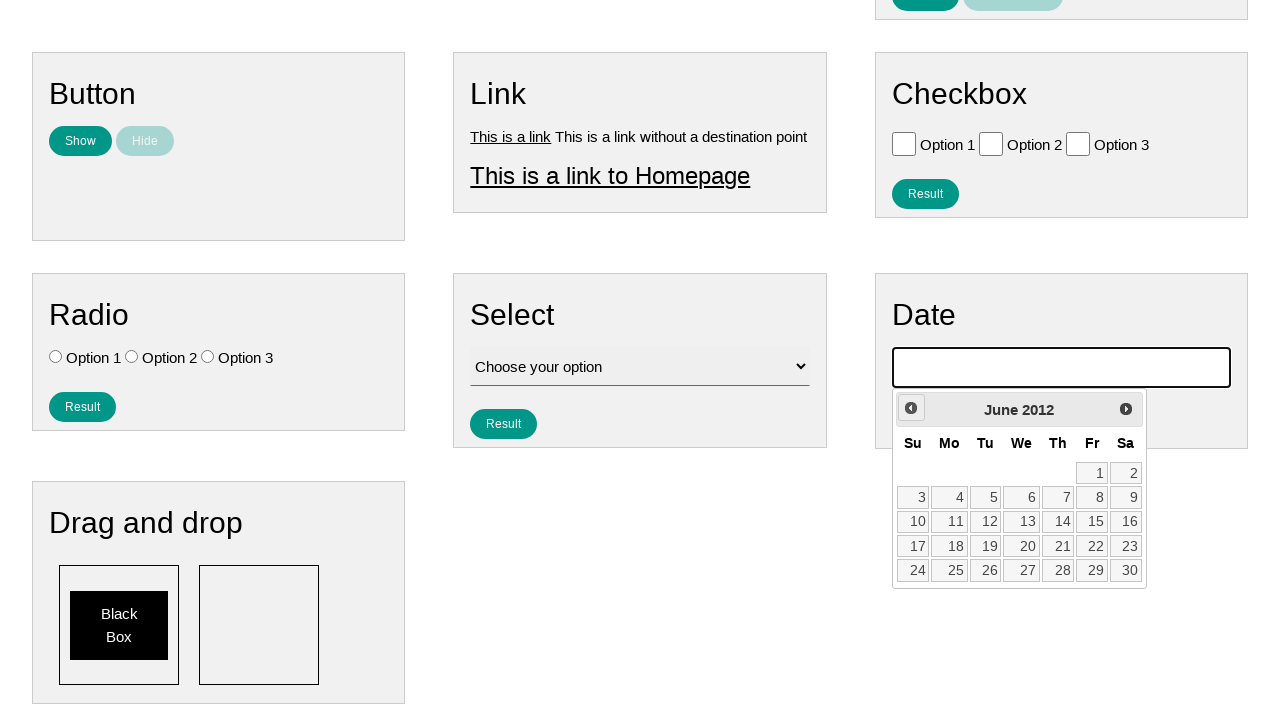

Clicked previous month button to navigate backwards in calendar at (911, 408) on .ui-datepicker-prev
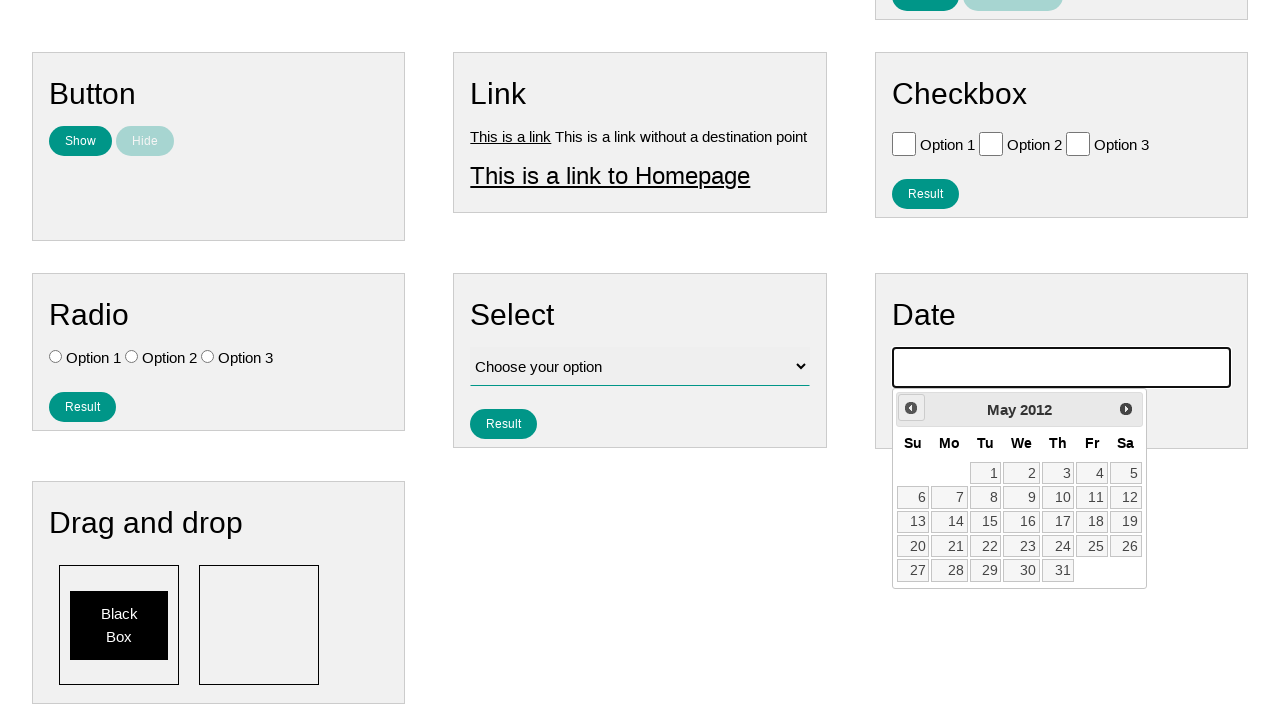

Clicked previous month button to navigate backwards in calendar at (911, 408) on .ui-datepicker-prev
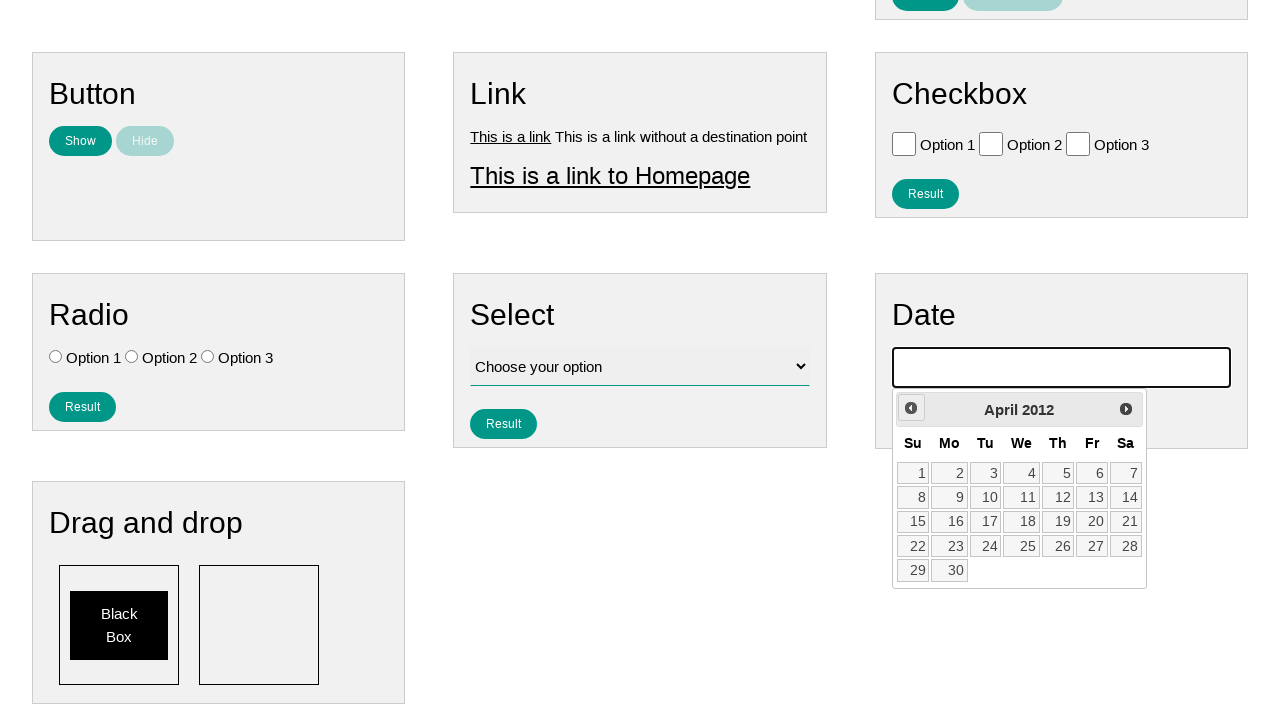

Clicked previous month button to navigate backwards in calendar at (911, 408) on .ui-datepicker-prev
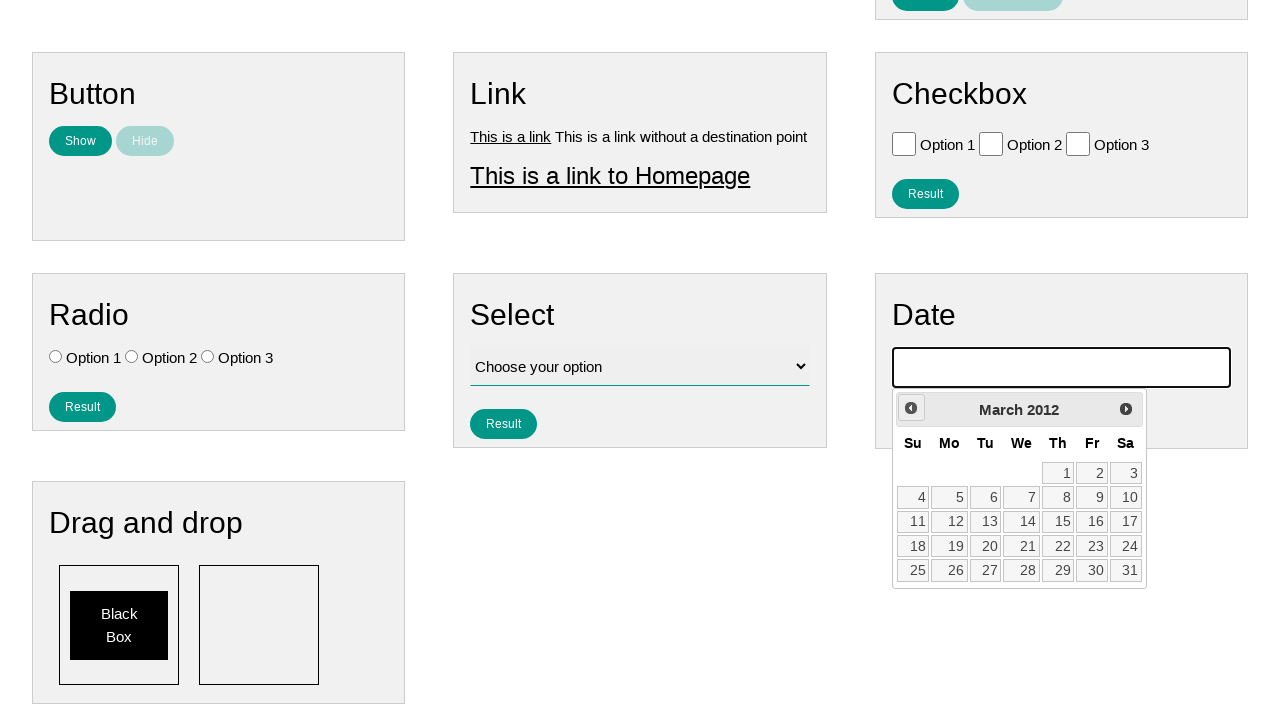

Clicked previous month button to navigate backwards in calendar at (911, 408) on .ui-datepicker-prev
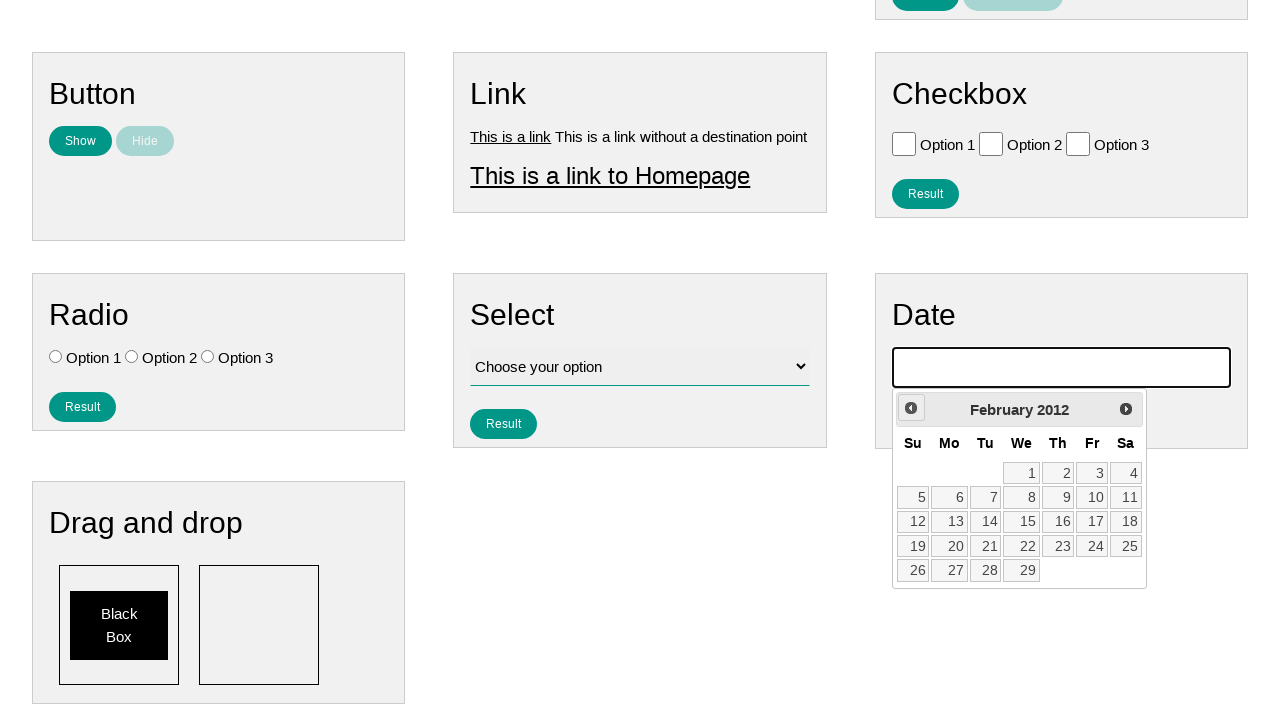

Clicked previous month button to navigate backwards in calendar at (911, 408) on .ui-datepicker-prev
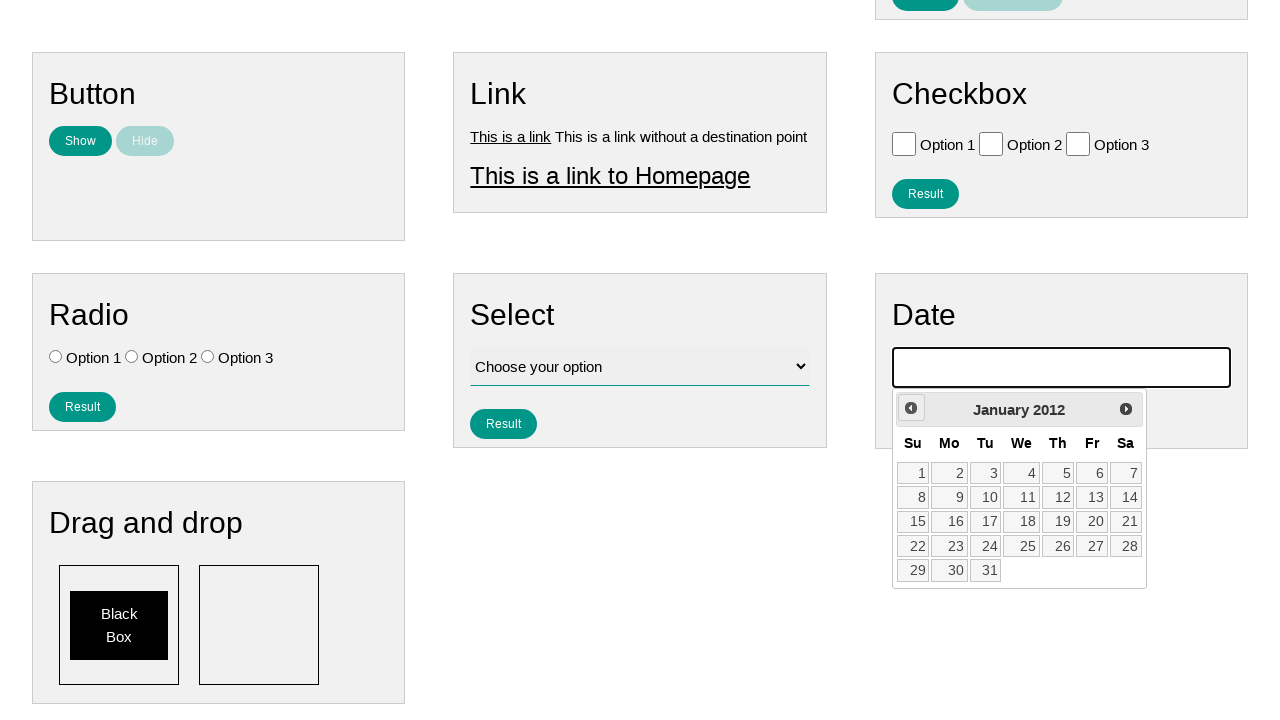

Clicked previous month button to navigate backwards in calendar at (911, 408) on .ui-datepicker-prev
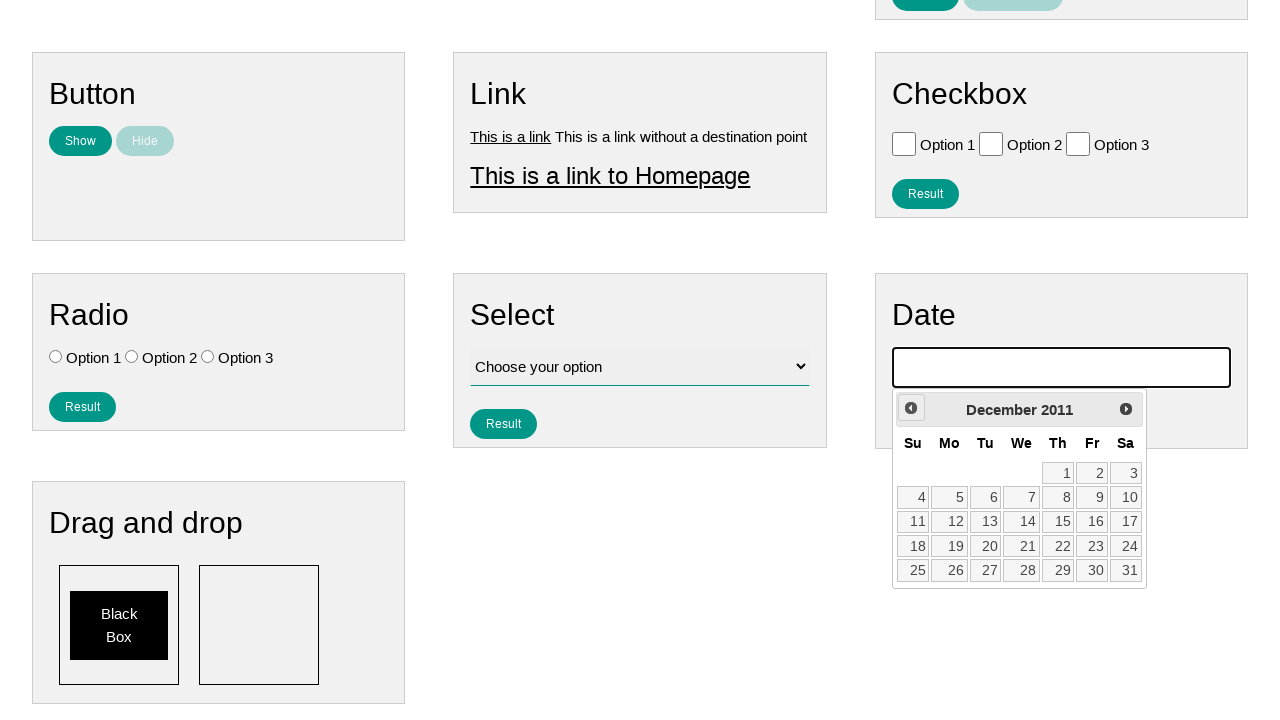

Clicked previous month button to navigate backwards in calendar at (911, 408) on .ui-datepicker-prev
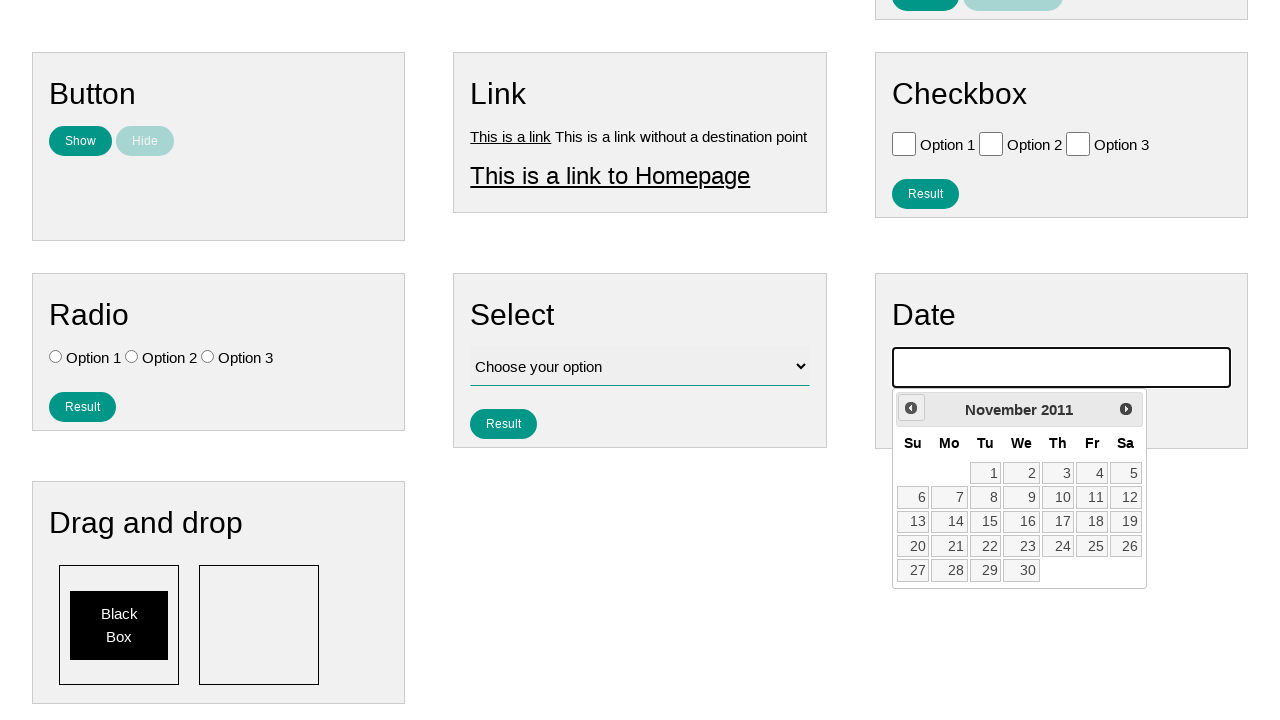

Clicked previous month button to navigate backwards in calendar at (911, 408) on .ui-datepicker-prev
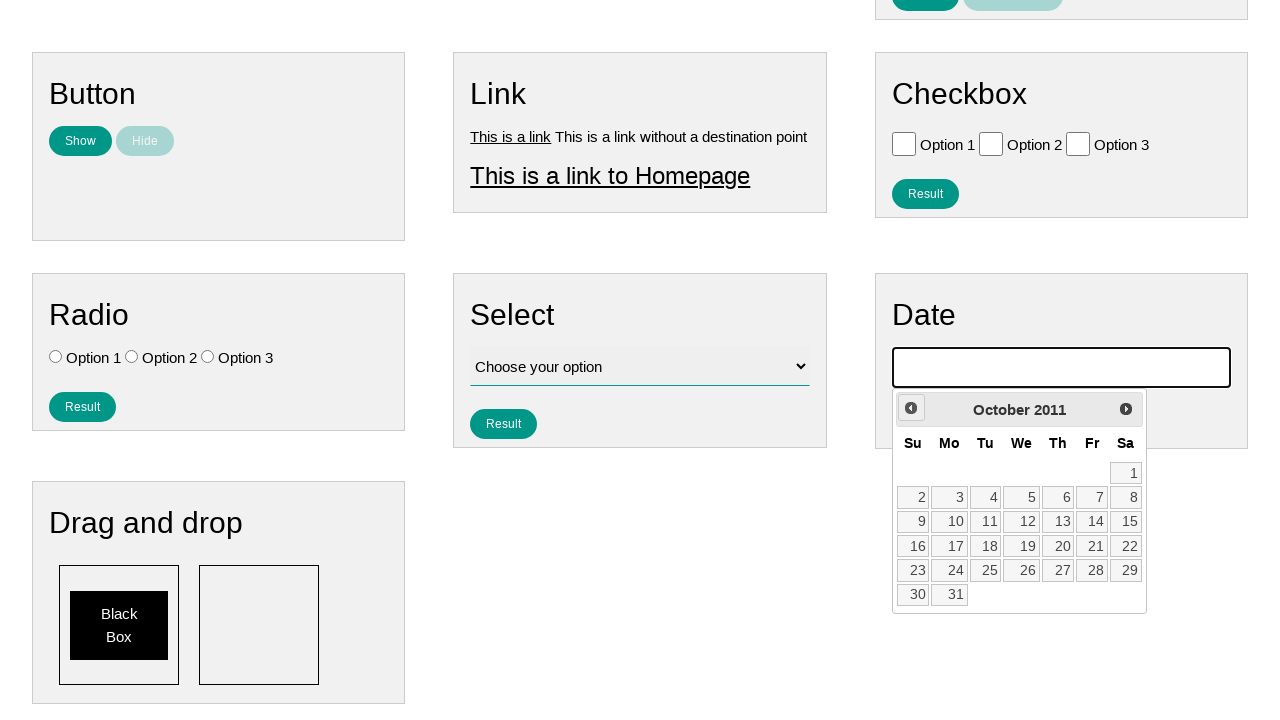

Clicked previous month button to navigate backwards in calendar at (911, 408) on .ui-datepicker-prev
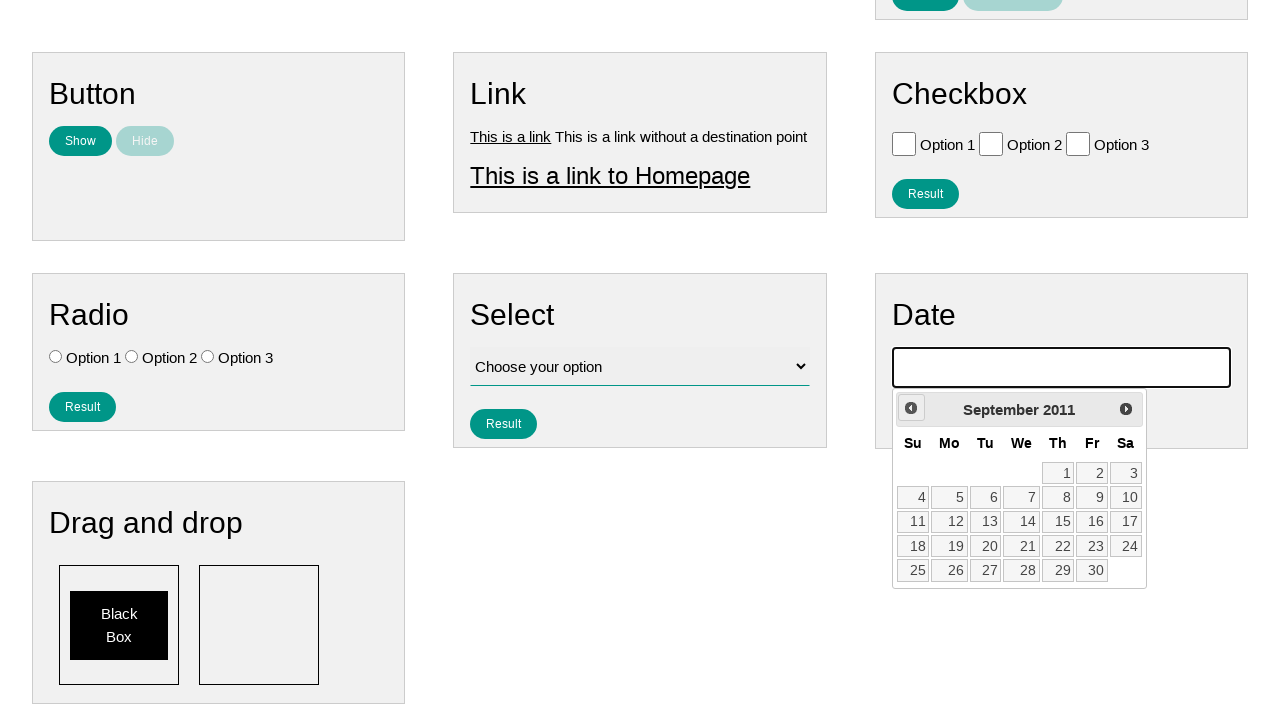

Clicked previous month button to navigate backwards in calendar at (911, 408) on .ui-datepicker-prev
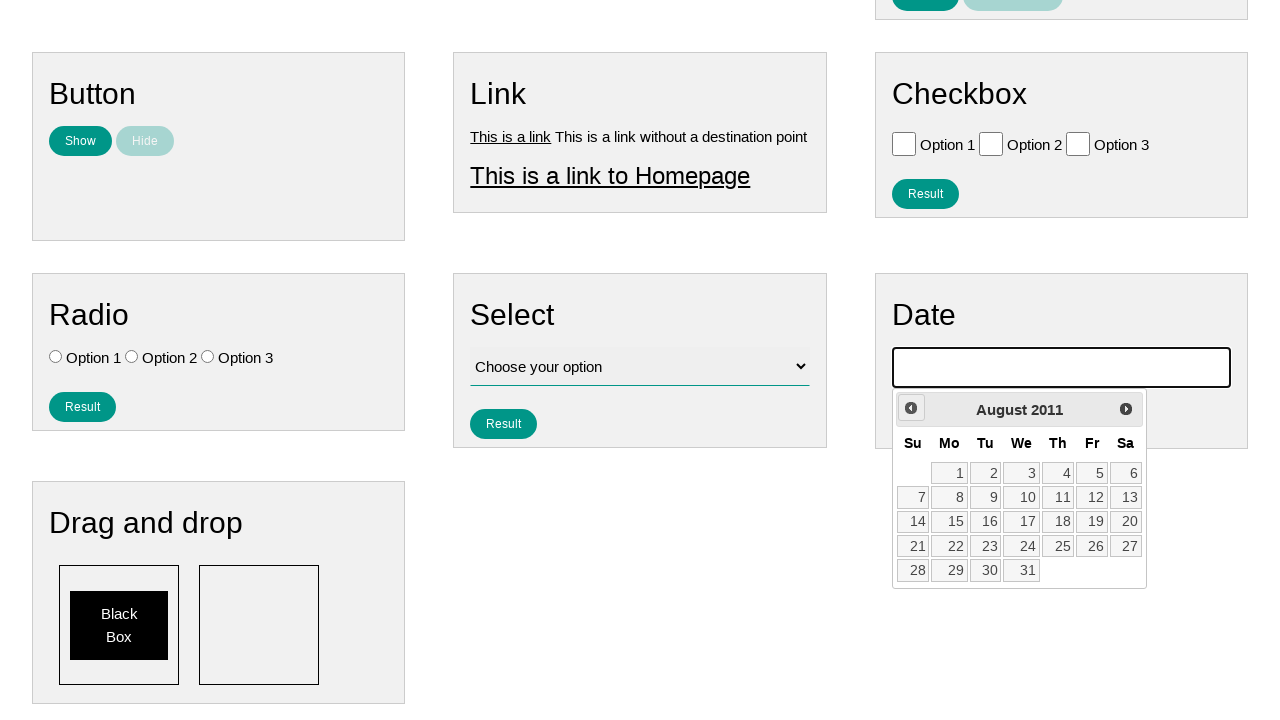

Clicked previous month button to navigate backwards in calendar at (911, 408) on .ui-datepicker-prev
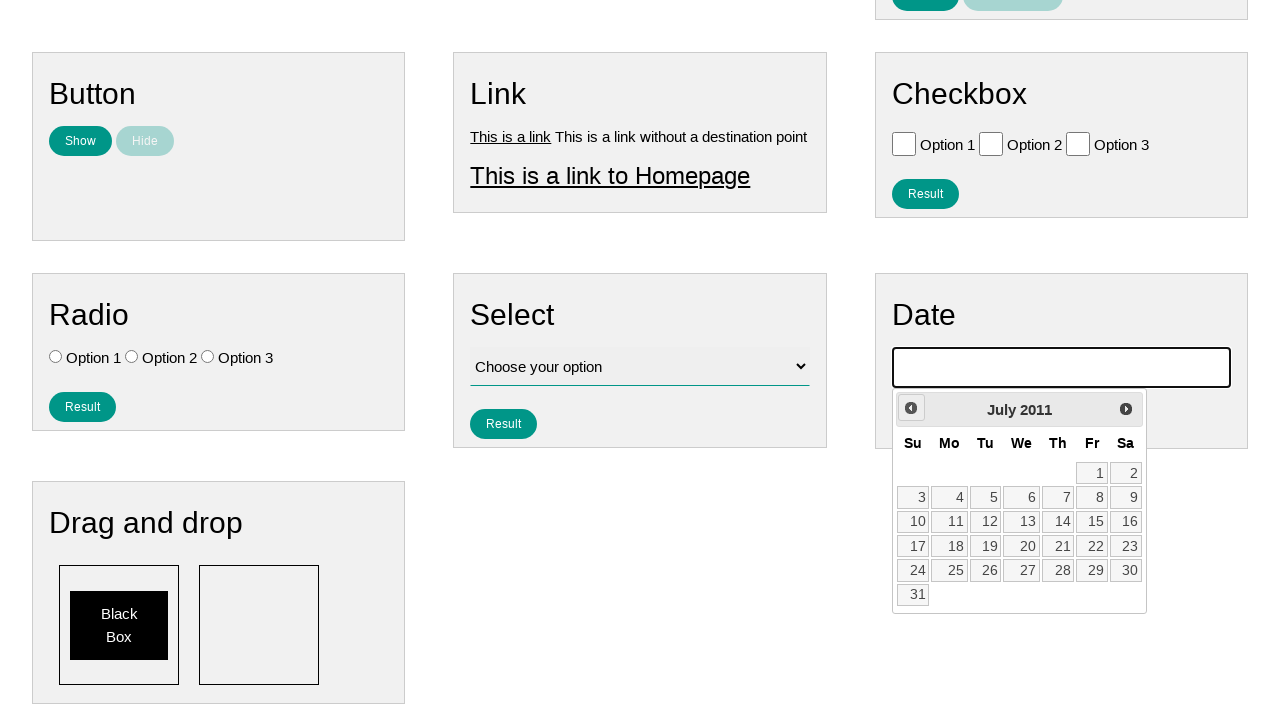

Clicked previous month button to navigate backwards in calendar at (911, 408) on .ui-datepicker-prev
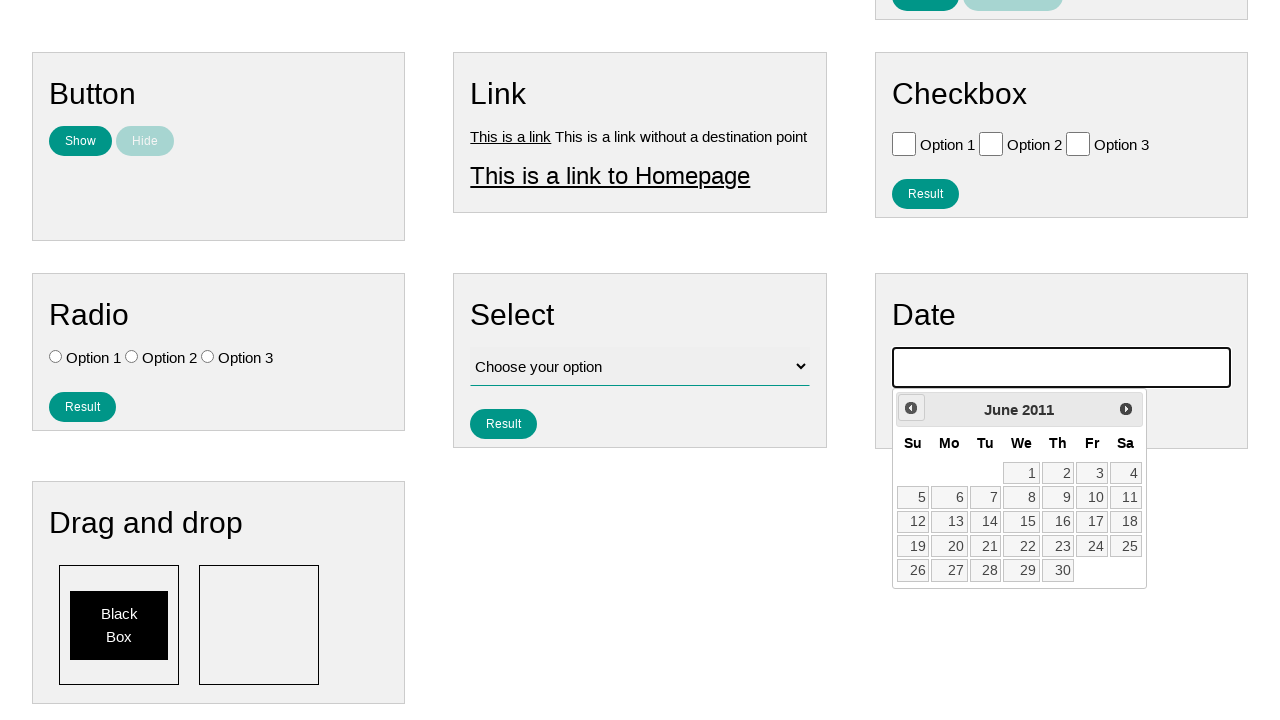

Clicked previous month button to navigate backwards in calendar at (911, 408) on .ui-datepicker-prev
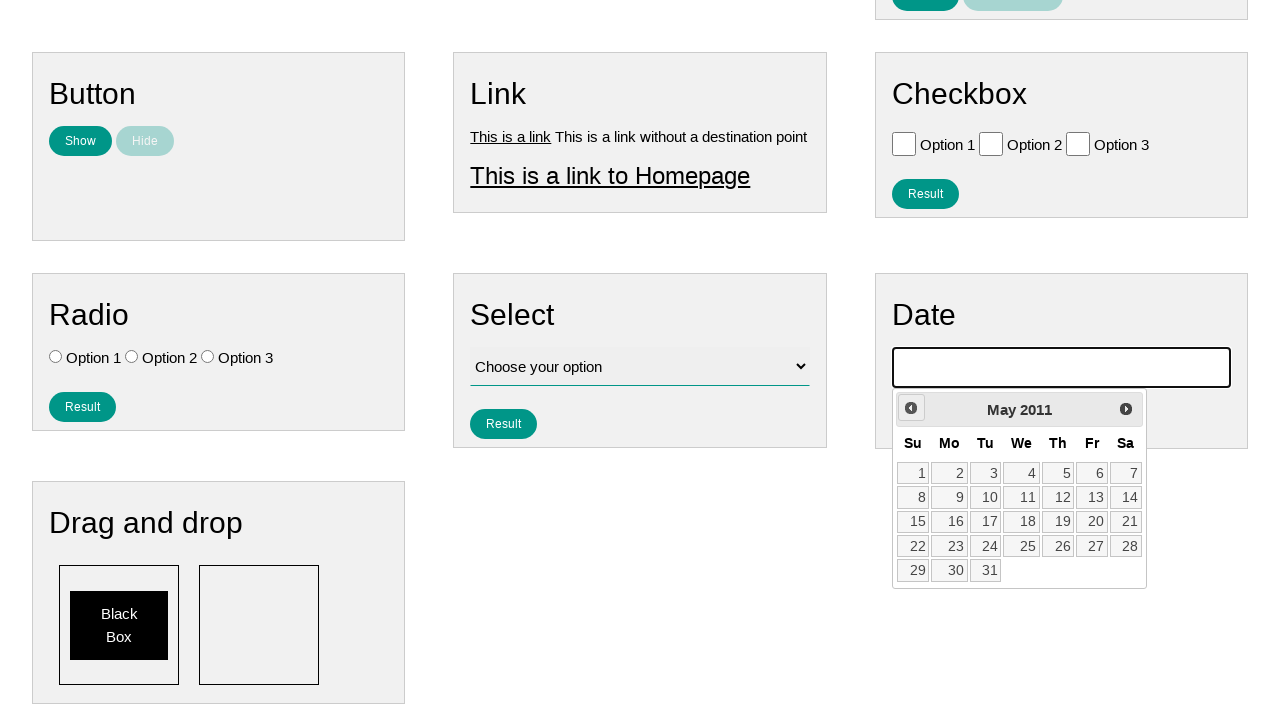

Clicked previous month button to navigate backwards in calendar at (911, 408) on .ui-datepicker-prev
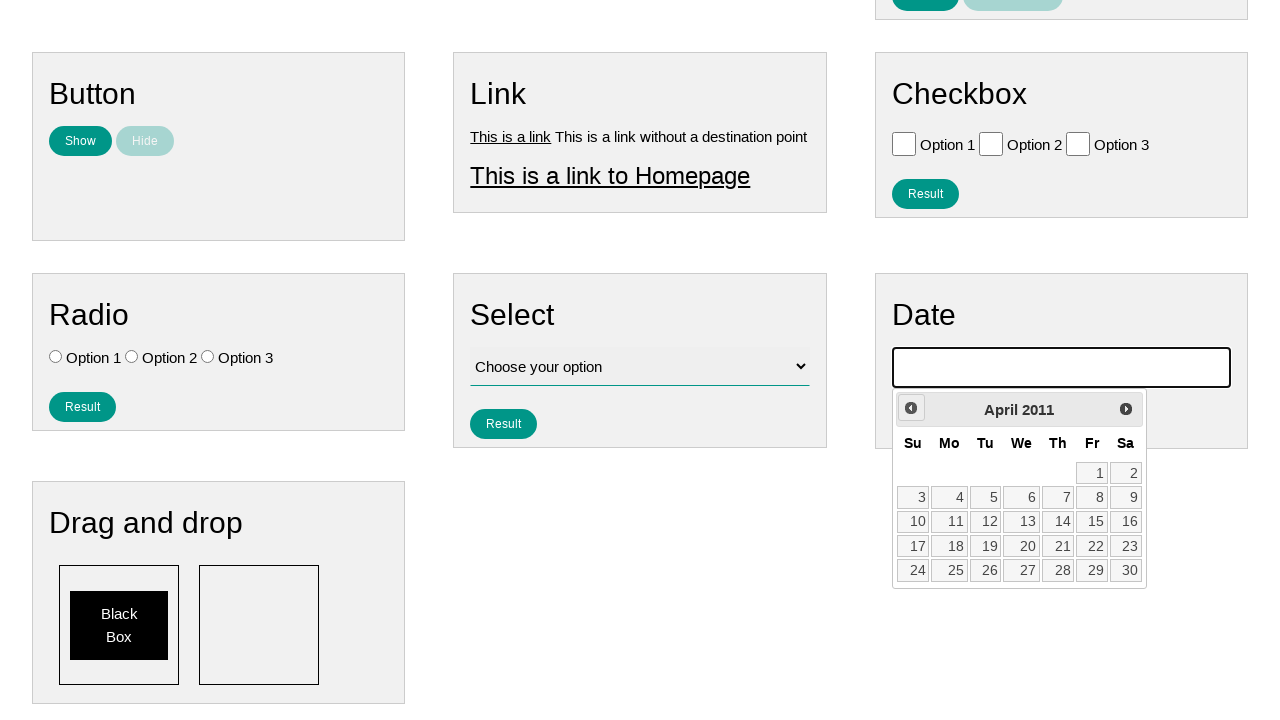

Clicked previous month button to navigate backwards in calendar at (911, 408) on .ui-datepicker-prev
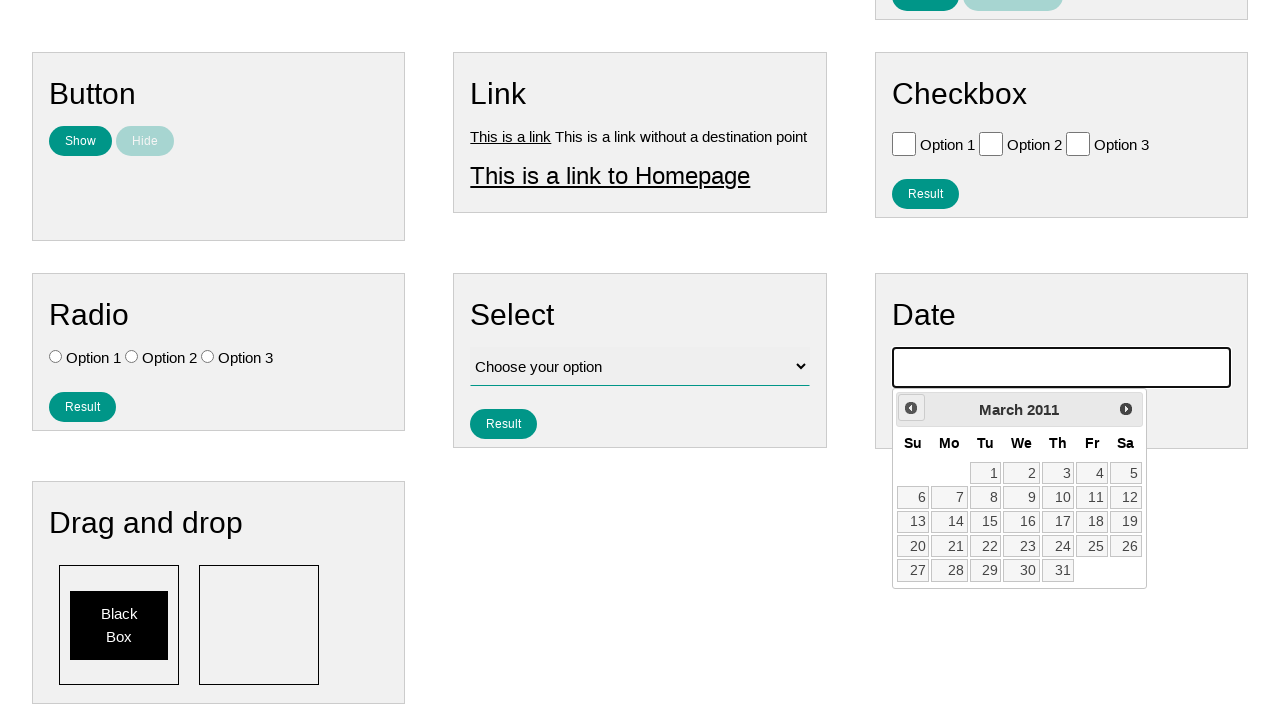

Clicked previous month button to navigate backwards in calendar at (911, 408) on .ui-datepicker-prev
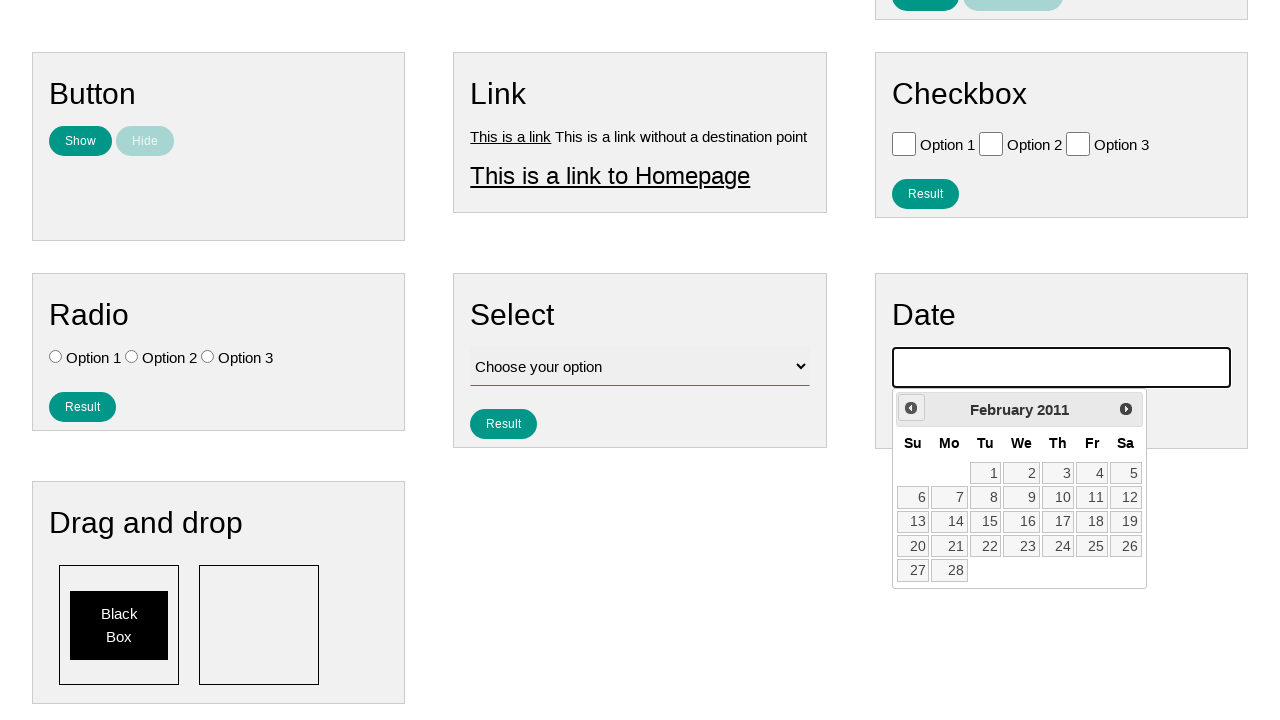

Clicked previous month button to navigate backwards in calendar at (911, 408) on .ui-datepicker-prev
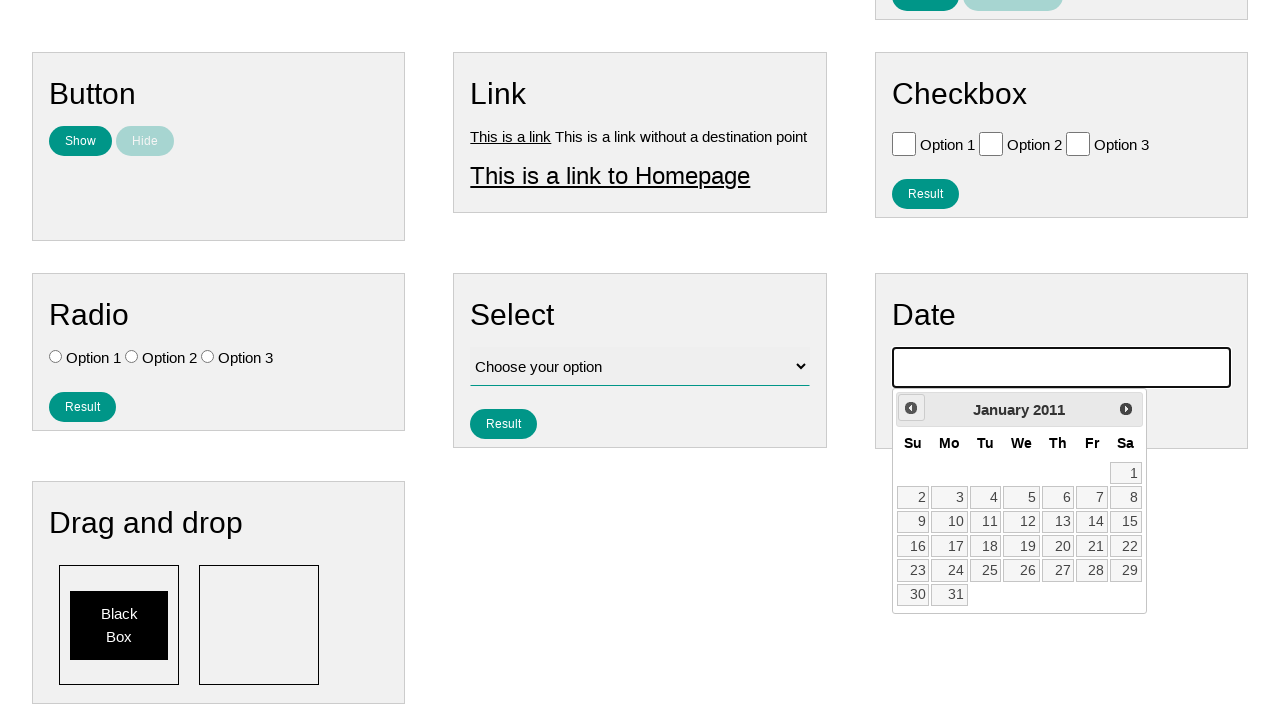

Clicked previous month button to navigate backwards in calendar at (911, 408) on .ui-datepicker-prev
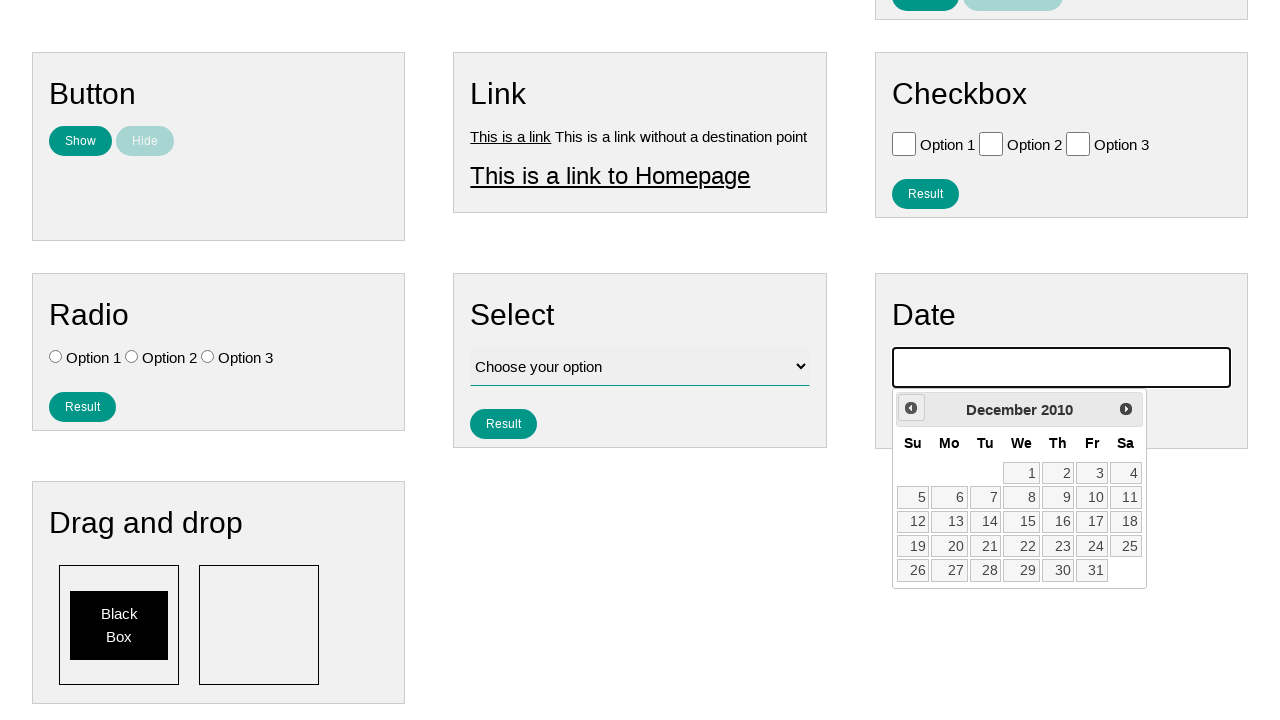

Clicked previous month button to navigate backwards in calendar at (911, 408) on .ui-datepicker-prev
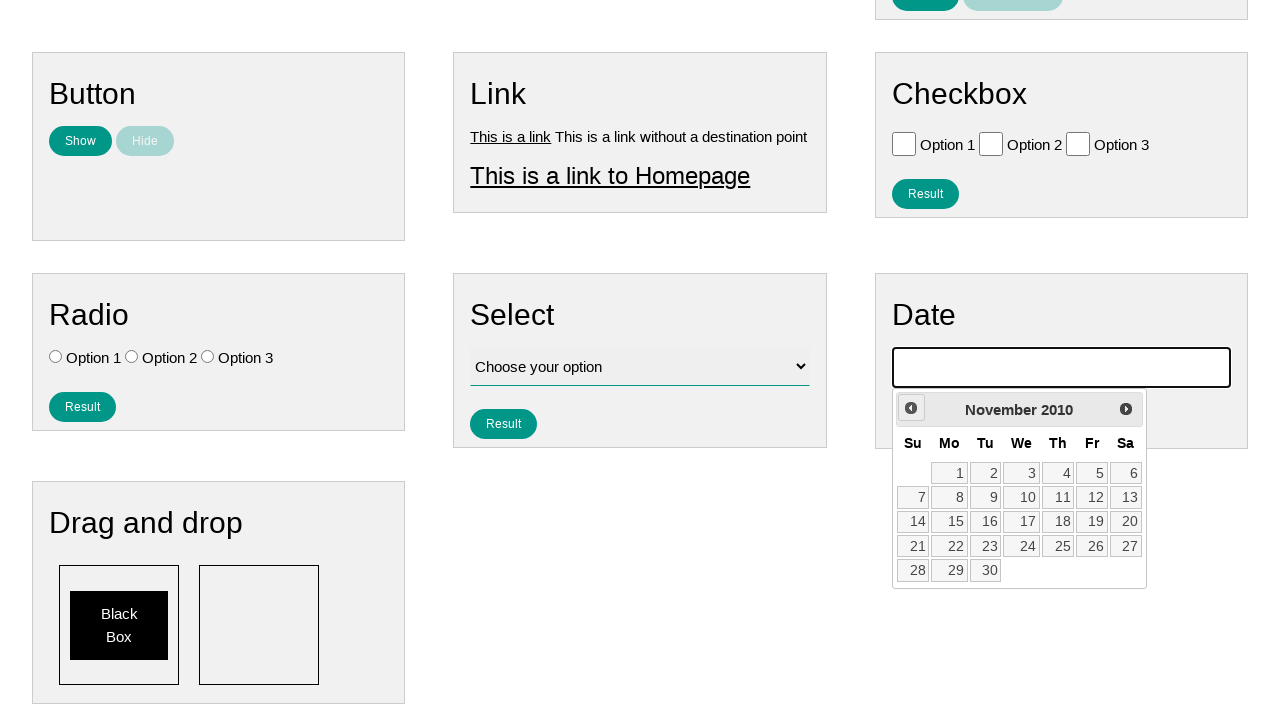

Clicked previous month button to navigate backwards in calendar at (911, 408) on .ui-datepicker-prev
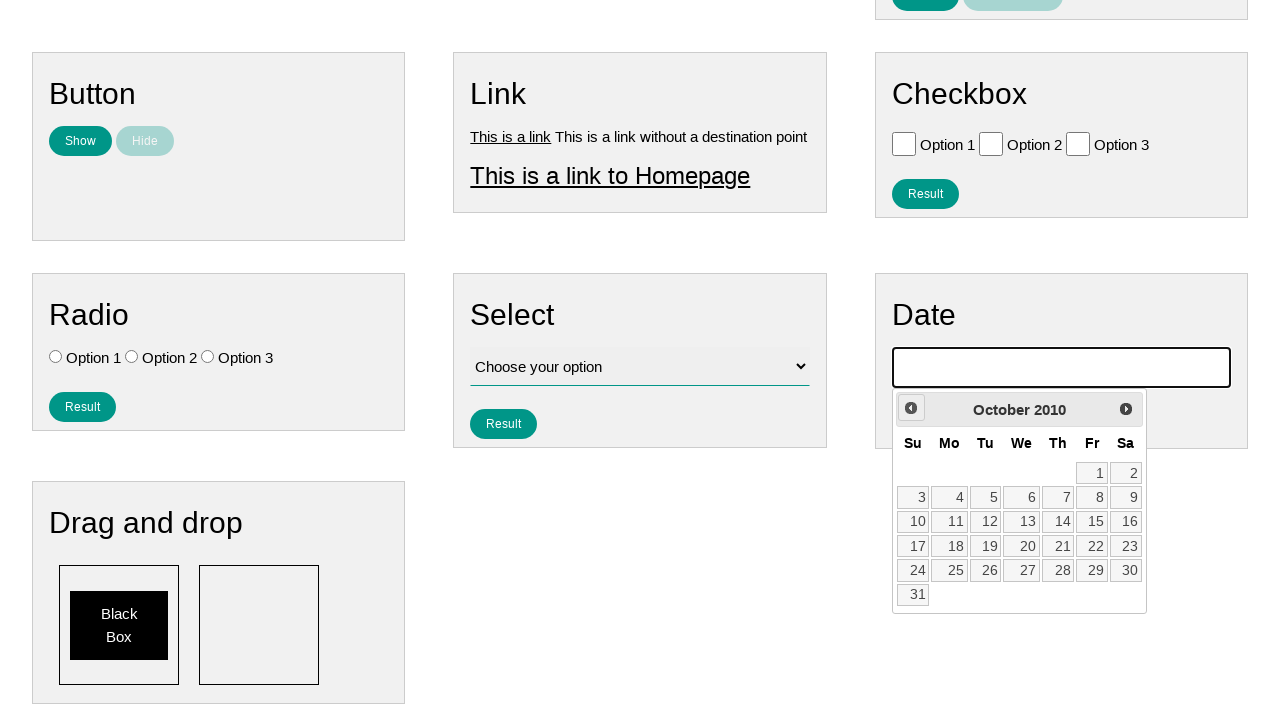

Clicked previous month button to navigate backwards in calendar at (911, 408) on .ui-datepicker-prev
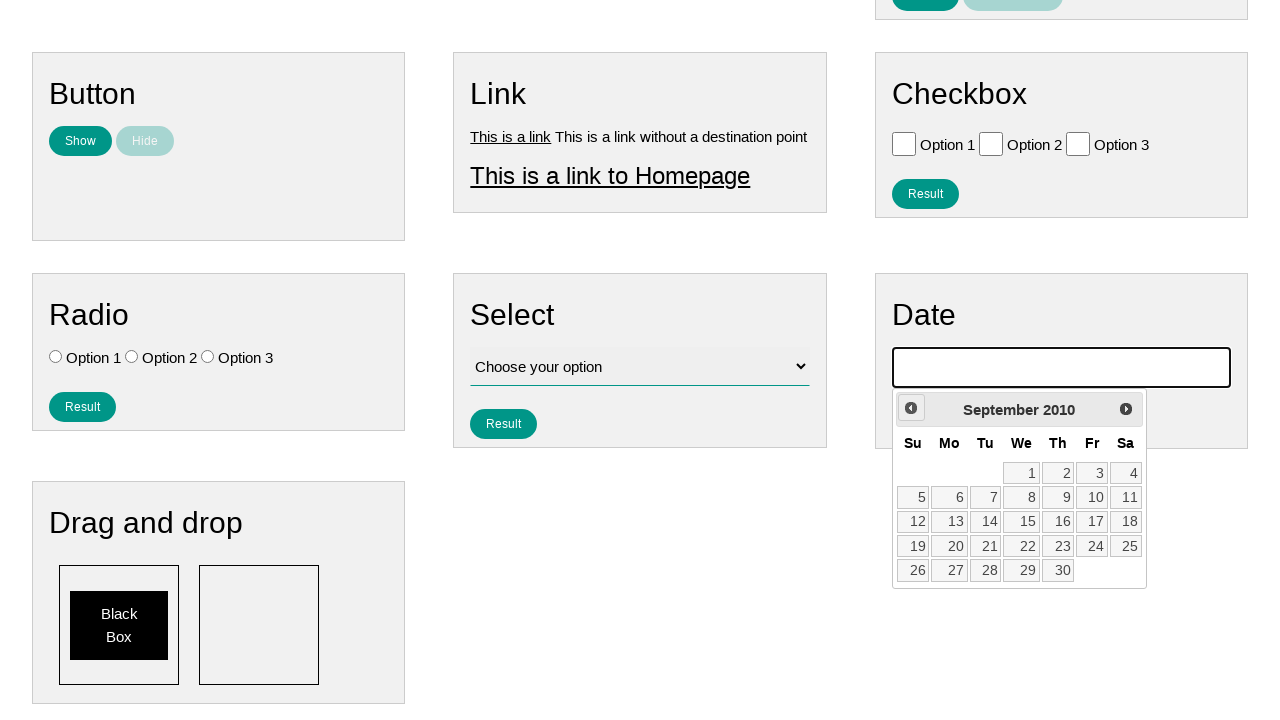

Clicked previous month button to navigate backwards in calendar at (911, 408) on .ui-datepicker-prev
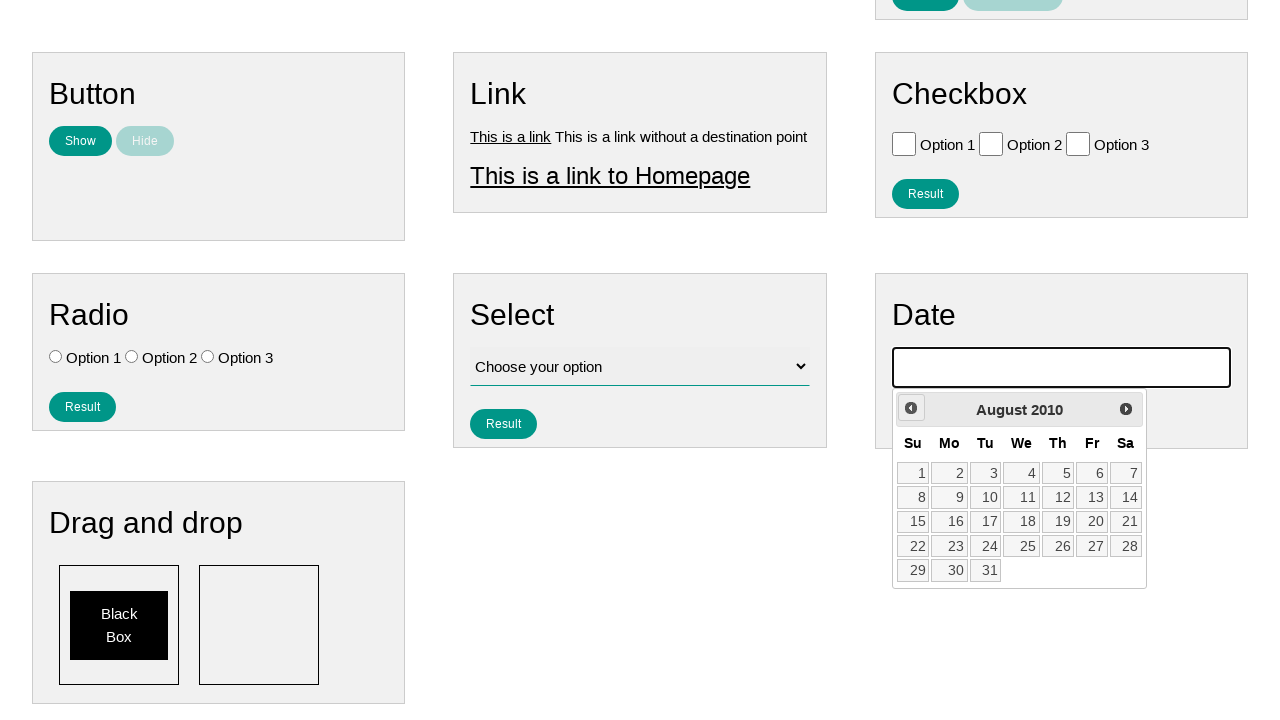

Clicked previous month button to navigate backwards in calendar at (911, 408) on .ui-datepicker-prev
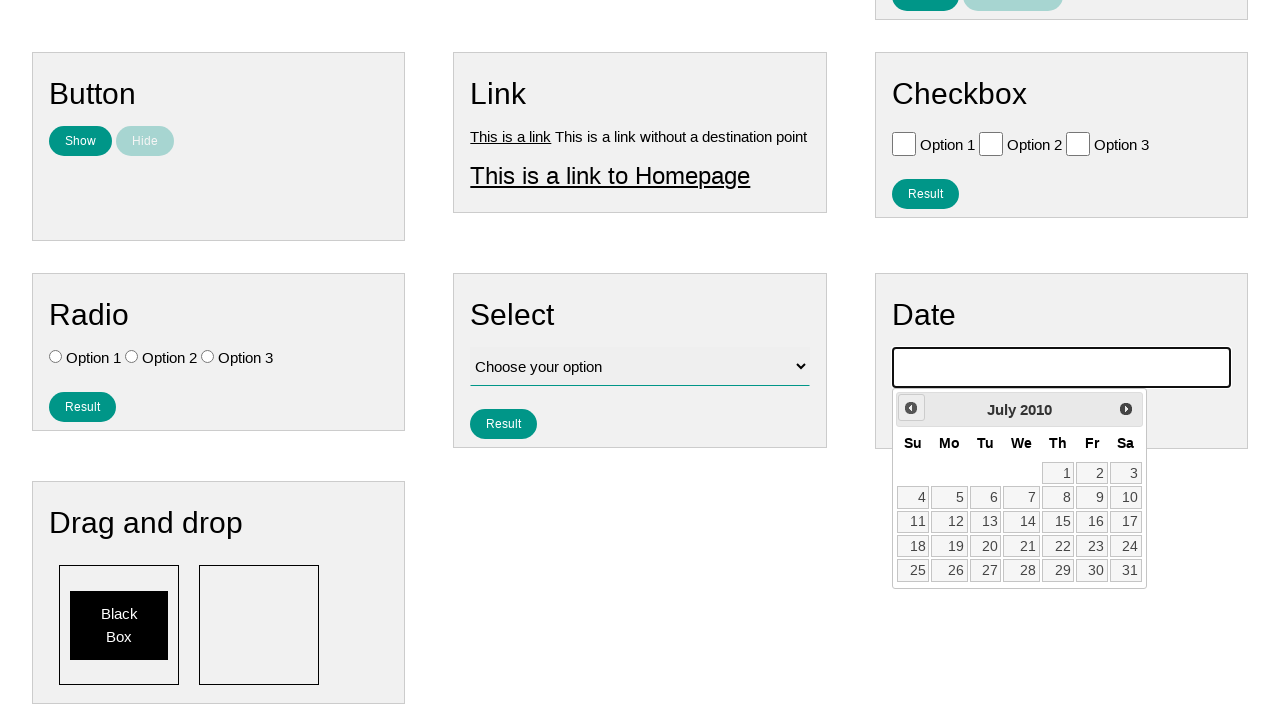

Clicked previous month button to navigate backwards in calendar at (911, 408) on .ui-datepicker-prev
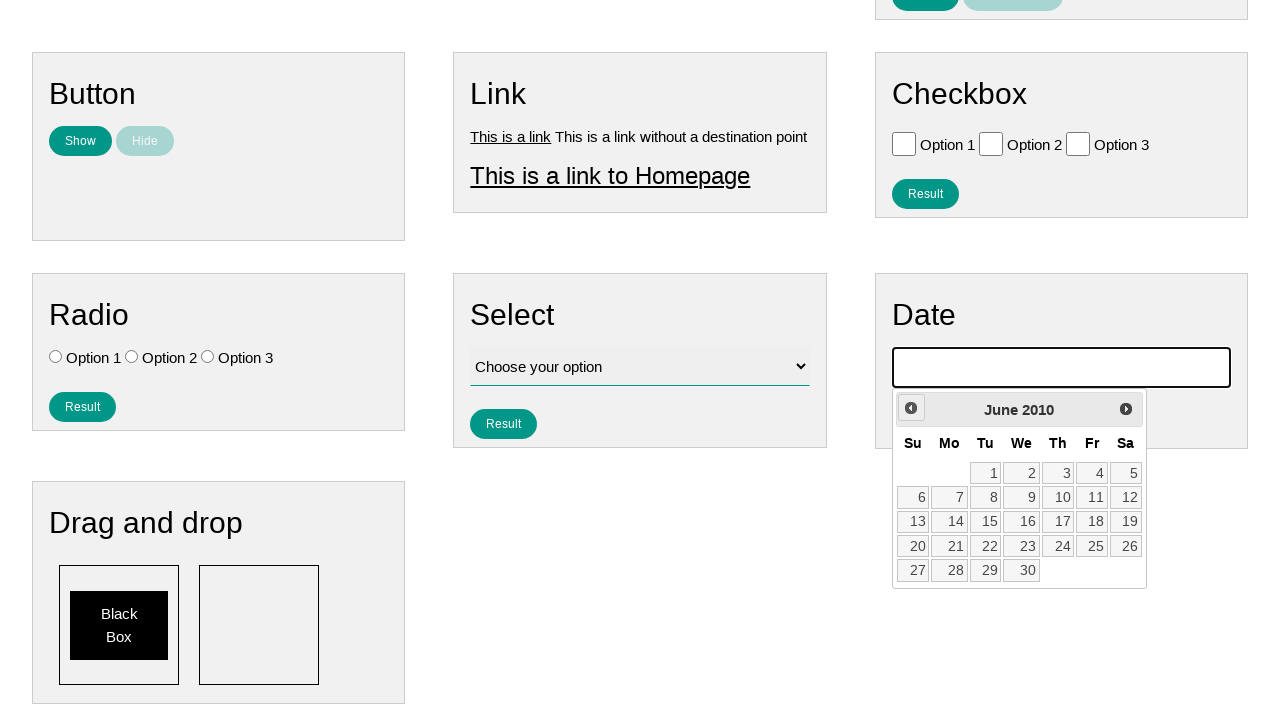

Clicked previous month button to navigate backwards in calendar at (911, 408) on .ui-datepicker-prev
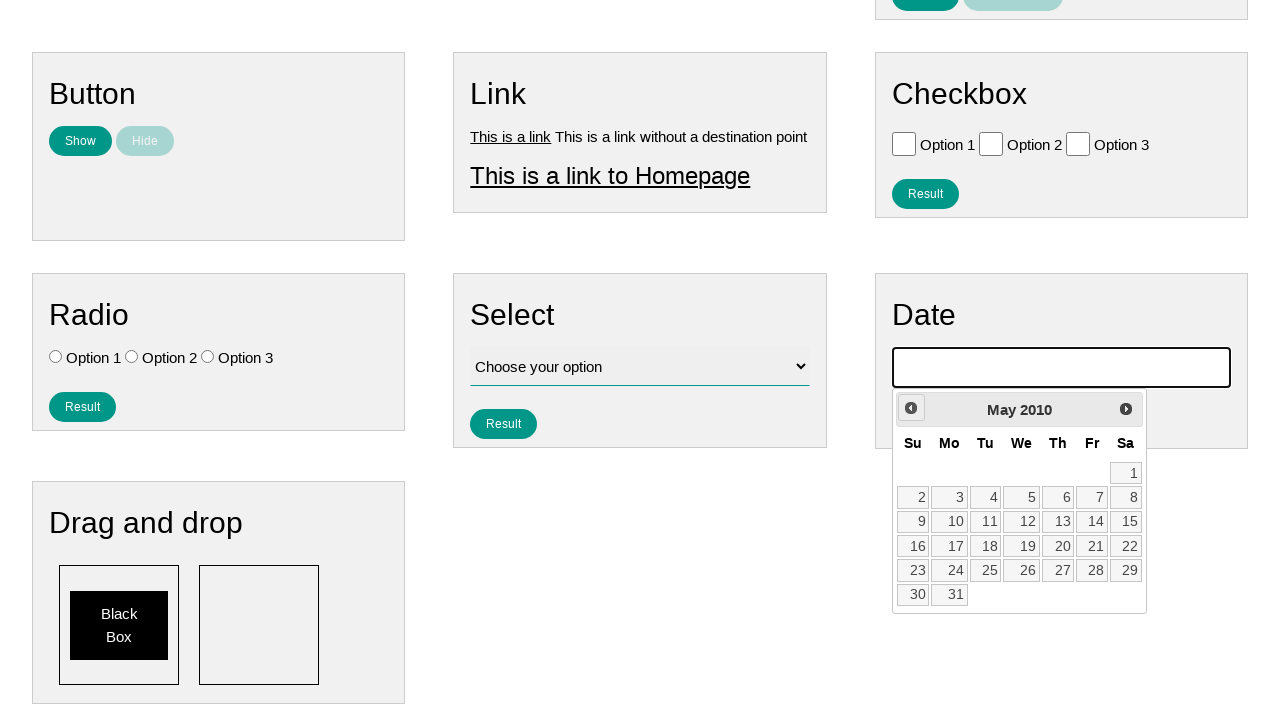

Clicked previous month button to navigate backwards in calendar at (911, 408) on .ui-datepicker-prev
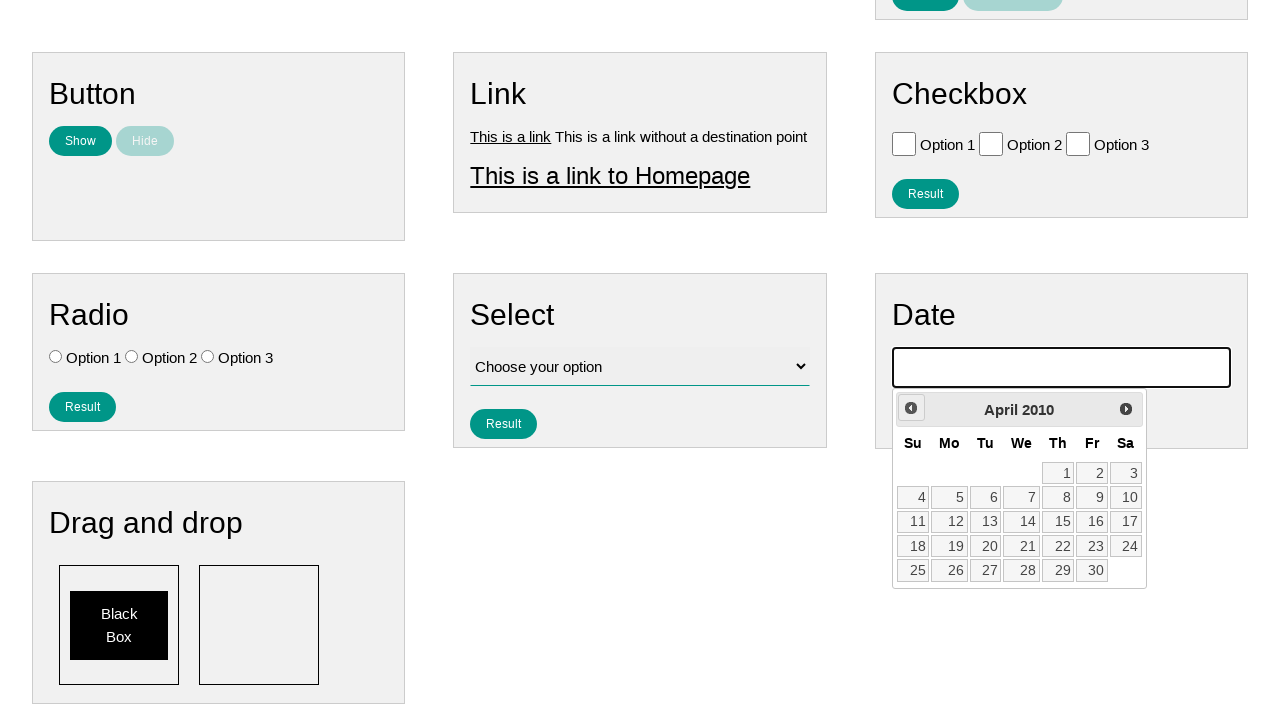

Clicked previous month button to navigate backwards in calendar at (911, 408) on .ui-datepicker-prev
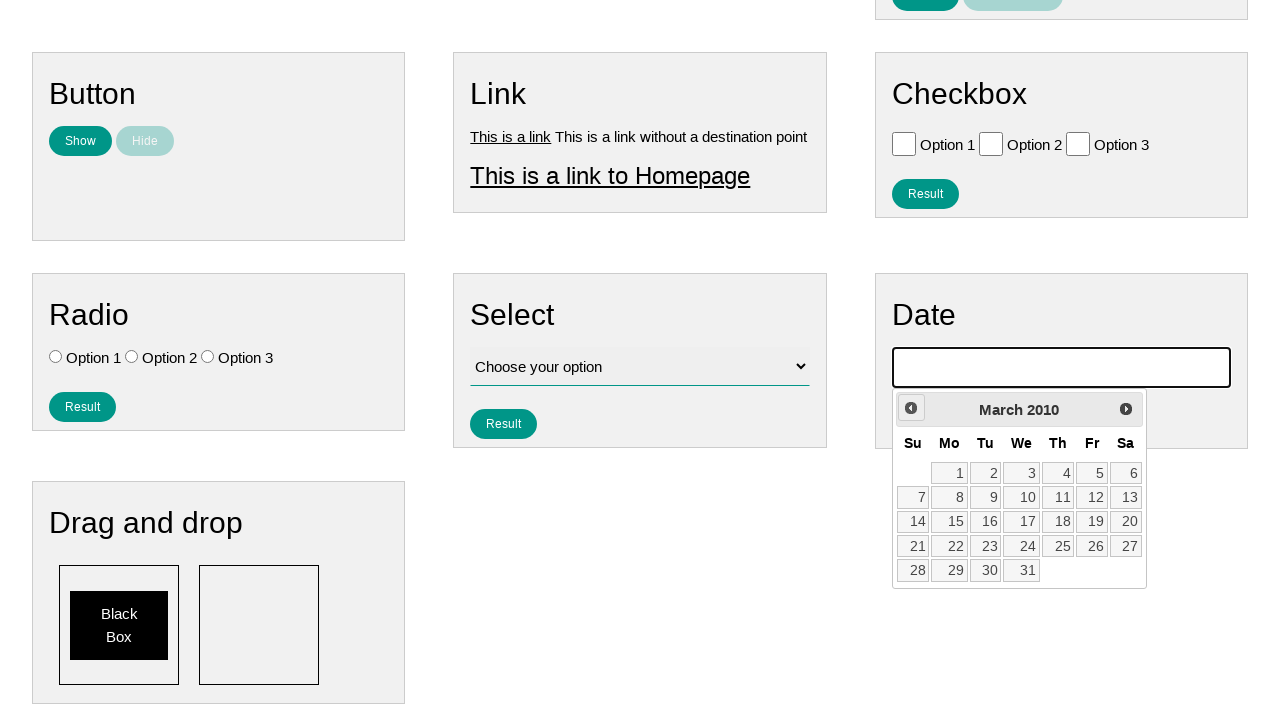

Clicked previous month button to navigate backwards in calendar at (911, 408) on .ui-datepicker-prev
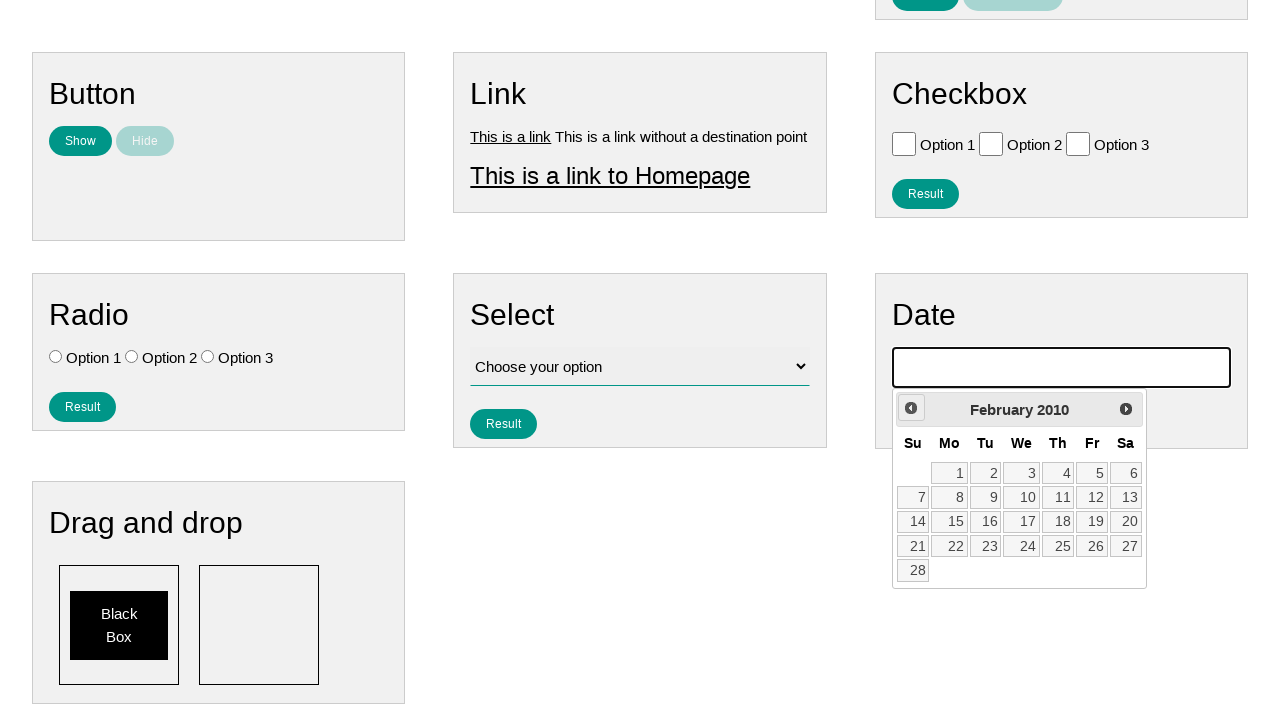

Clicked previous month button to navigate backwards in calendar at (911, 408) on .ui-datepicker-prev
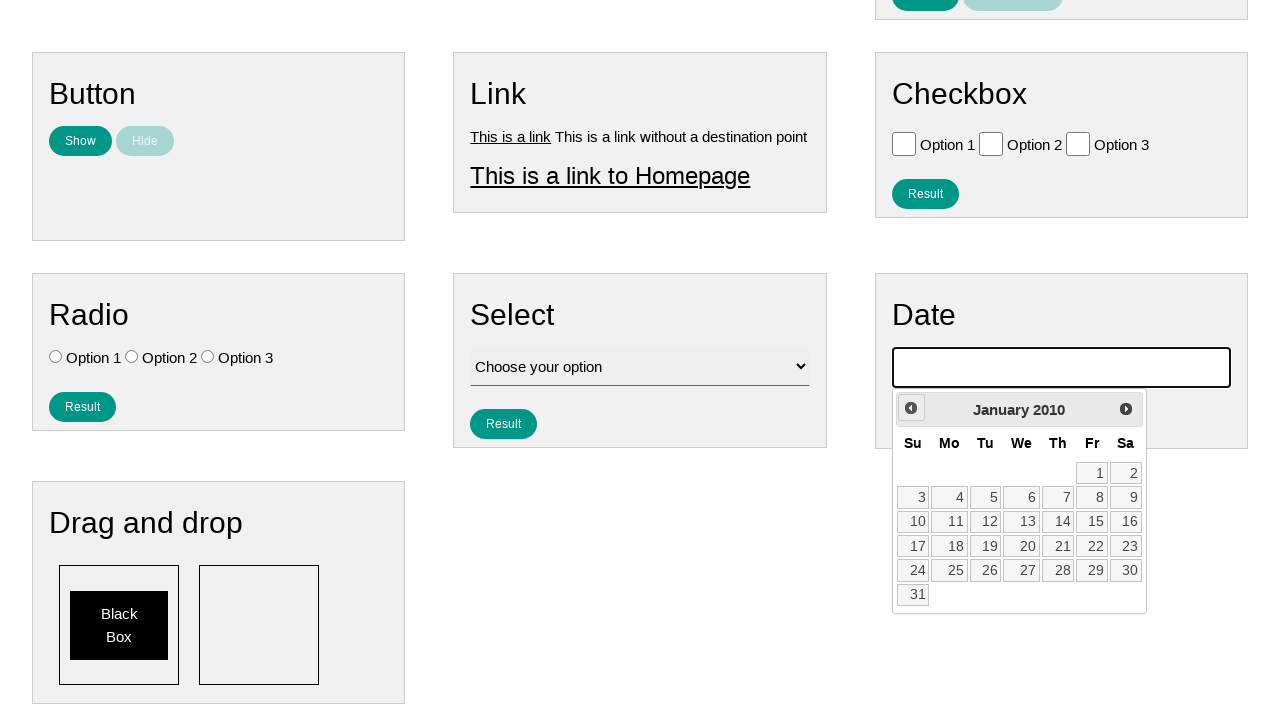

Clicked previous month button to navigate backwards in calendar at (911, 408) on .ui-datepicker-prev
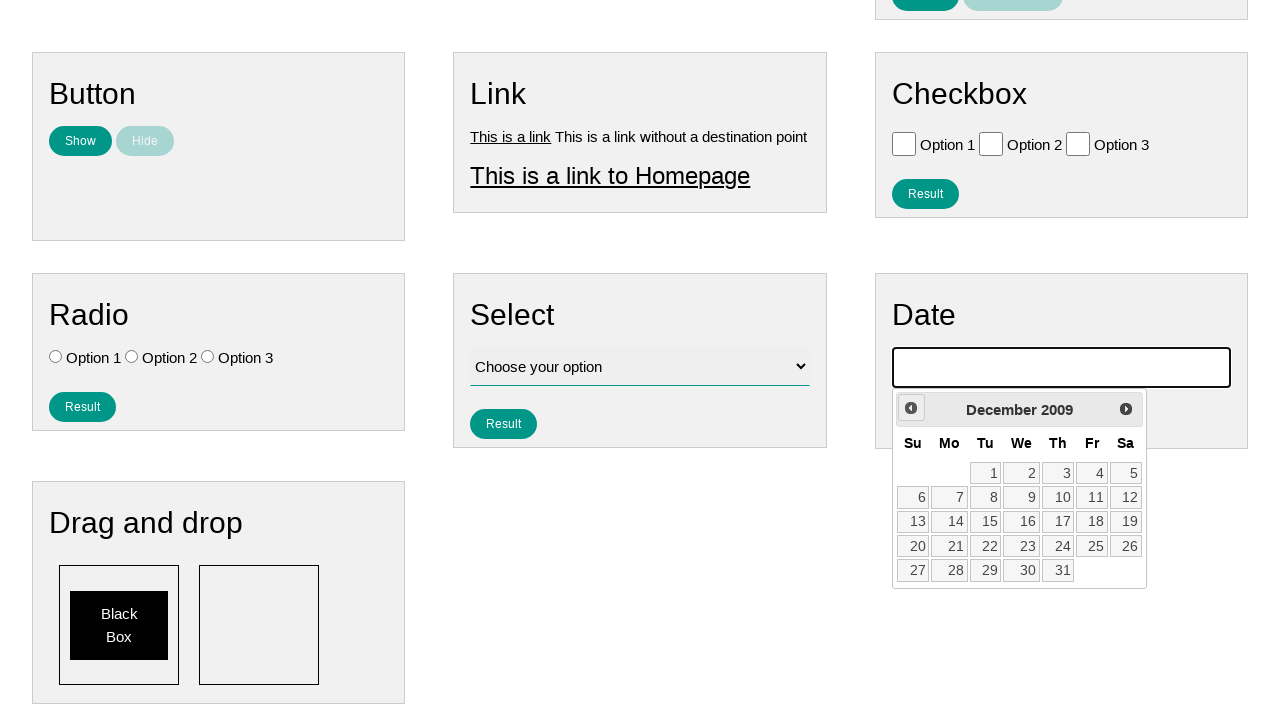

Clicked previous month button to navigate backwards in calendar at (911, 408) on .ui-datepicker-prev
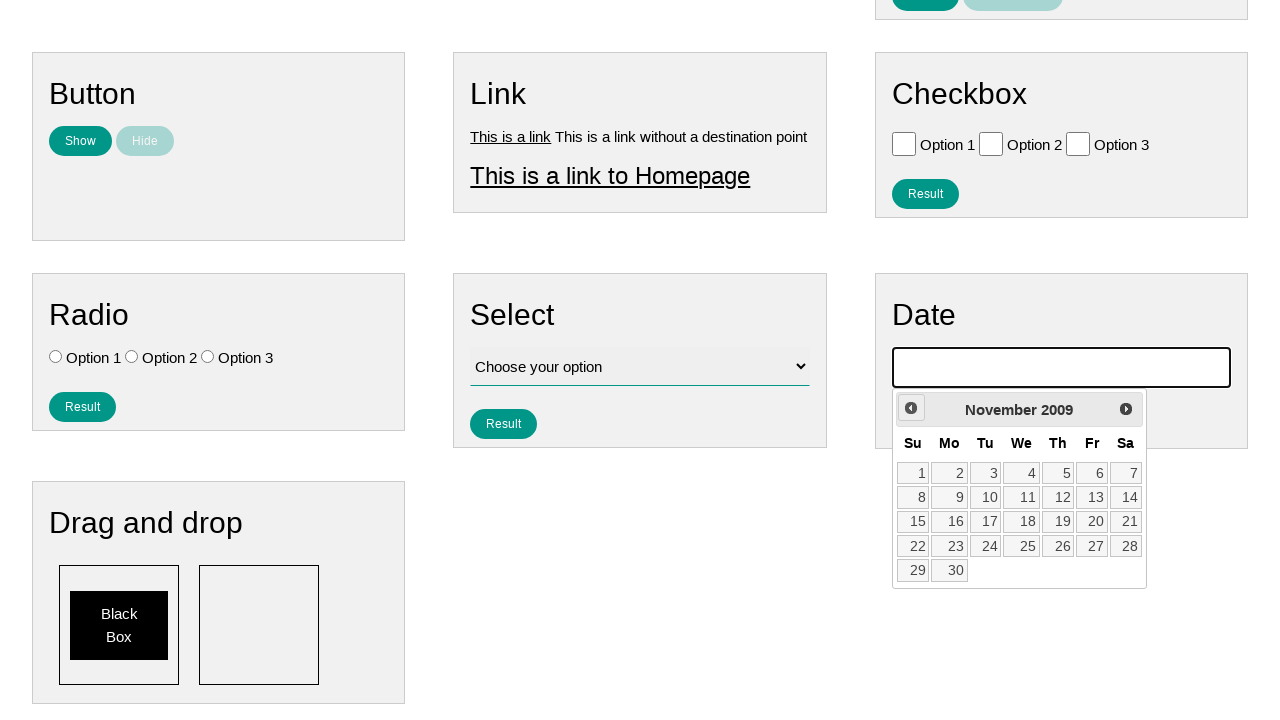

Clicked previous month button to navigate backwards in calendar at (911, 408) on .ui-datepicker-prev
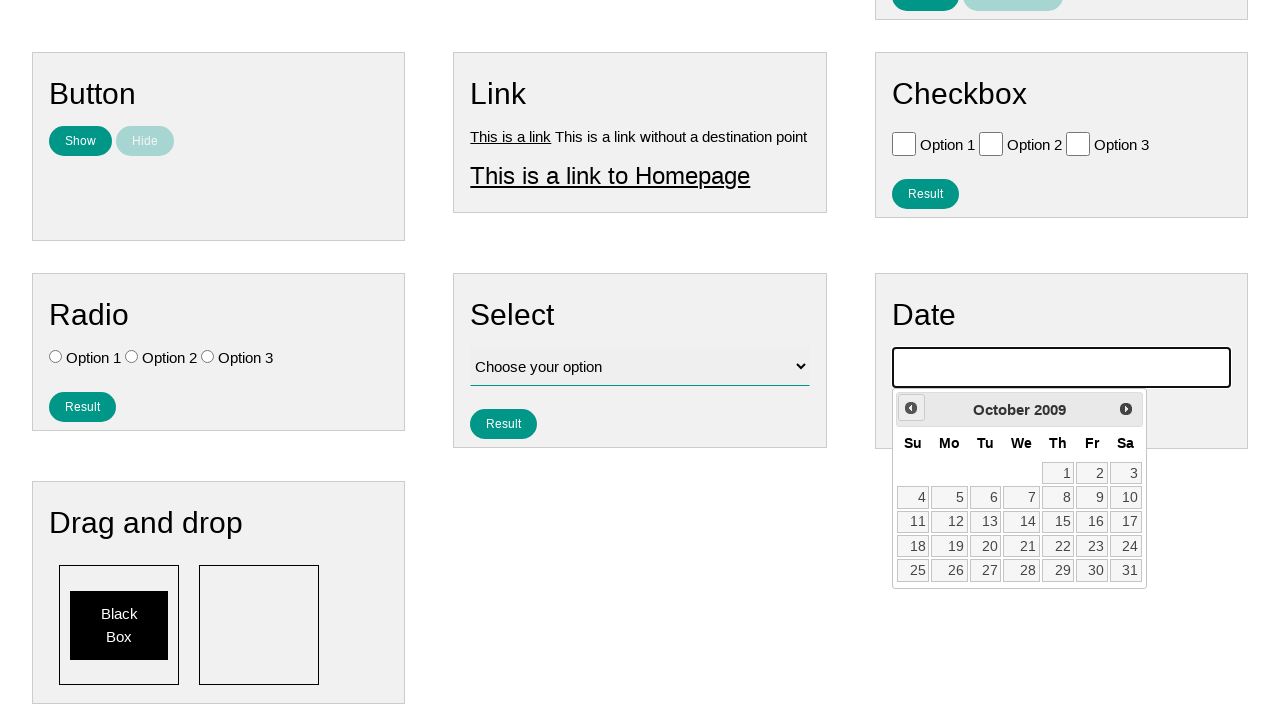

Clicked previous month button to navigate backwards in calendar at (911, 408) on .ui-datepicker-prev
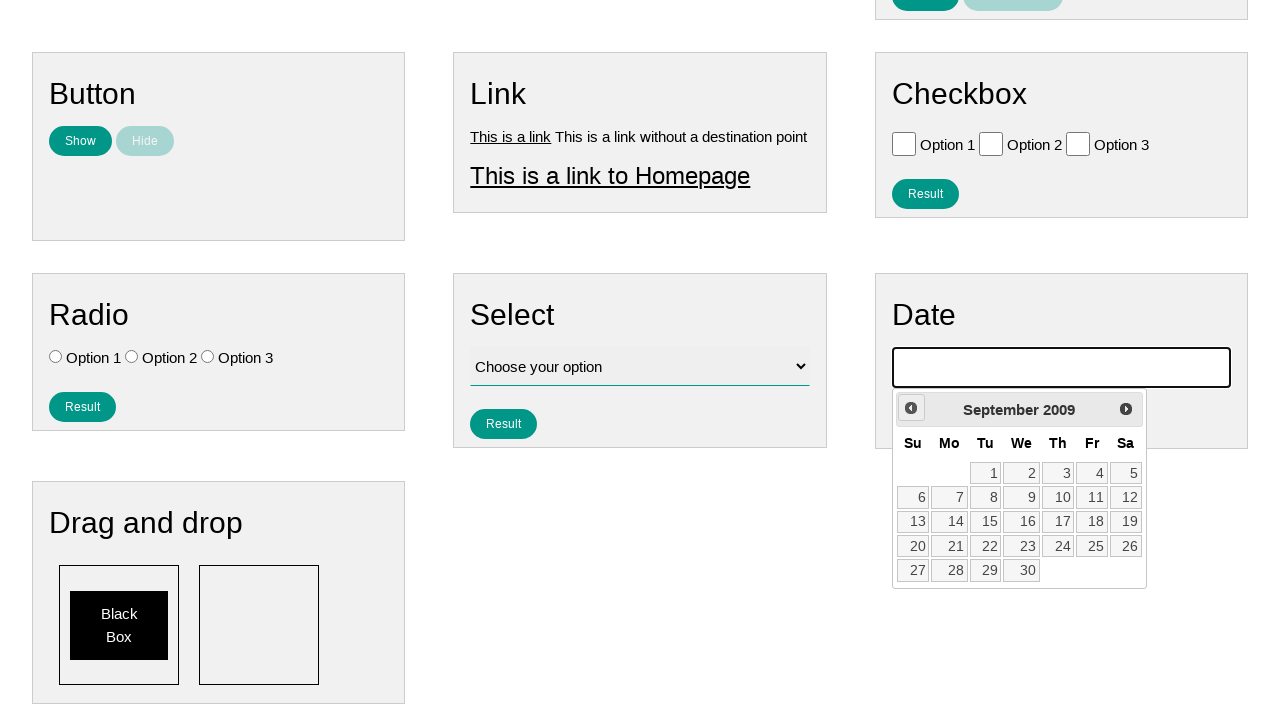

Clicked previous month button to navigate backwards in calendar at (911, 408) on .ui-datepicker-prev
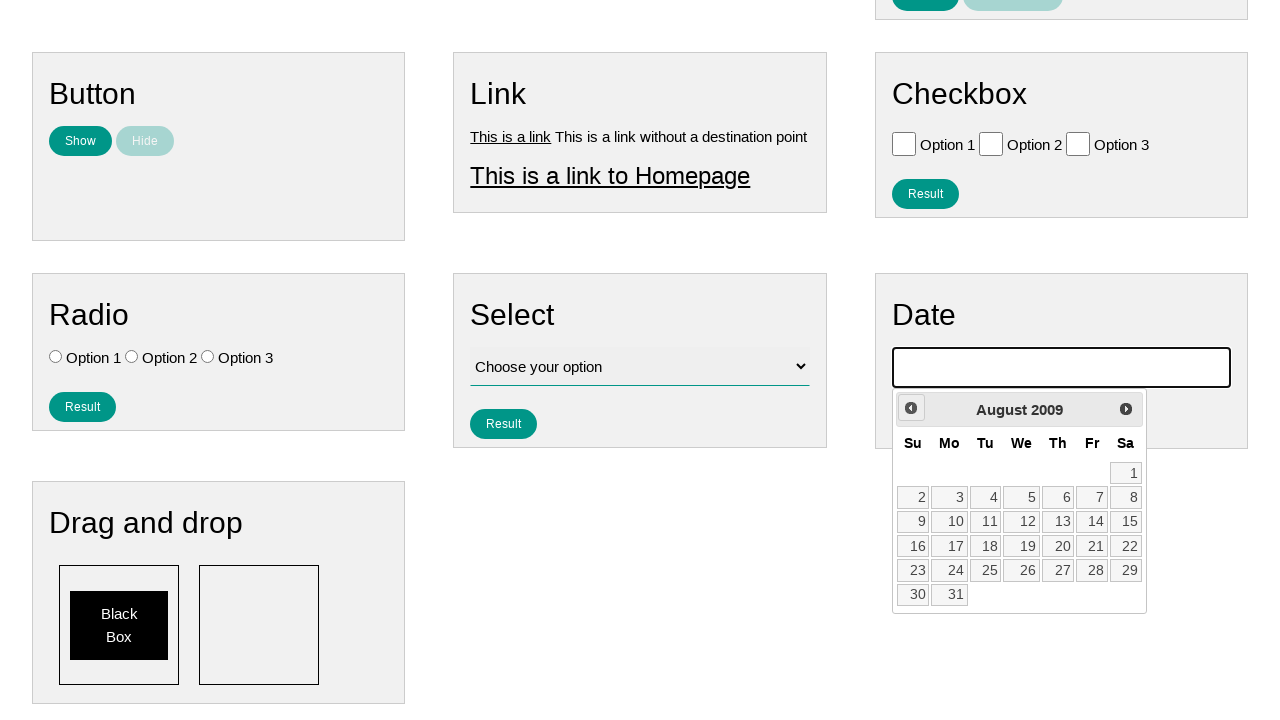

Clicked previous month button to navigate backwards in calendar at (911, 408) on .ui-datepicker-prev
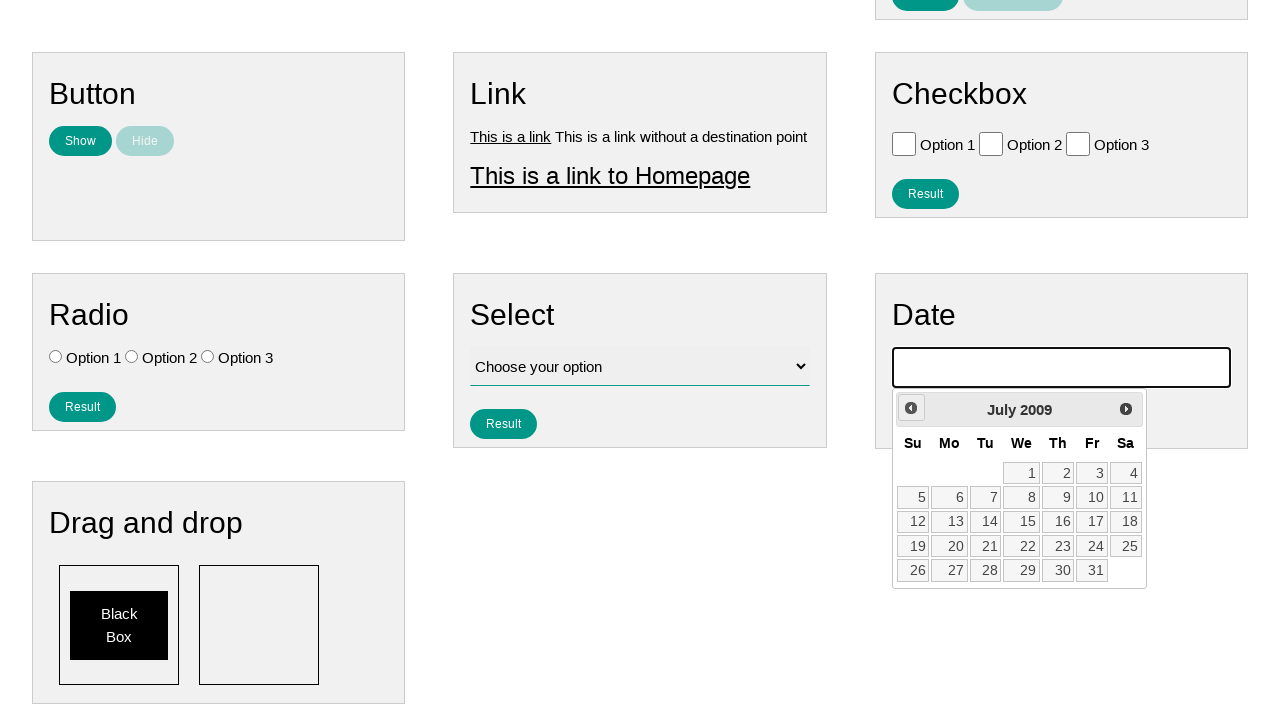

Clicked previous month button to navigate backwards in calendar at (911, 408) on .ui-datepicker-prev
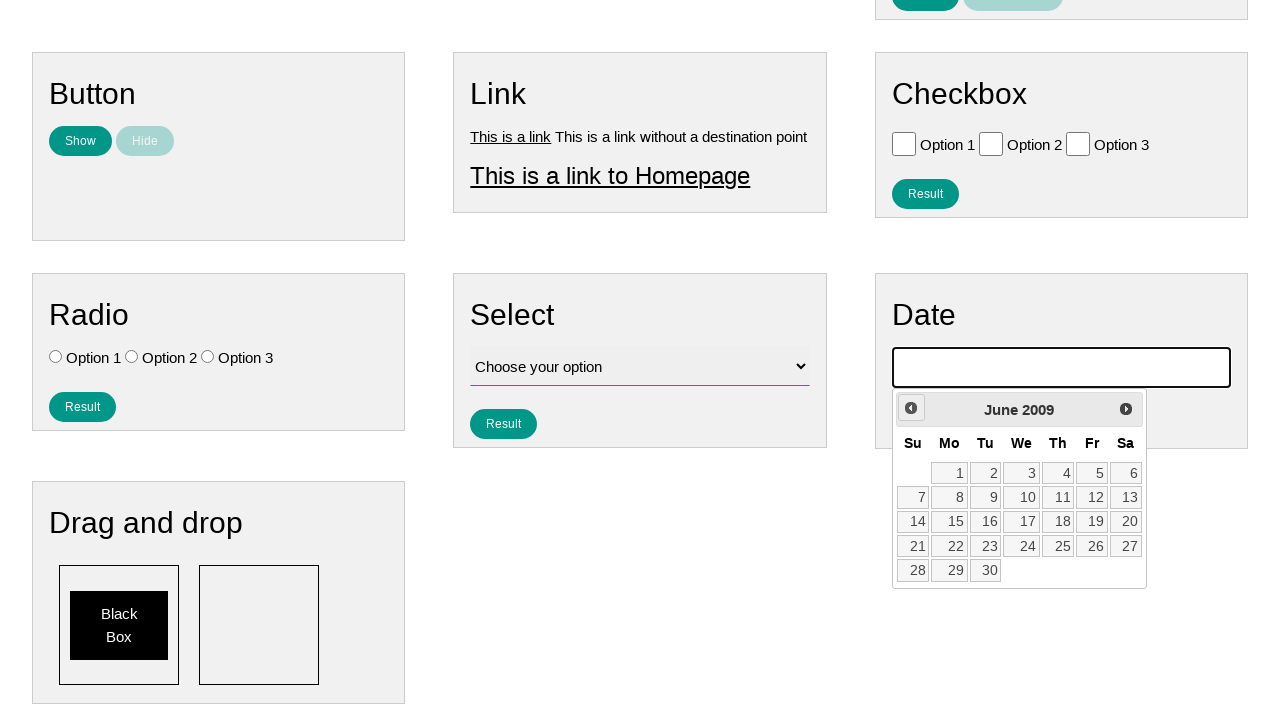

Clicked previous month button to navigate backwards in calendar at (911, 408) on .ui-datepicker-prev
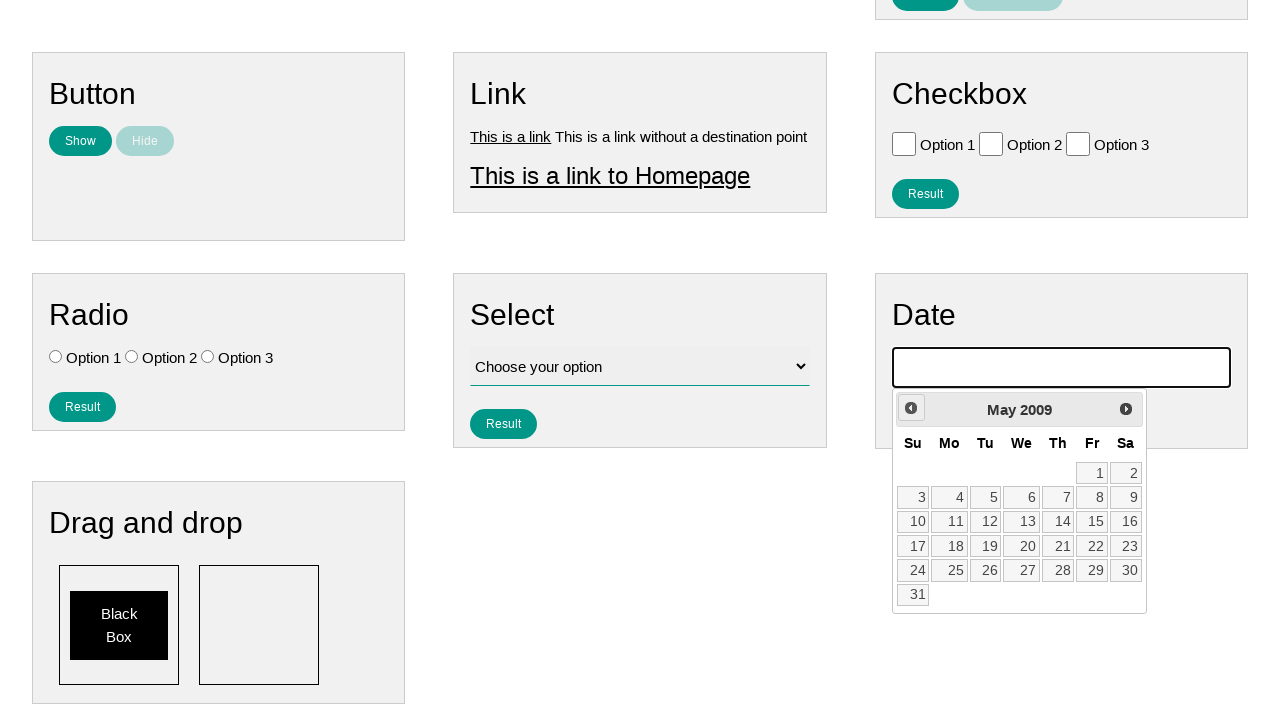

Clicked previous month button to navigate backwards in calendar at (911, 408) on .ui-datepicker-prev
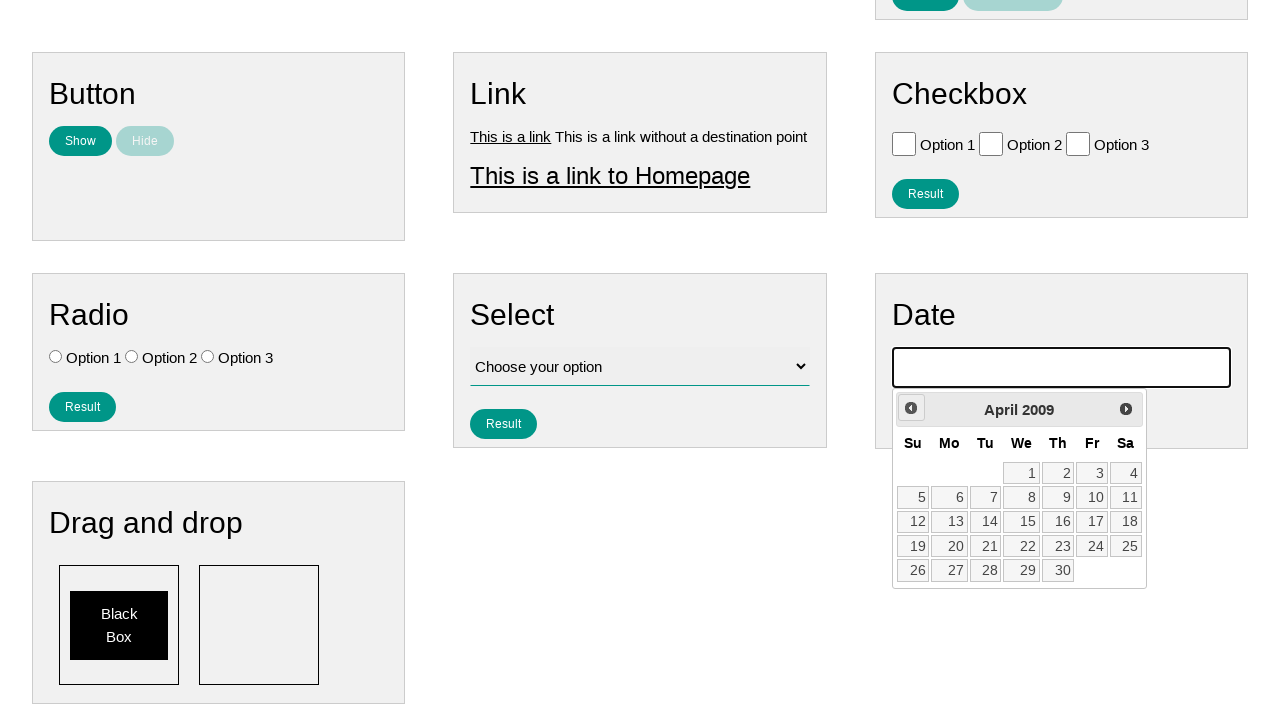

Clicked previous month button to navigate backwards in calendar at (911, 408) on .ui-datepicker-prev
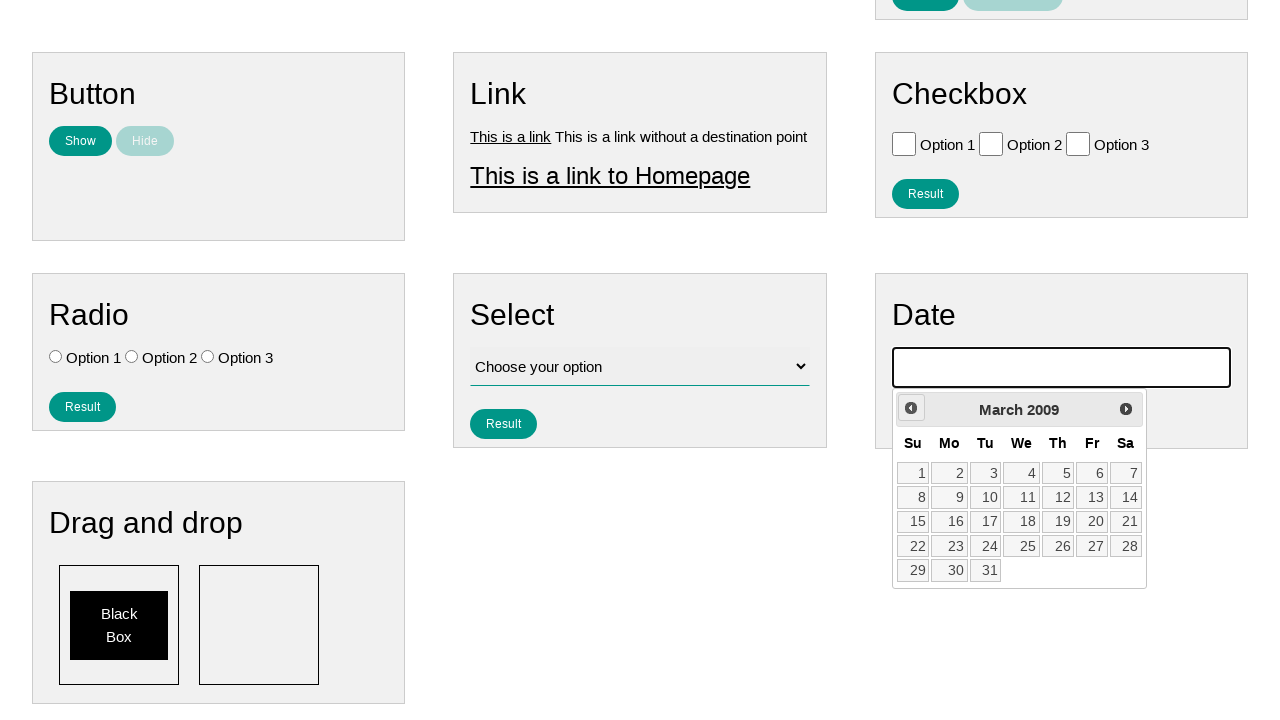

Clicked previous month button to navigate backwards in calendar at (911, 408) on .ui-datepicker-prev
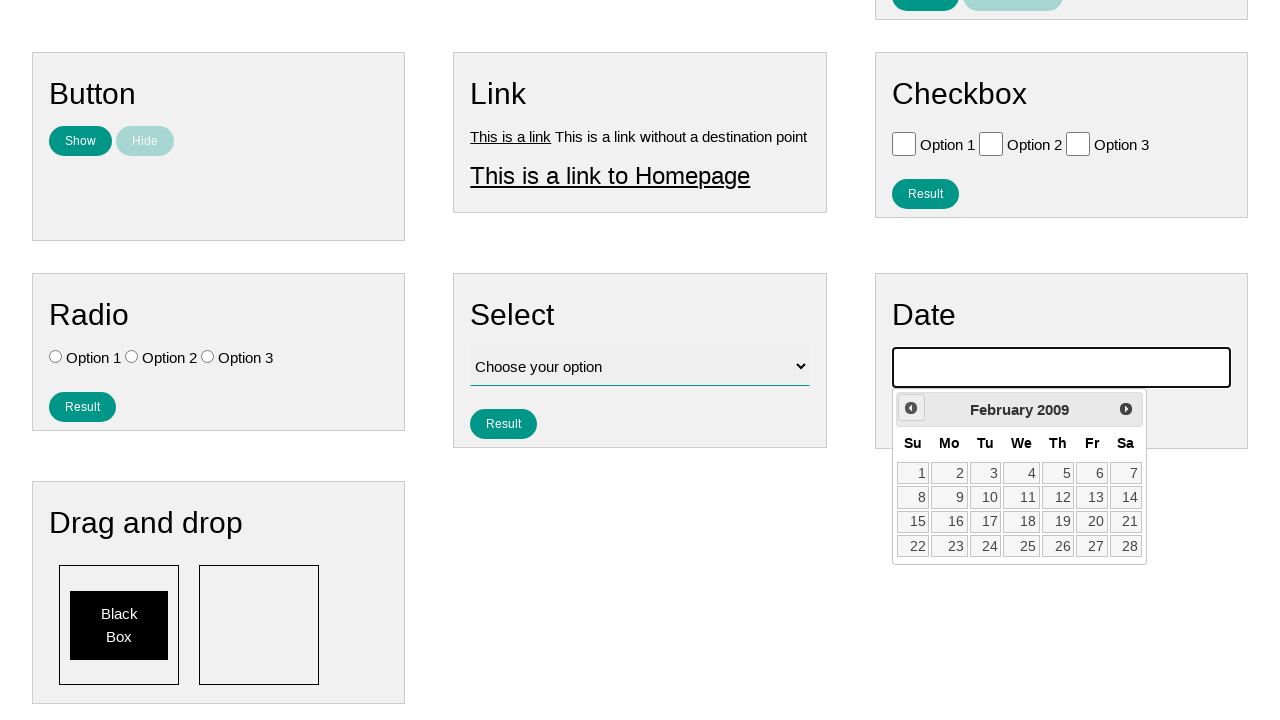

Clicked previous month button to navigate backwards in calendar at (911, 408) on .ui-datepicker-prev
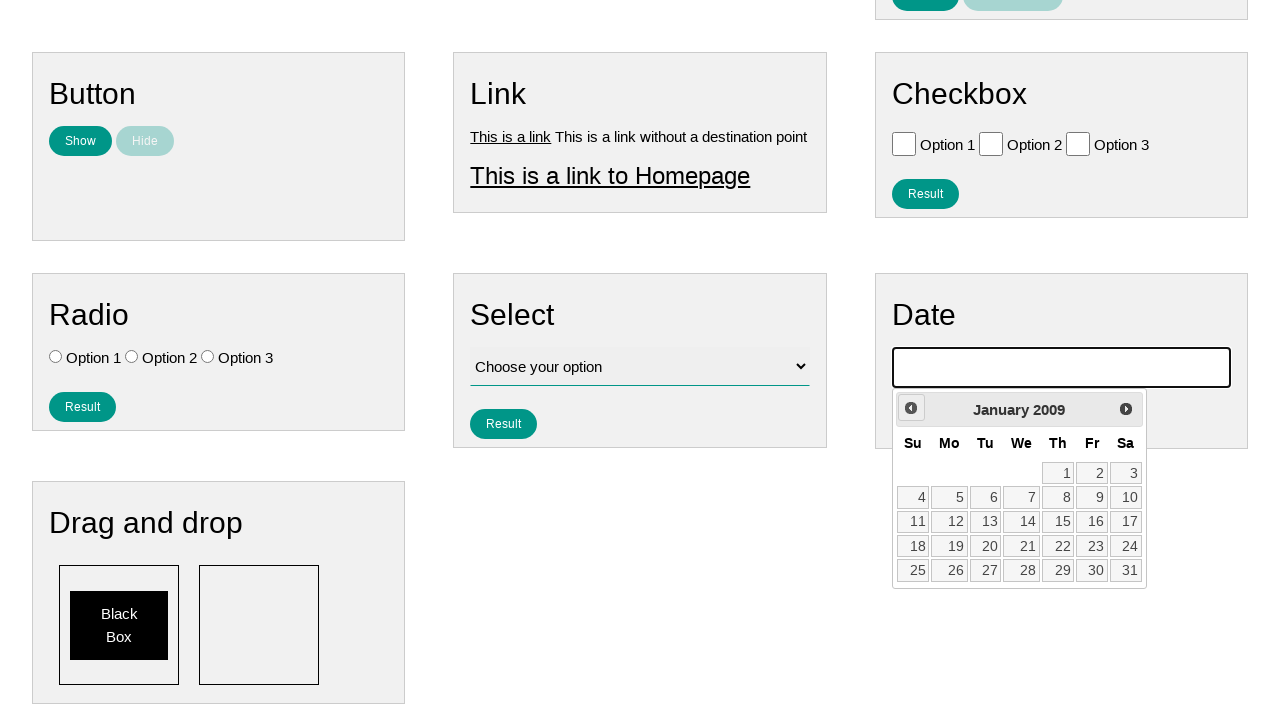

Clicked previous month button to navigate backwards in calendar at (911, 408) on .ui-datepicker-prev
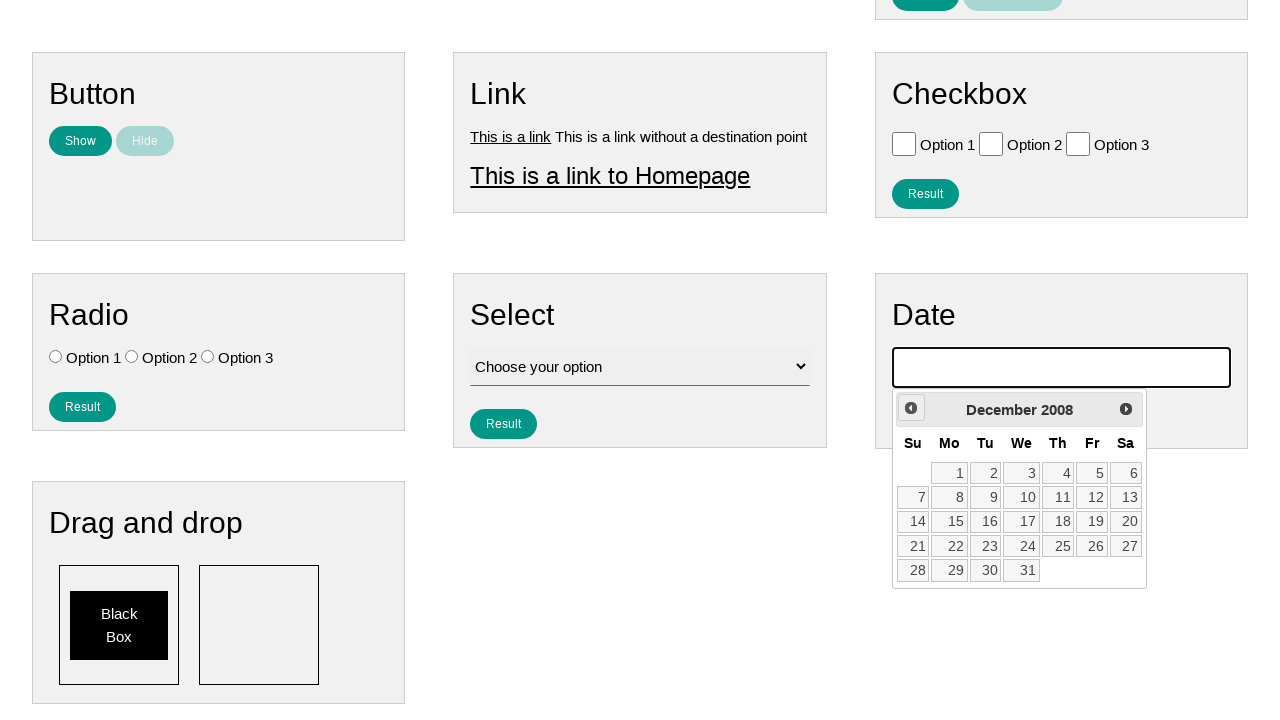

Clicked previous month button to navigate backwards in calendar at (911, 408) on .ui-datepicker-prev
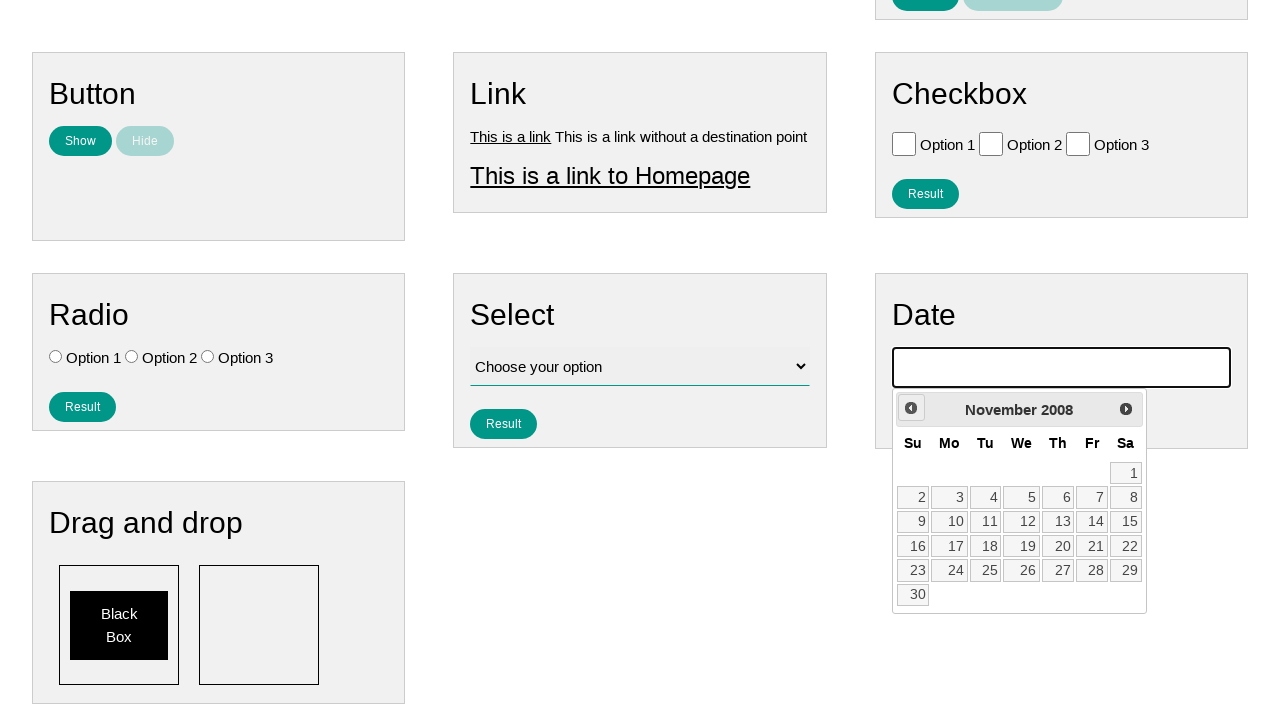

Clicked previous month button to navigate backwards in calendar at (911, 408) on .ui-datepicker-prev
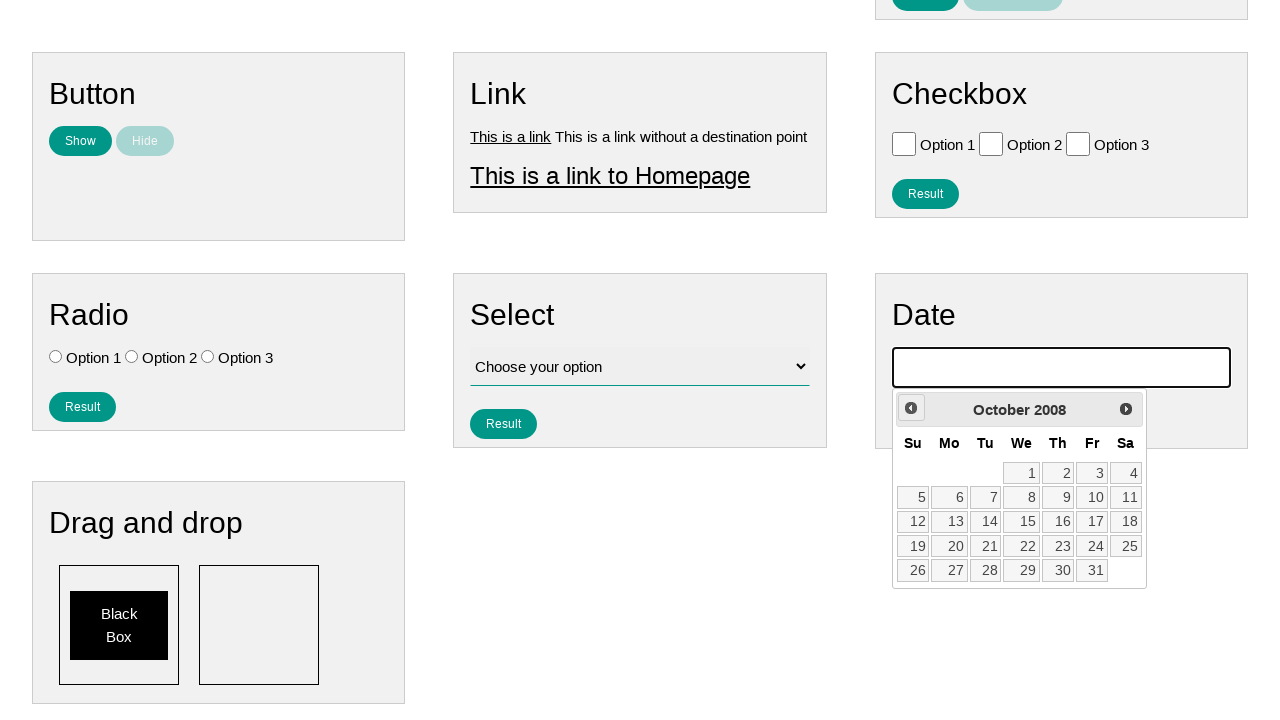

Clicked previous month button to navigate backwards in calendar at (911, 408) on .ui-datepicker-prev
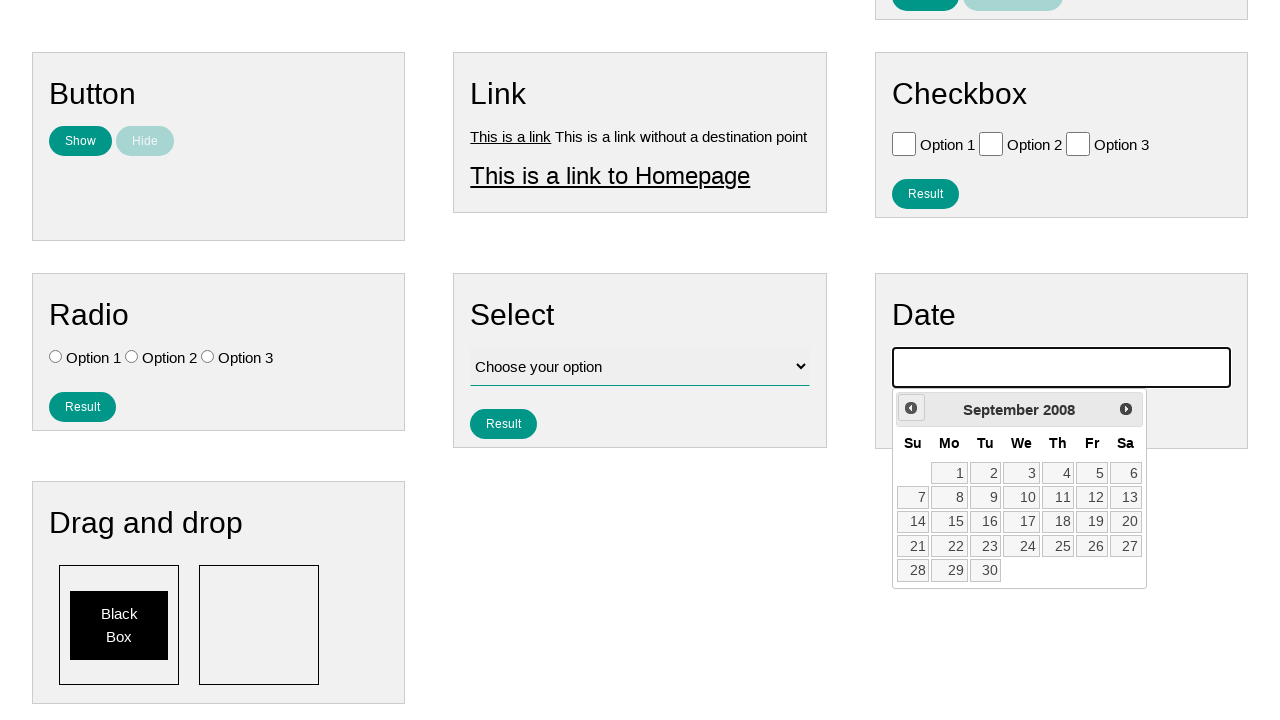

Clicked previous month button to navigate backwards in calendar at (911, 408) on .ui-datepicker-prev
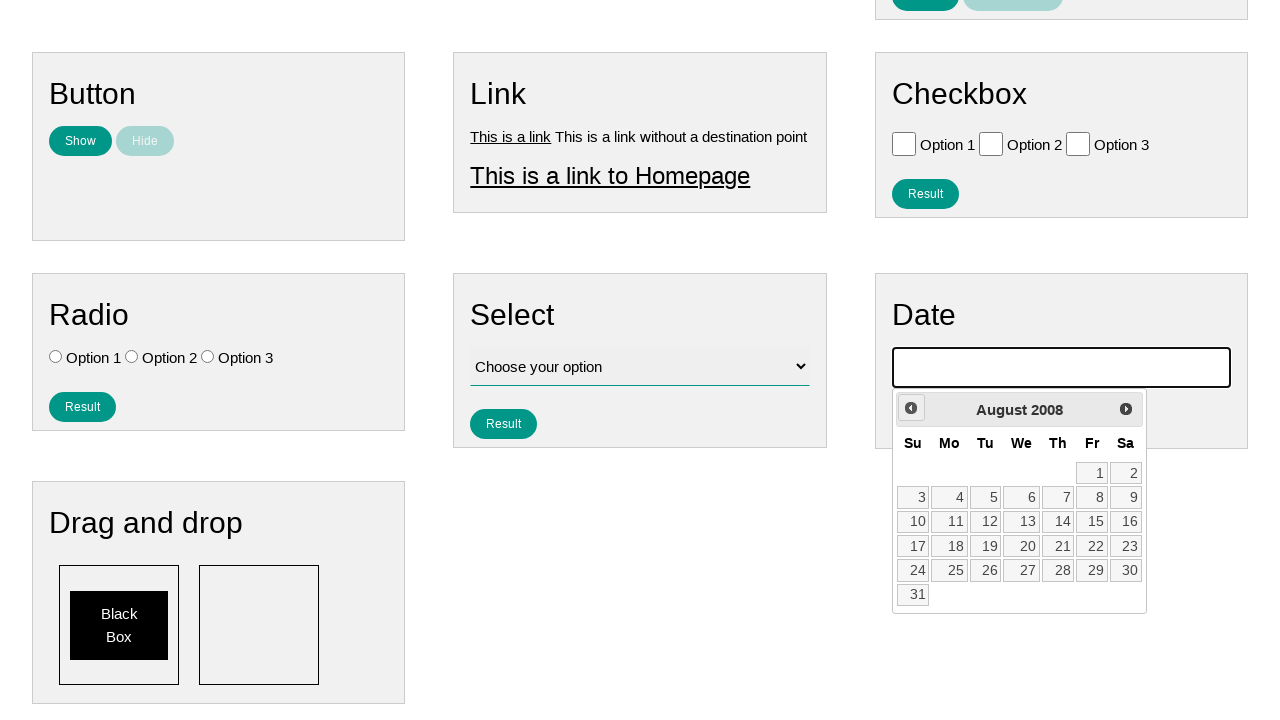

Clicked previous month button to navigate backwards in calendar at (911, 408) on .ui-datepicker-prev
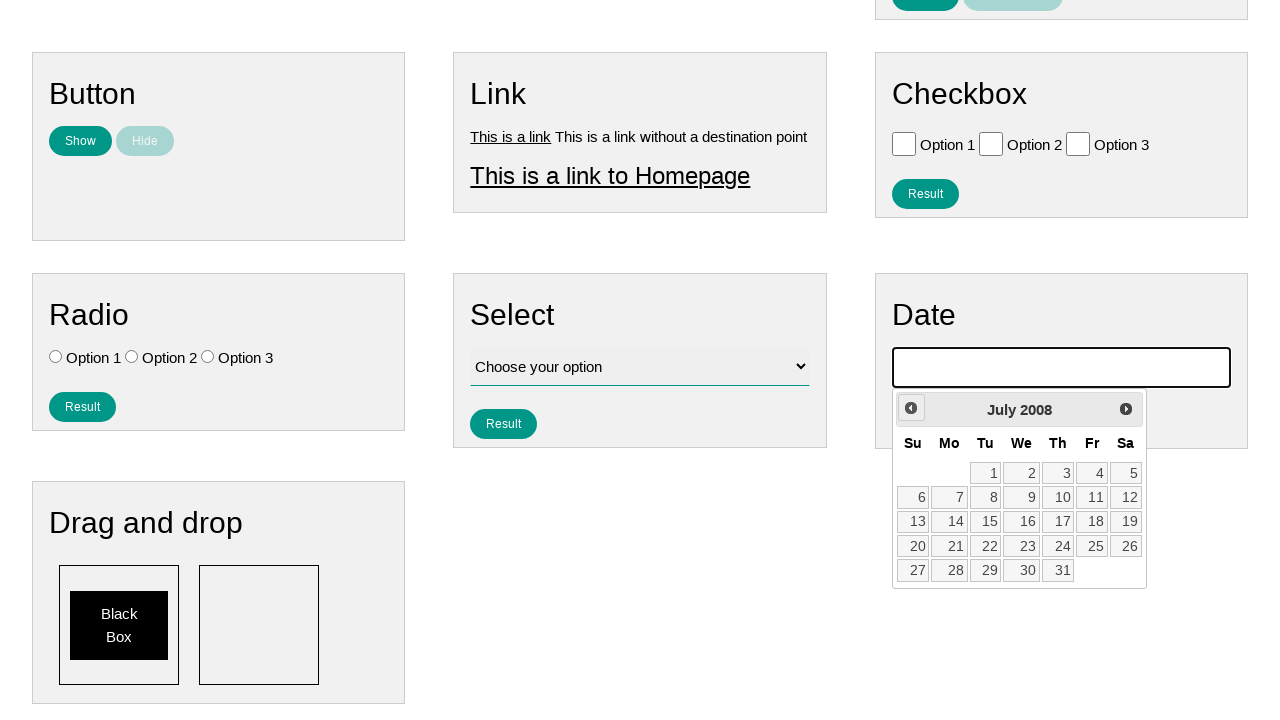

Clicked previous month button to navigate backwards in calendar at (911, 408) on .ui-datepicker-prev
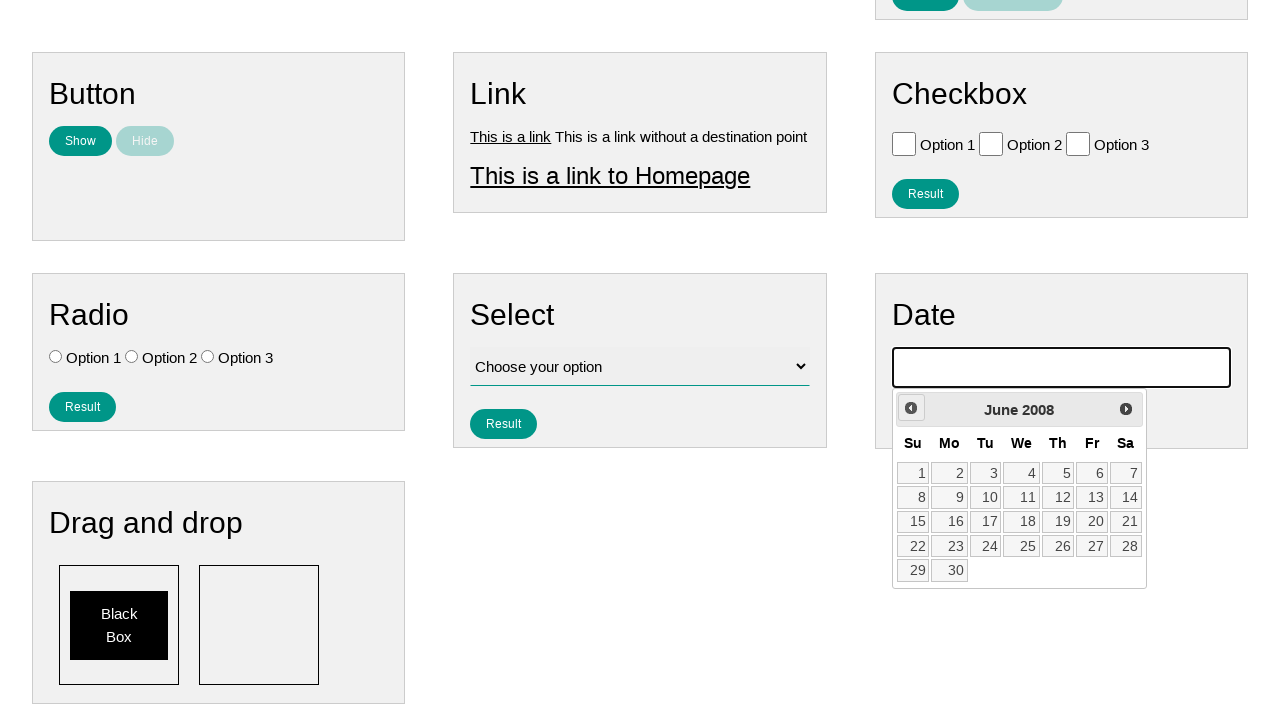

Clicked previous month button to navigate backwards in calendar at (911, 408) on .ui-datepicker-prev
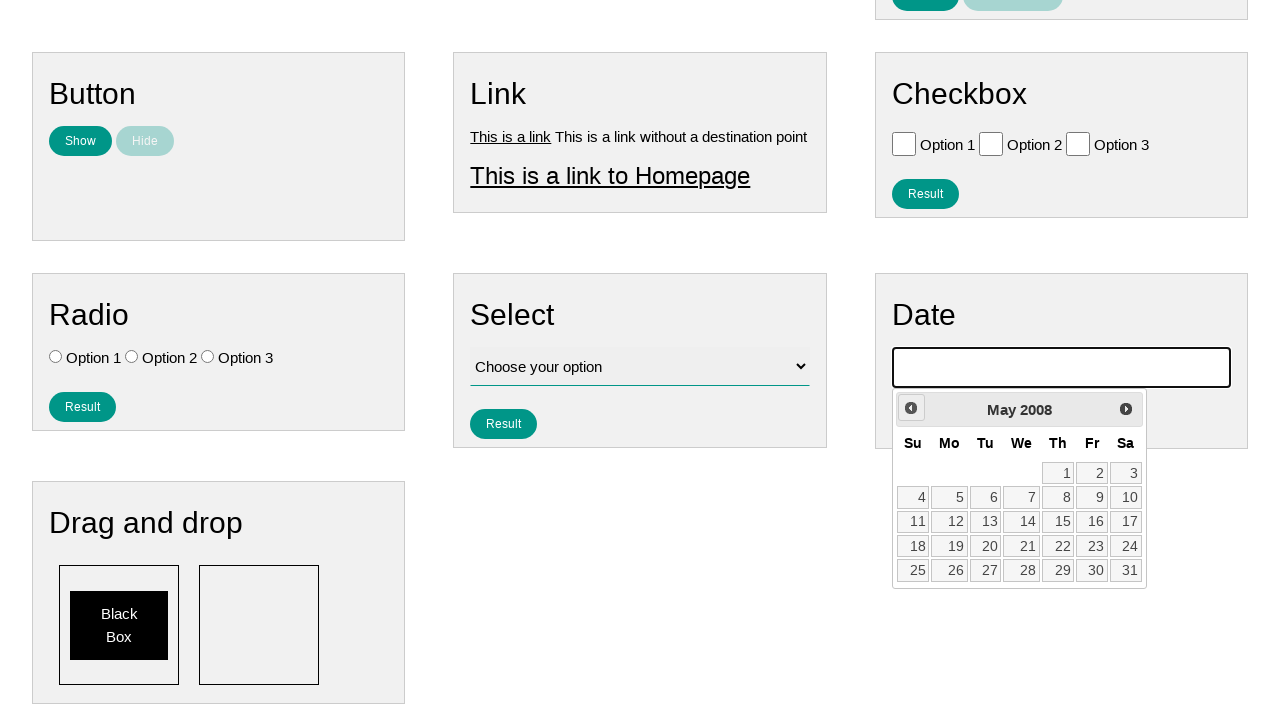

Clicked previous month button to navigate backwards in calendar at (911, 408) on .ui-datepicker-prev
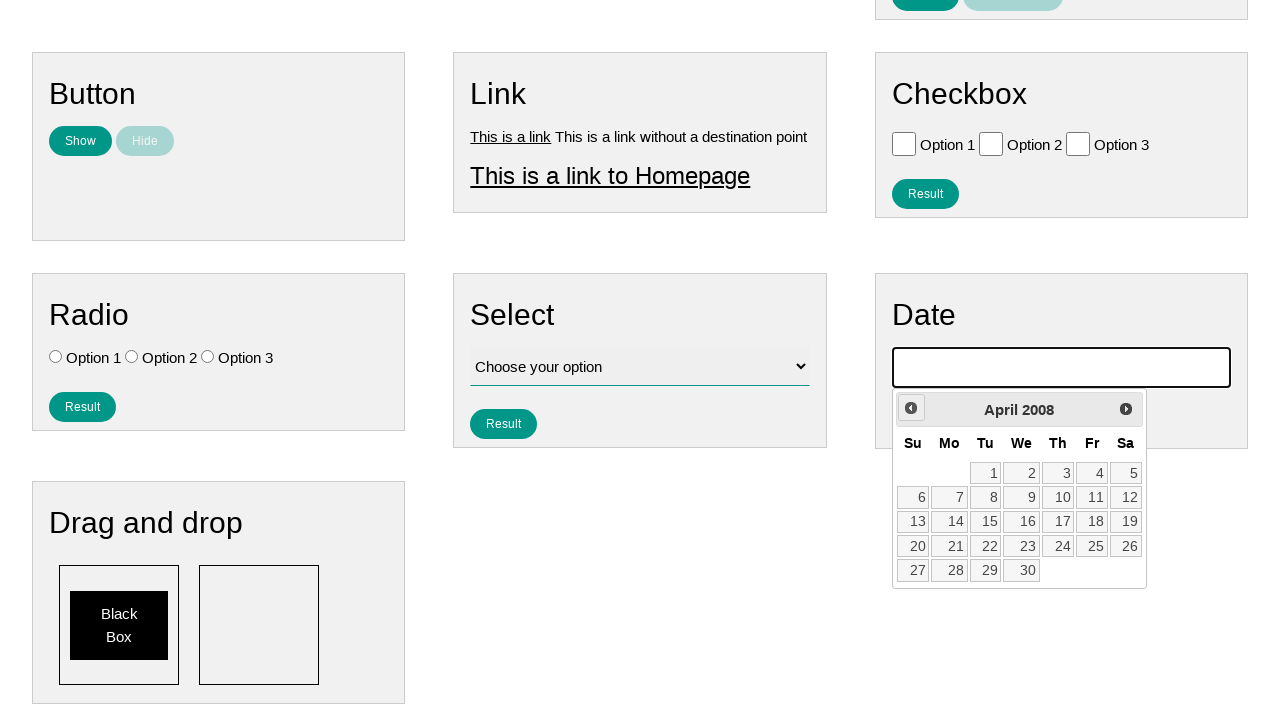

Clicked previous month button to navigate backwards in calendar at (911, 408) on .ui-datepicker-prev
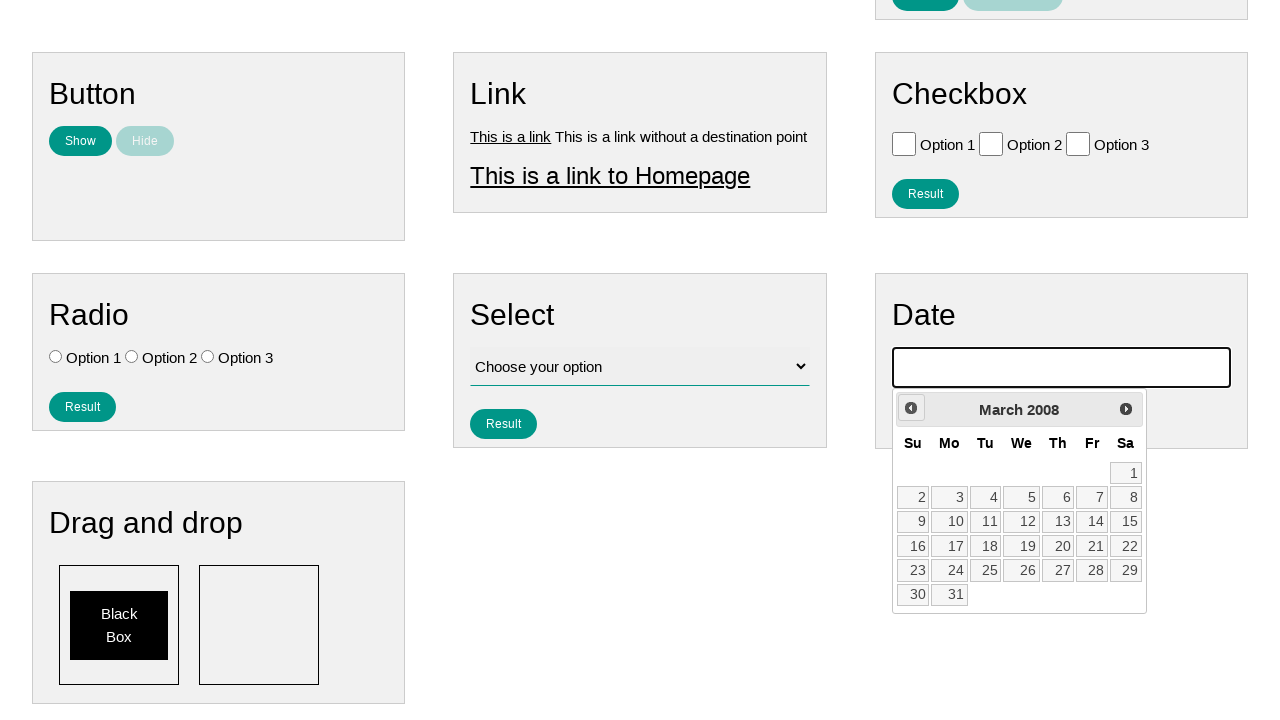

Clicked previous month button to navigate backwards in calendar at (911, 408) on .ui-datepicker-prev
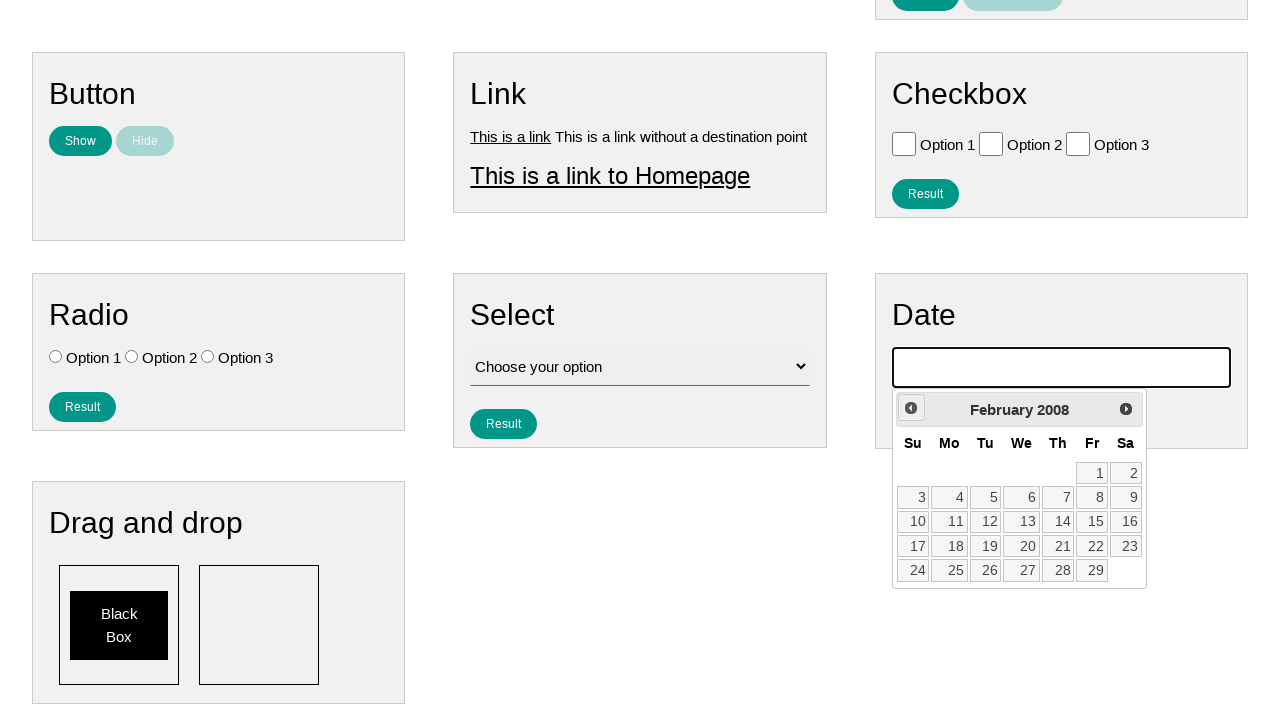

Clicked previous month button to navigate backwards in calendar at (911, 408) on .ui-datepicker-prev
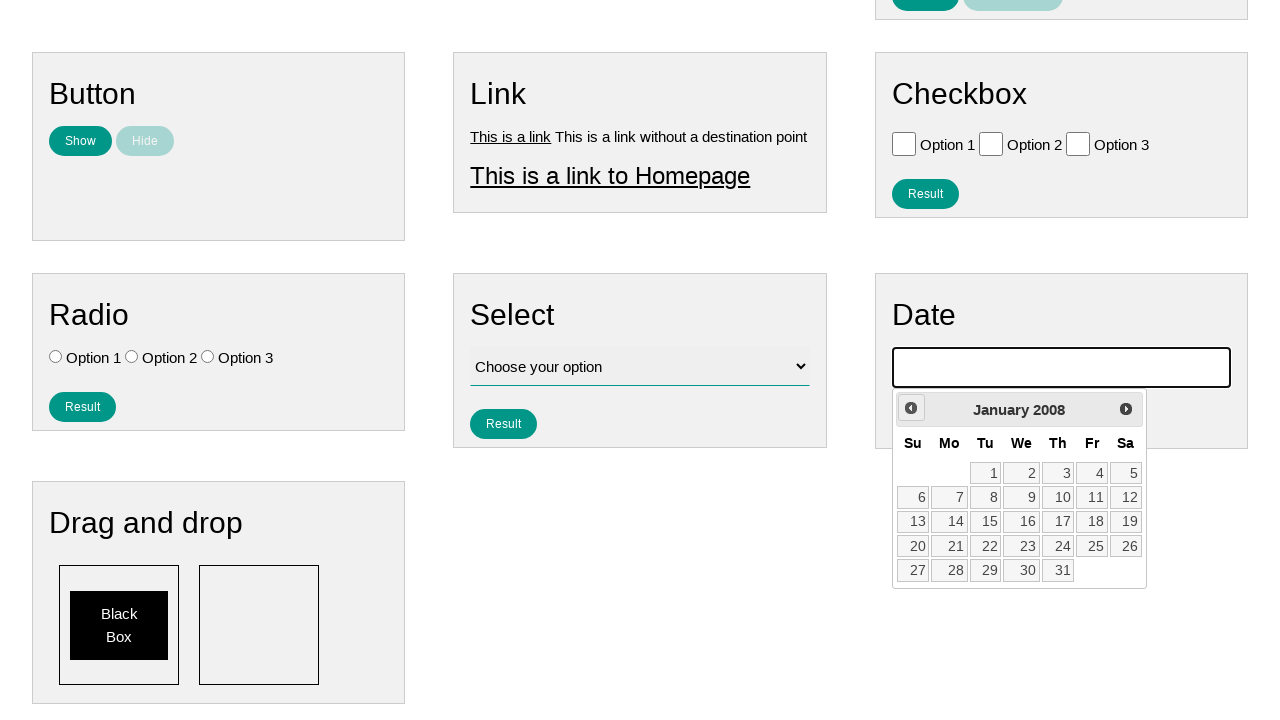

Clicked previous month button to navigate backwards in calendar at (911, 408) on .ui-datepicker-prev
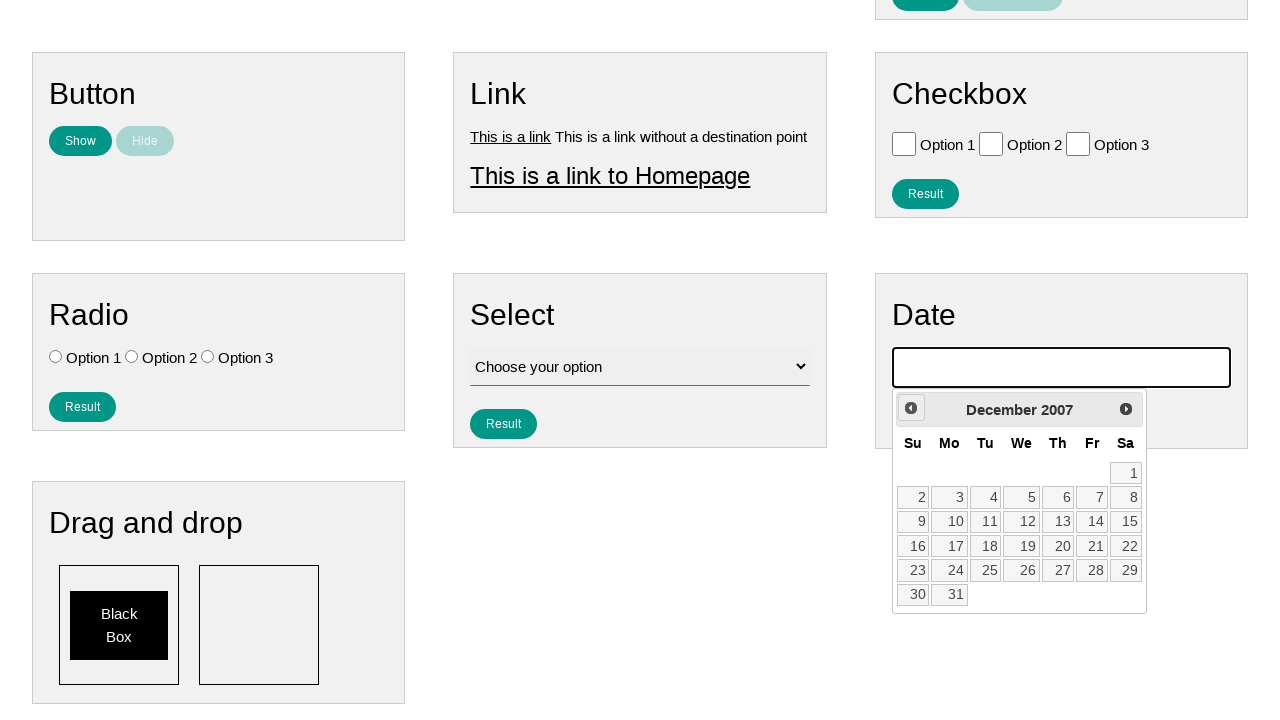

Clicked previous month button to navigate backwards in calendar at (911, 408) on .ui-datepicker-prev
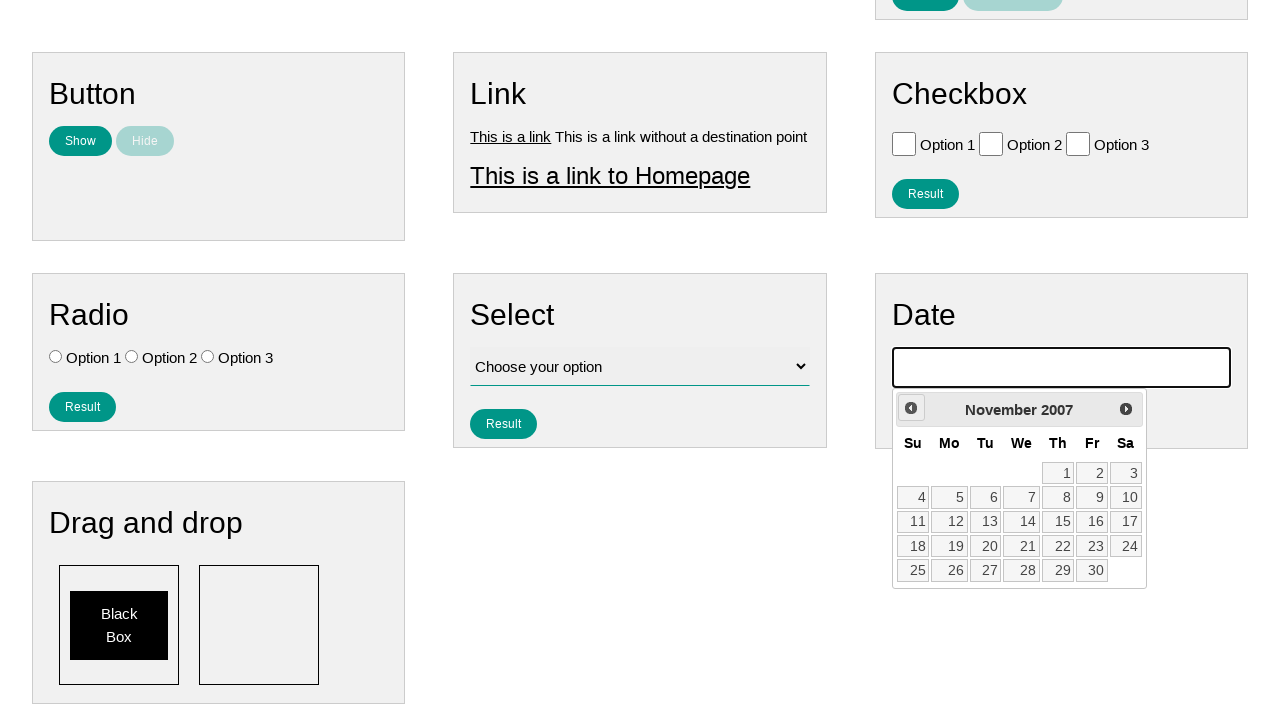

Clicked previous month button to navigate backwards in calendar at (911, 408) on .ui-datepicker-prev
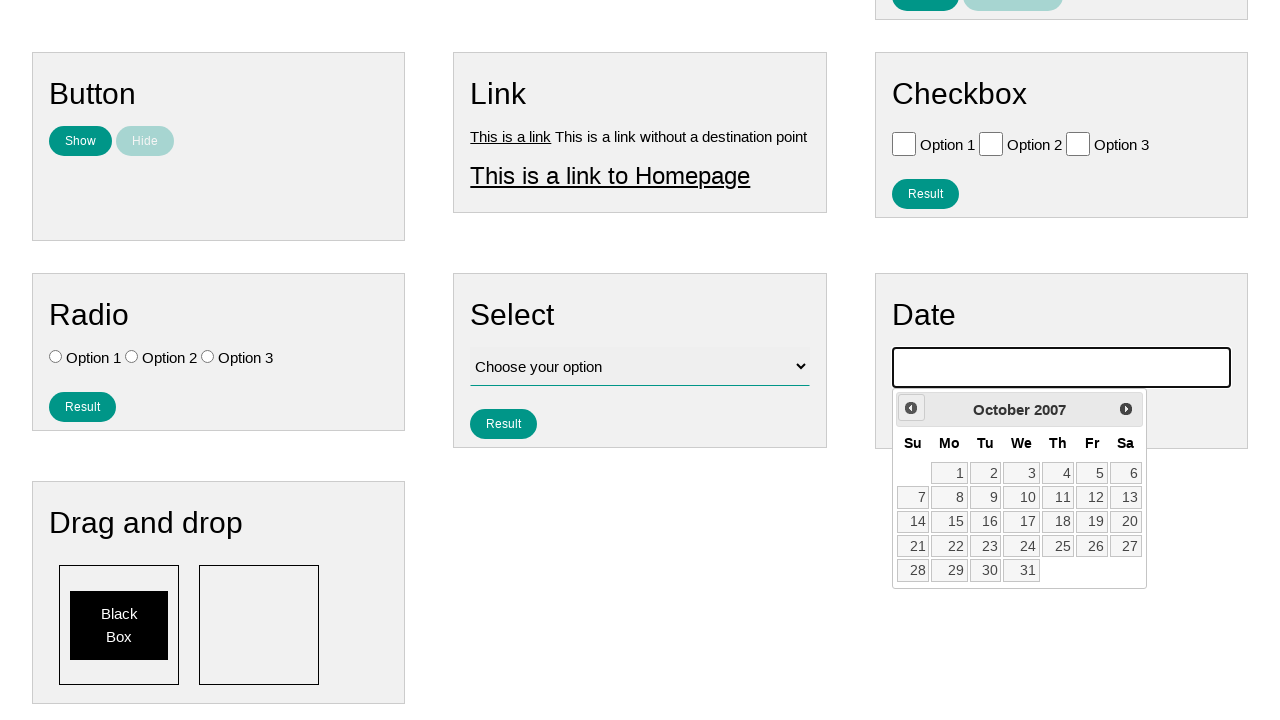

Clicked previous month button to navigate backwards in calendar at (911, 408) on .ui-datepicker-prev
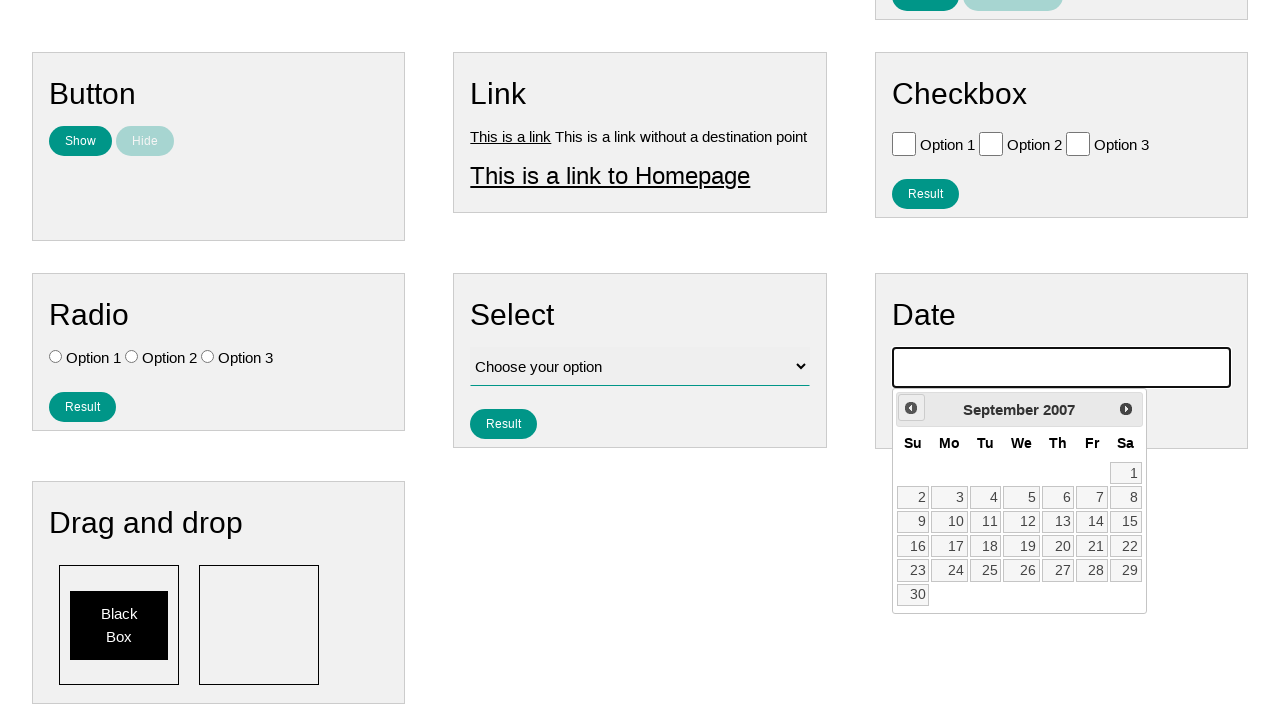

Clicked previous month button to navigate backwards in calendar at (911, 408) on .ui-datepicker-prev
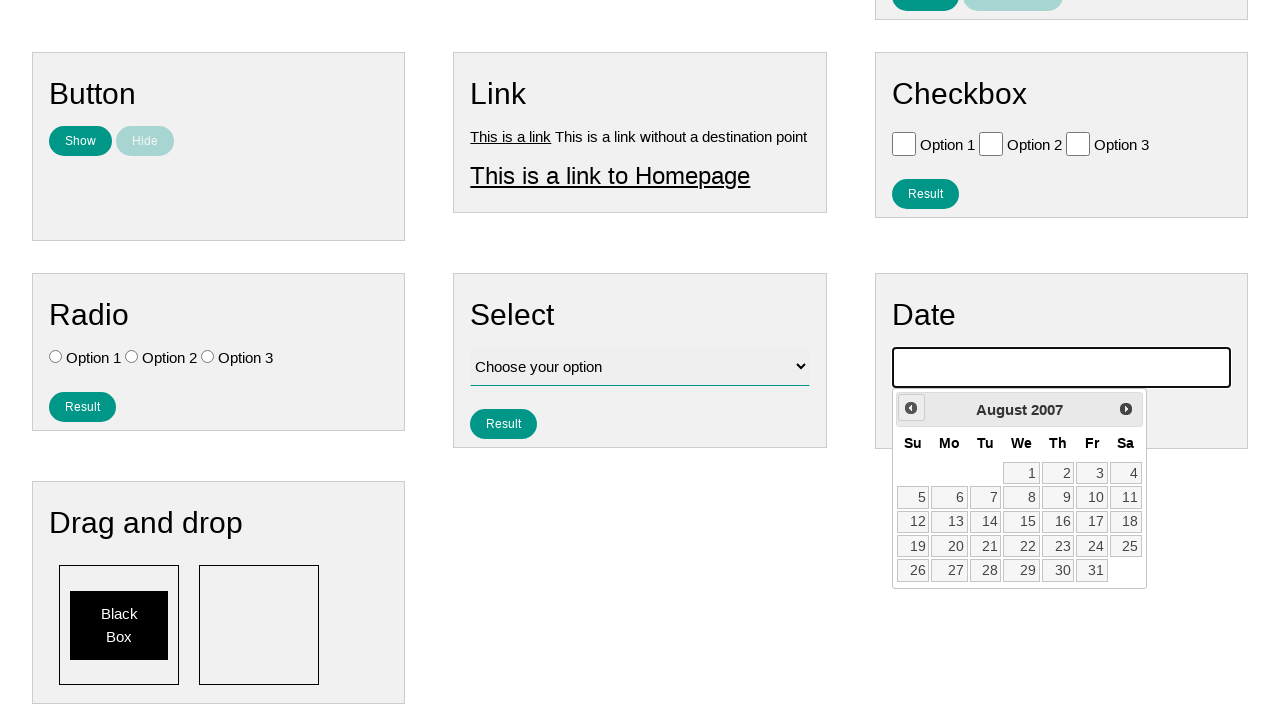

Clicked previous month button to navigate backwards in calendar at (911, 408) on .ui-datepicker-prev
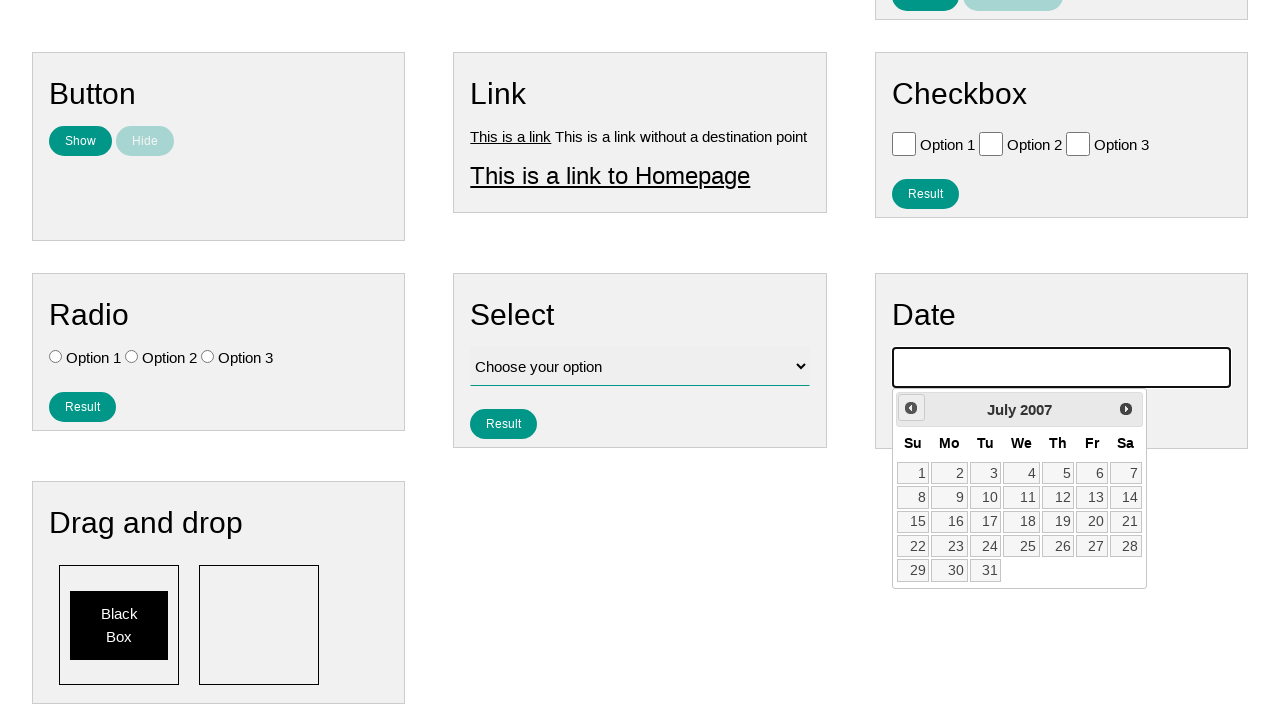

Selected day 4 from the calendar at (1022, 473) on xpath=//a[text()='4']
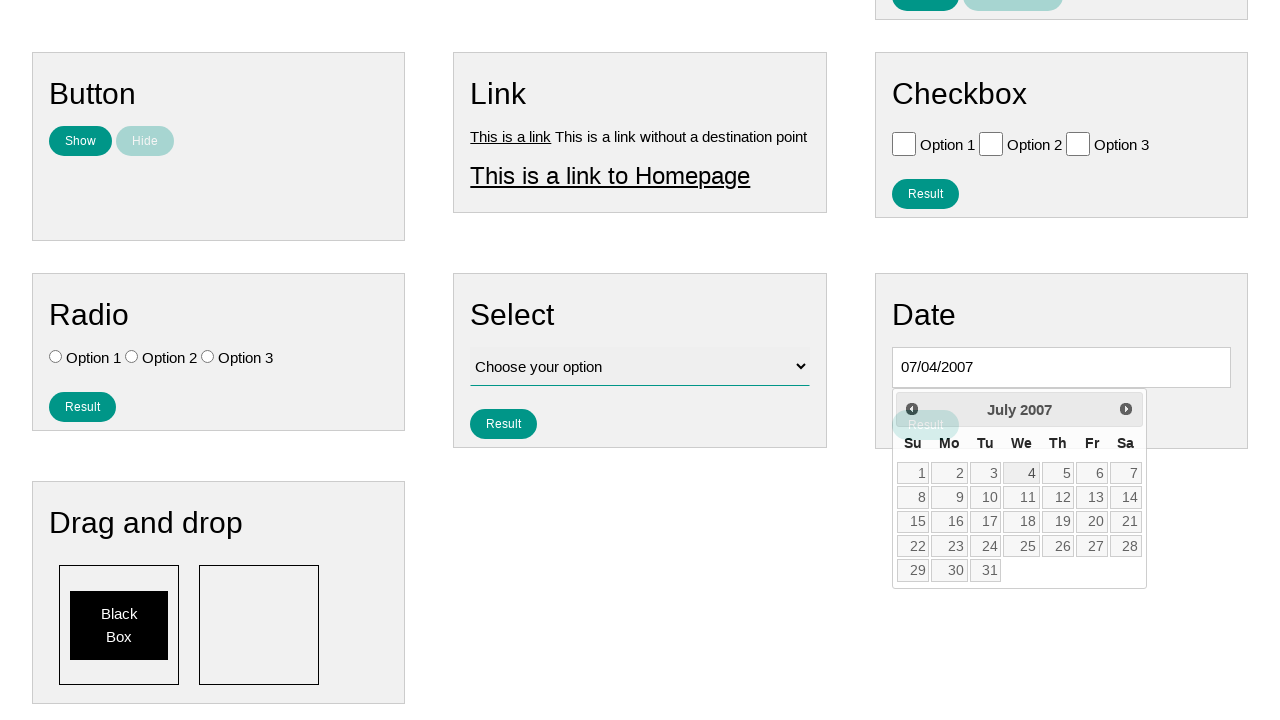

Retrieved date value from input field
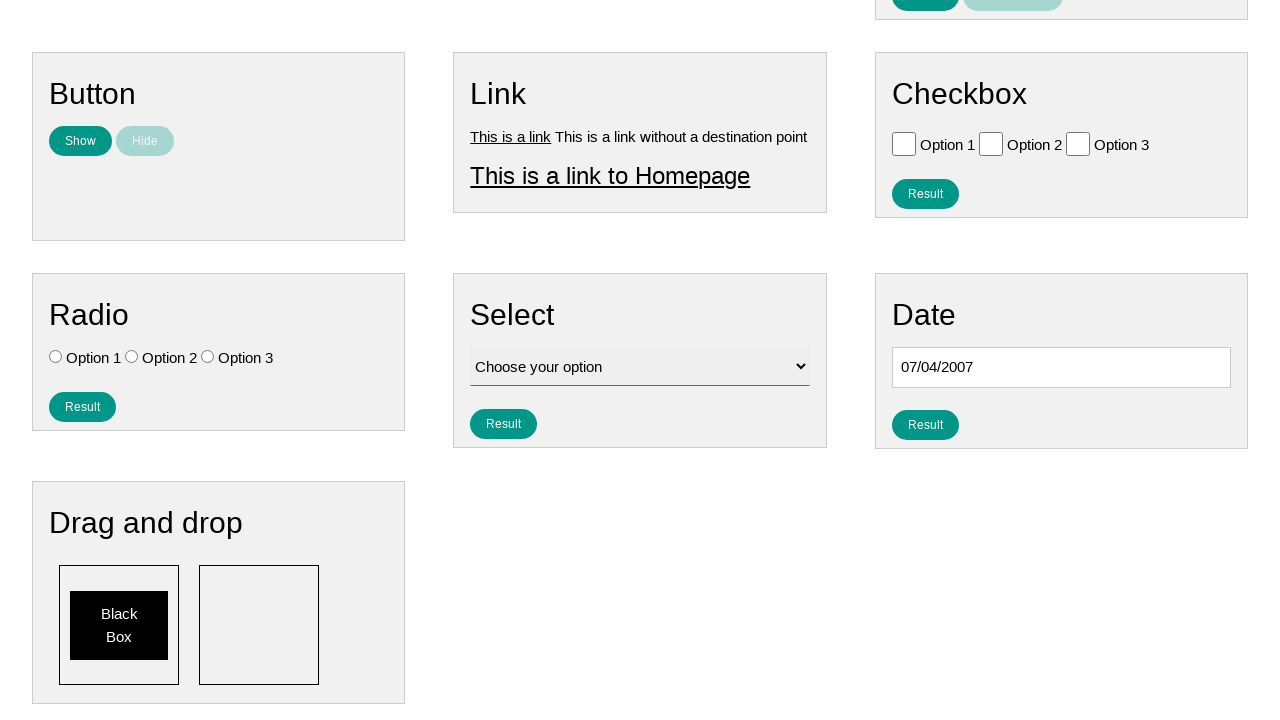

Verified that selected date '07/04/2007' matches expected value
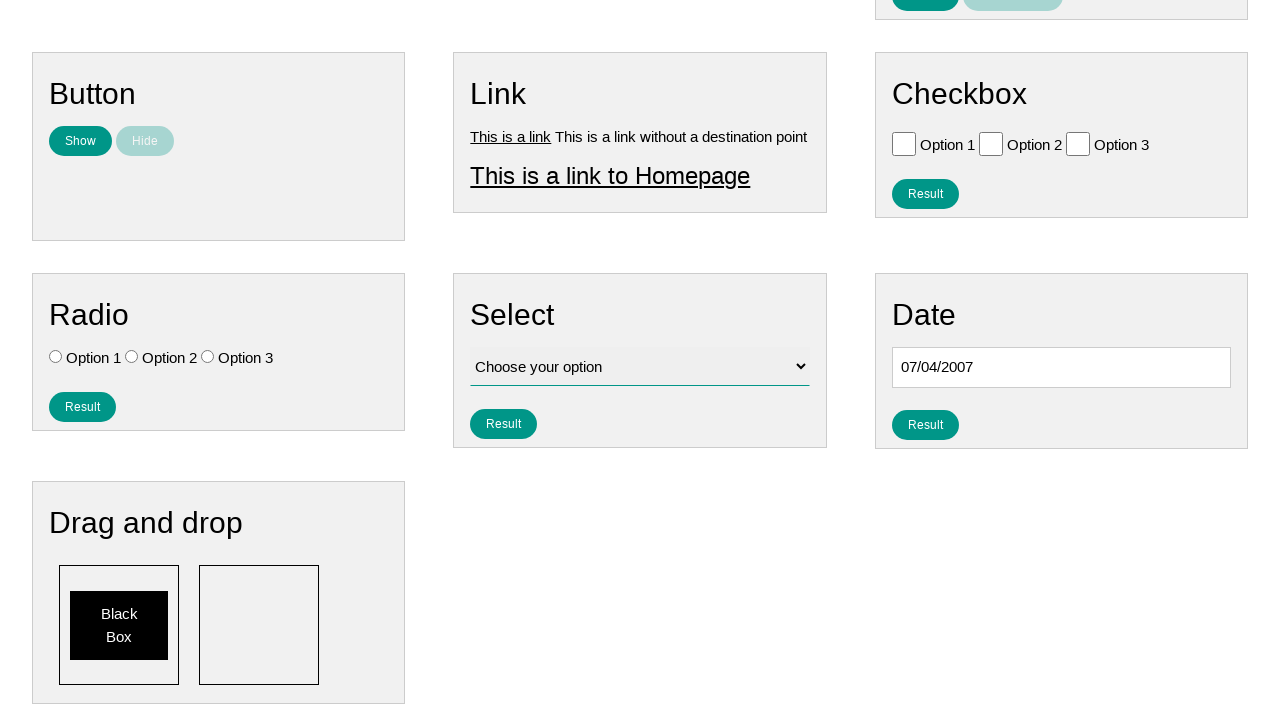

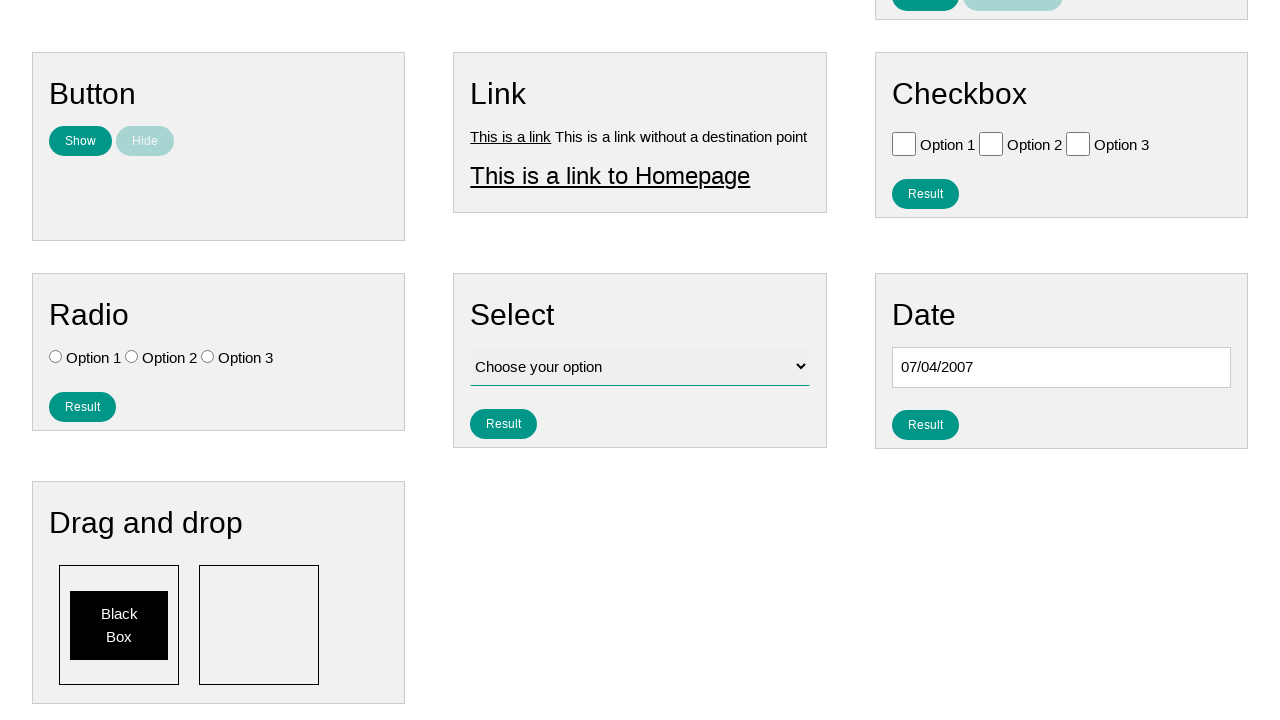